Tests a date picker widget by opening it and selecting specific dates, navigating through months using previous/next buttons to reach the target month and year before selecting the day.

Starting URL: https://www.hyrtutorials.com/p/calendar-practice.html

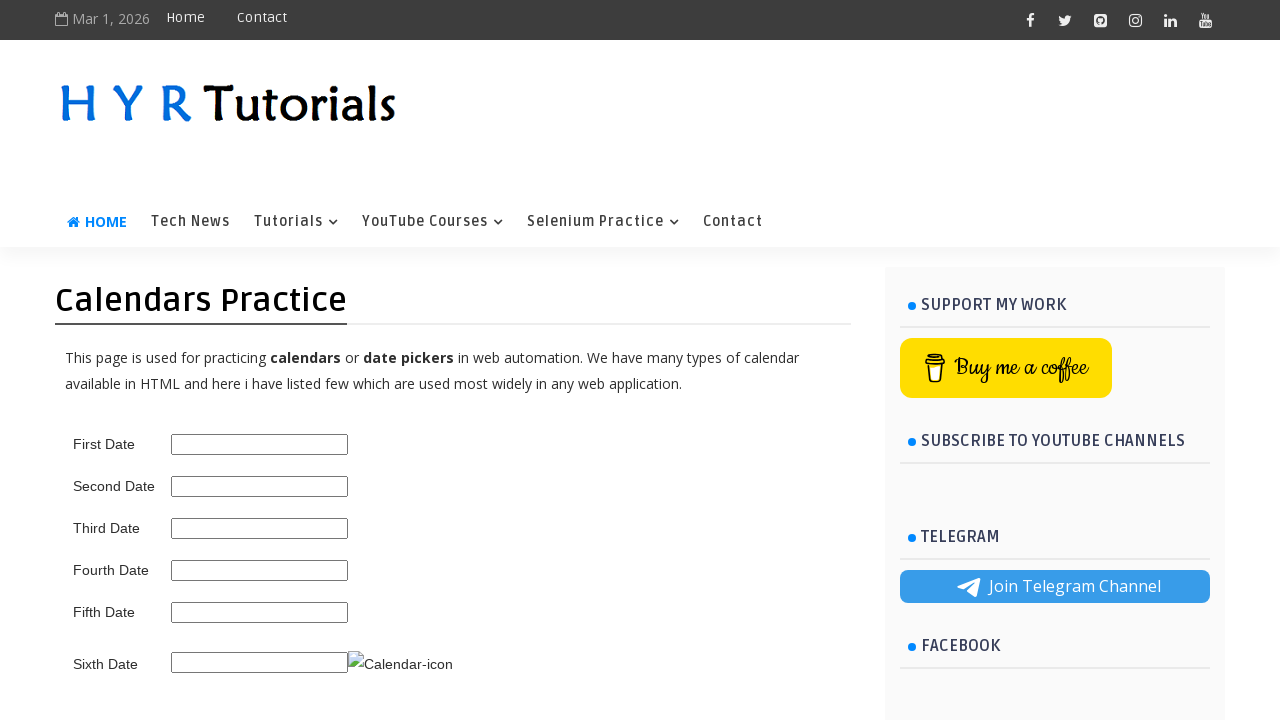

Clicked on date picker field for first date selection at (260, 486) on #second_date_picker
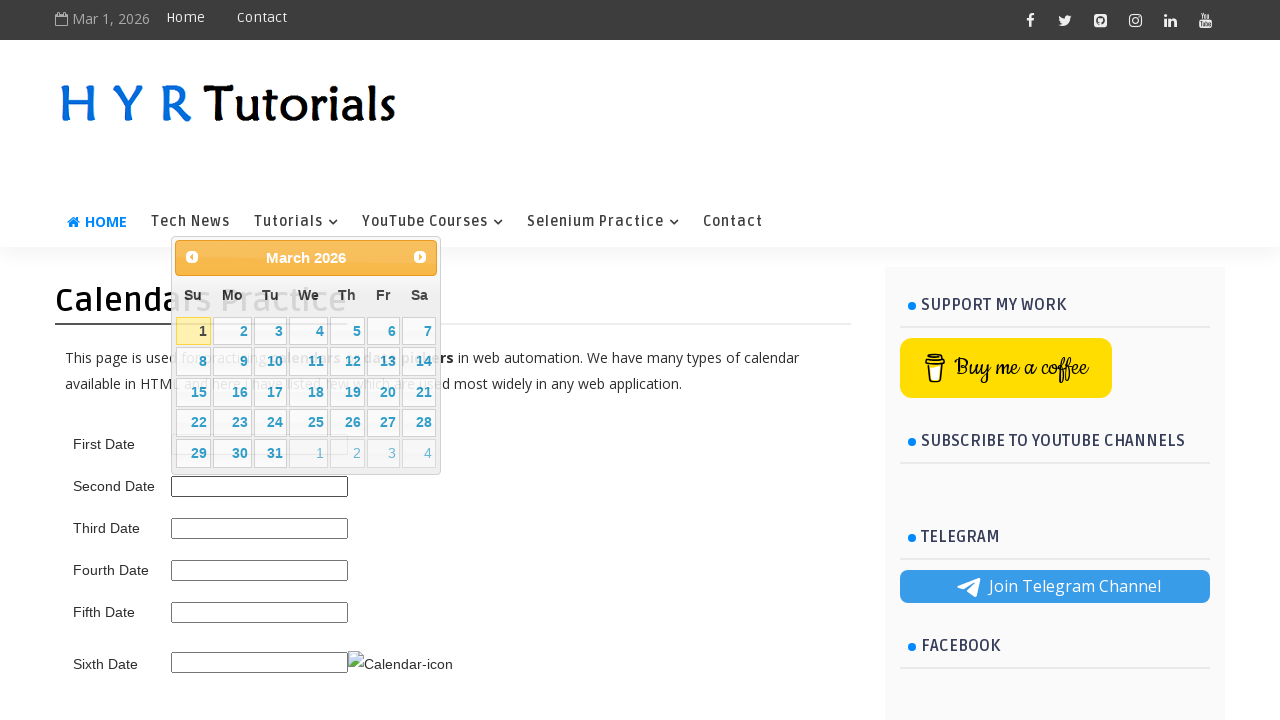

Date picker title appeared
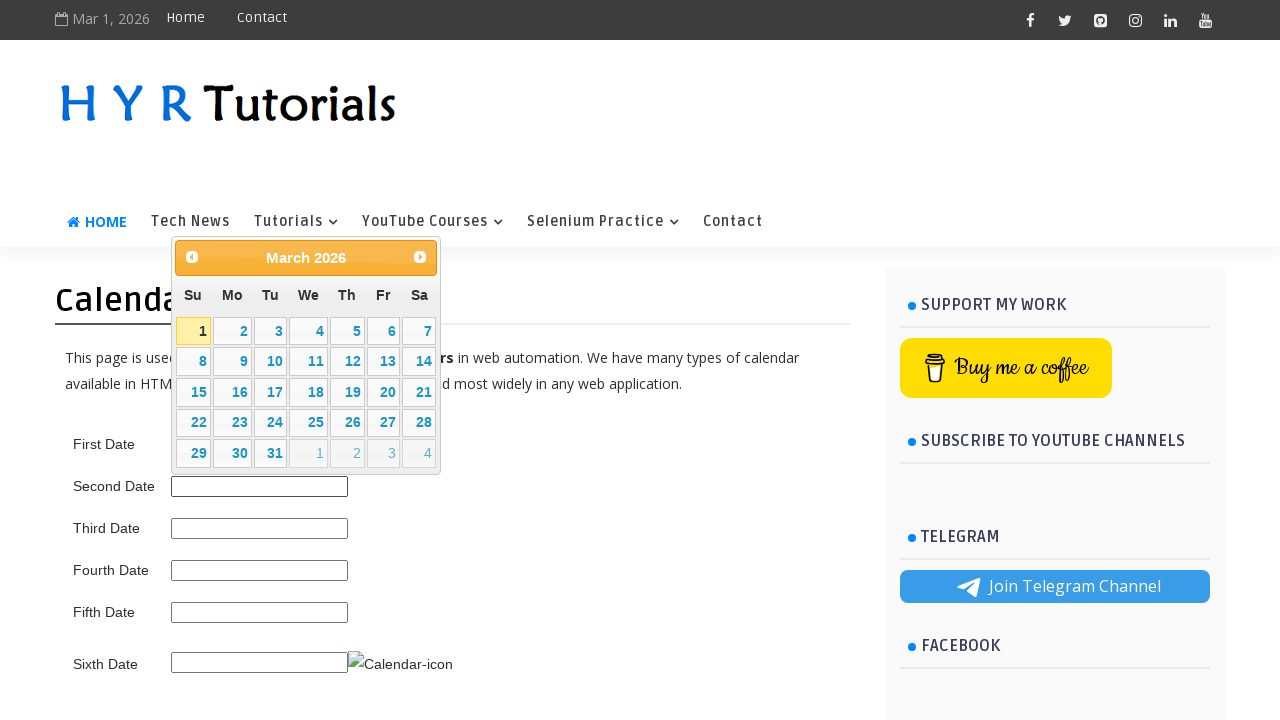

Retrieved date picker title text
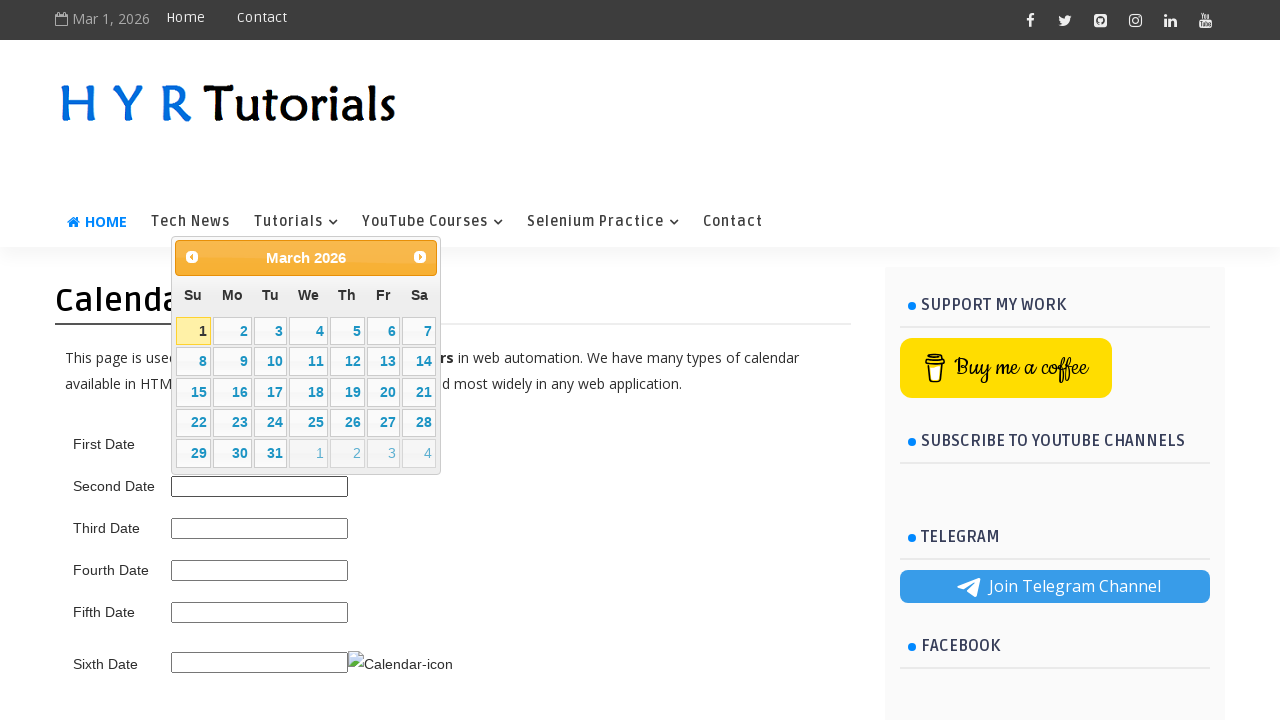

Parsed current month/year: March 2026
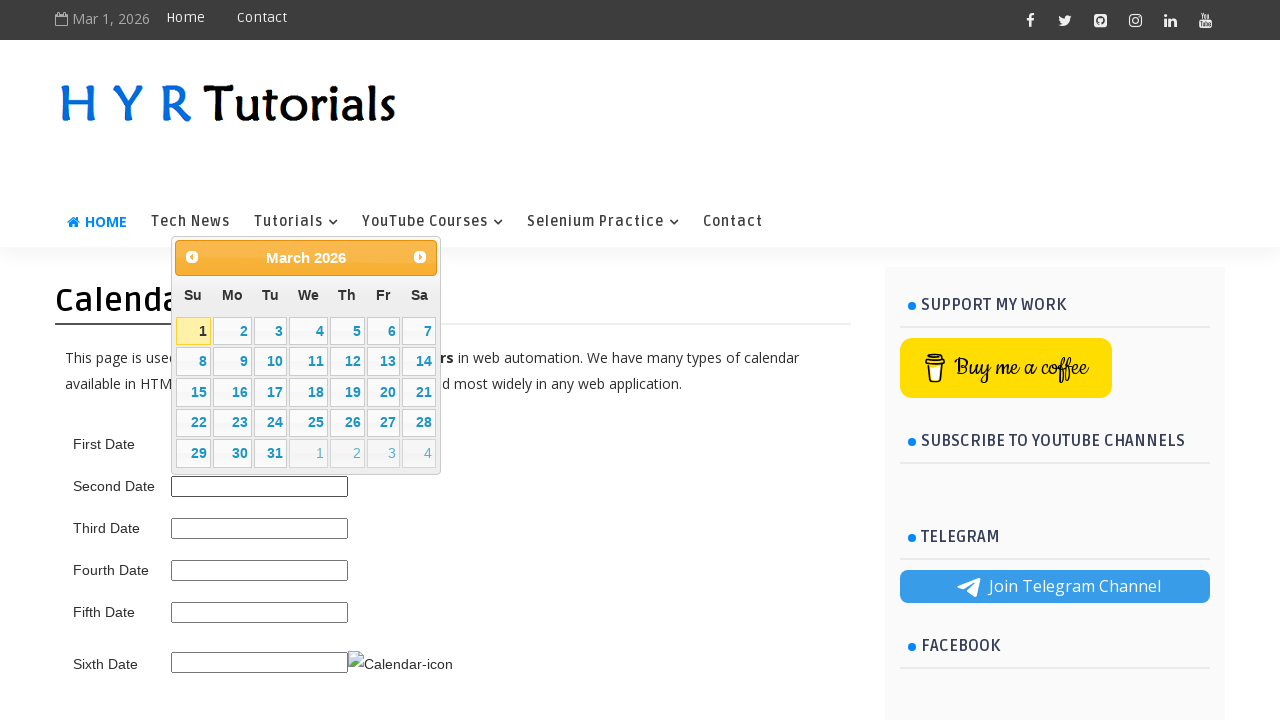

Clicked previous month button at (192, 257) on .ui-datepicker-prev
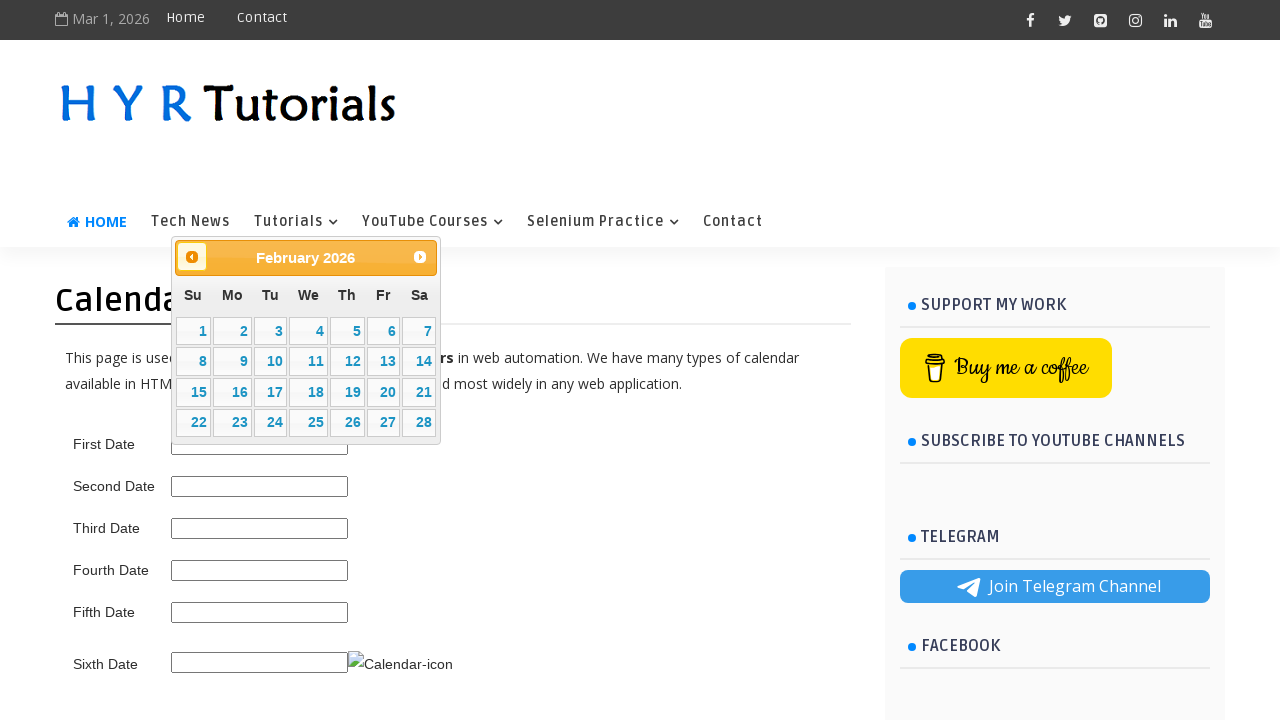

Waited 300ms for month navigation
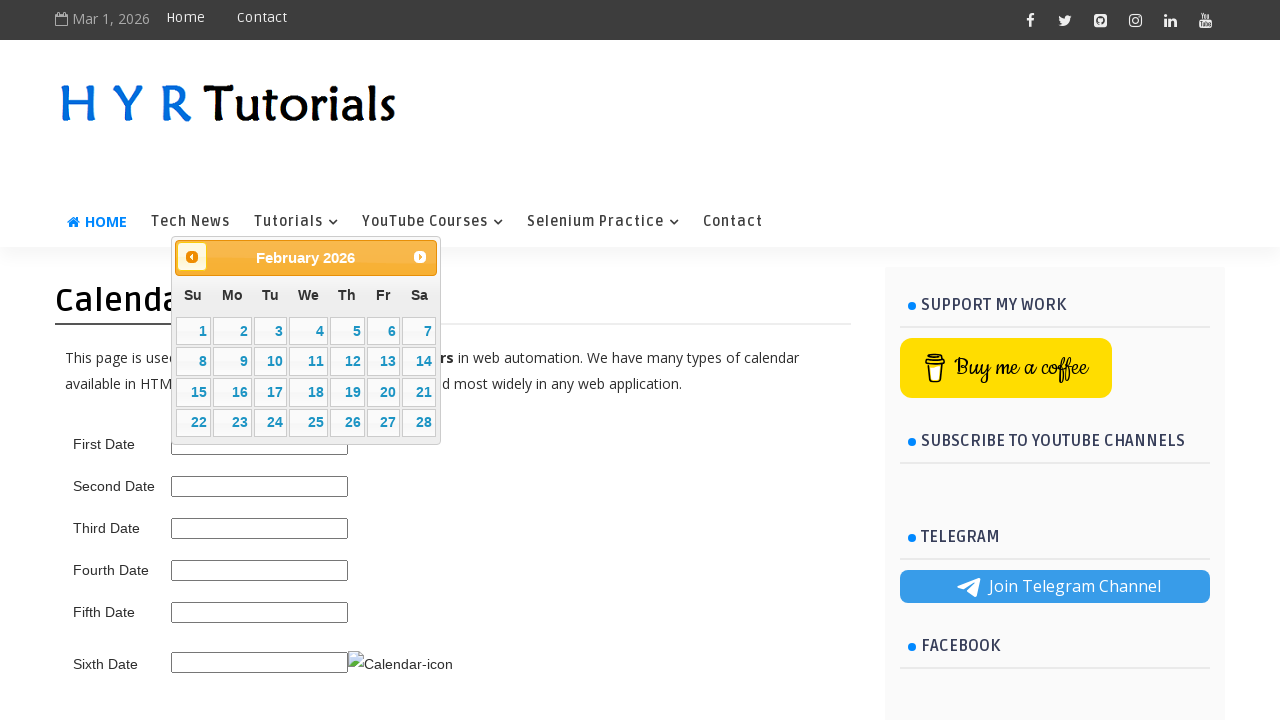

Updated current month/year: February 2026
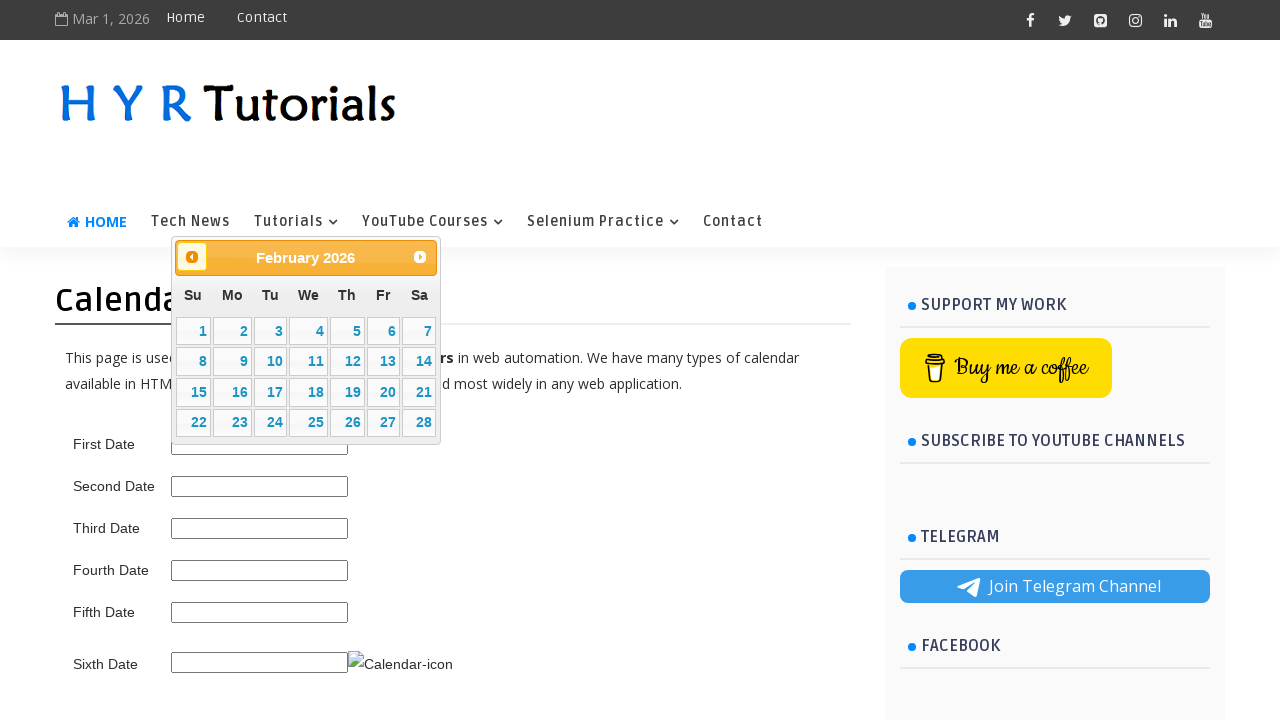

Clicked previous month button at (192, 257) on .ui-datepicker-prev
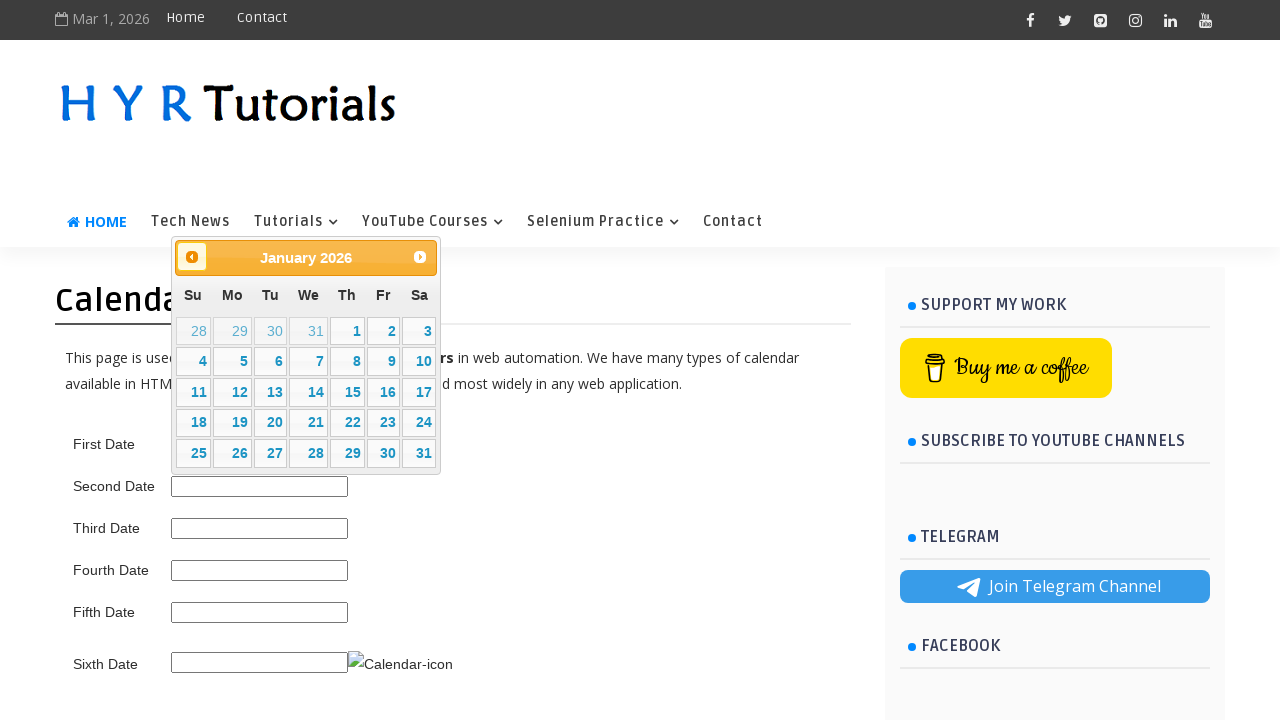

Waited 300ms for month navigation
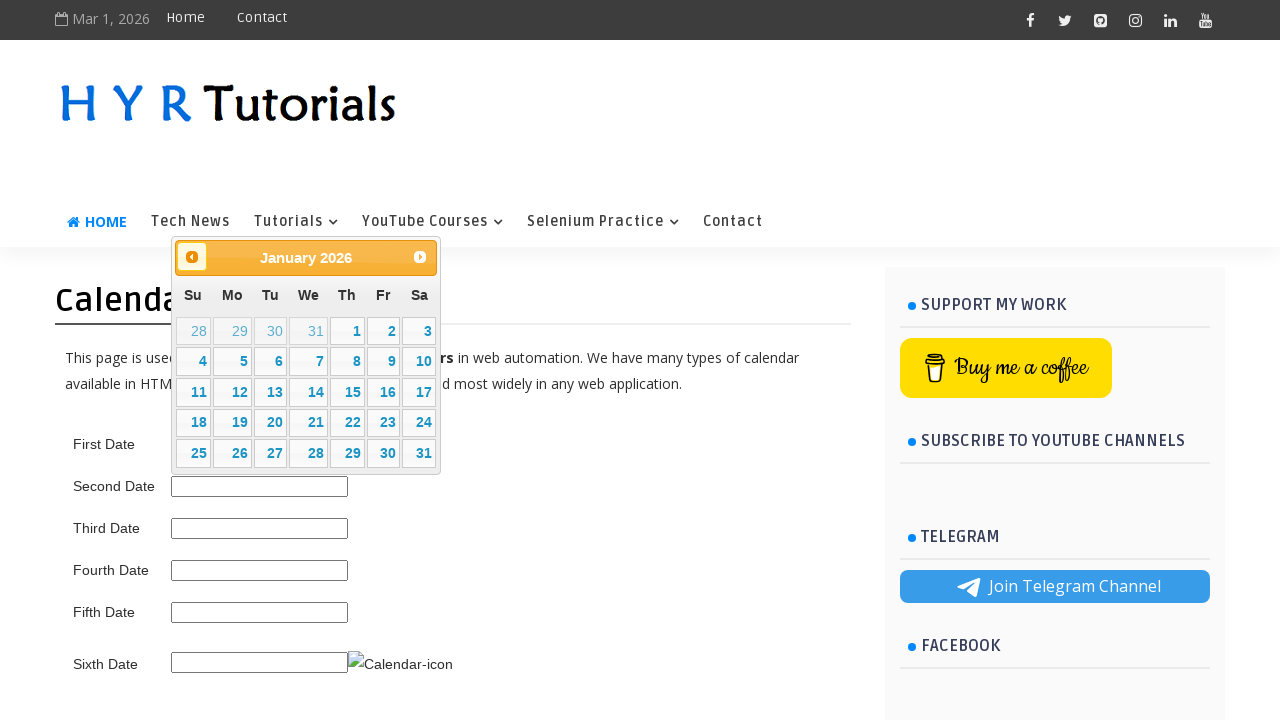

Updated current month/year: January 2026
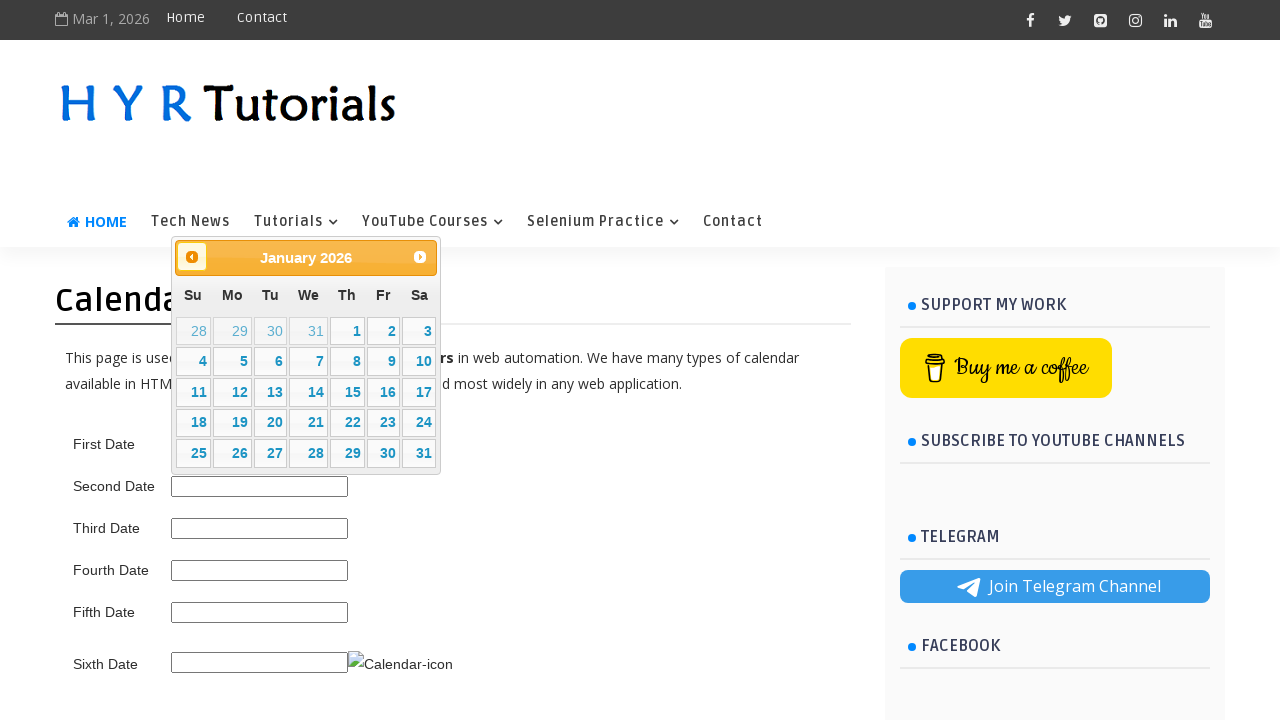

Clicked previous month button at (192, 257) on .ui-datepicker-prev
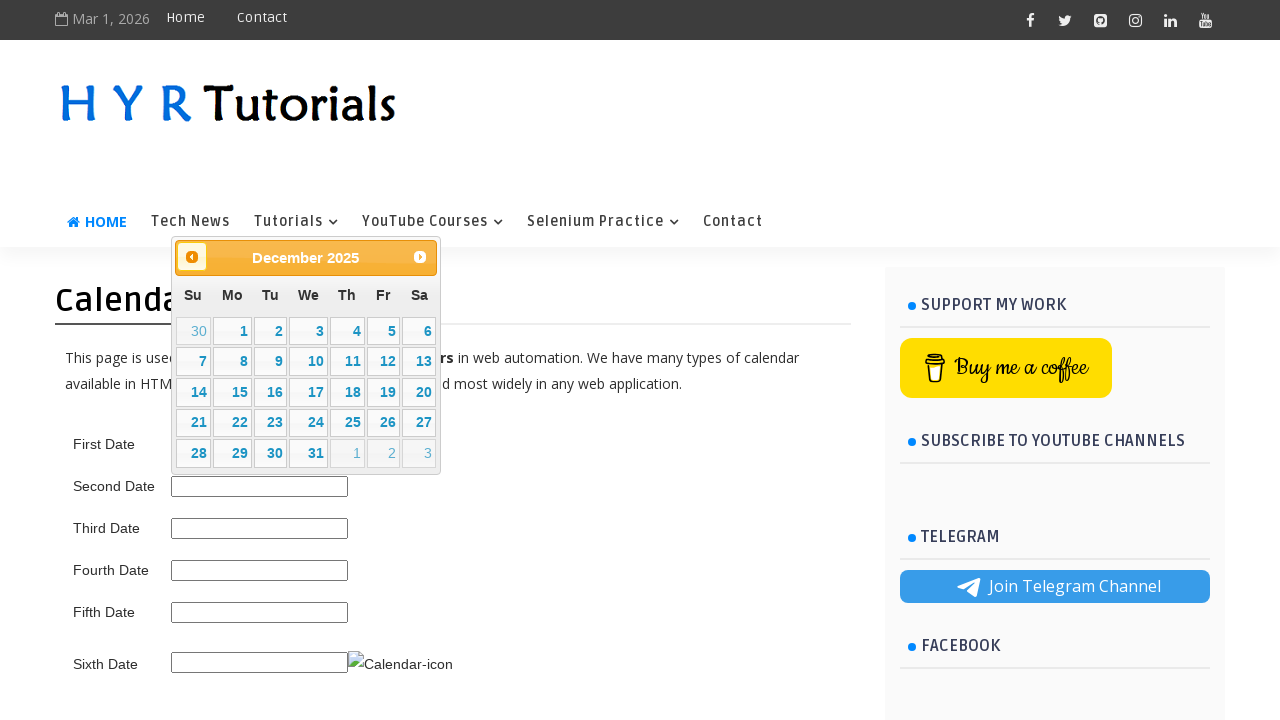

Waited 300ms for month navigation
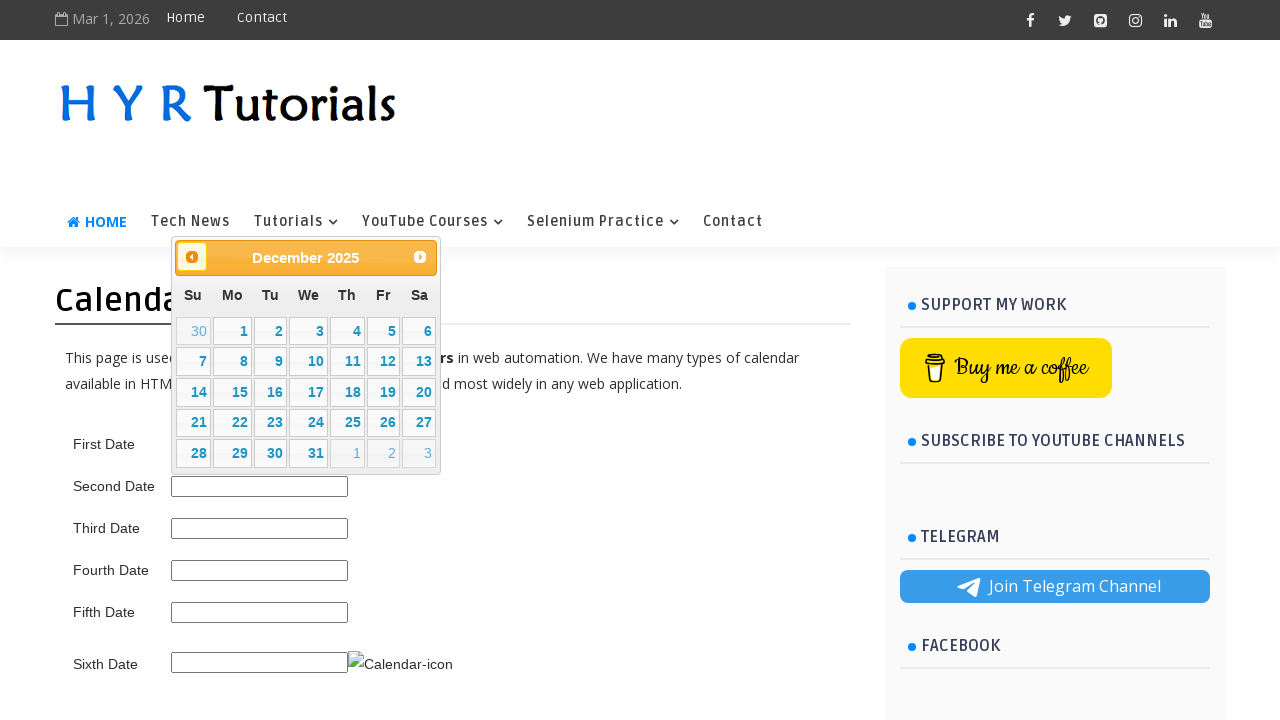

Updated current month/year: December 2025
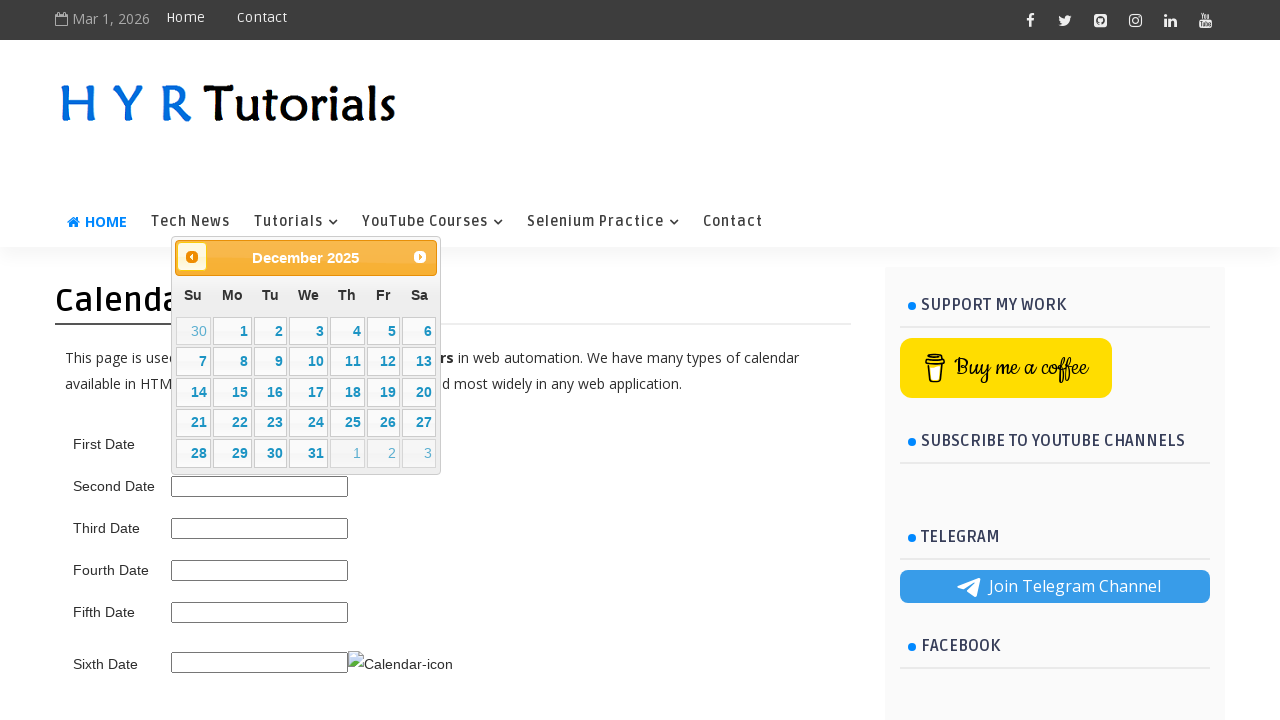

Clicked previous month button at (192, 257) on .ui-datepicker-prev
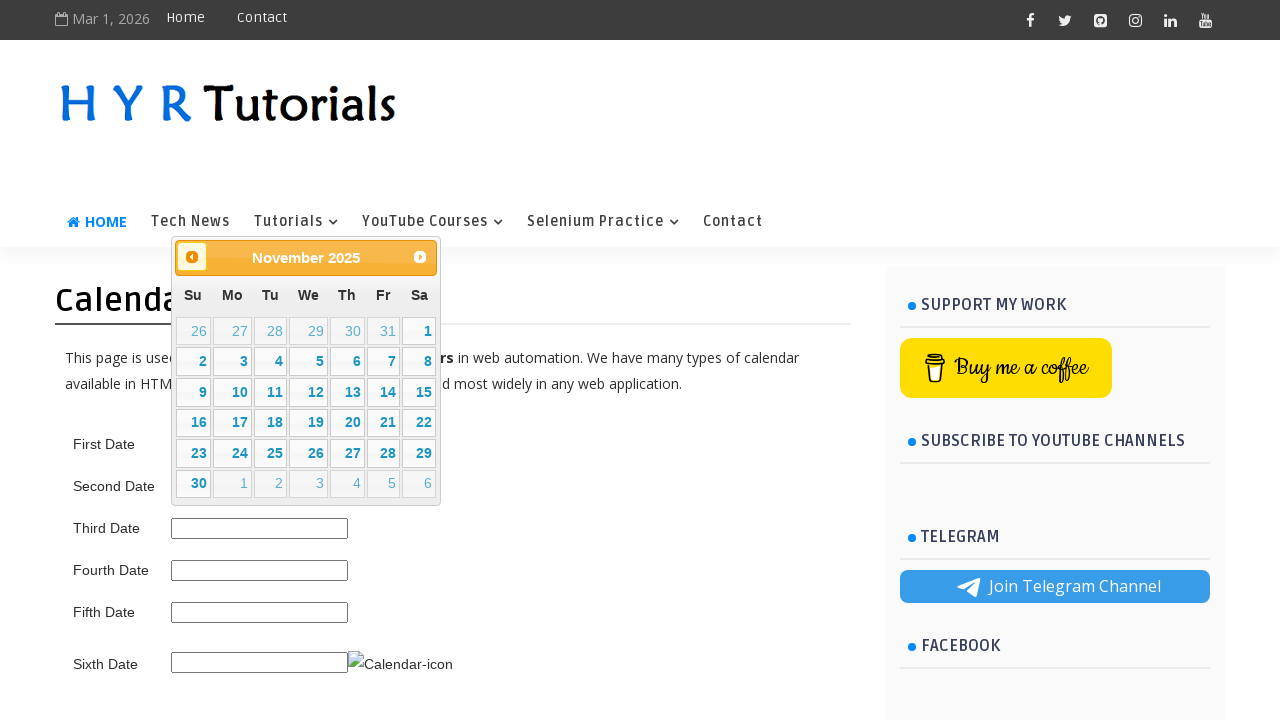

Waited 300ms for month navigation
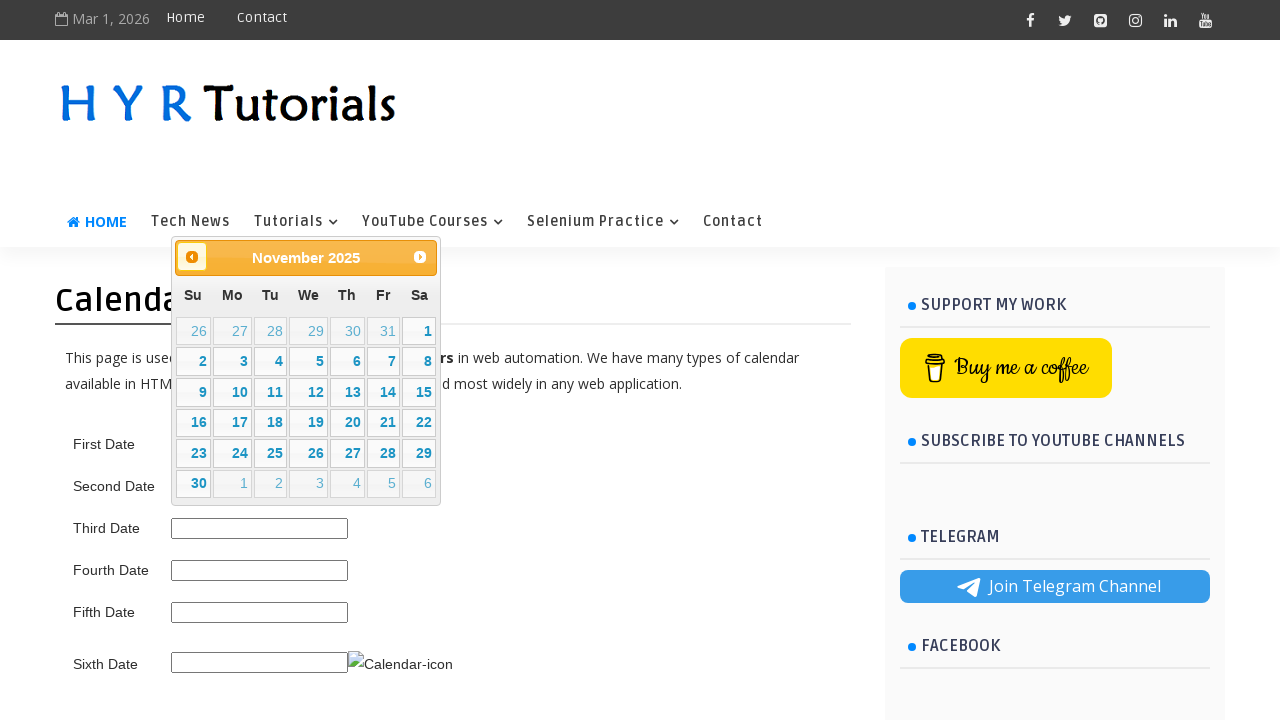

Updated current month/year: November 2025
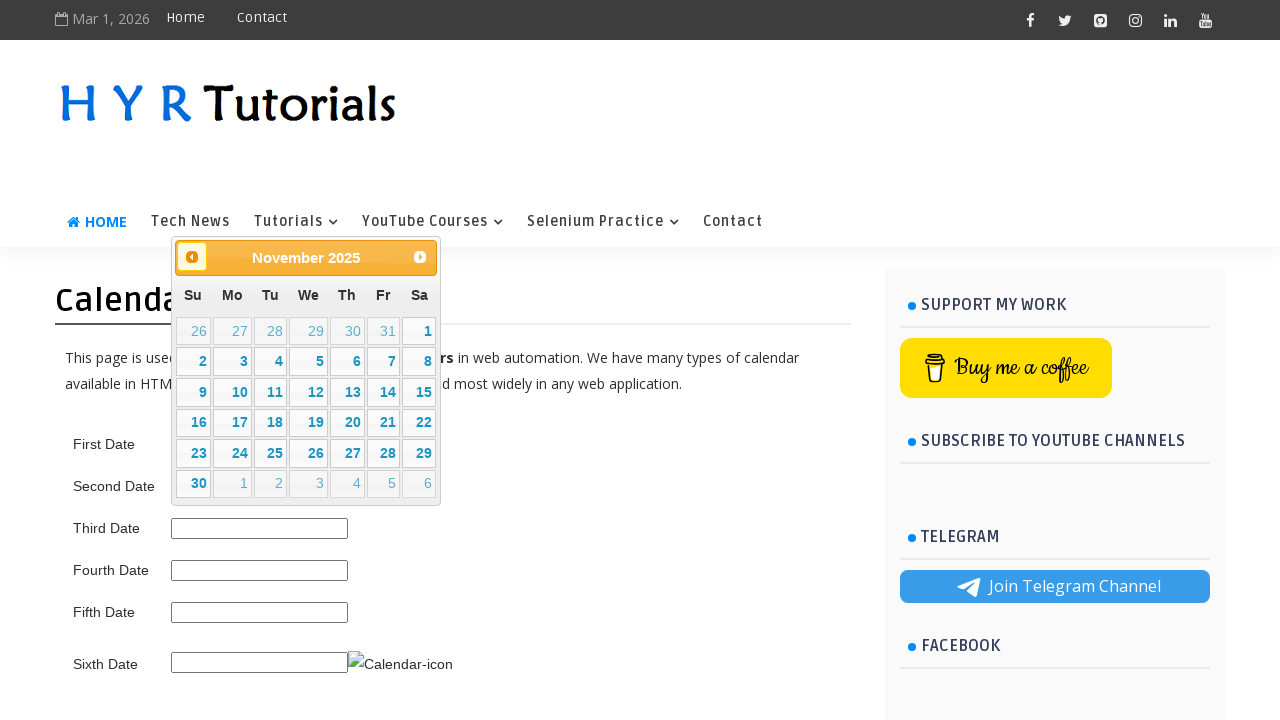

Clicked previous month button at (192, 257) on .ui-datepicker-prev
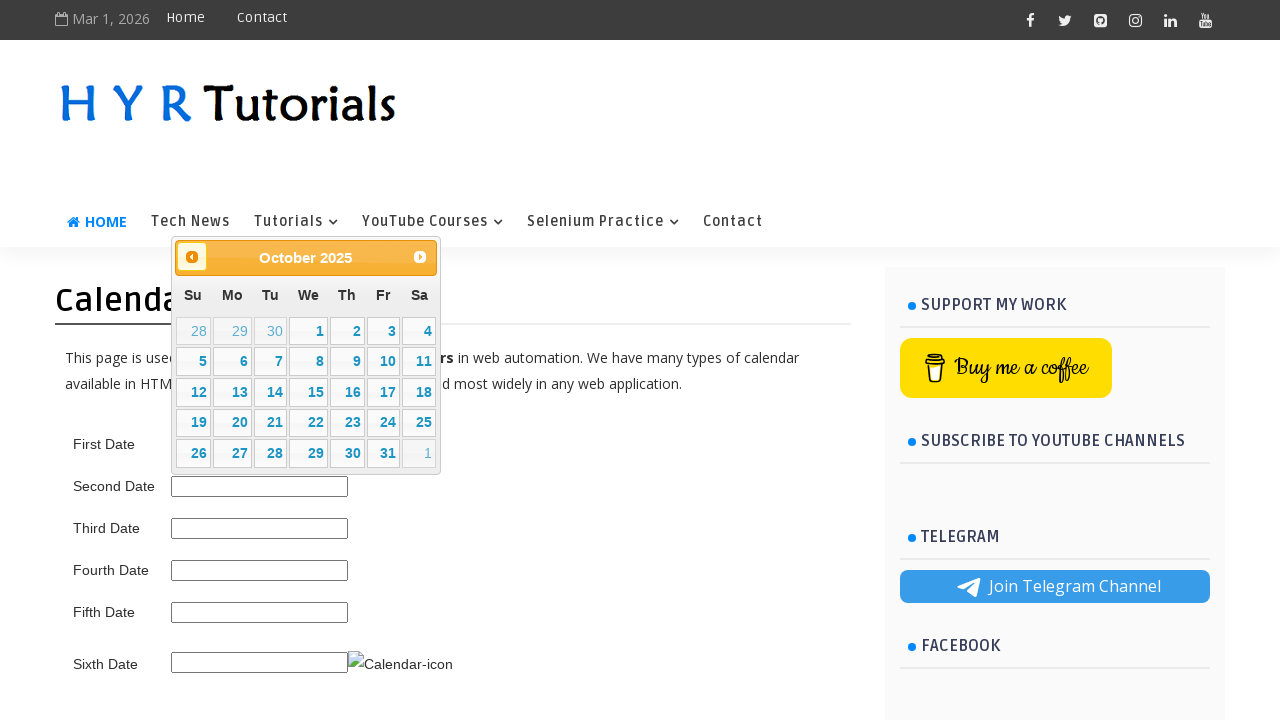

Waited 300ms for month navigation
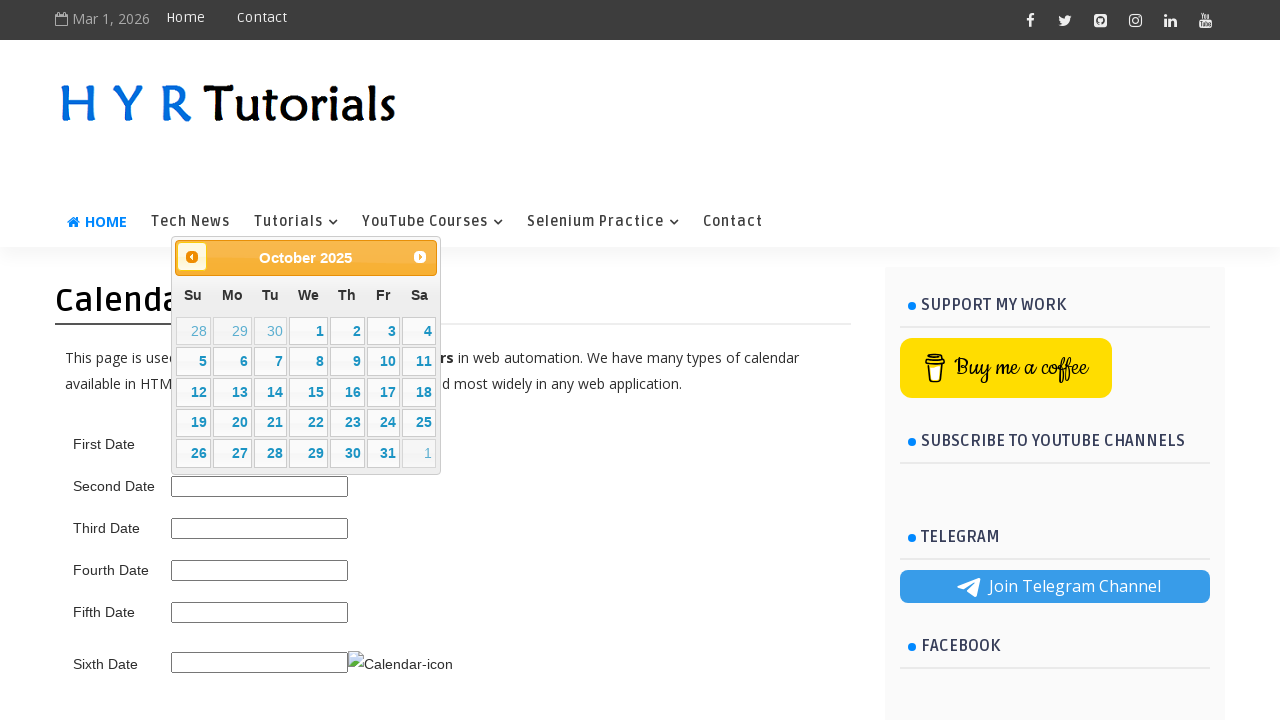

Updated current month/year: October 2025
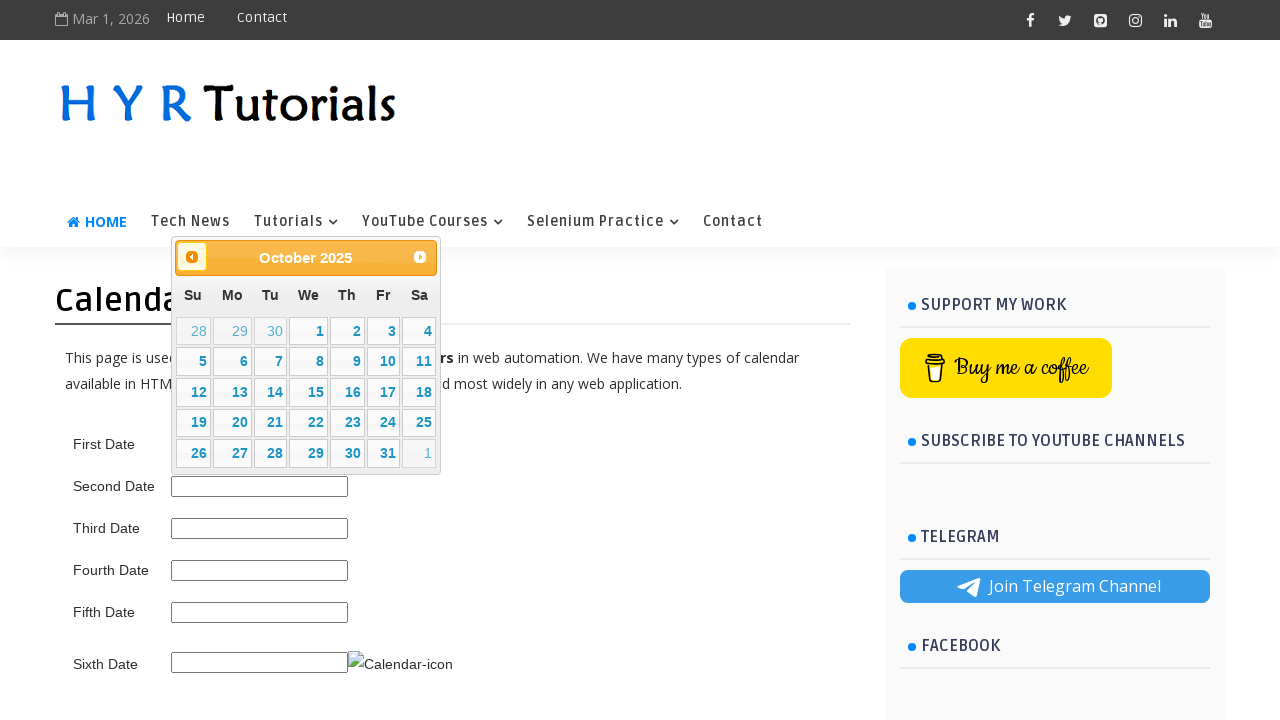

Clicked previous month button at (192, 257) on .ui-datepicker-prev
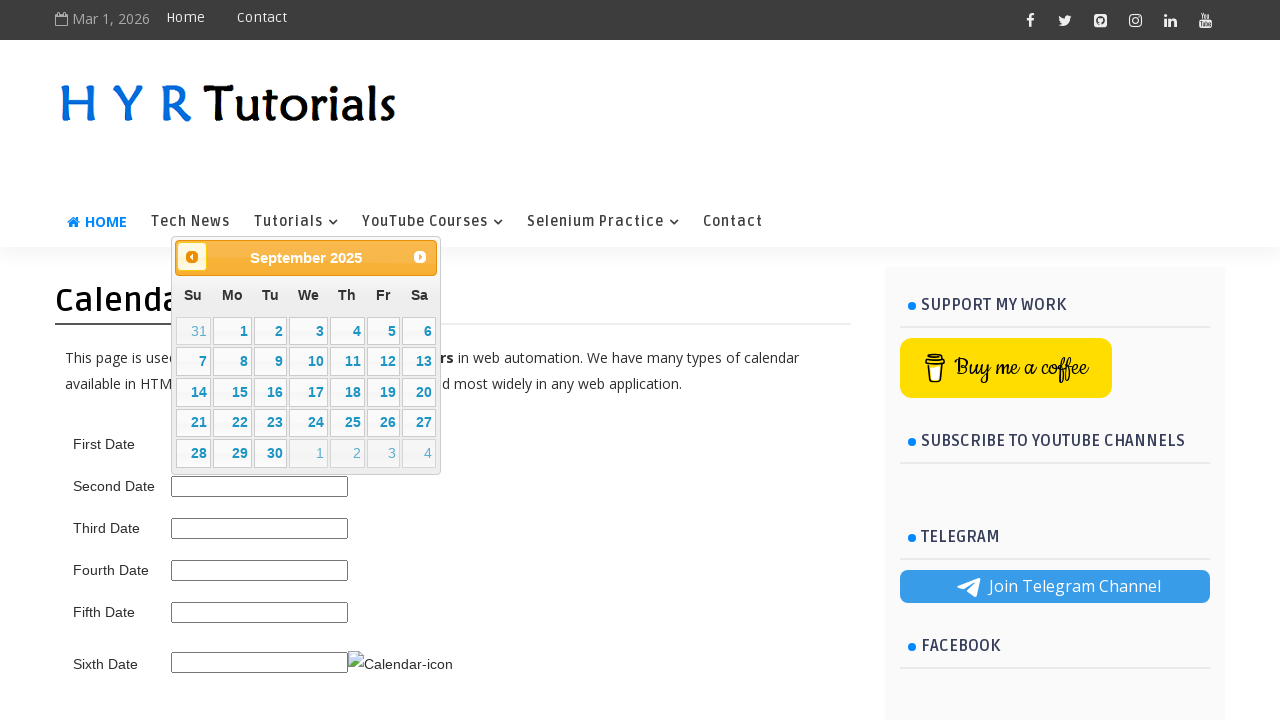

Waited 300ms for month navigation
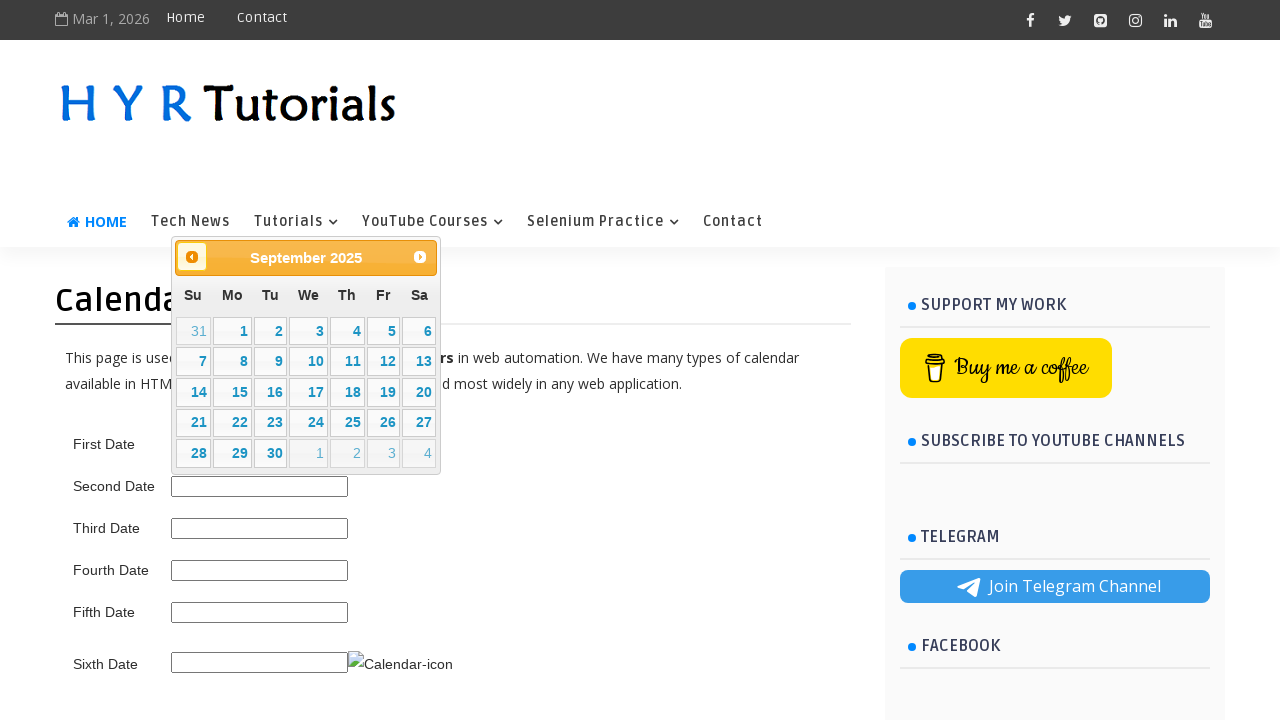

Updated current month/year: September 2025
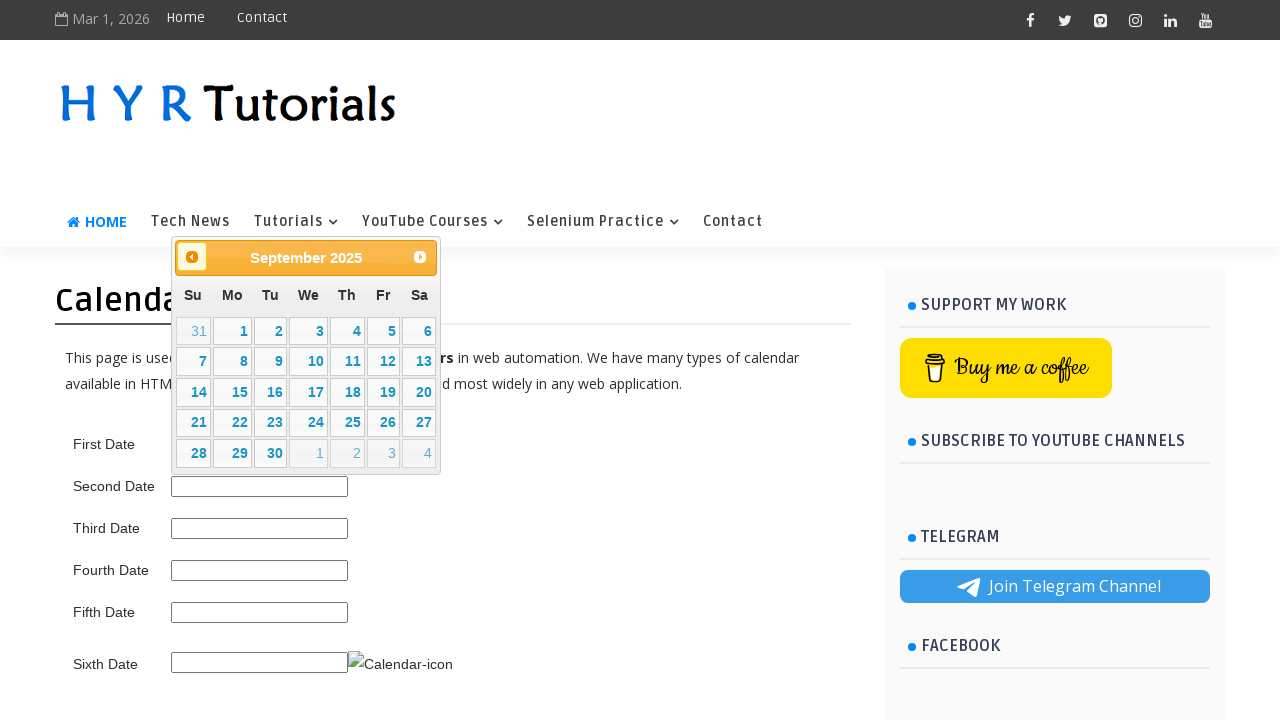

Clicked previous month button at (192, 257) on .ui-datepicker-prev
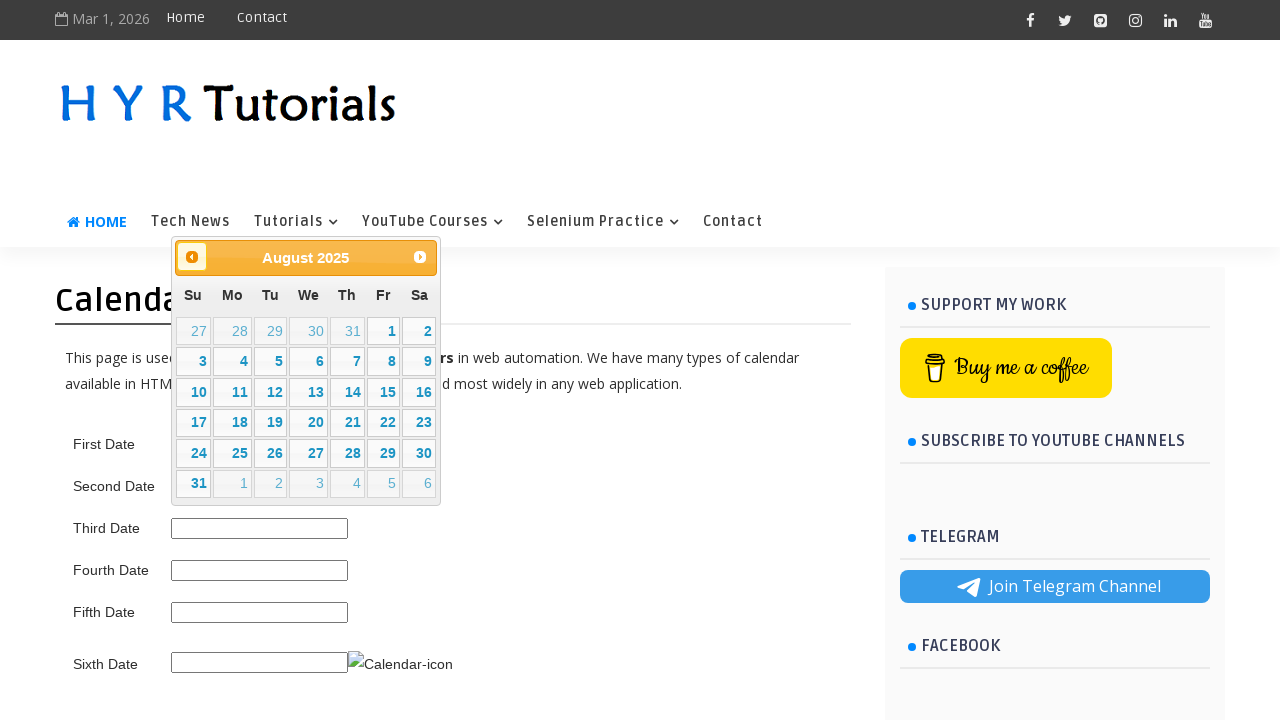

Waited 300ms for month navigation
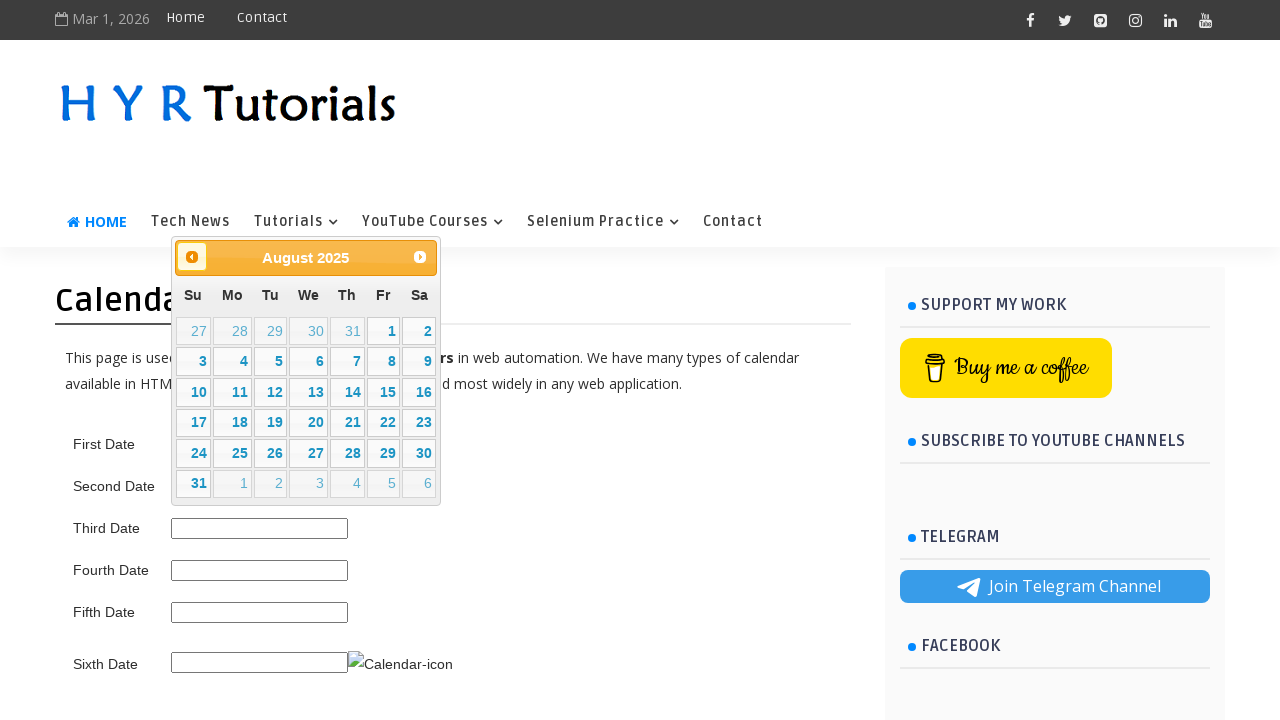

Updated current month/year: August 2025
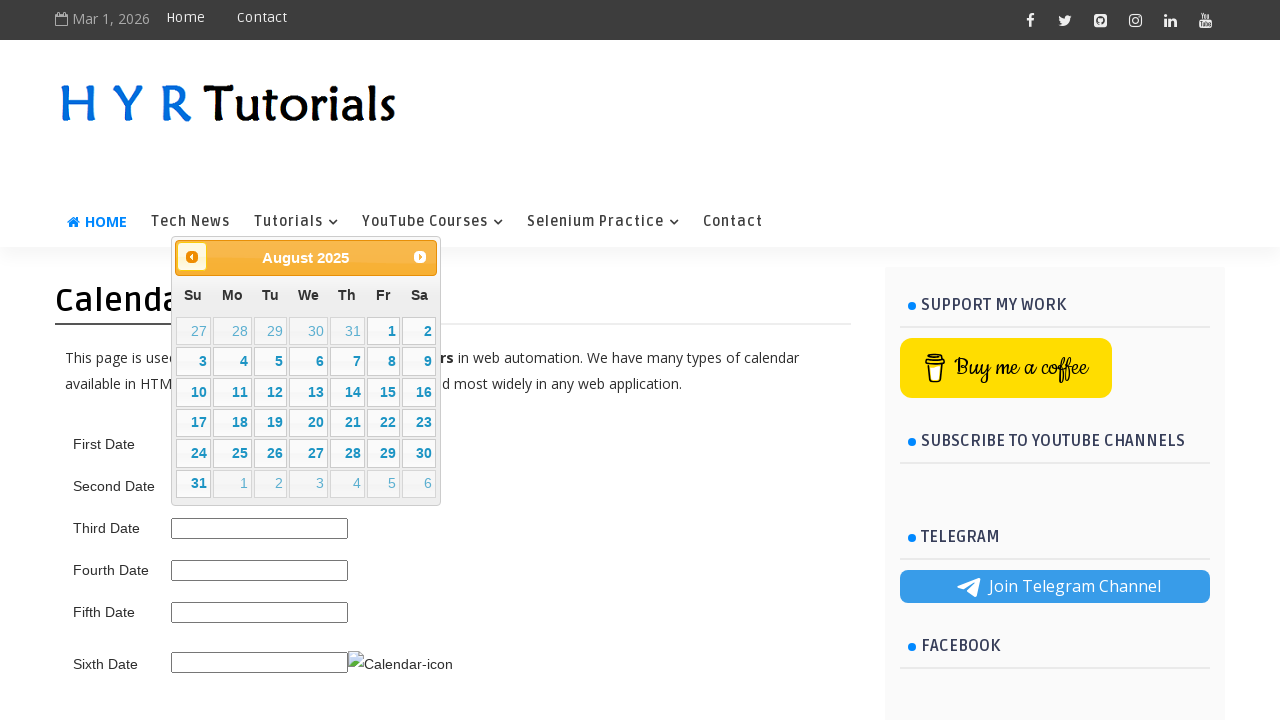

Clicked previous month button at (192, 257) on .ui-datepicker-prev
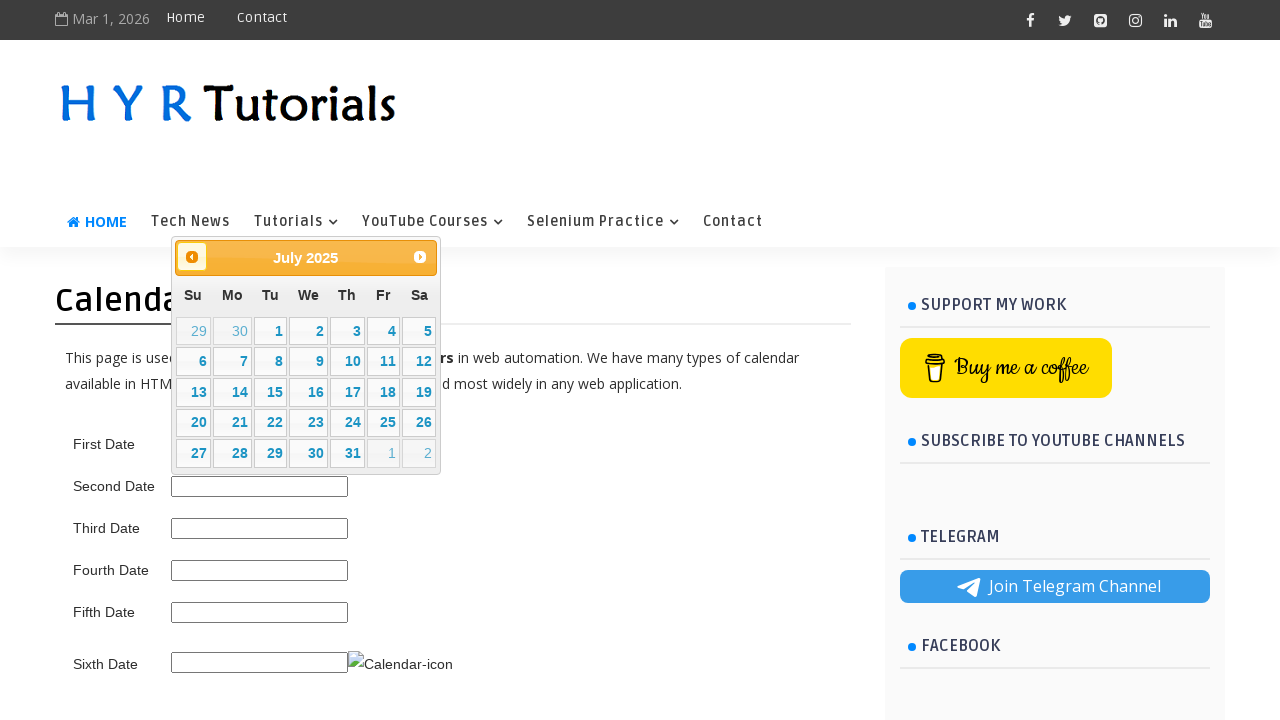

Waited 300ms for month navigation
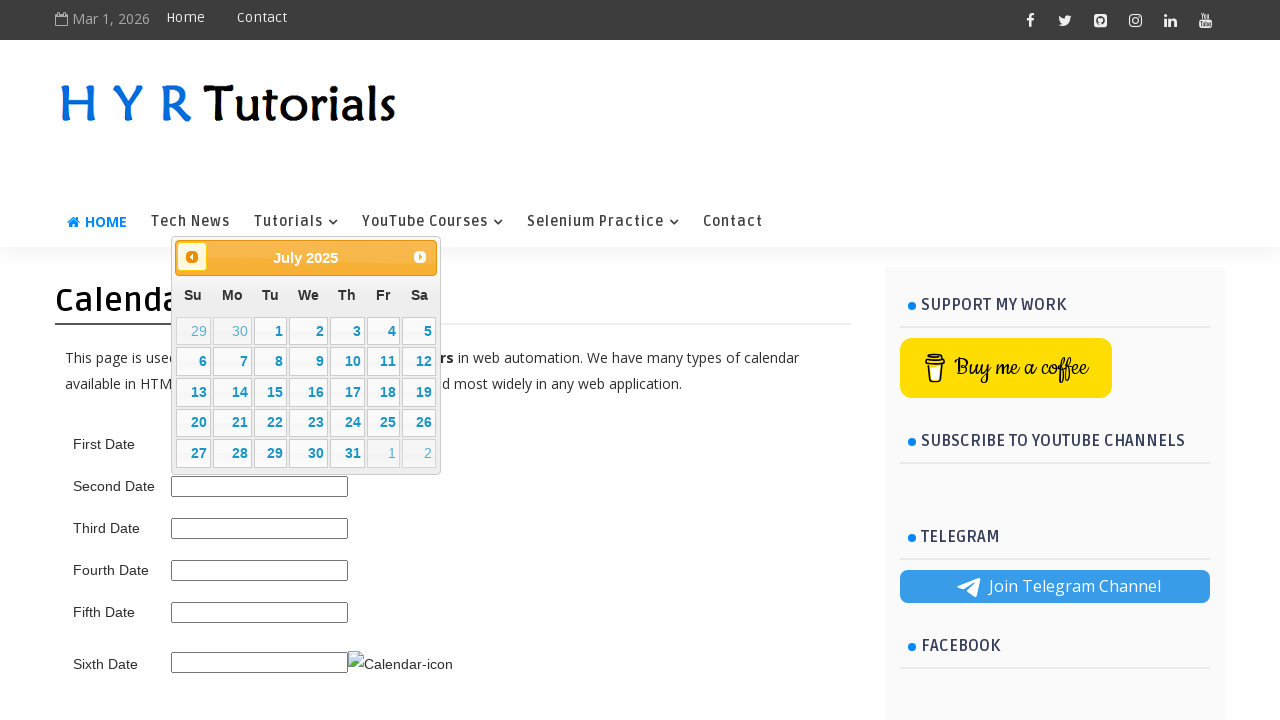

Updated current month/year: July 2025
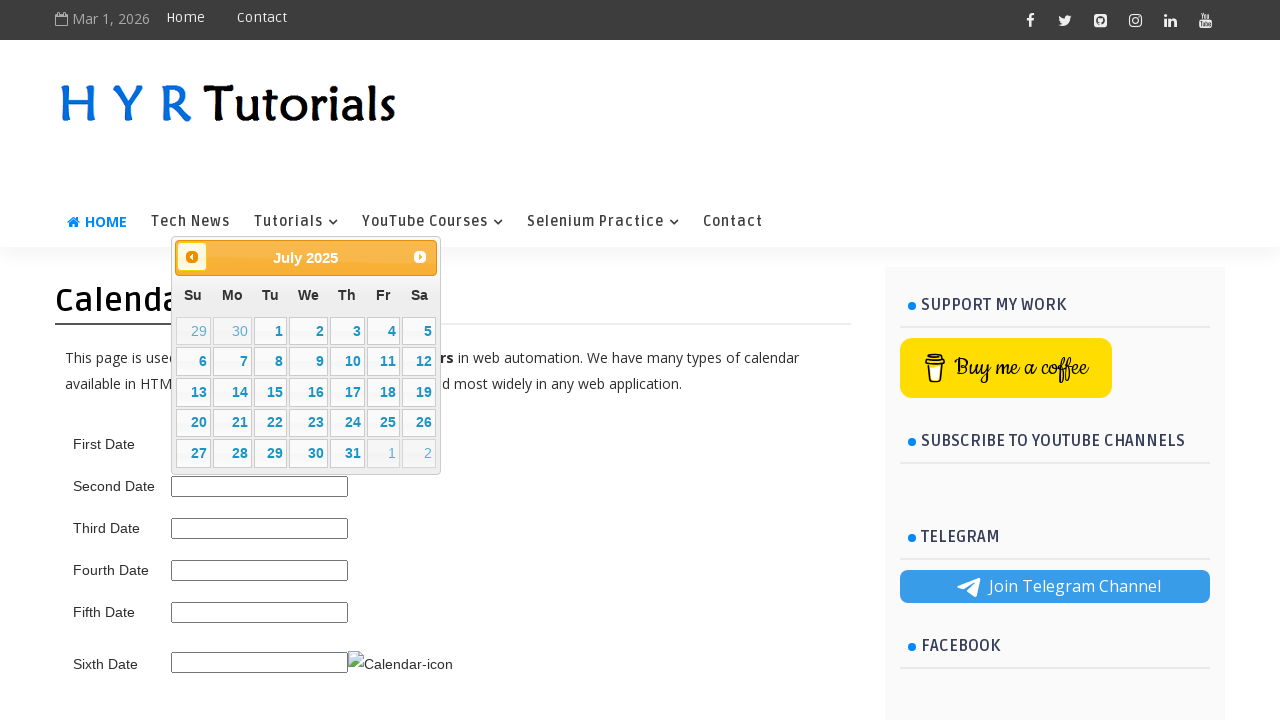

Clicked previous month button at (192, 257) on .ui-datepicker-prev
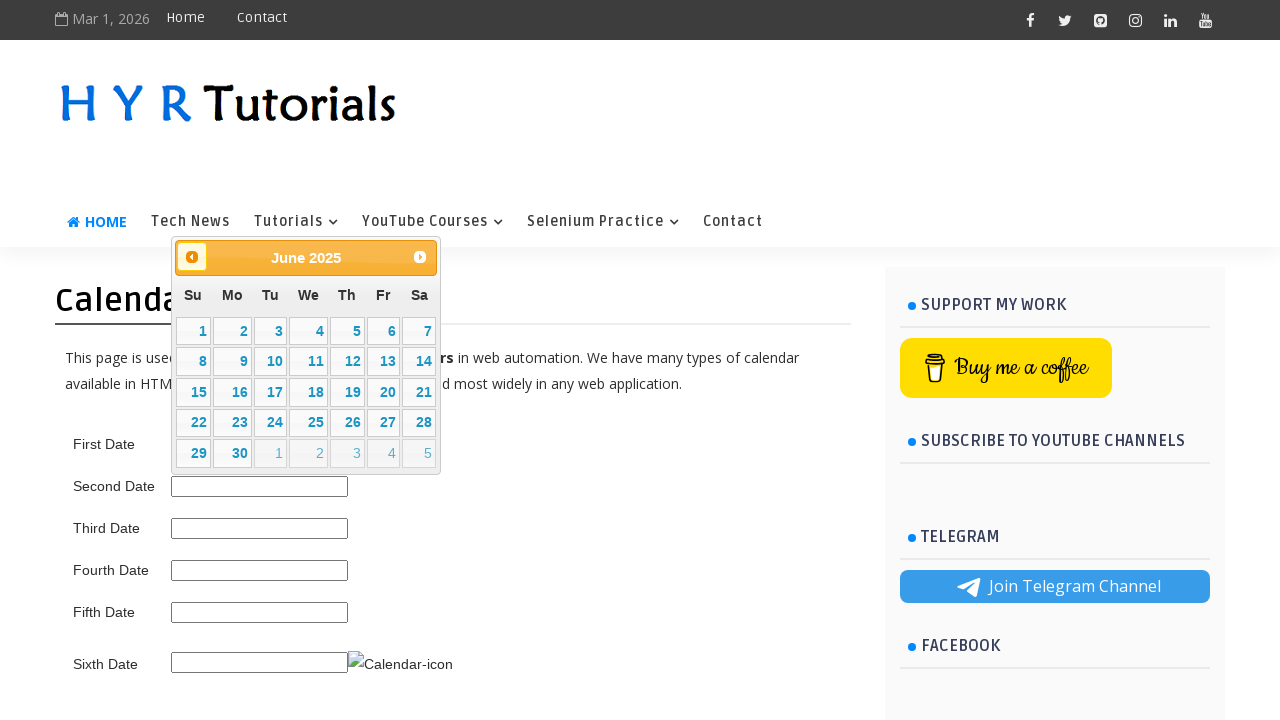

Waited 300ms for month navigation
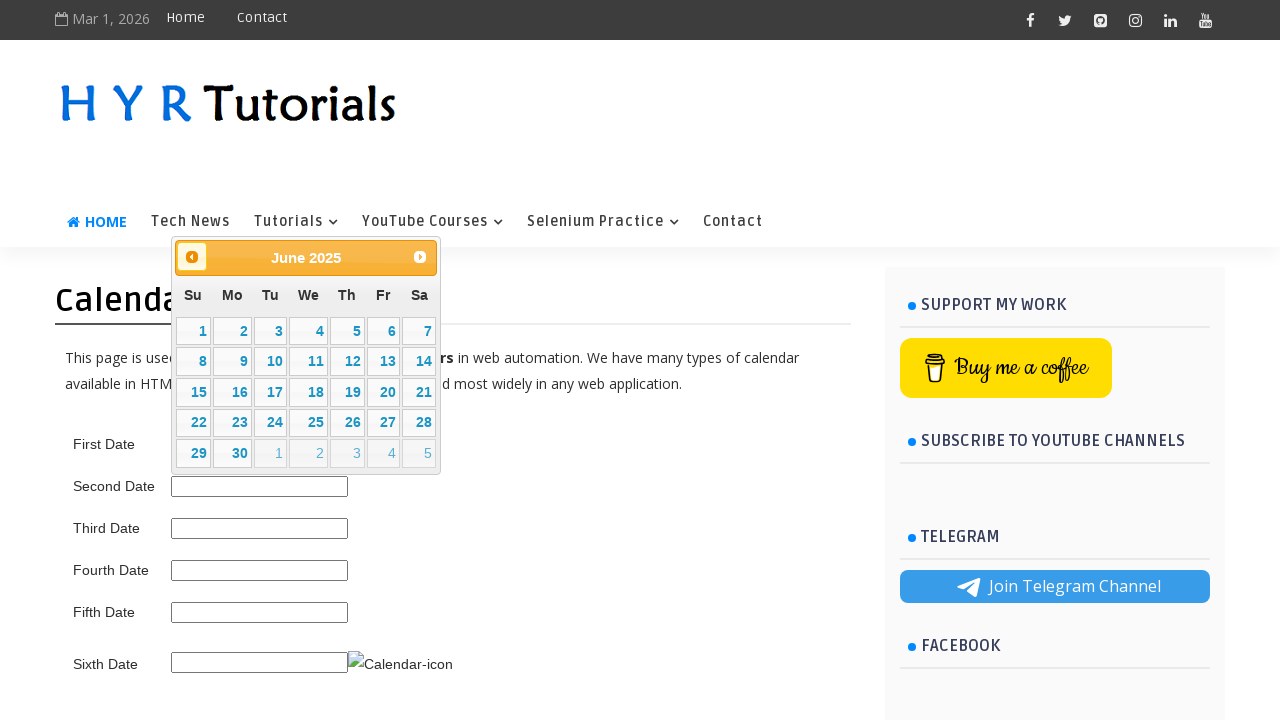

Updated current month/year: June 2025
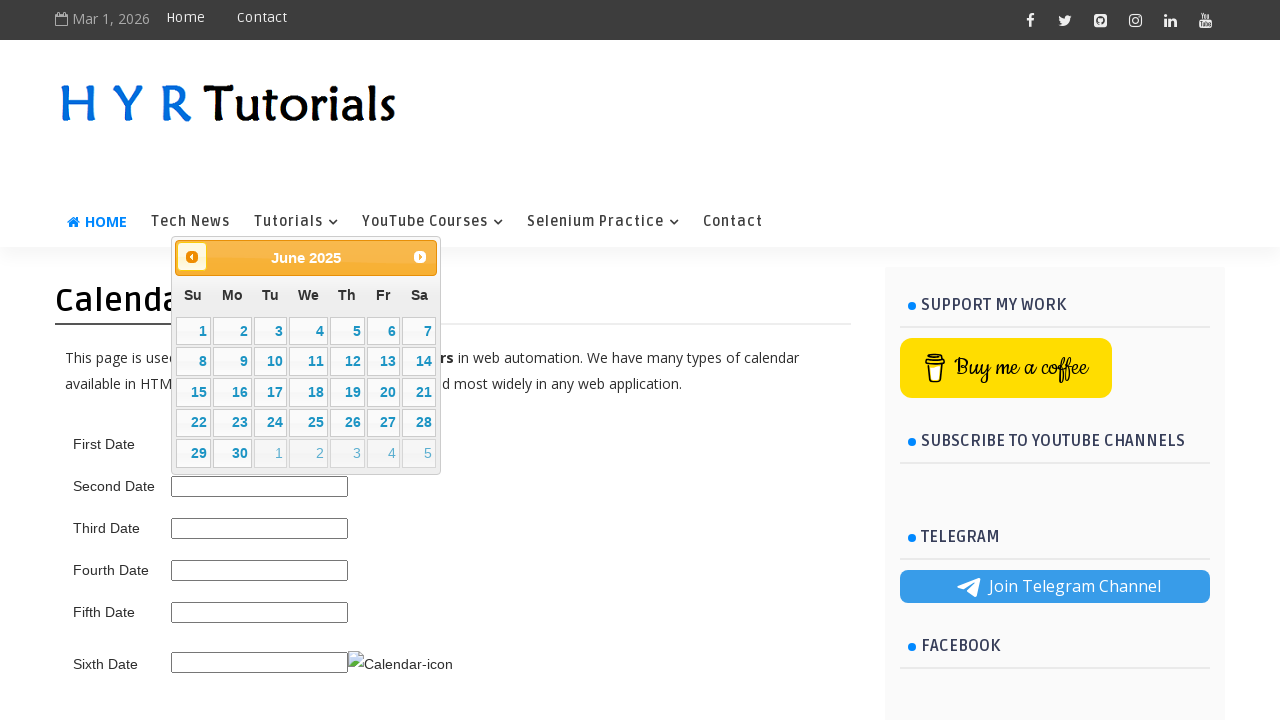

Clicked previous month button at (192, 257) on .ui-datepicker-prev
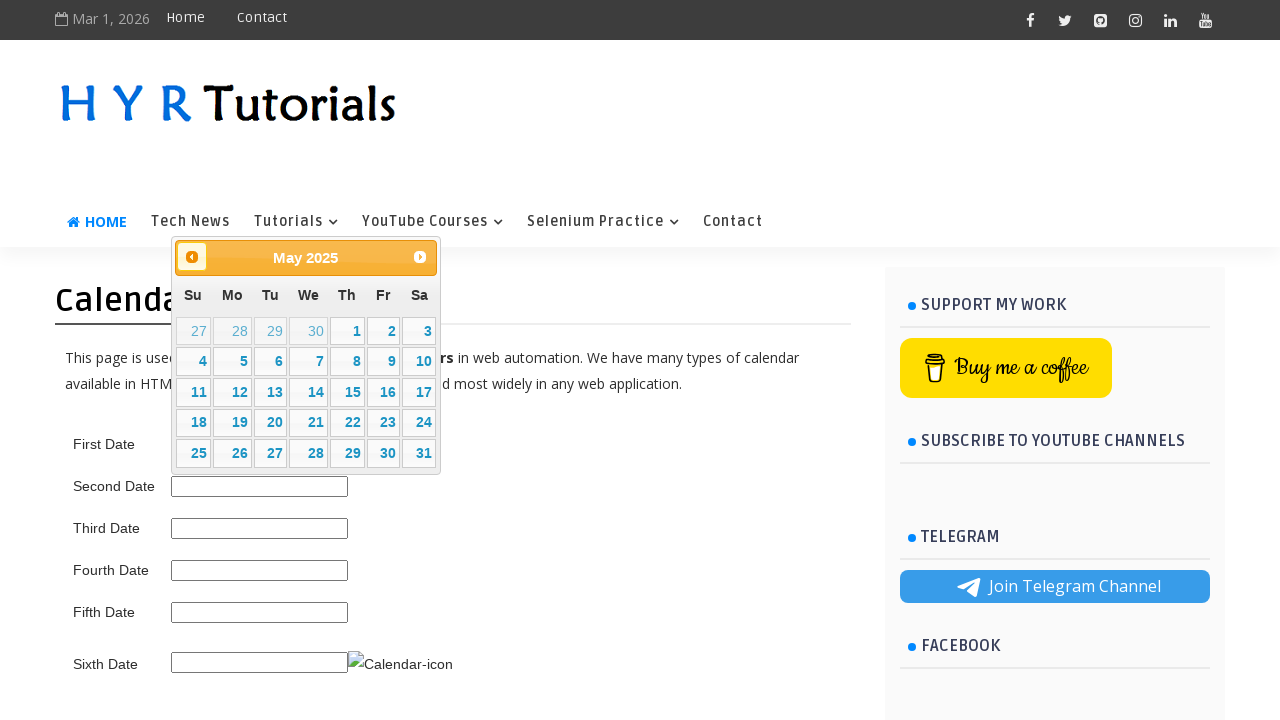

Waited 300ms for month navigation
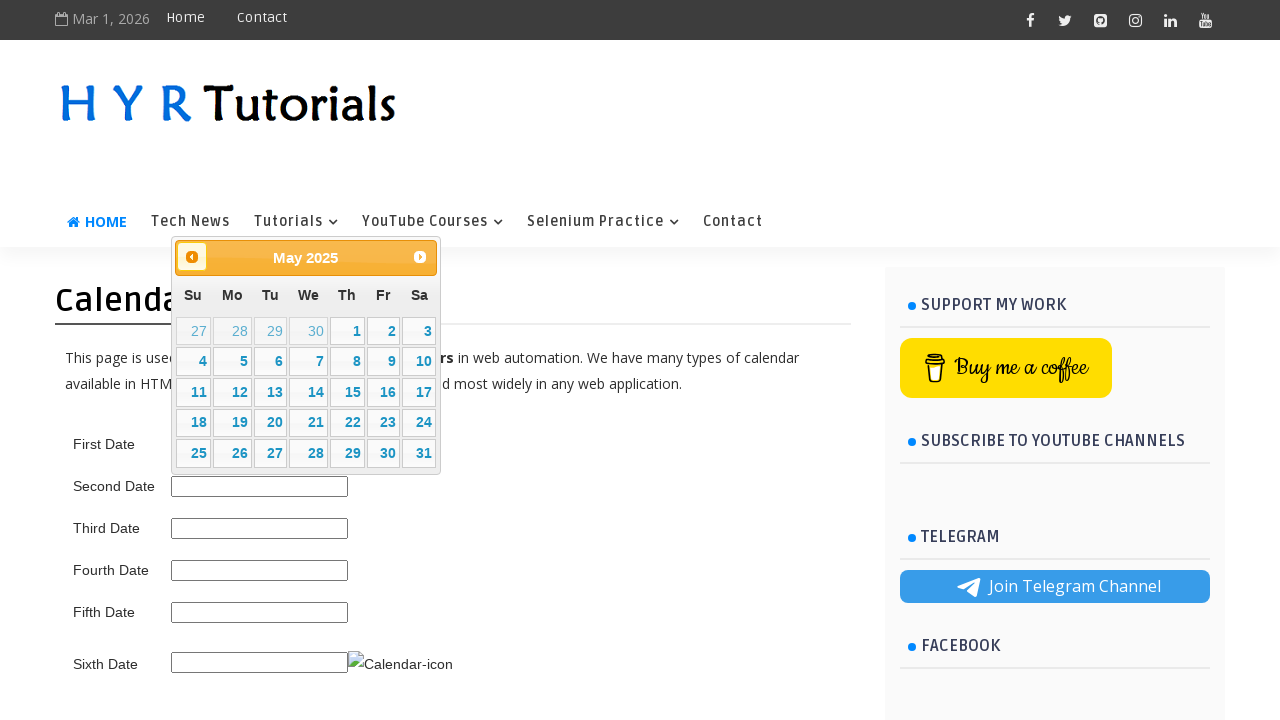

Updated current month/year: May 2025
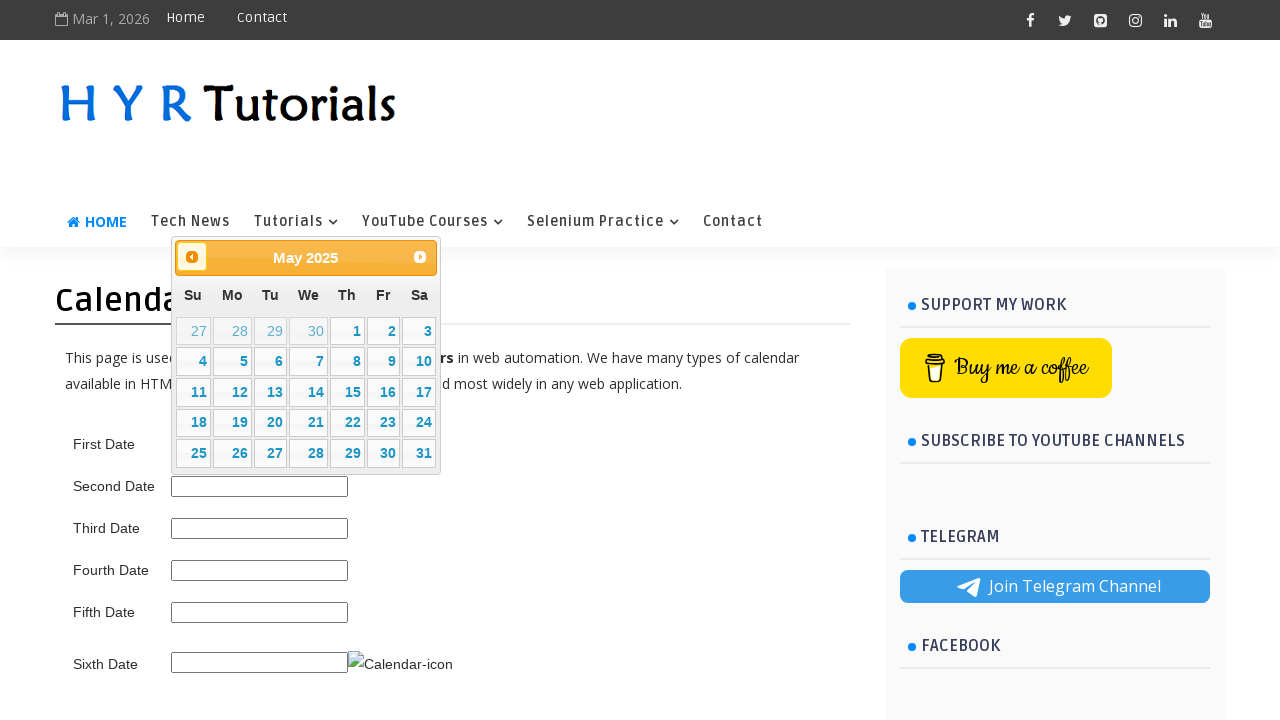

Clicked previous month button at (192, 257) on .ui-datepicker-prev
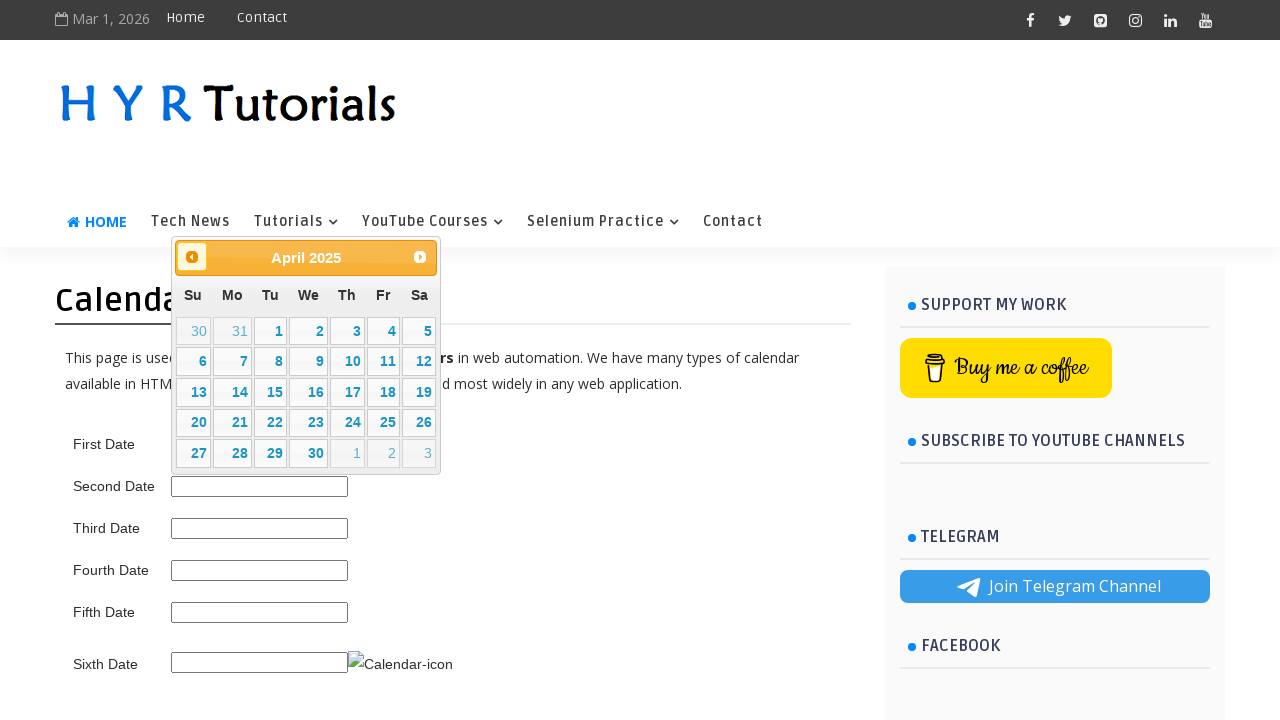

Waited 300ms for month navigation
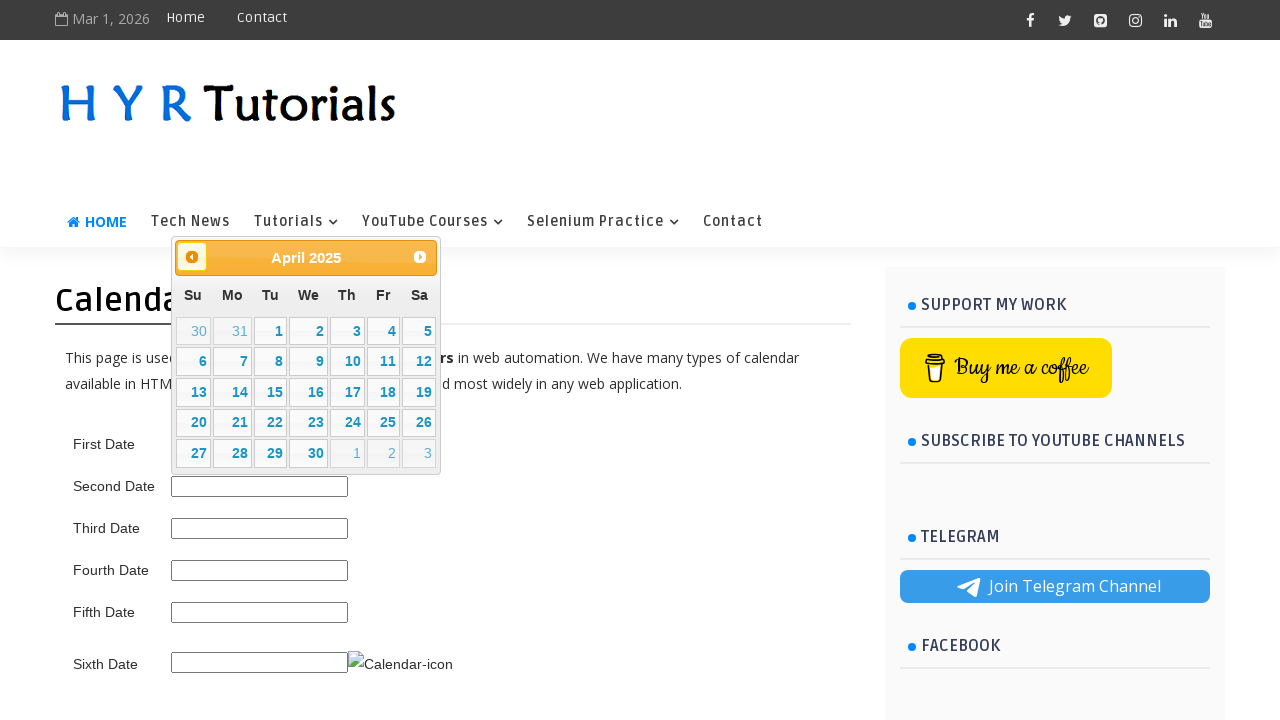

Updated current month/year: April 2025
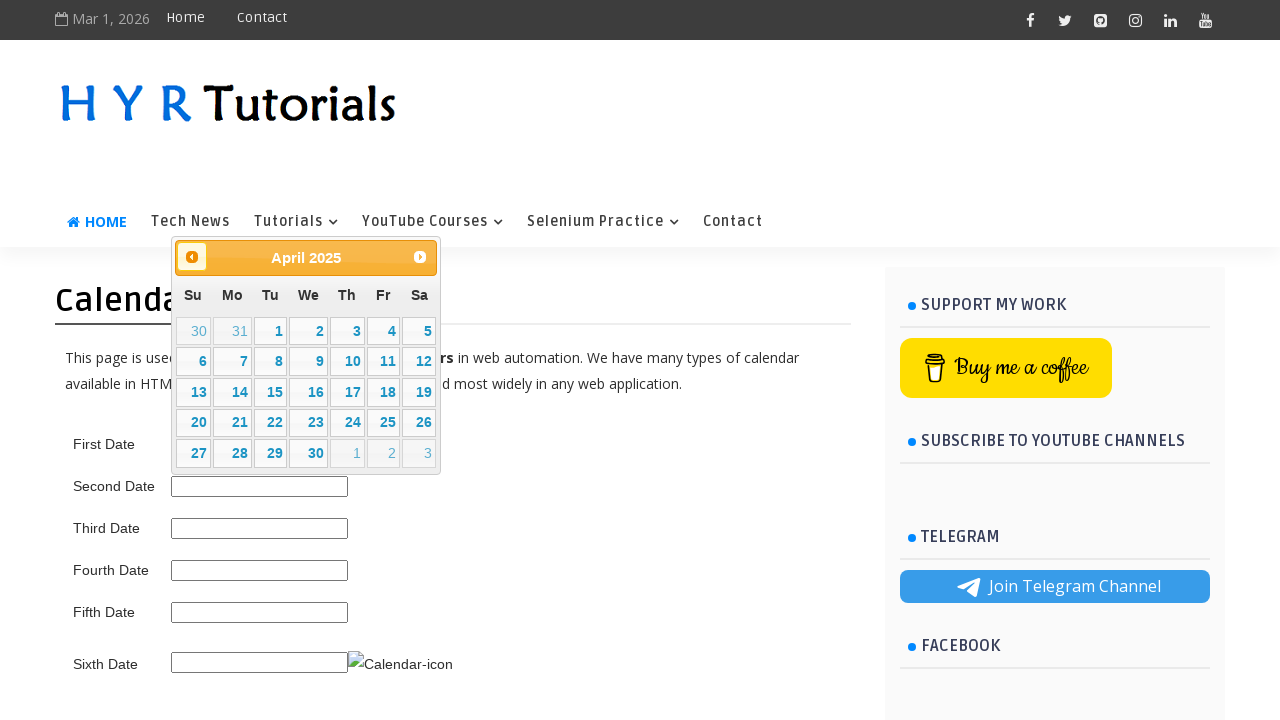

Clicked previous month button at (192, 257) on .ui-datepicker-prev
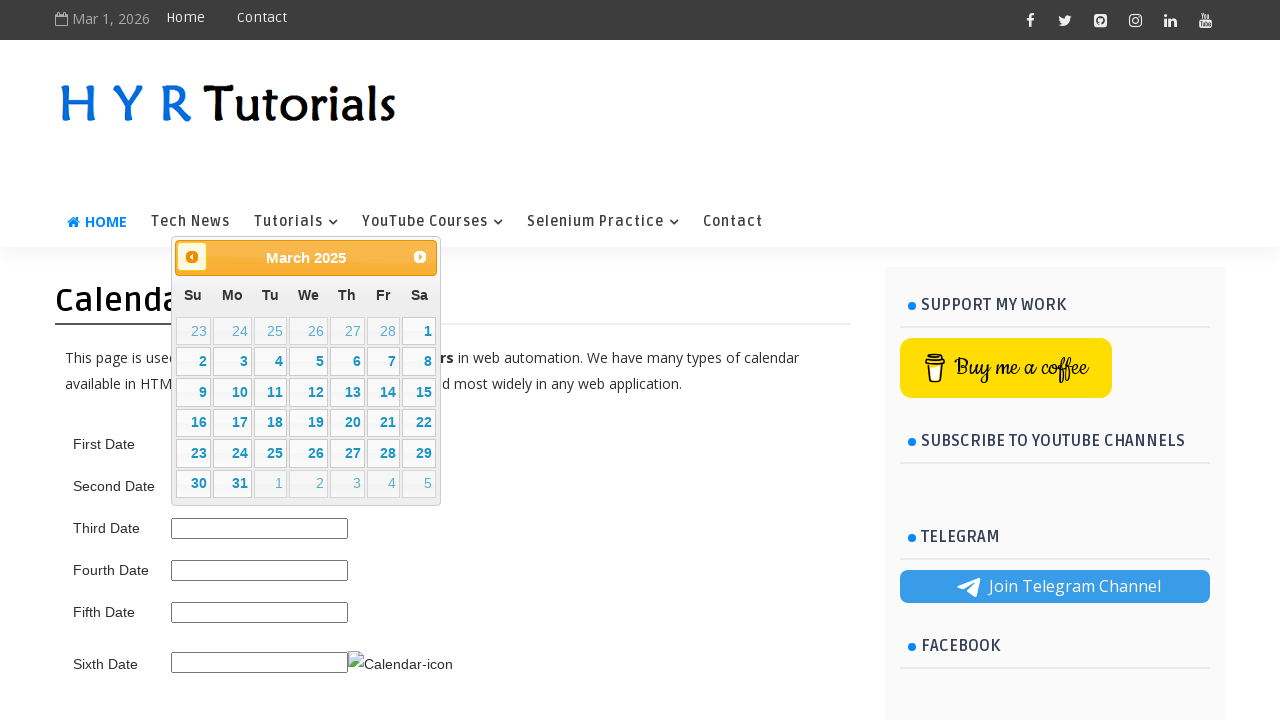

Waited 300ms for month navigation
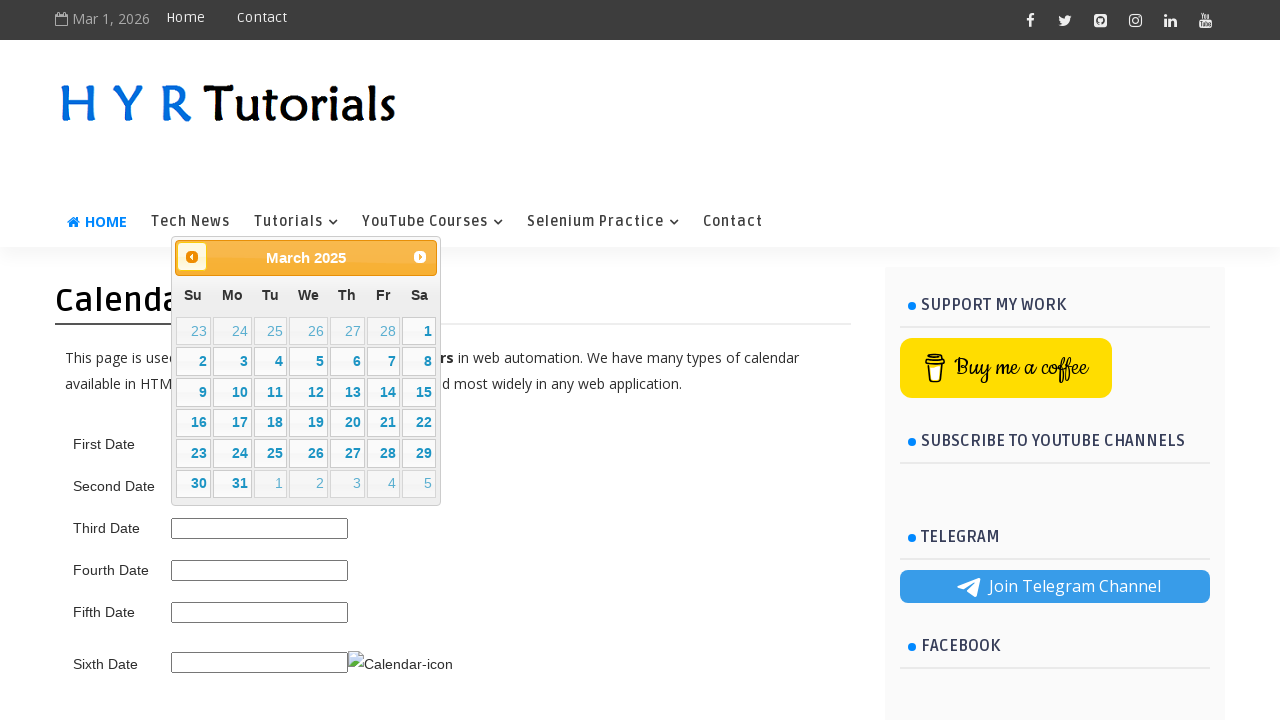

Updated current month/year: March 2025
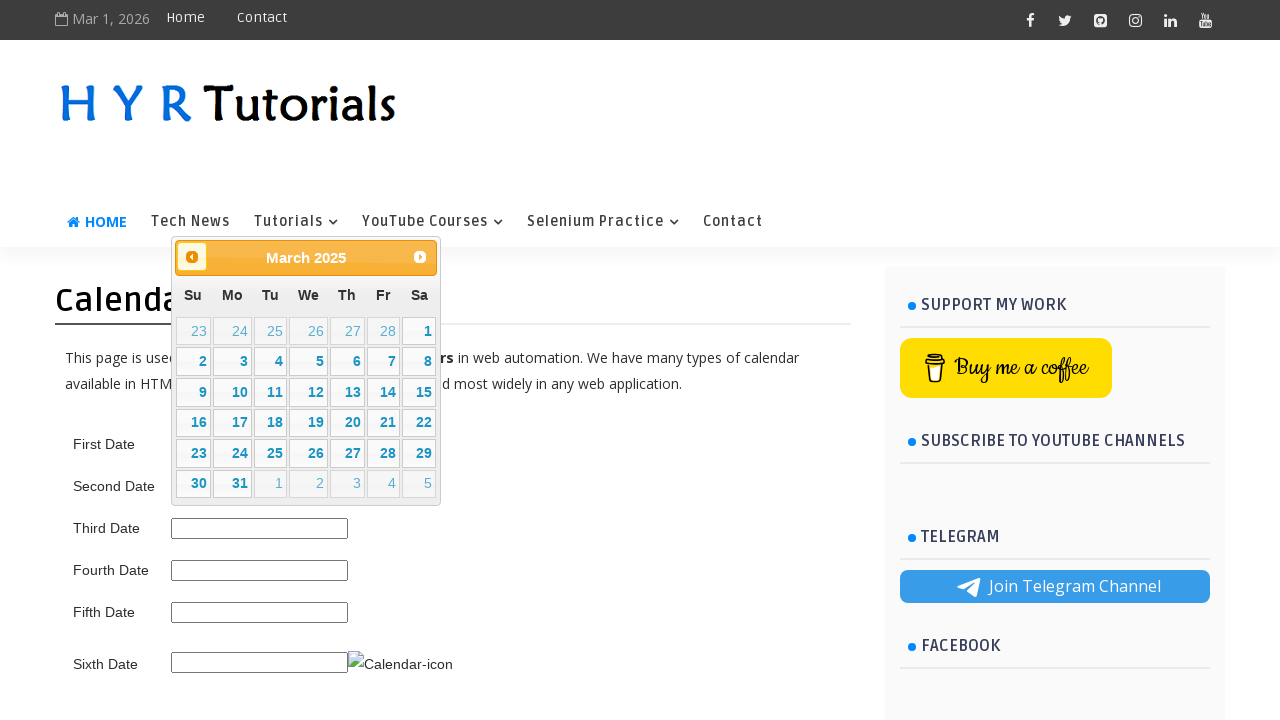

Clicked previous month button at (192, 257) on .ui-datepicker-prev
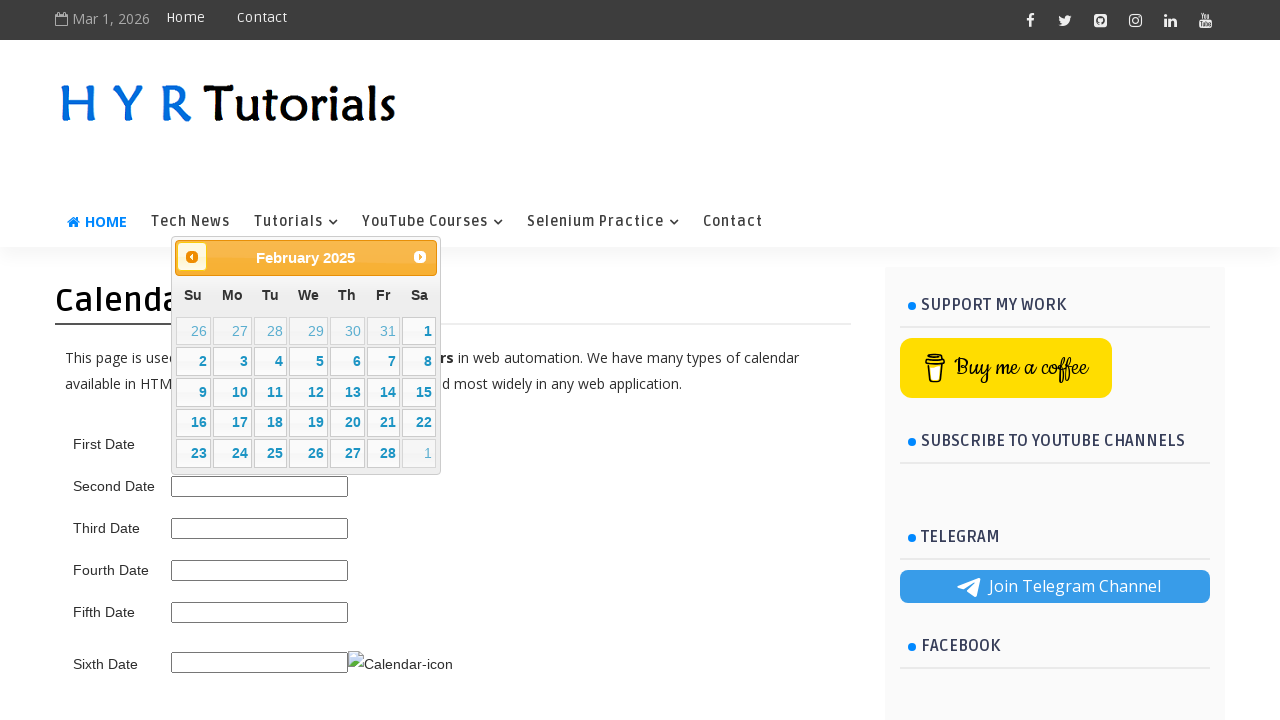

Waited 300ms for month navigation
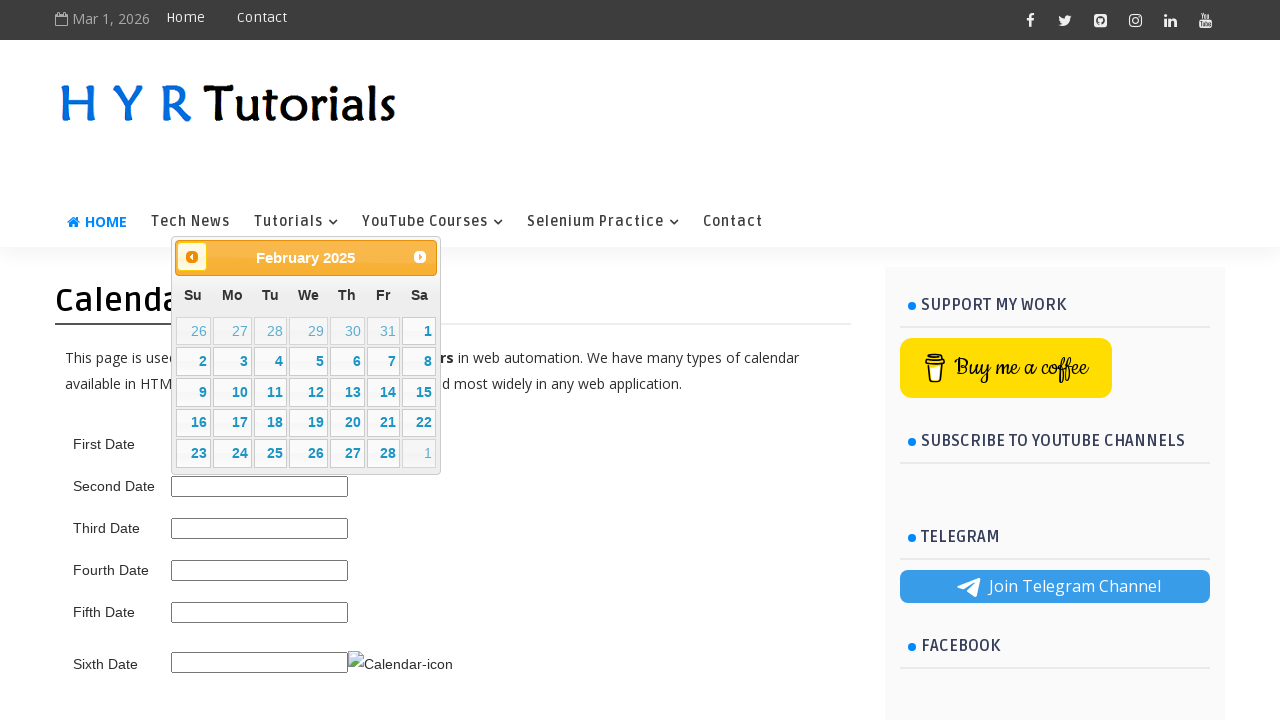

Updated current month/year: February 2025
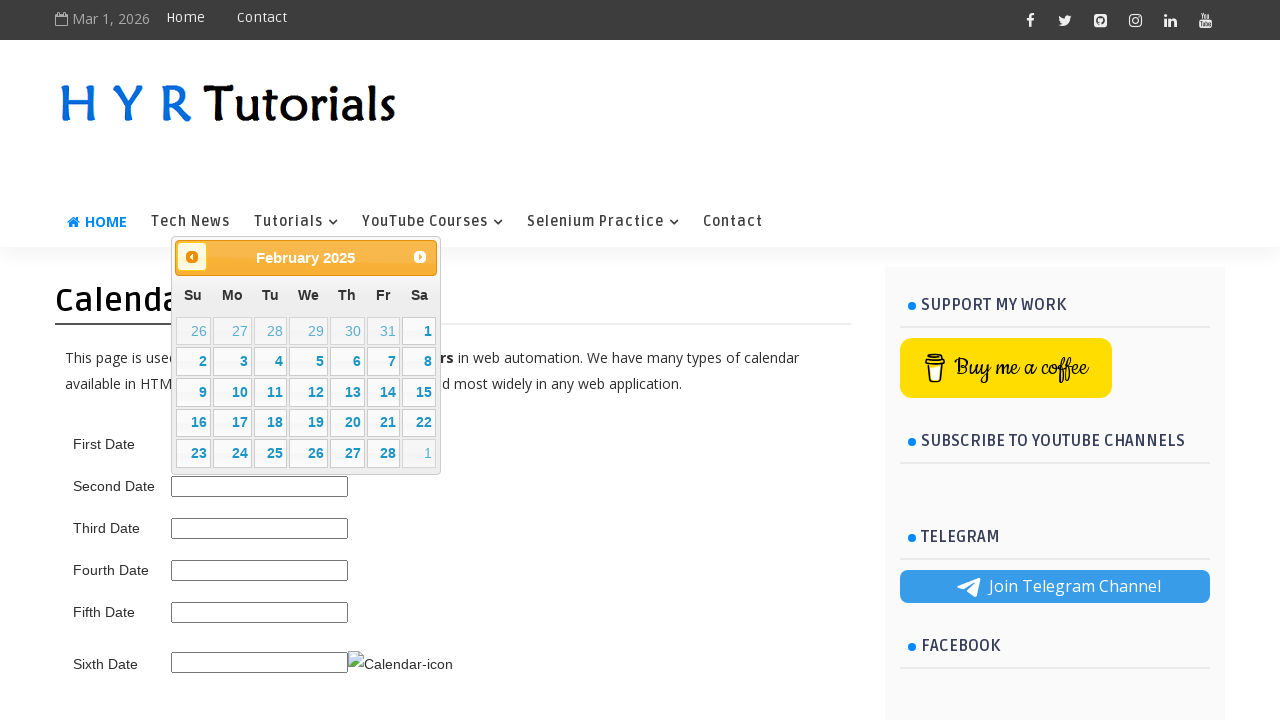

Clicked previous month button at (192, 257) on .ui-datepicker-prev
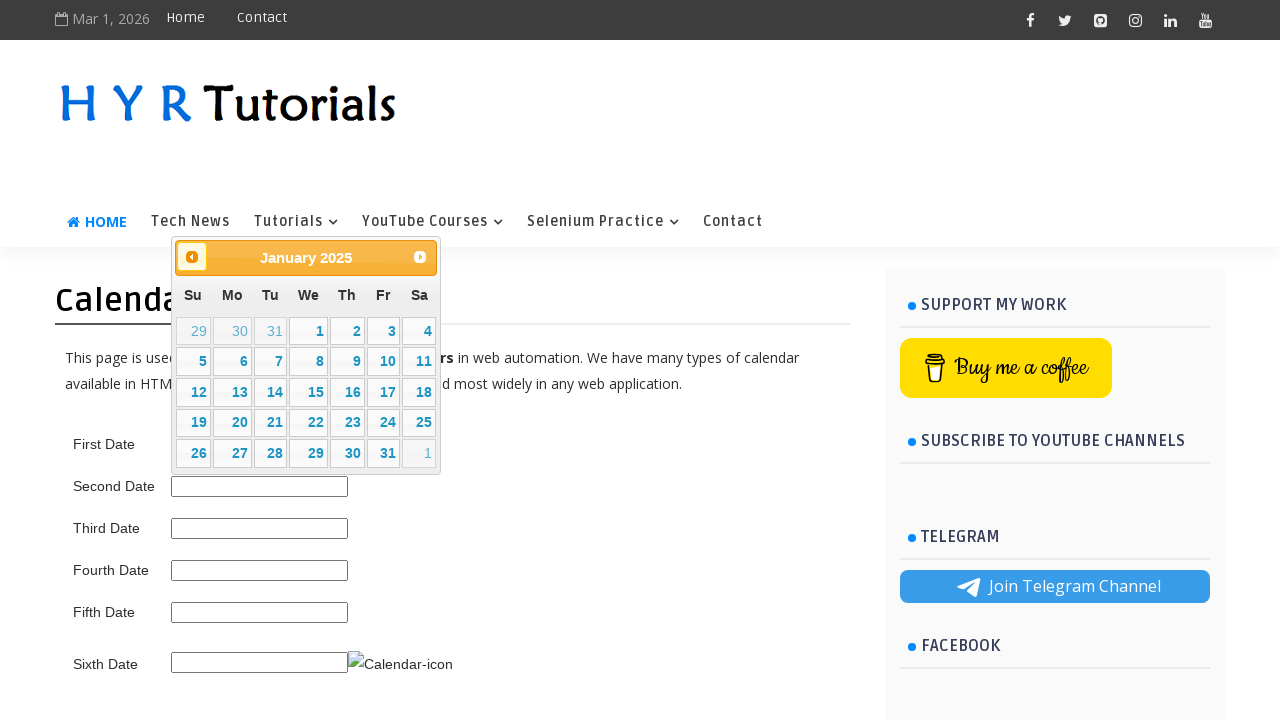

Waited 300ms for month navigation
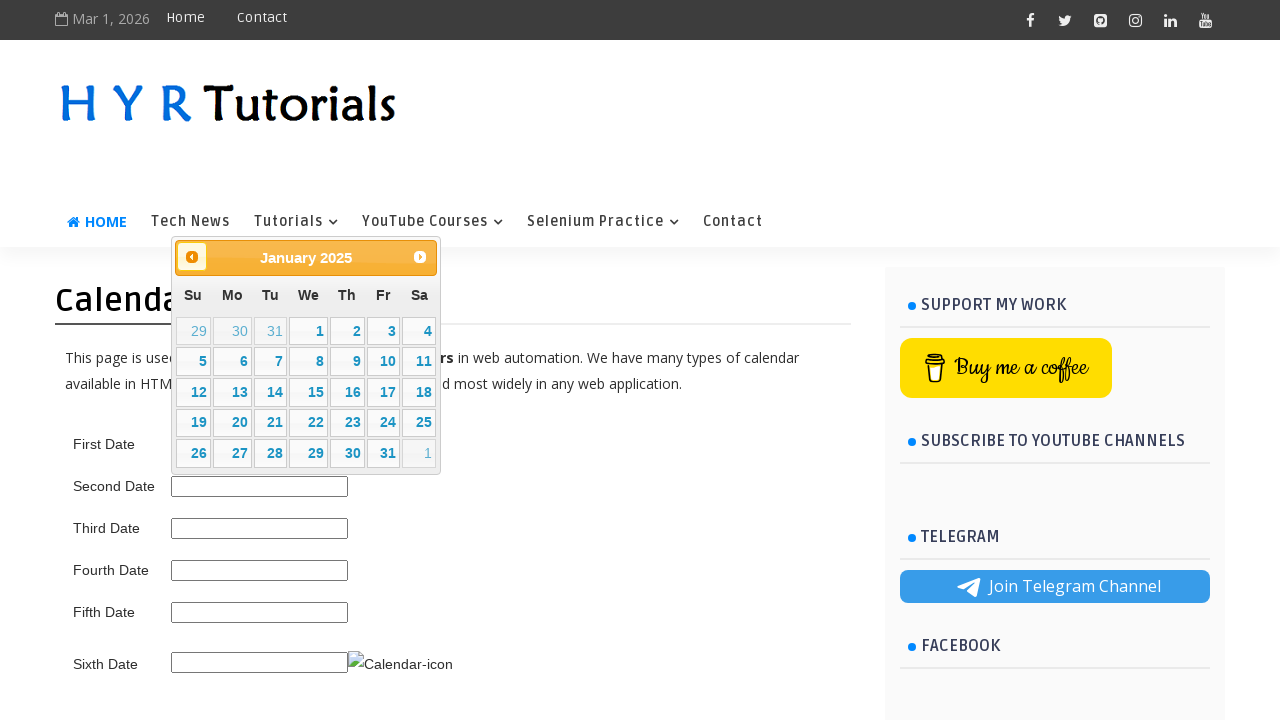

Updated current month/year: January 2025
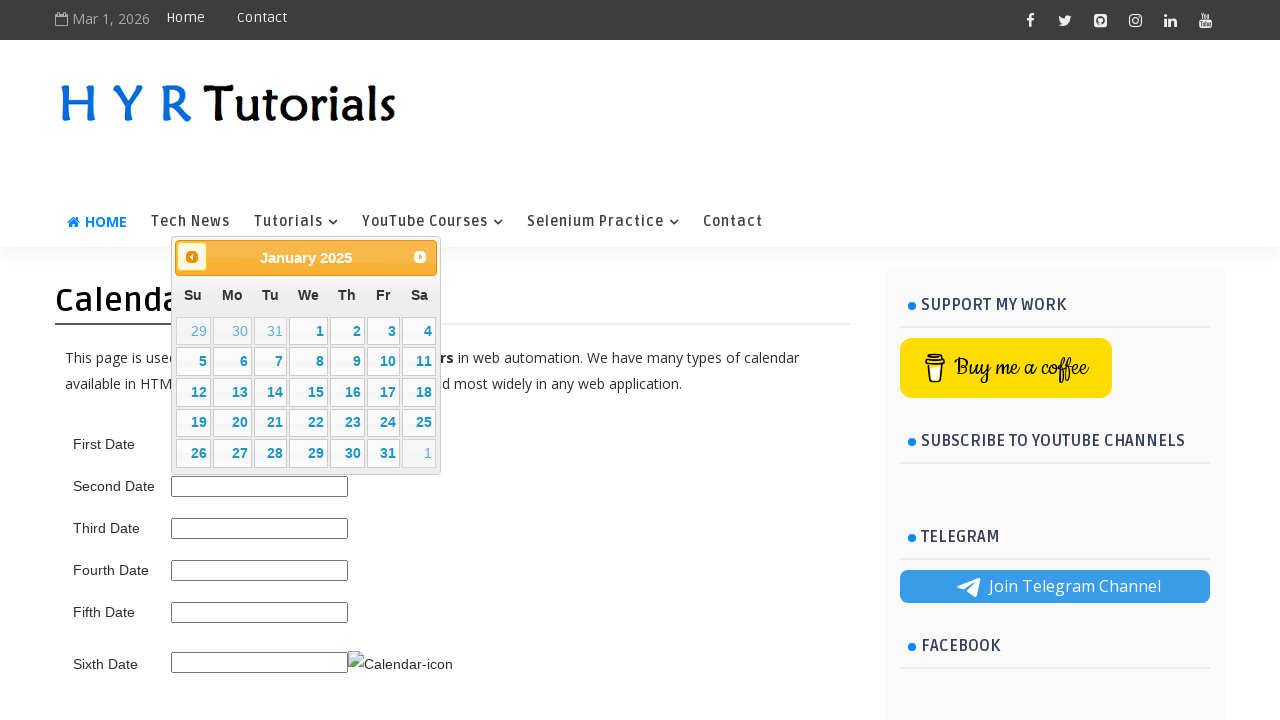

Clicked previous month button at (192, 257) on .ui-datepicker-prev
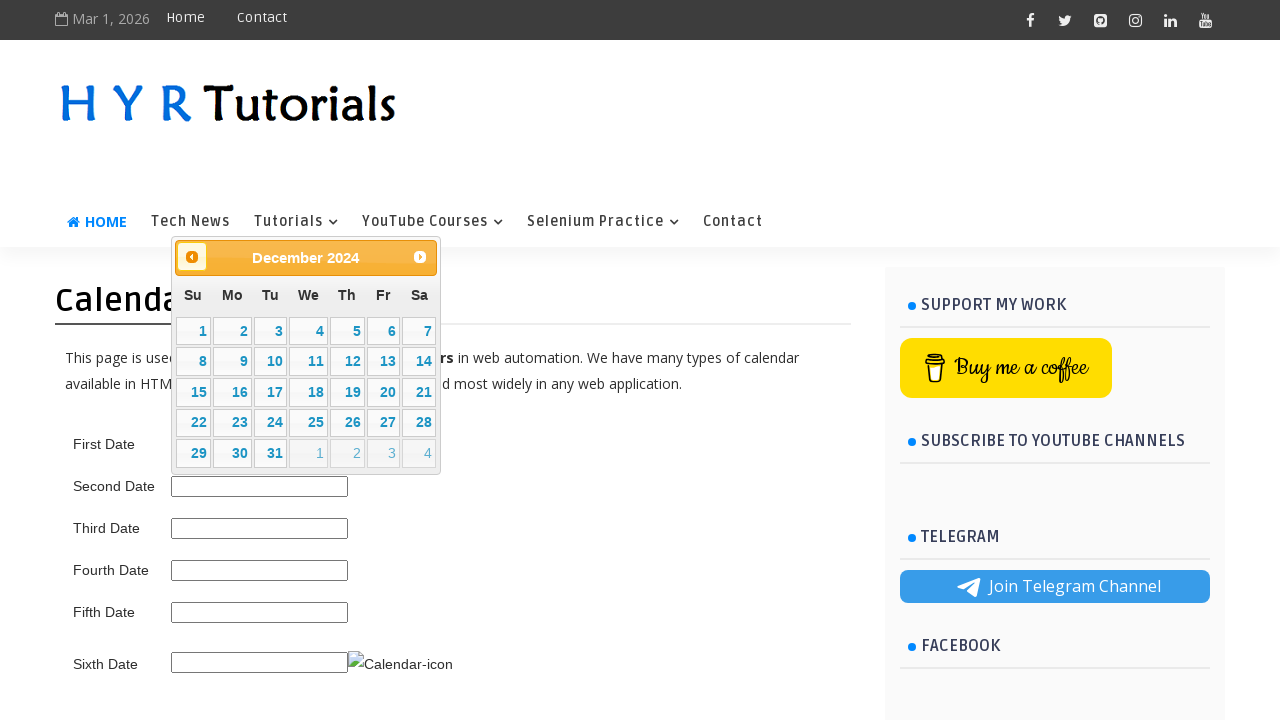

Waited 300ms for month navigation
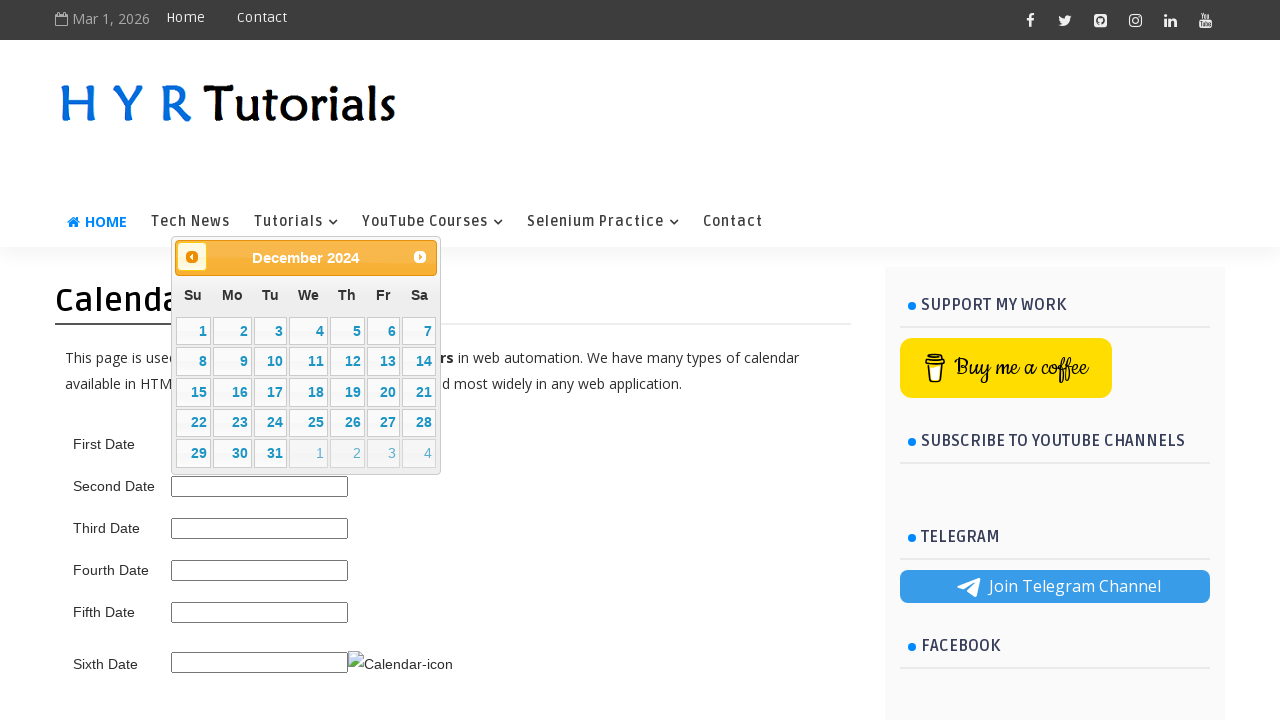

Updated current month/year: December 2024
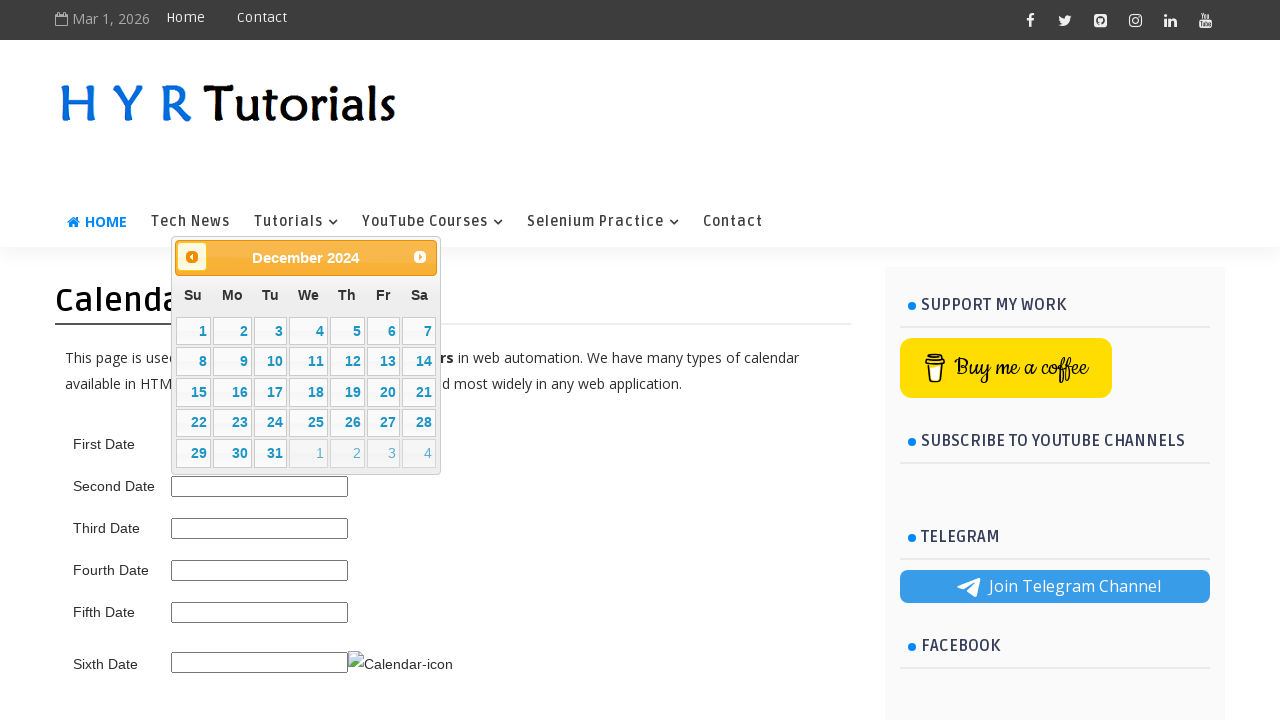

Clicked previous month button at (192, 257) on .ui-datepicker-prev
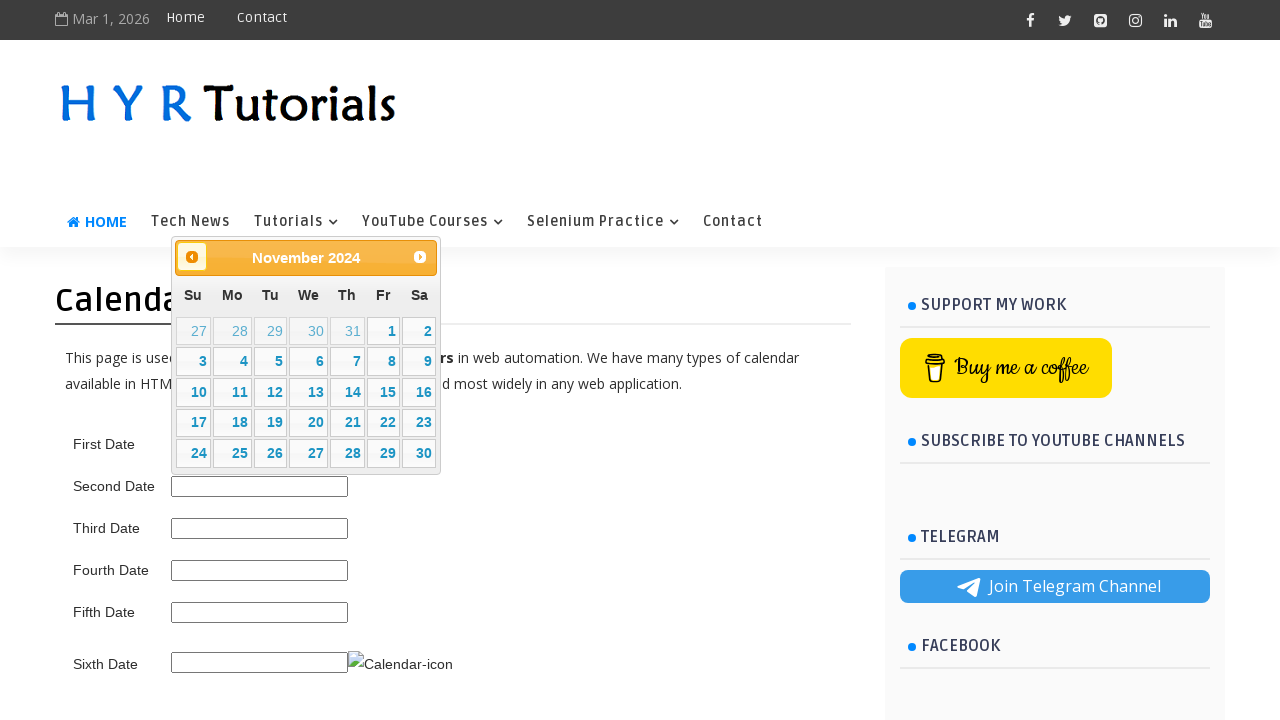

Waited 300ms for month navigation
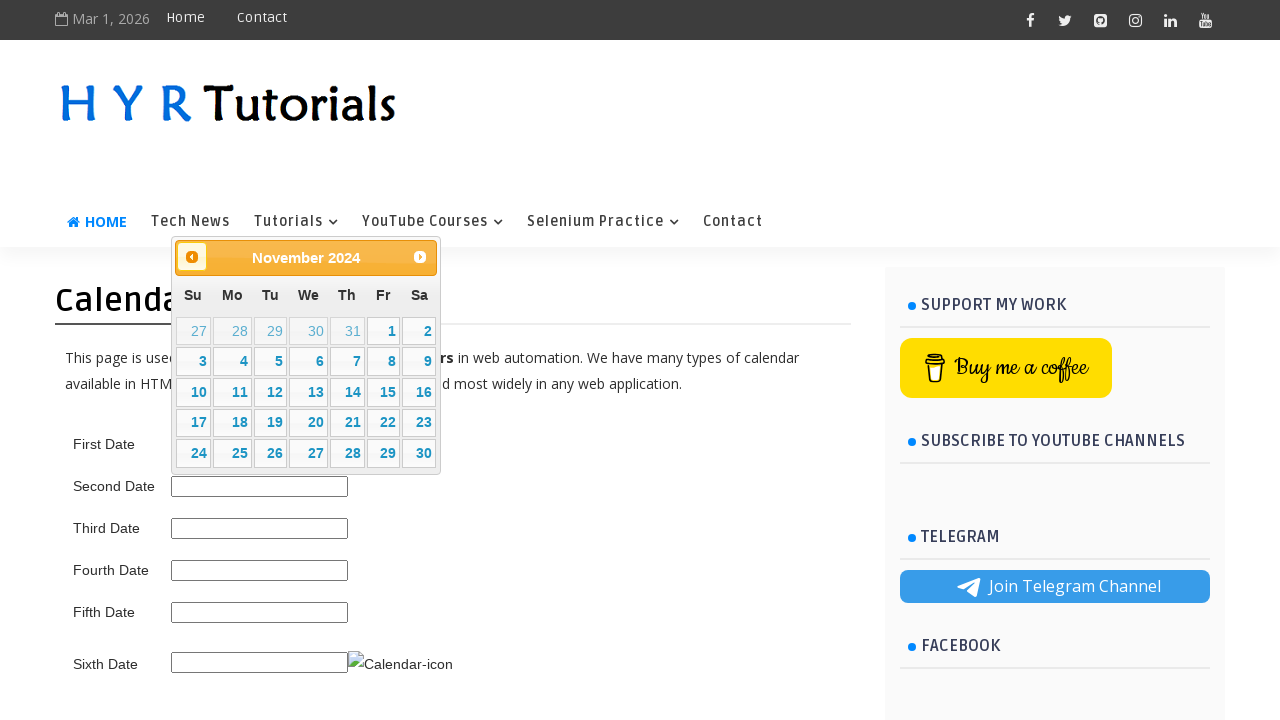

Updated current month/year: November 2024
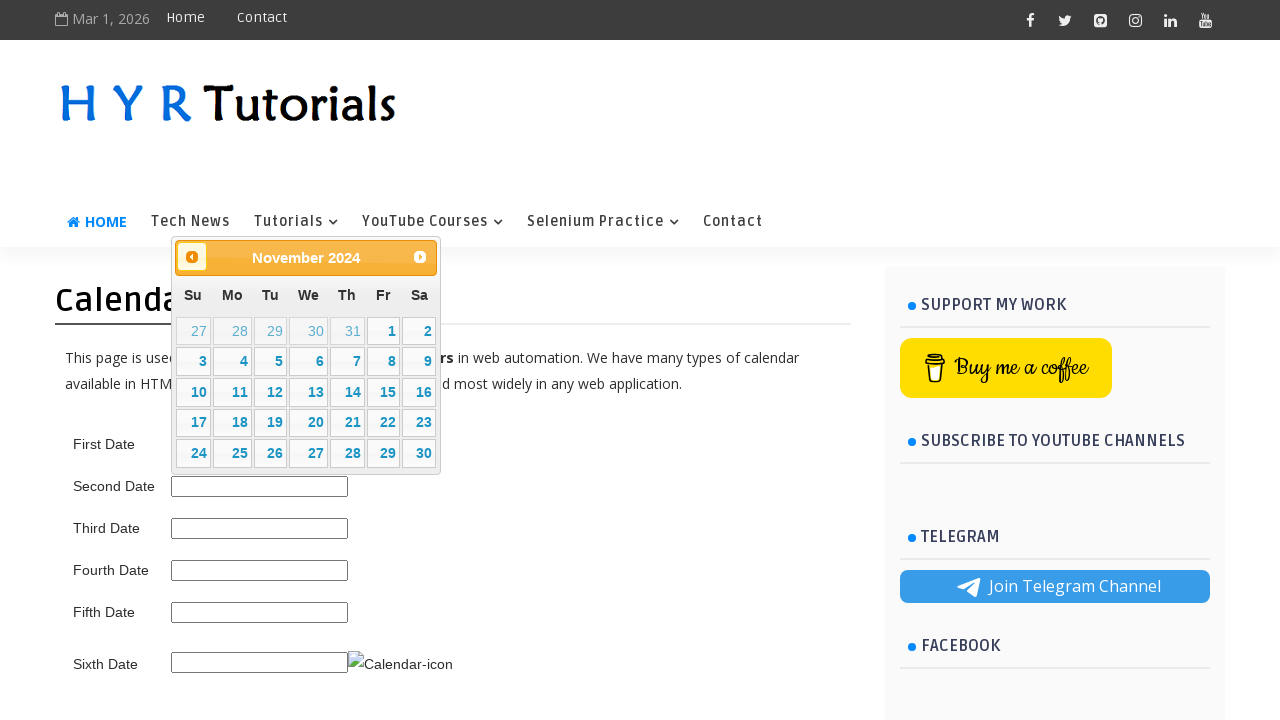

Clicked previous month button at (192, 257) on .ui-datepicker-prev
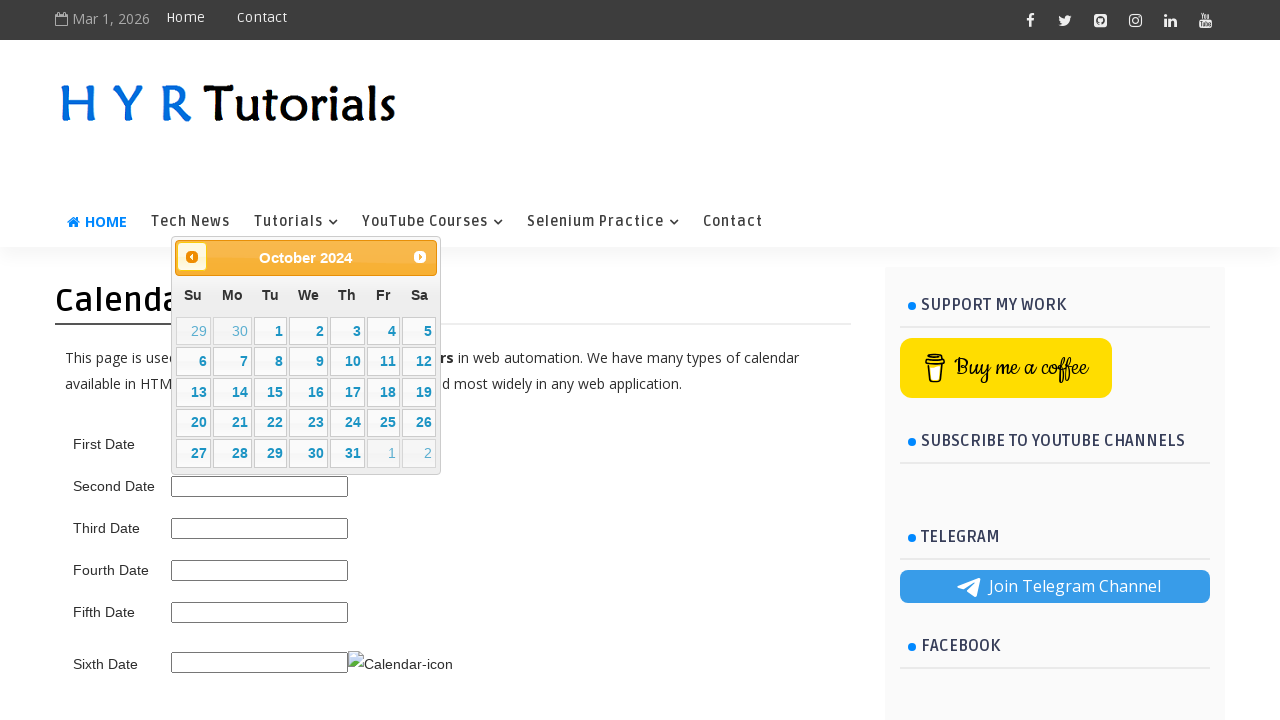

Waited 300ms for month navigation
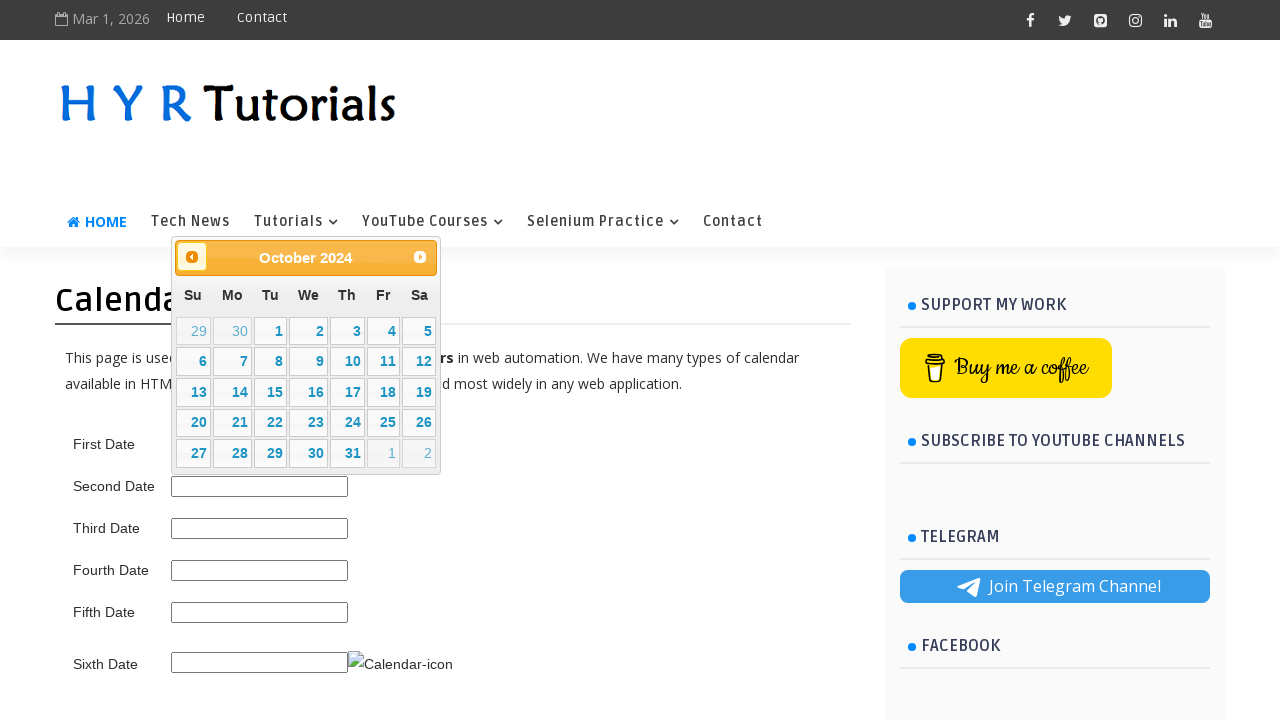

Updated current month/year: October 2024
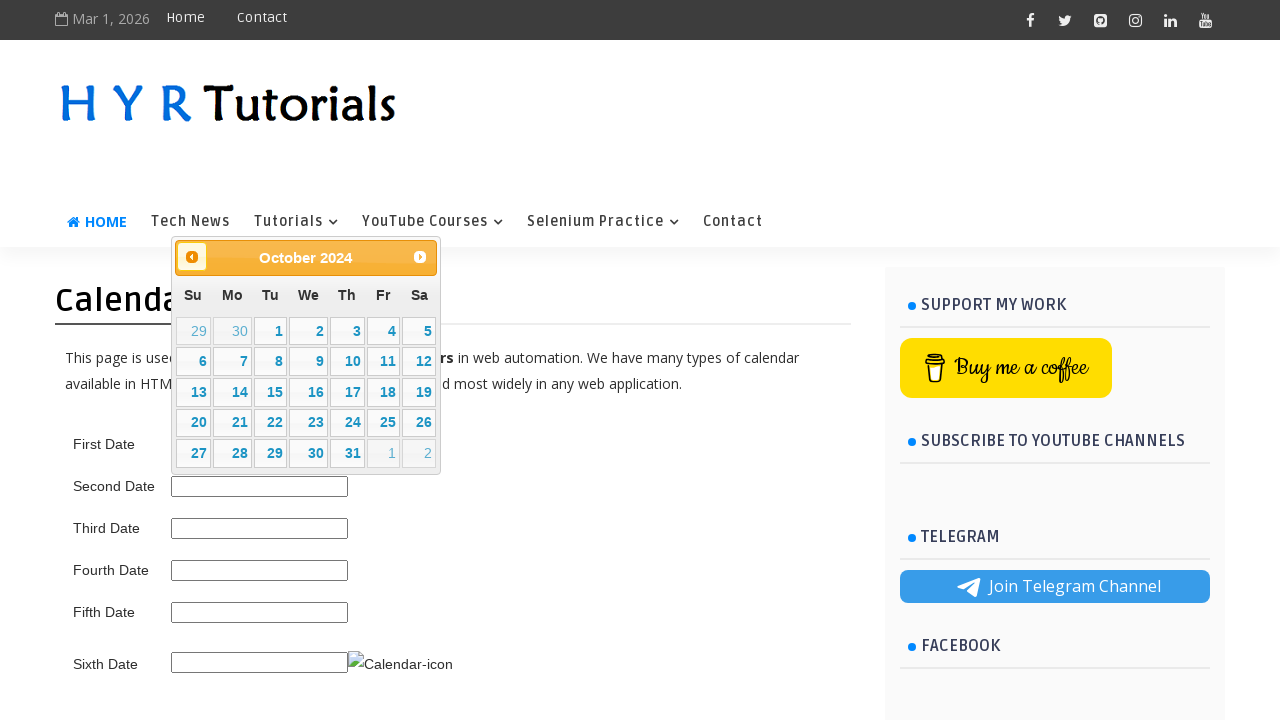

Clicked previous month button at (192, 257) on .ui-datepicker-prev
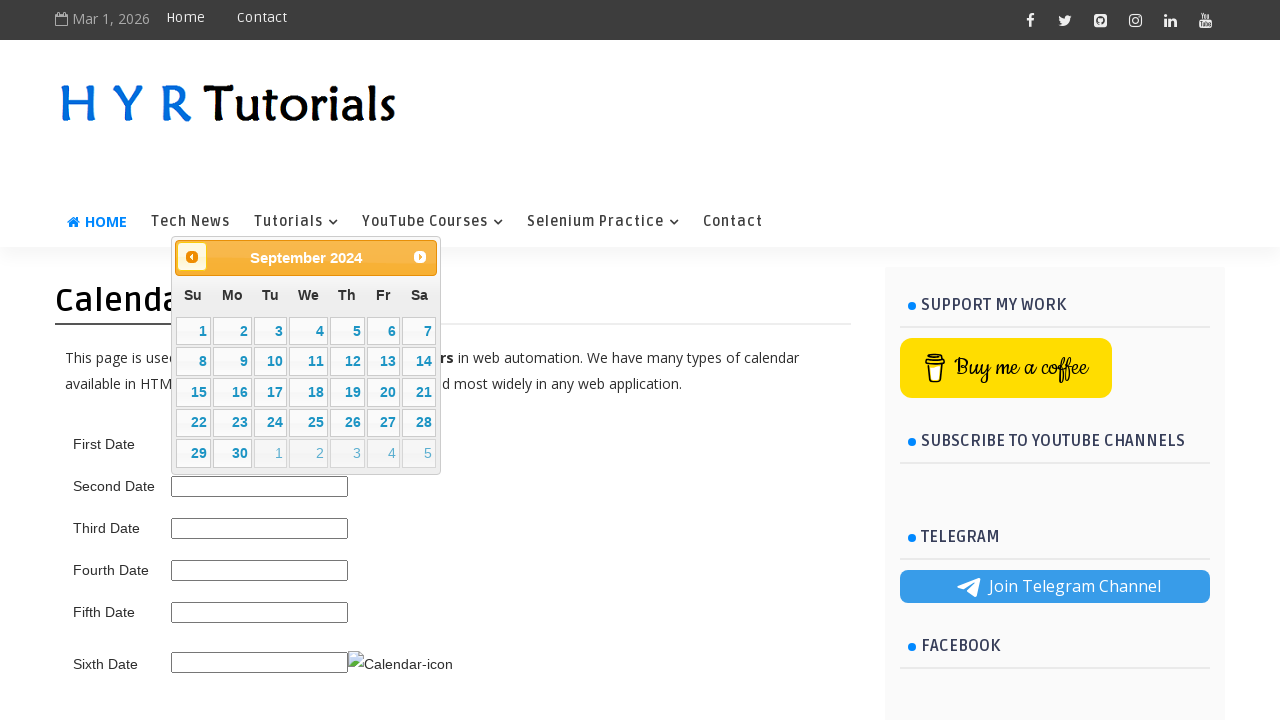

Waited 300ms for month navigation
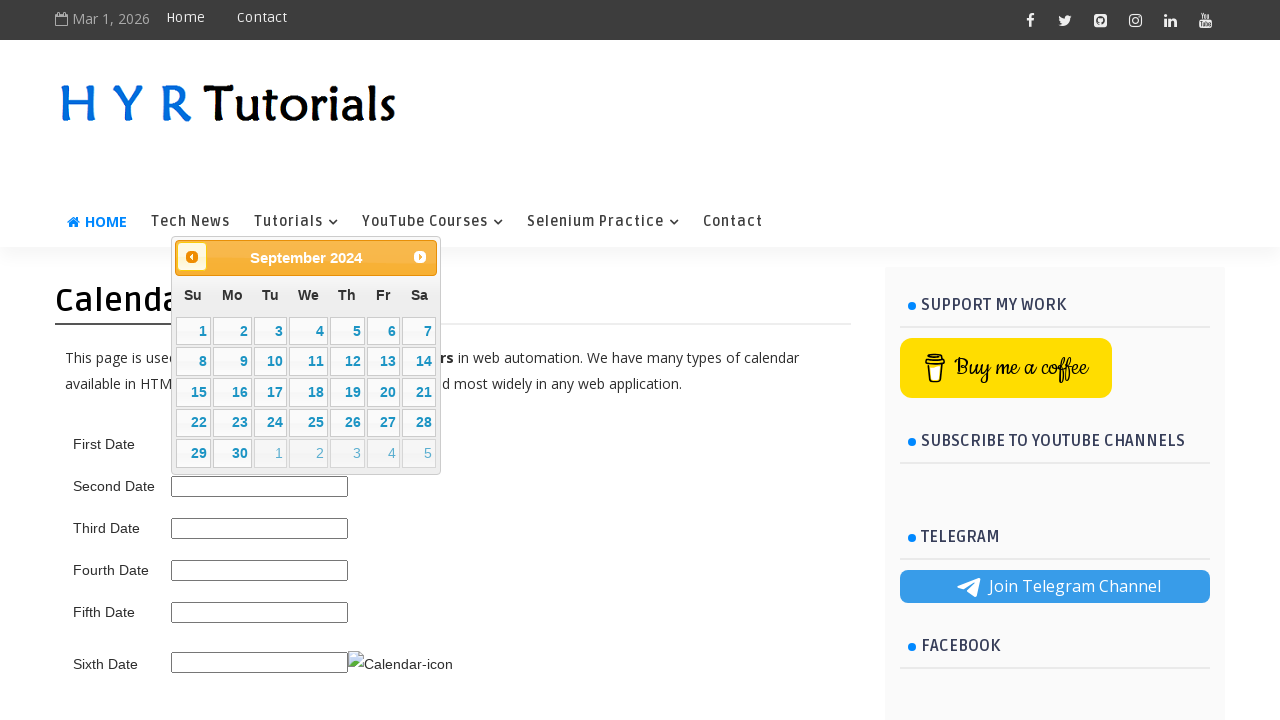

Updated current month/year: September 2024
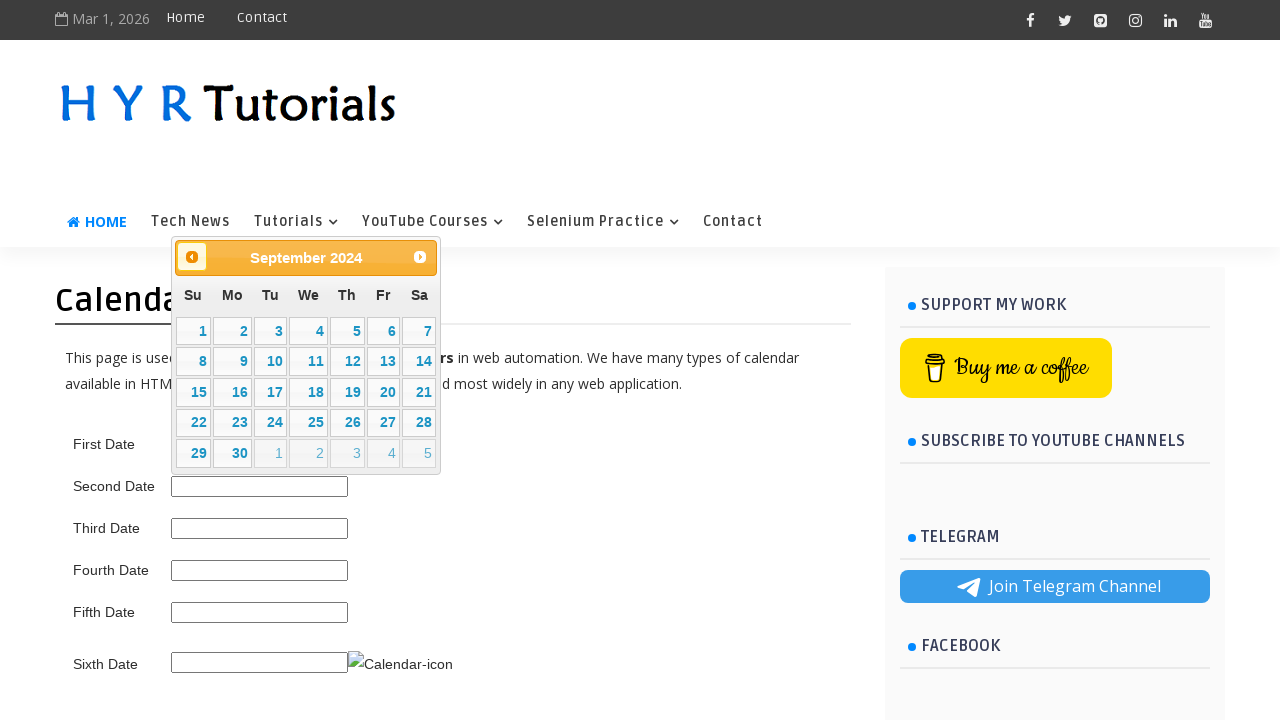

Clicked previous month button at (192, 257) on .ui-datepicker-prev
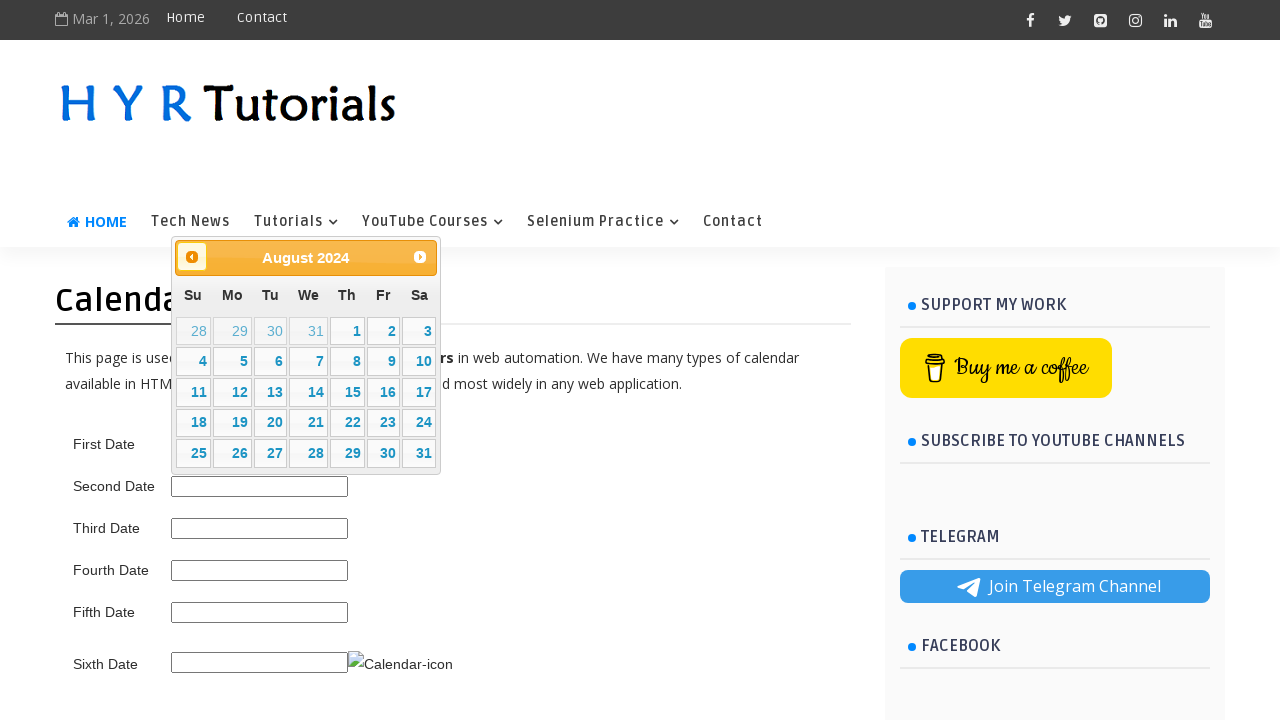

Waited 300ms for month navigation
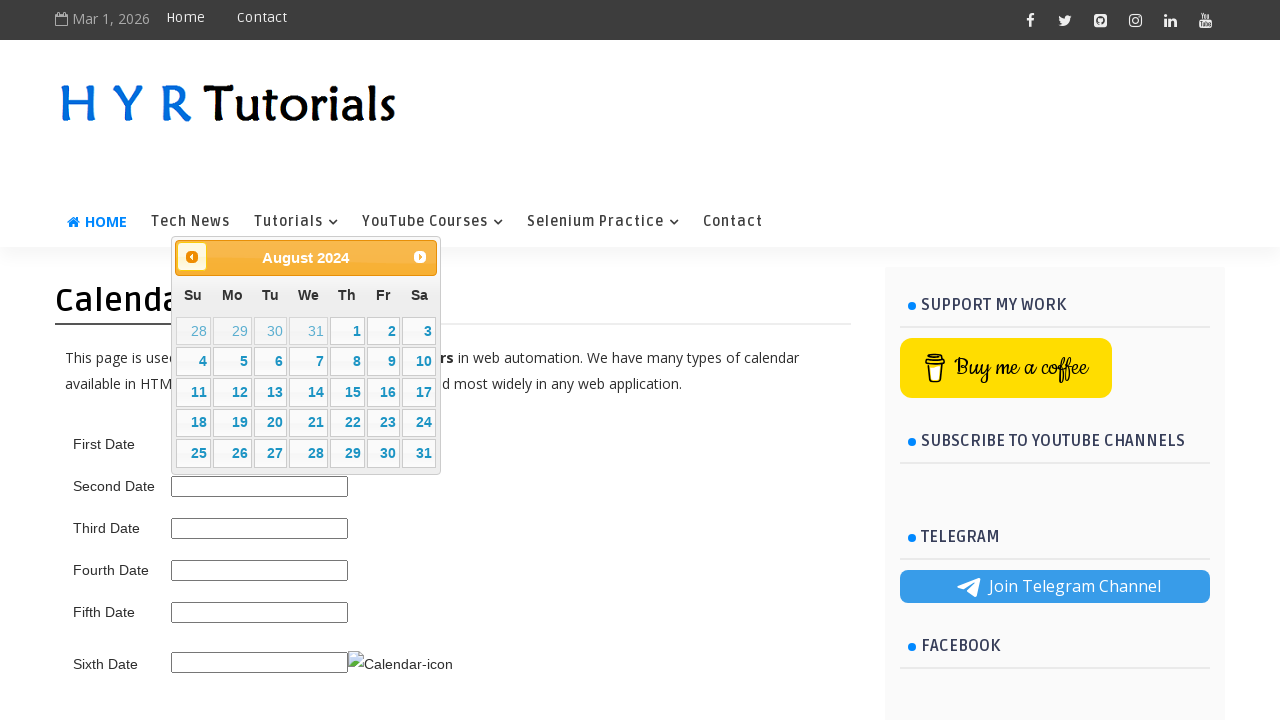

Updated current month/year: August 2024
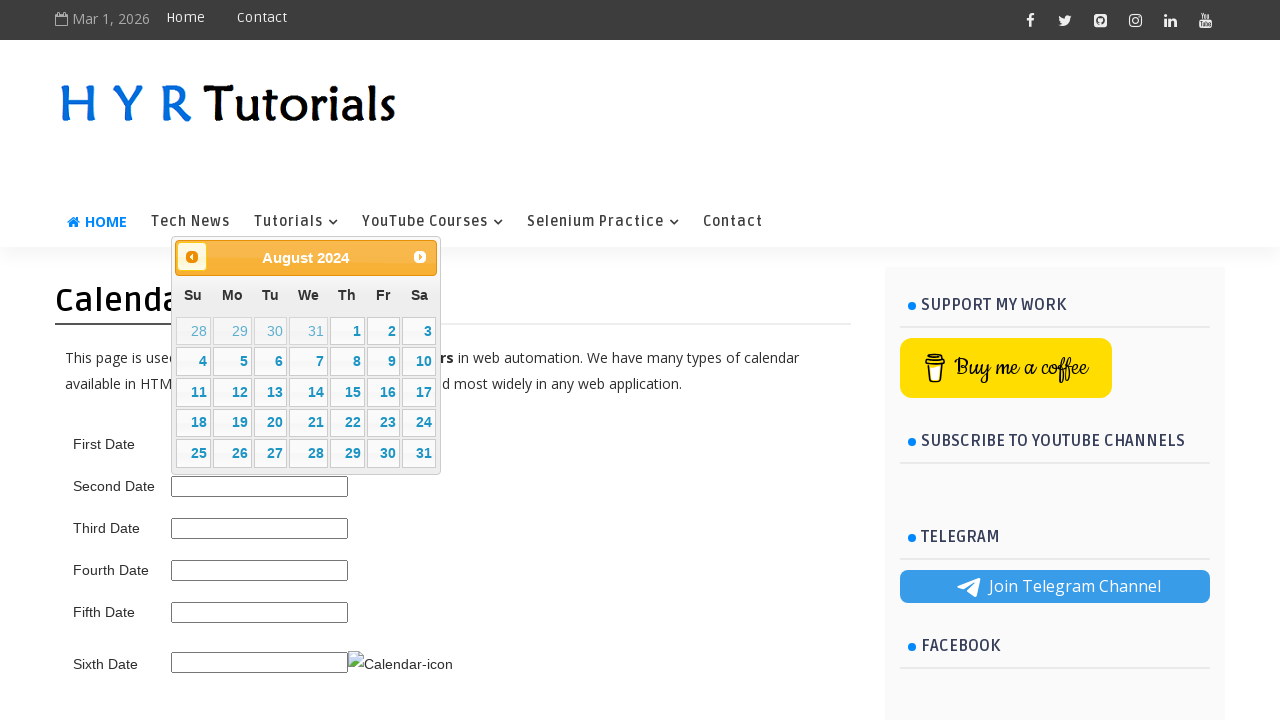

Clicked previous month button at (192, 257) on .ui-datepicker-prev
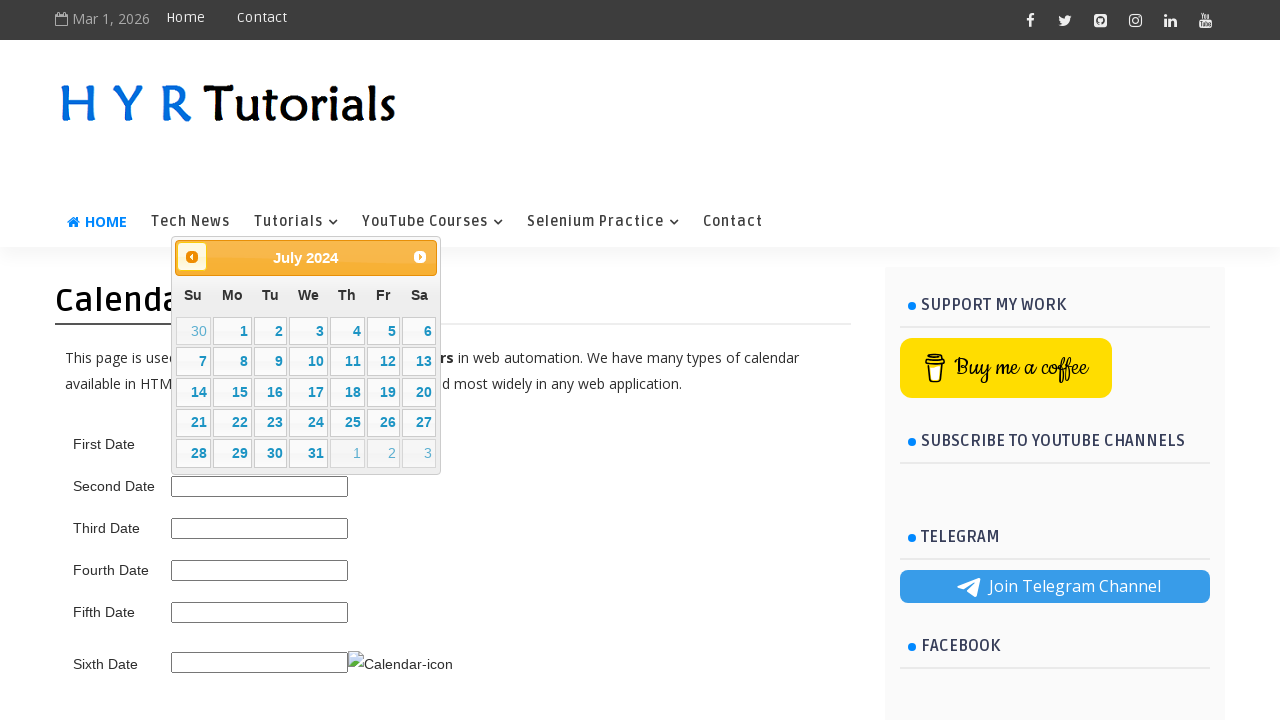

Waited 300ms for month navigation
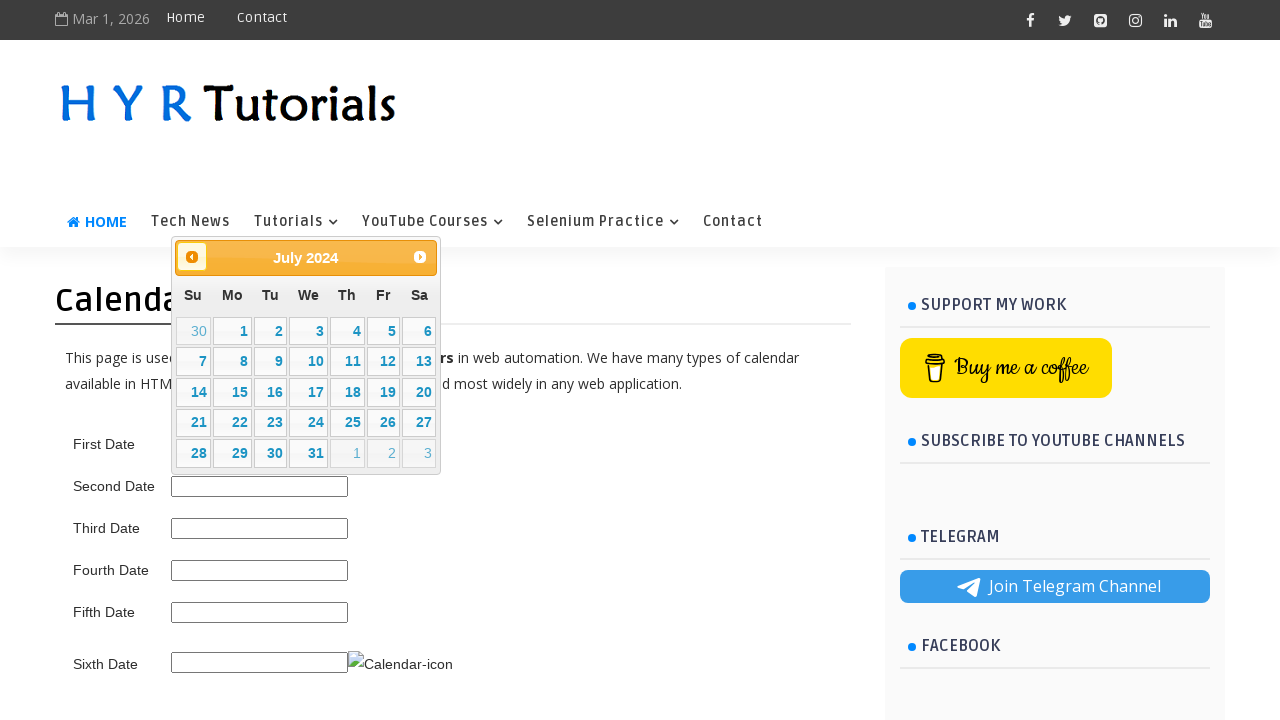

Updated current month/year: July 2024
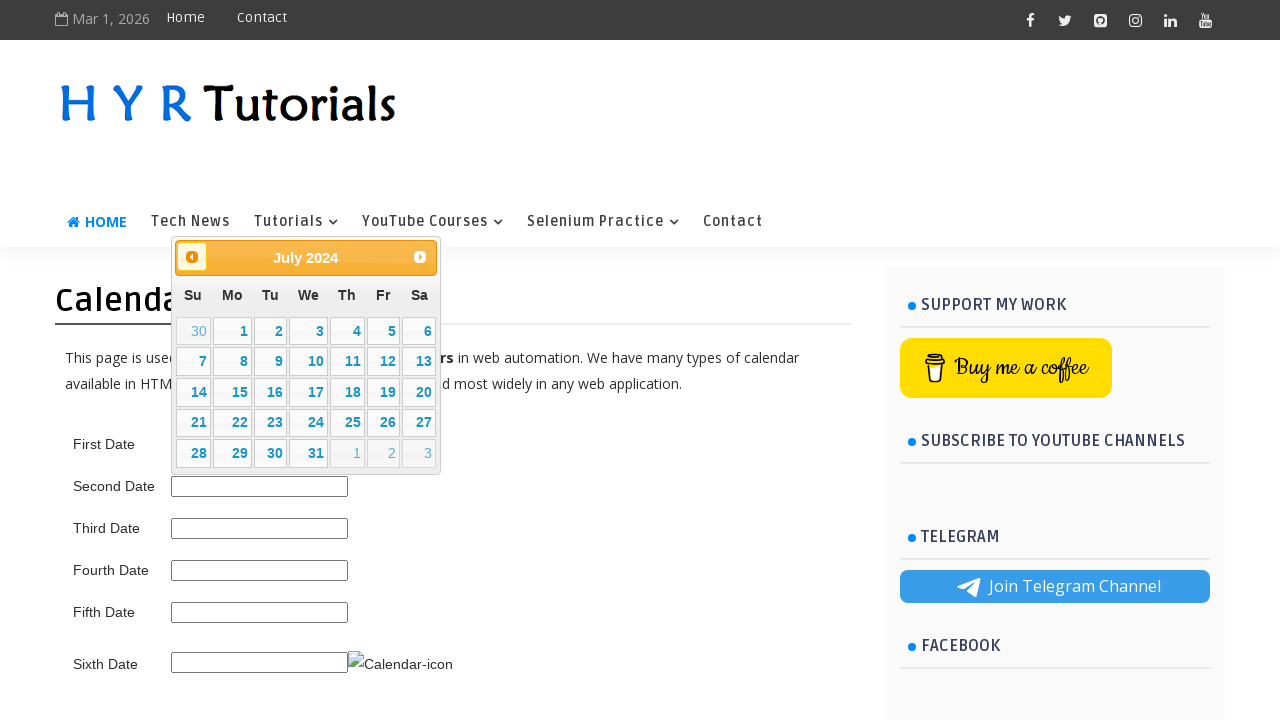

Clicked previous month button at (192, 257) on .ui-datepicker-prev
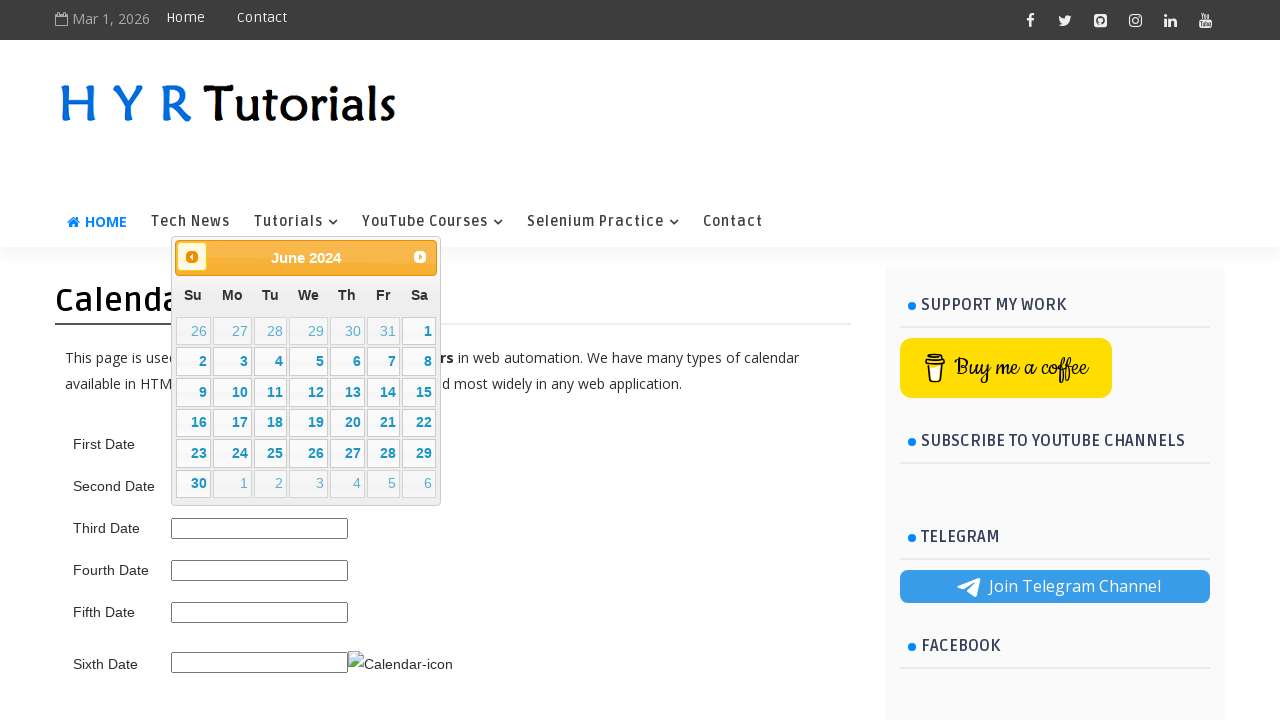

Waited 300ms for month navigation
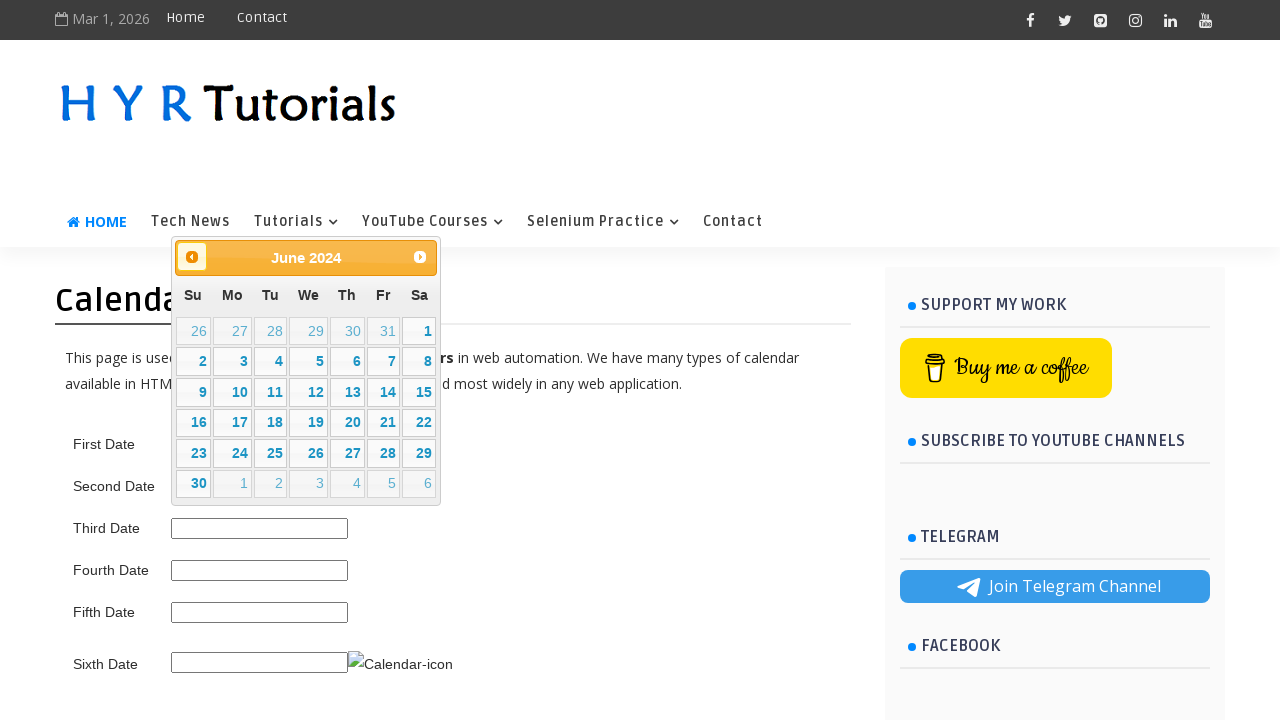

Updated current month/year: June 2024
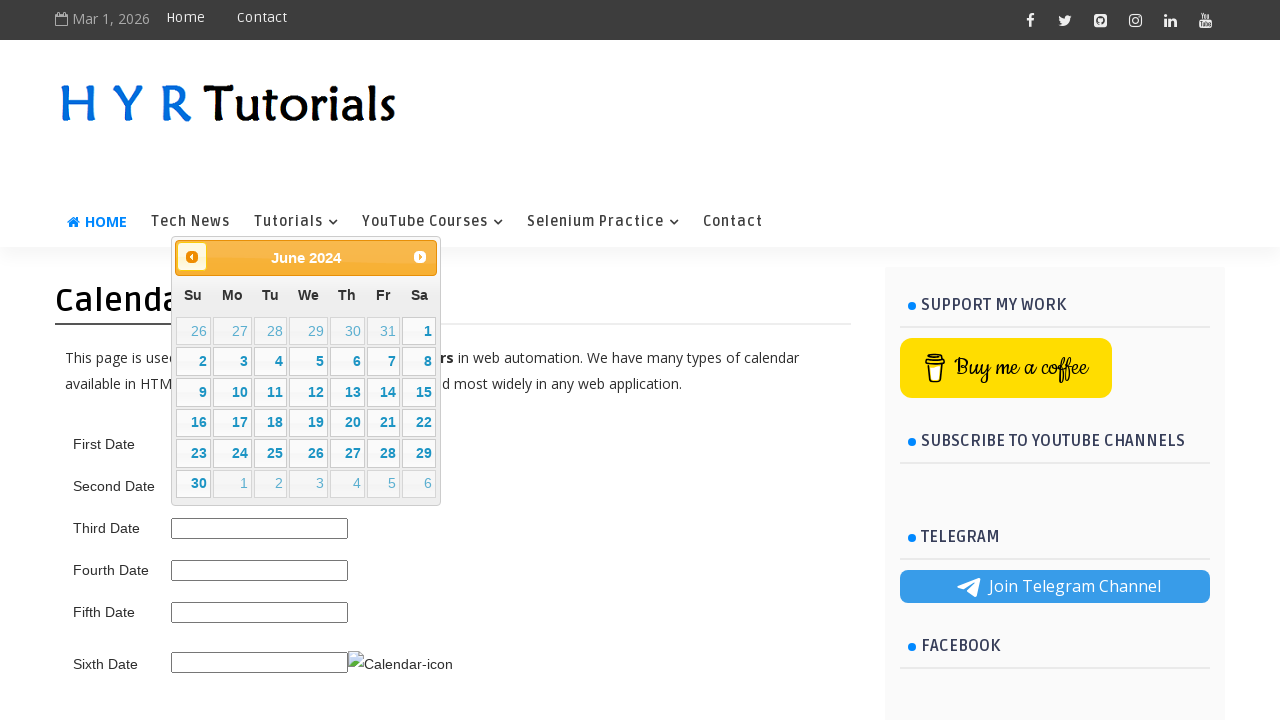

Clicked previous month button at (192, 257) on .ui-datepicker-prev
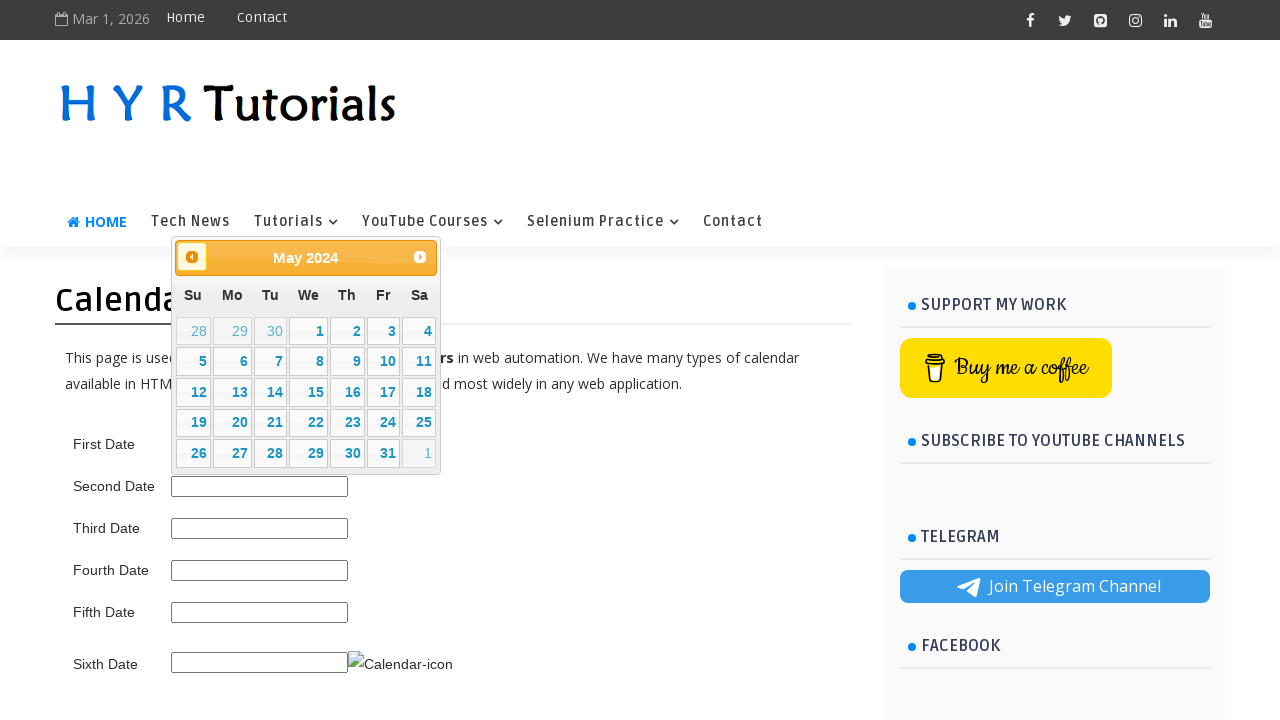

Waited 300ms for month navigation
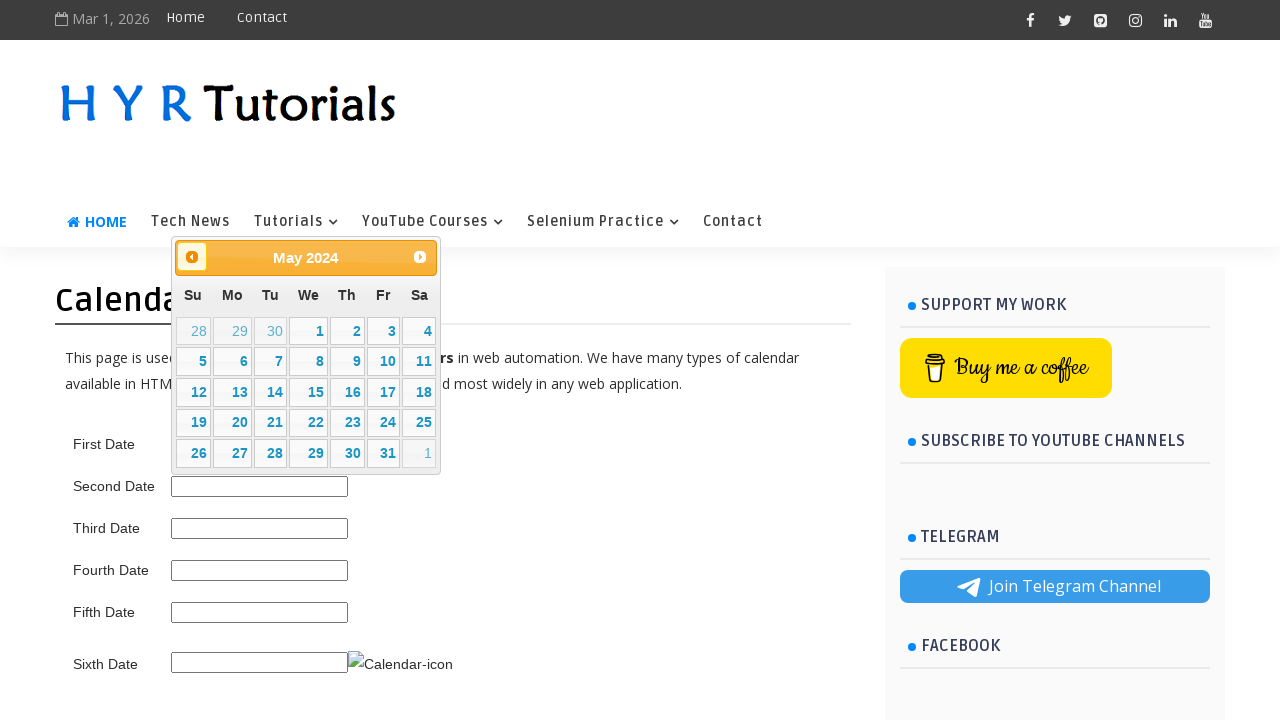

Updated current month/year: May 2024
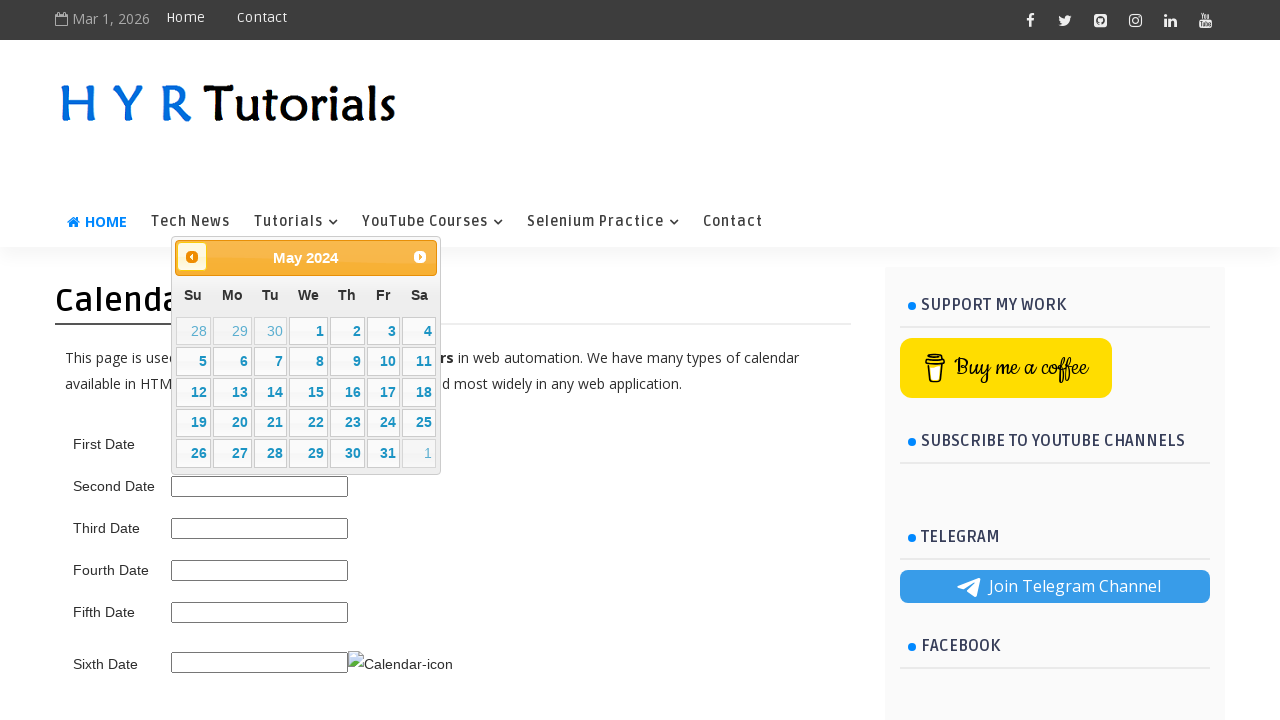

Clicked previous month button at (192, 257) on .ui-datepicker-prev
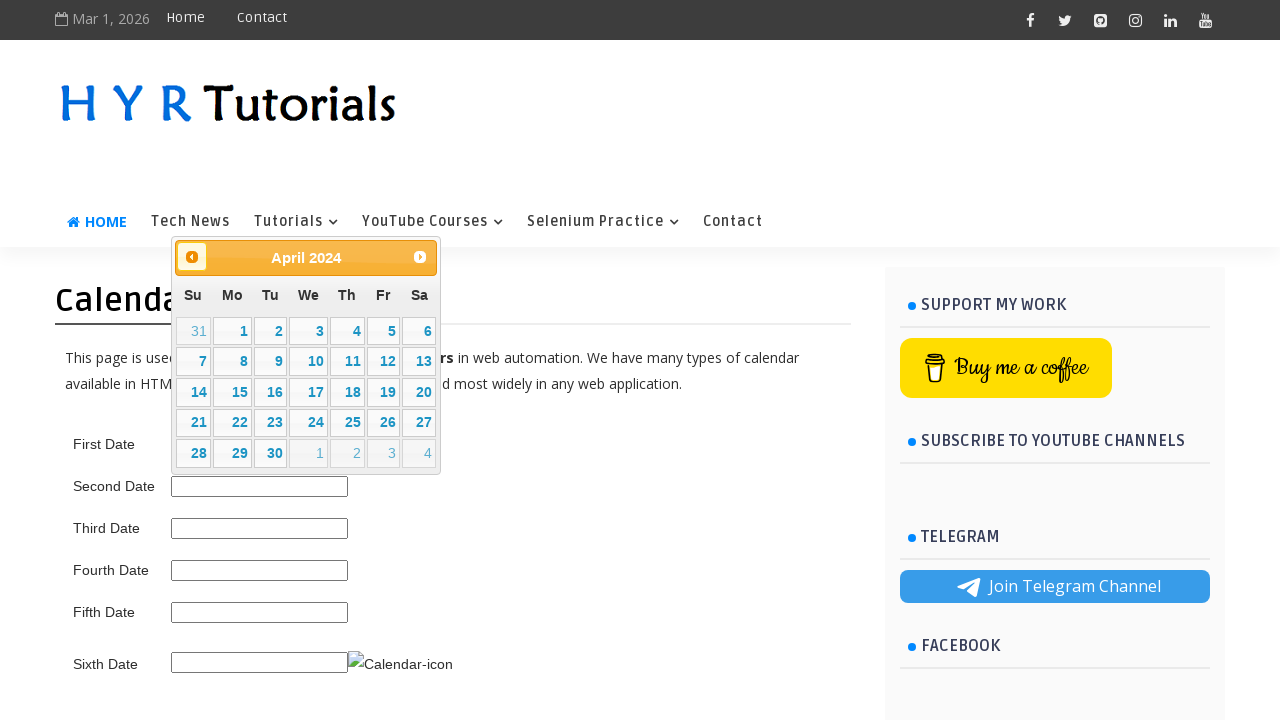

Waited 300ms for month navigation
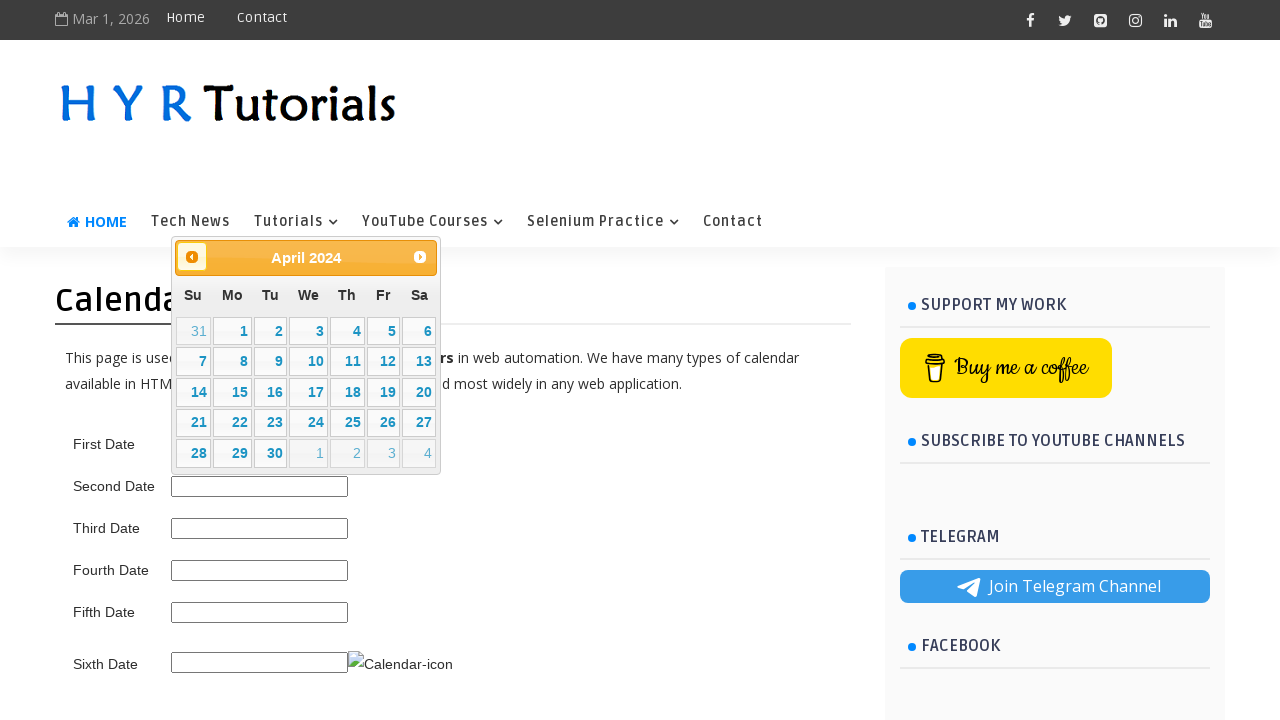

Updated current month/year: April 2024
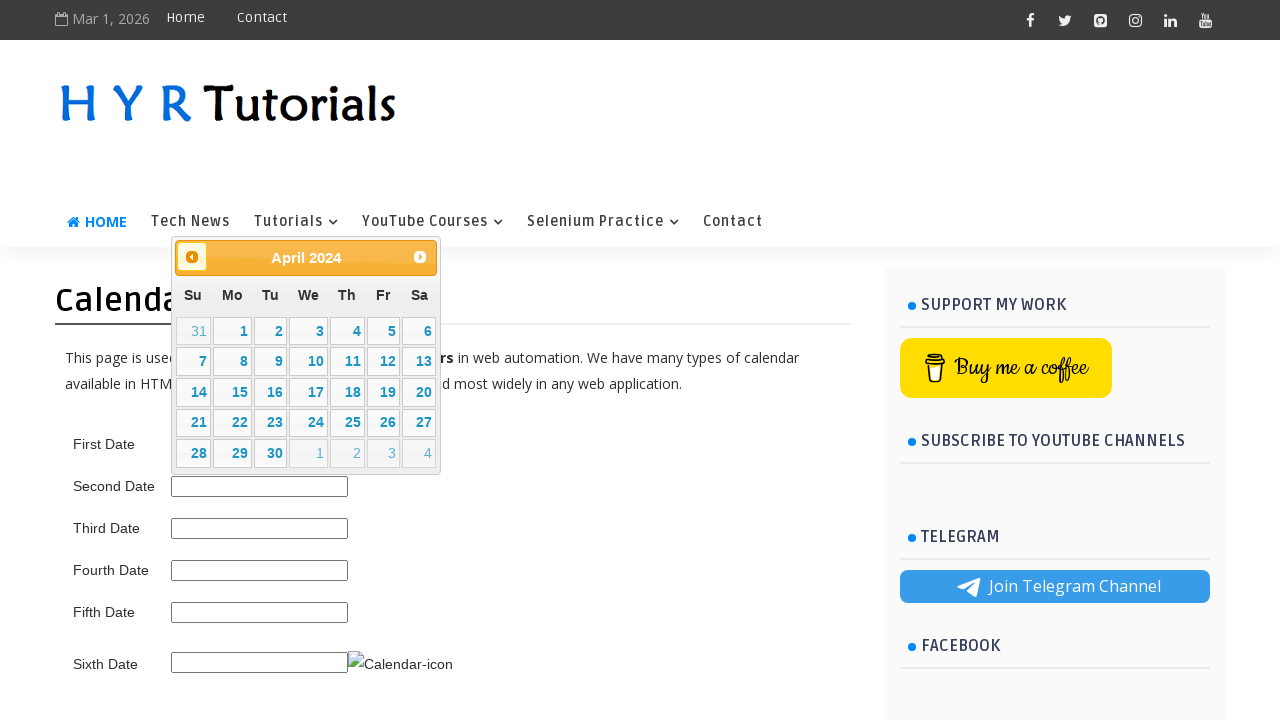

Clicked previous month button at (192, 257) on .ui-datepicker-prev
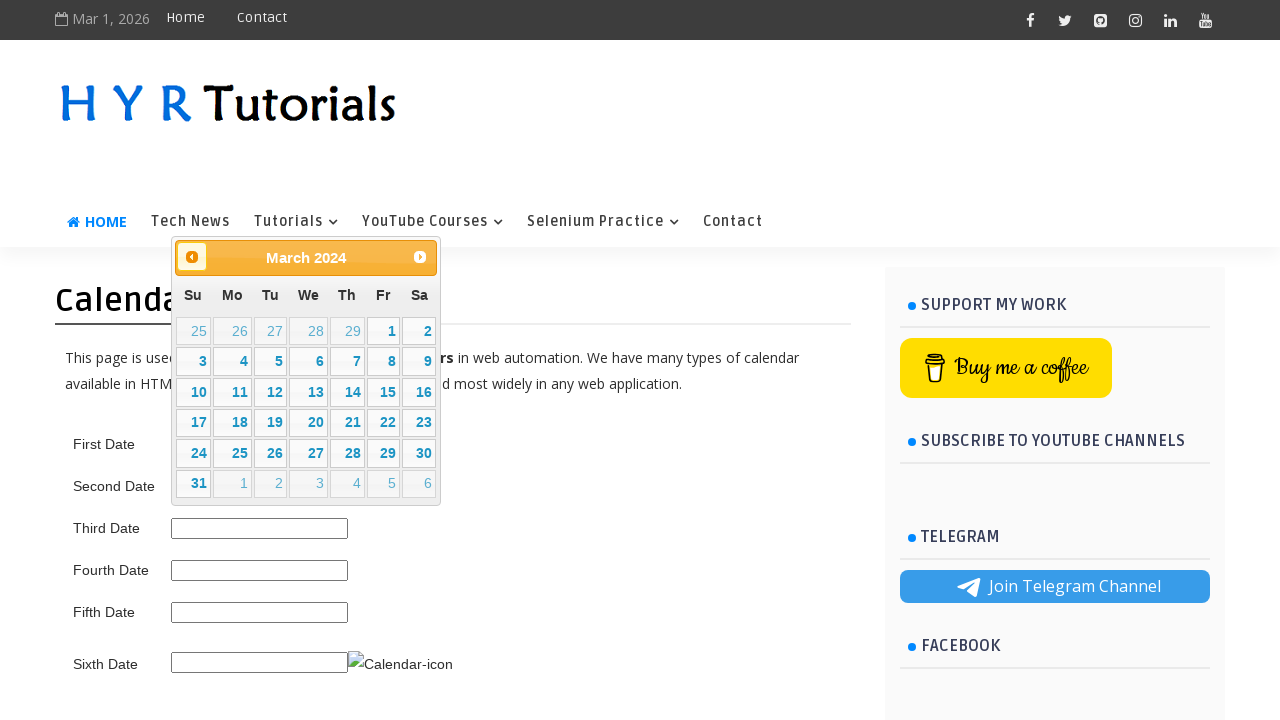

Waited 300ms for month navigation
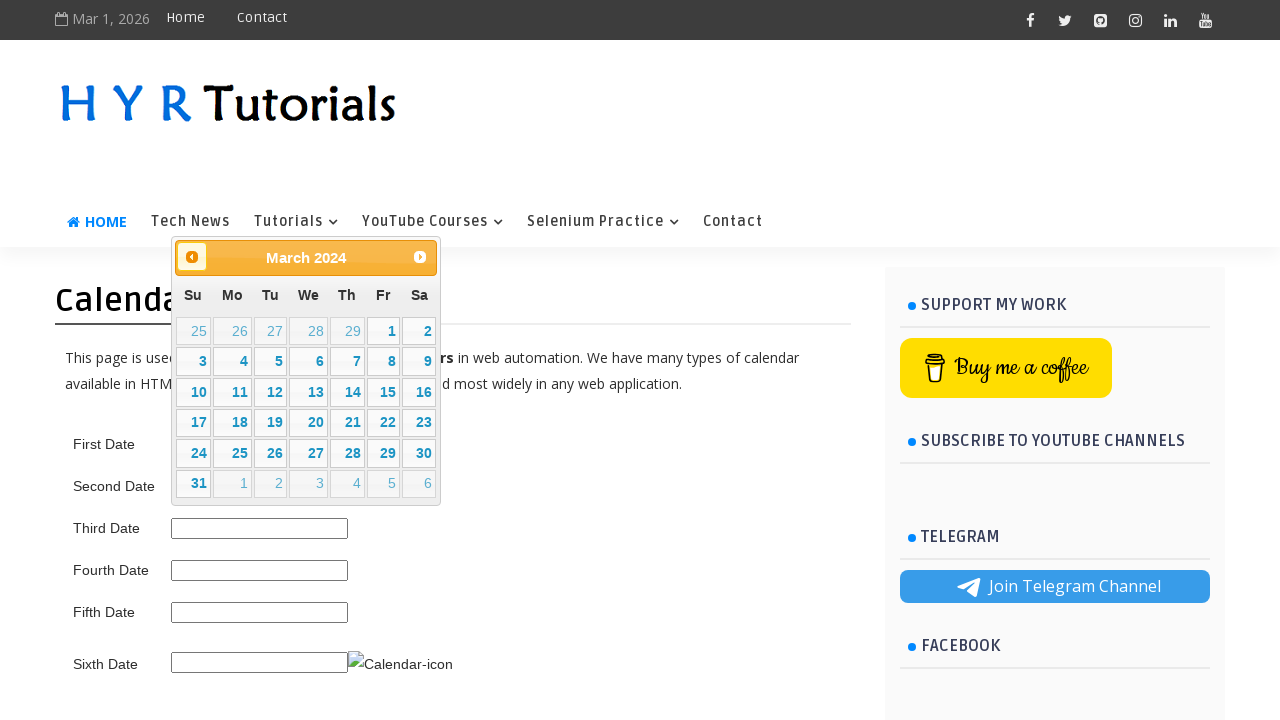

Updated current month/year: March 2024
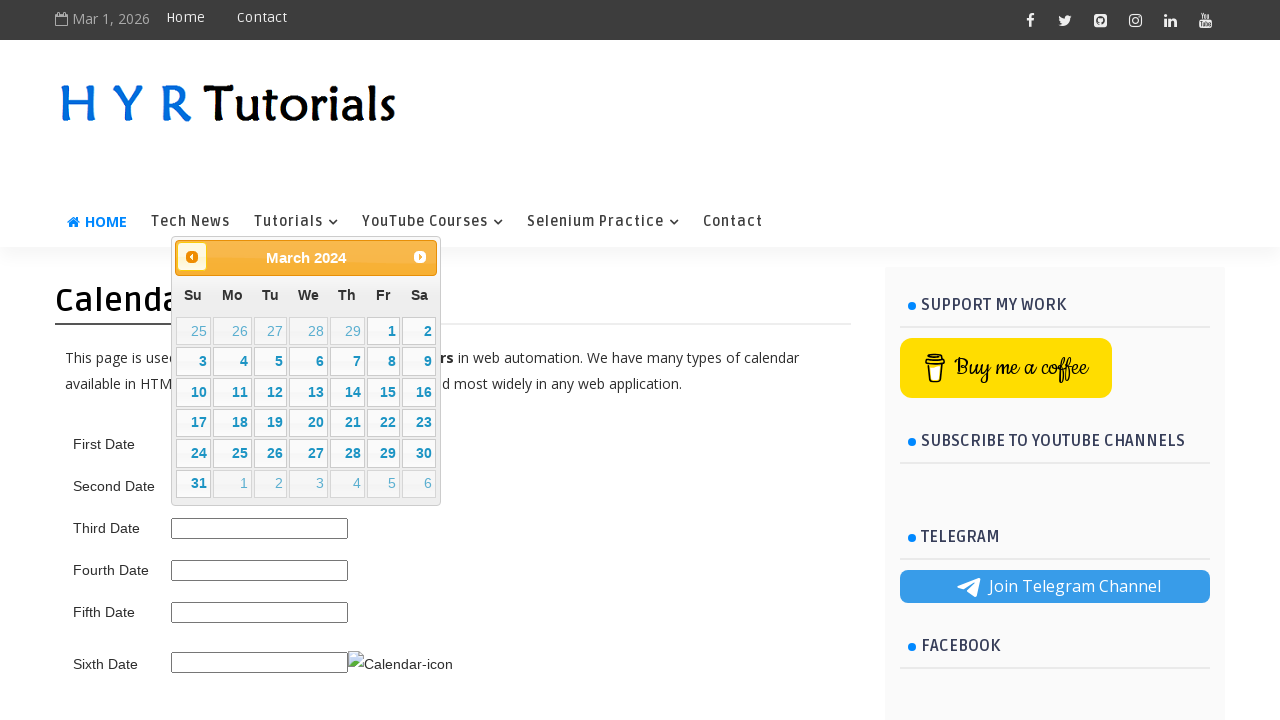

Clicked previous month button at (192, 257) on .ui-datepicker-prev
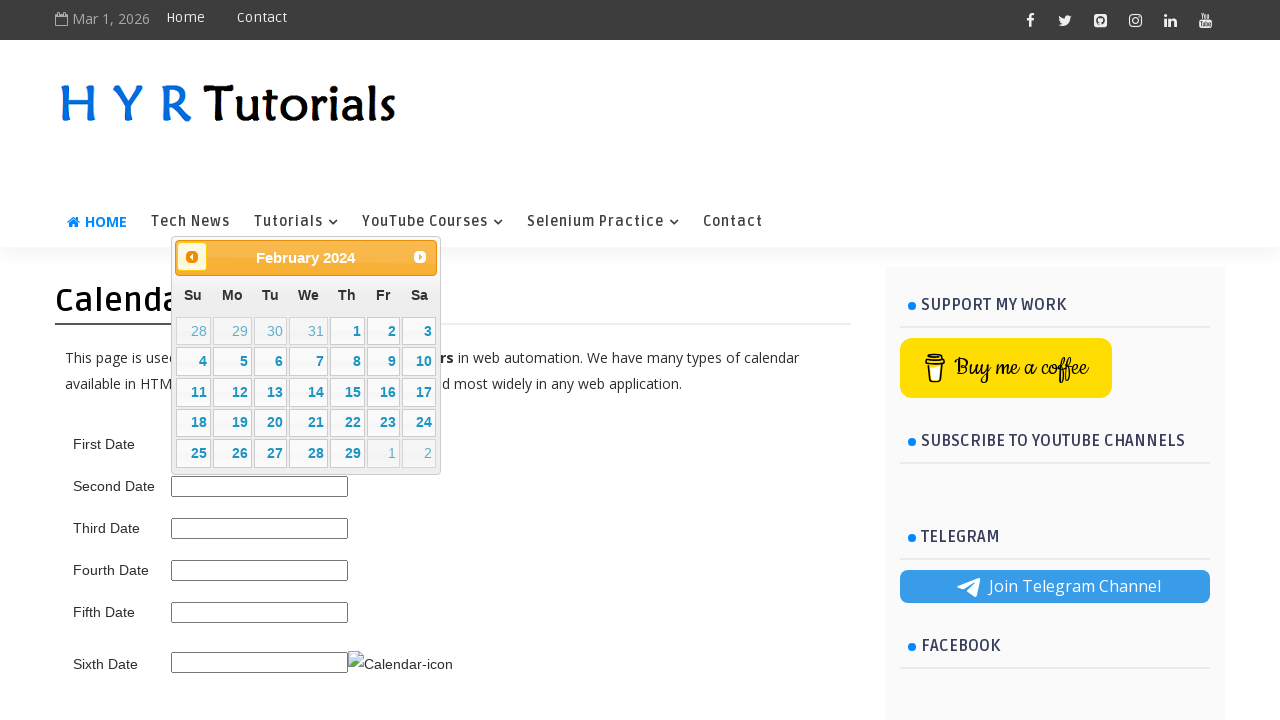

Waited 300ms for month navigation
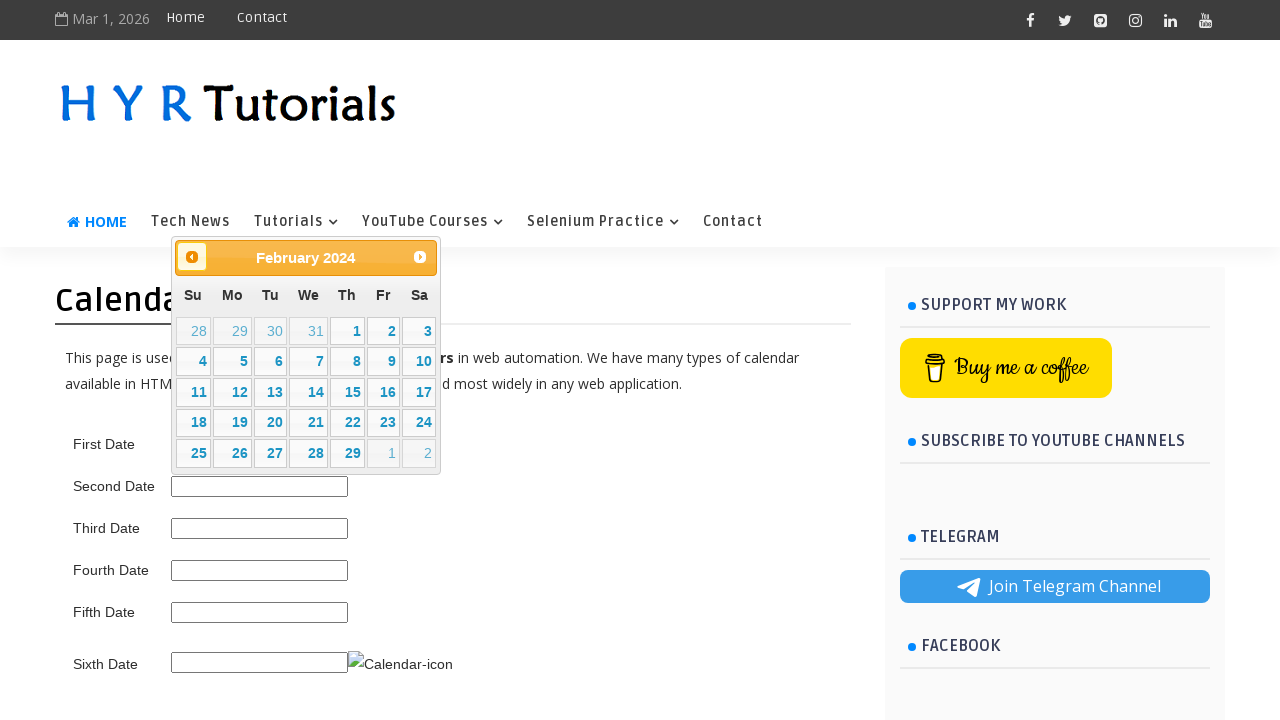

Updated current month/year: February 2024
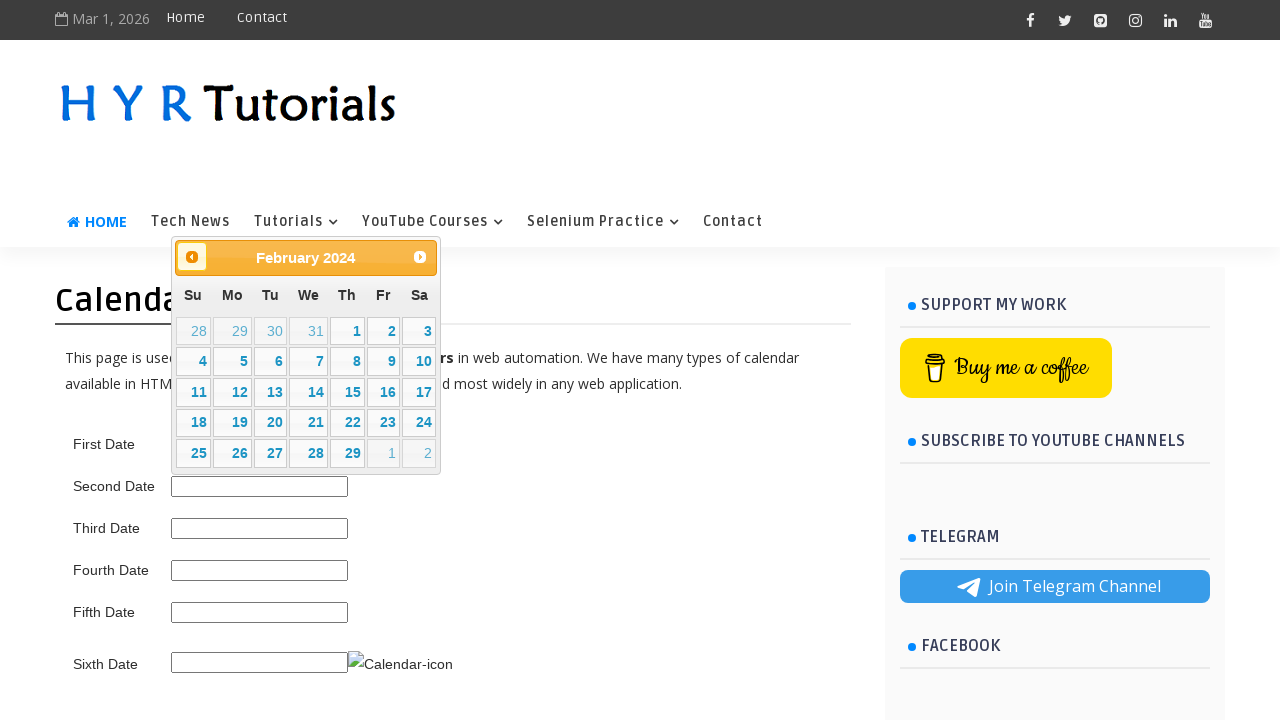

Clicked previous month button at (192, 257) on .ui-datepicker-prev
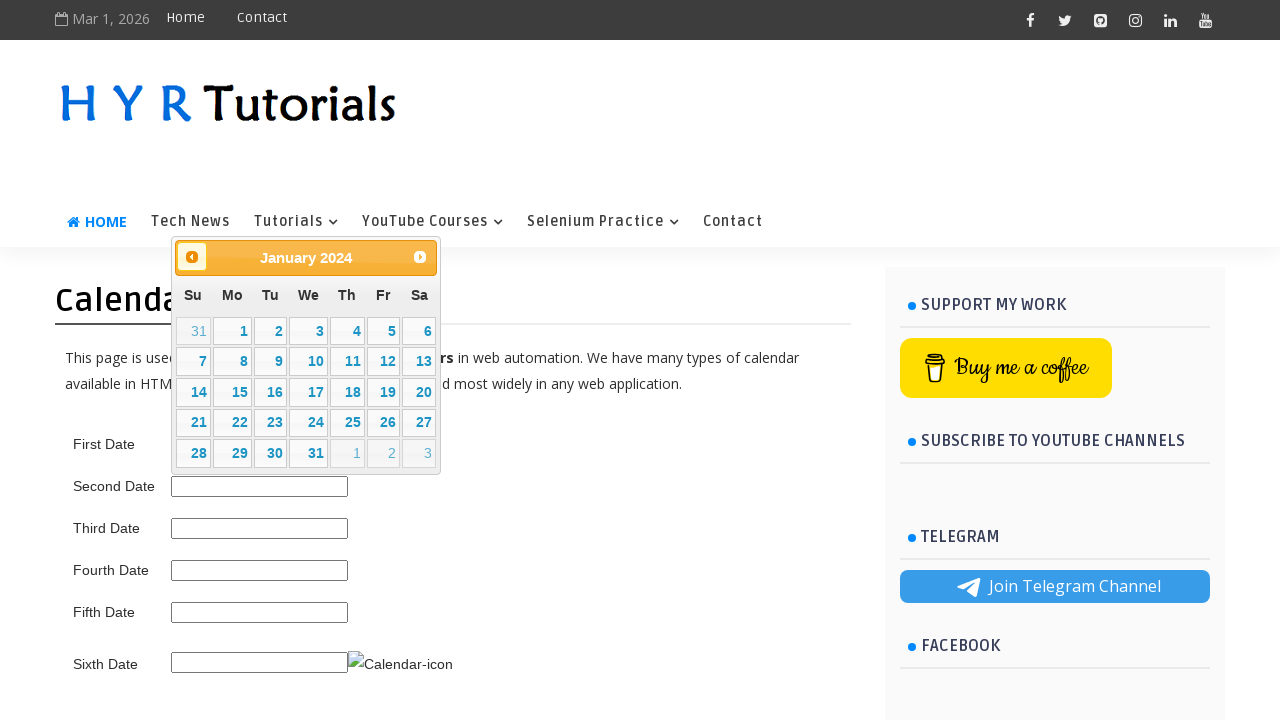

Waited 300ms for month navigation
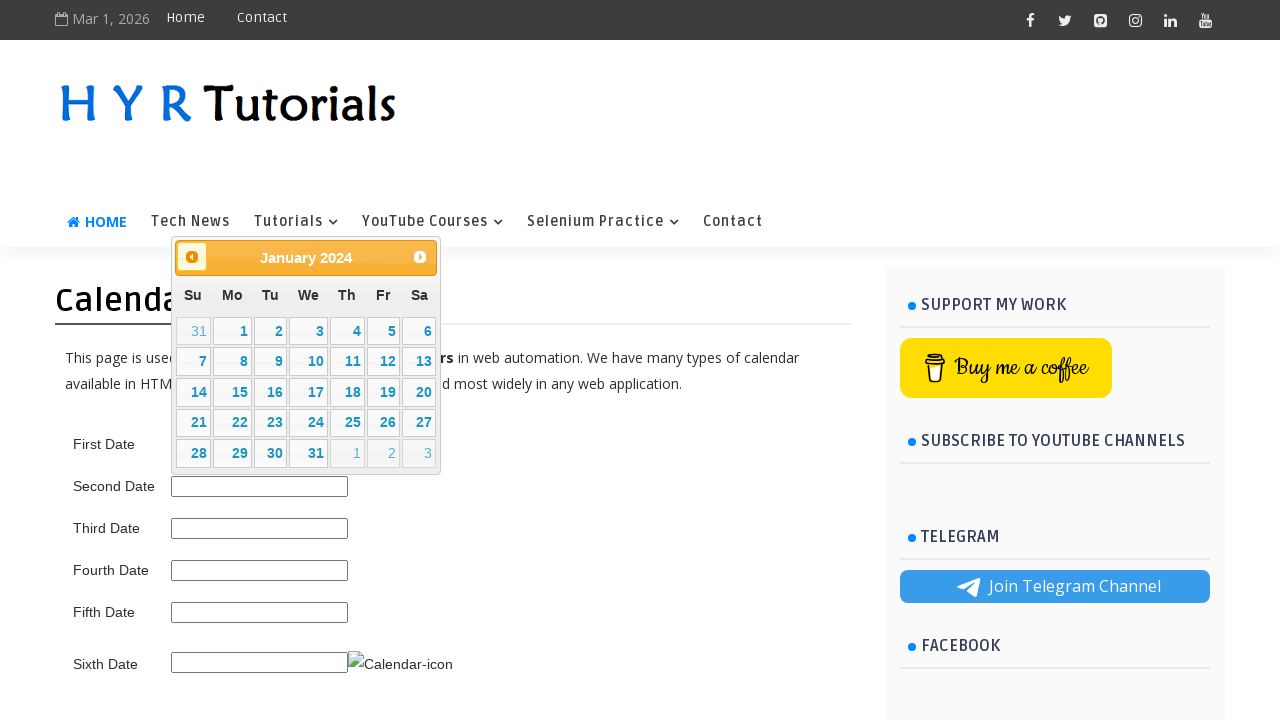

Updated current month/year: January 2024
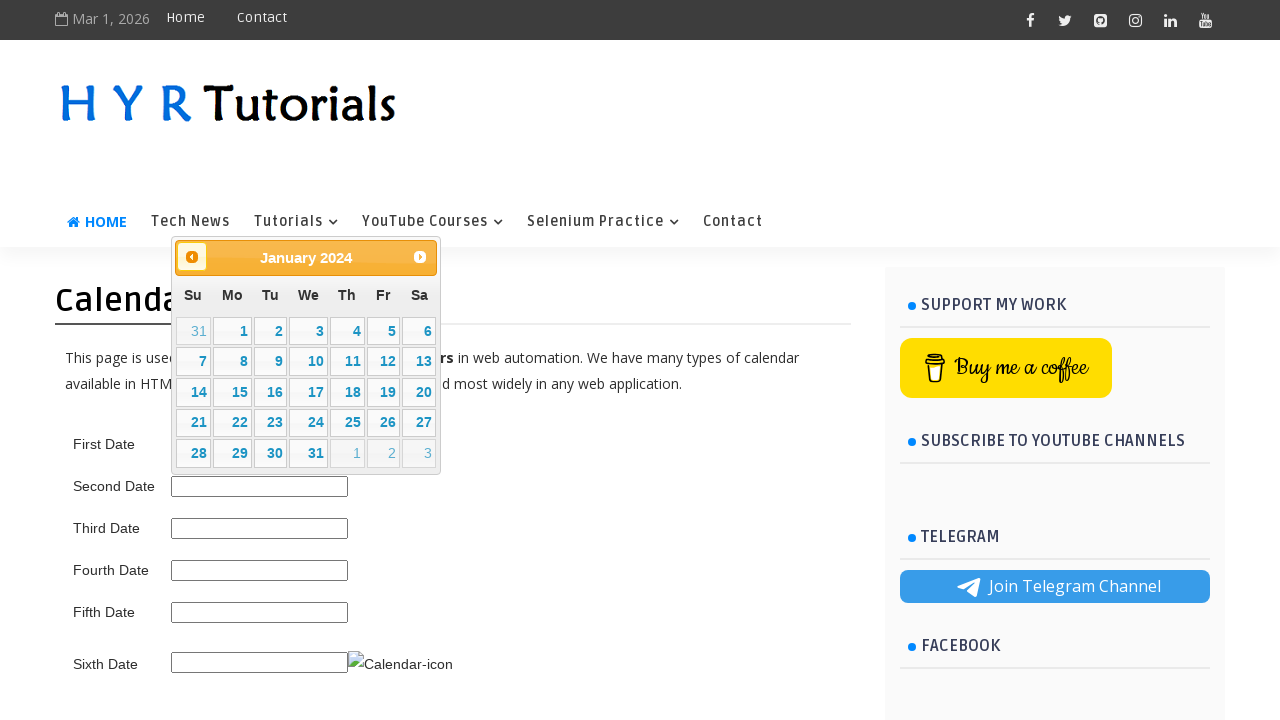

Clicked previous month button at (192, 257) on .ui-datepicker-prev
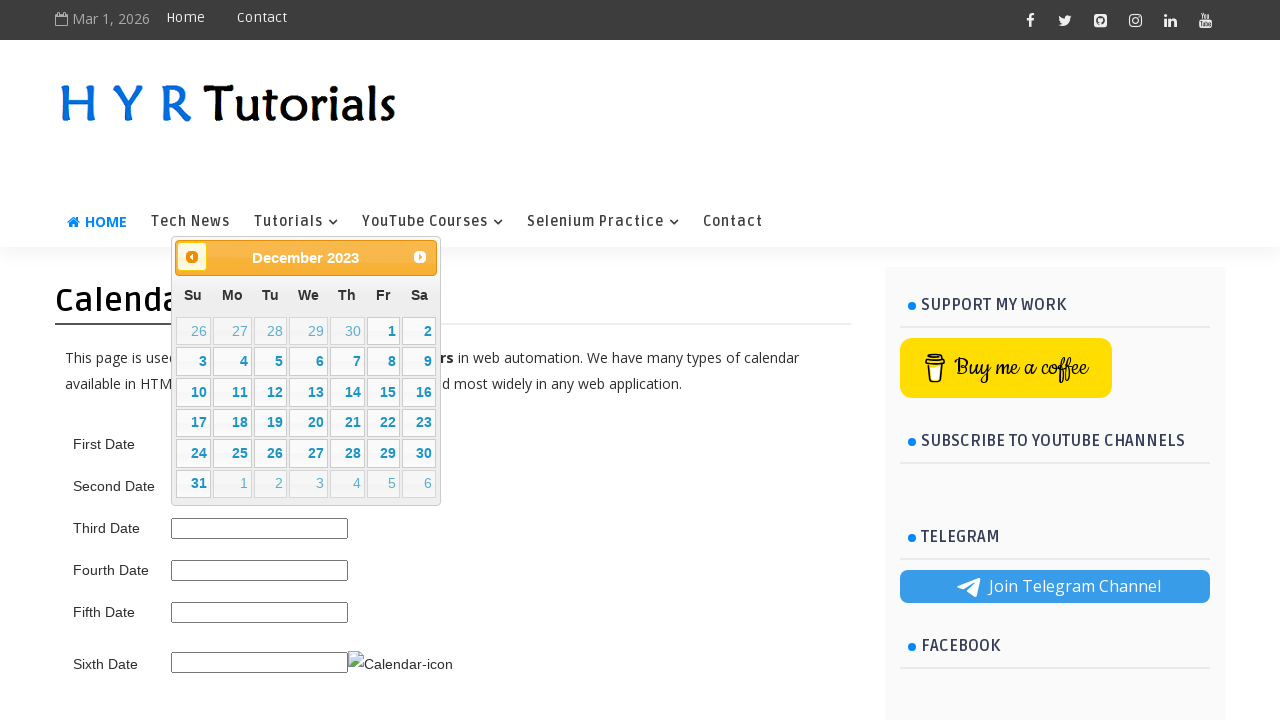

Waited 300ms for month navigation
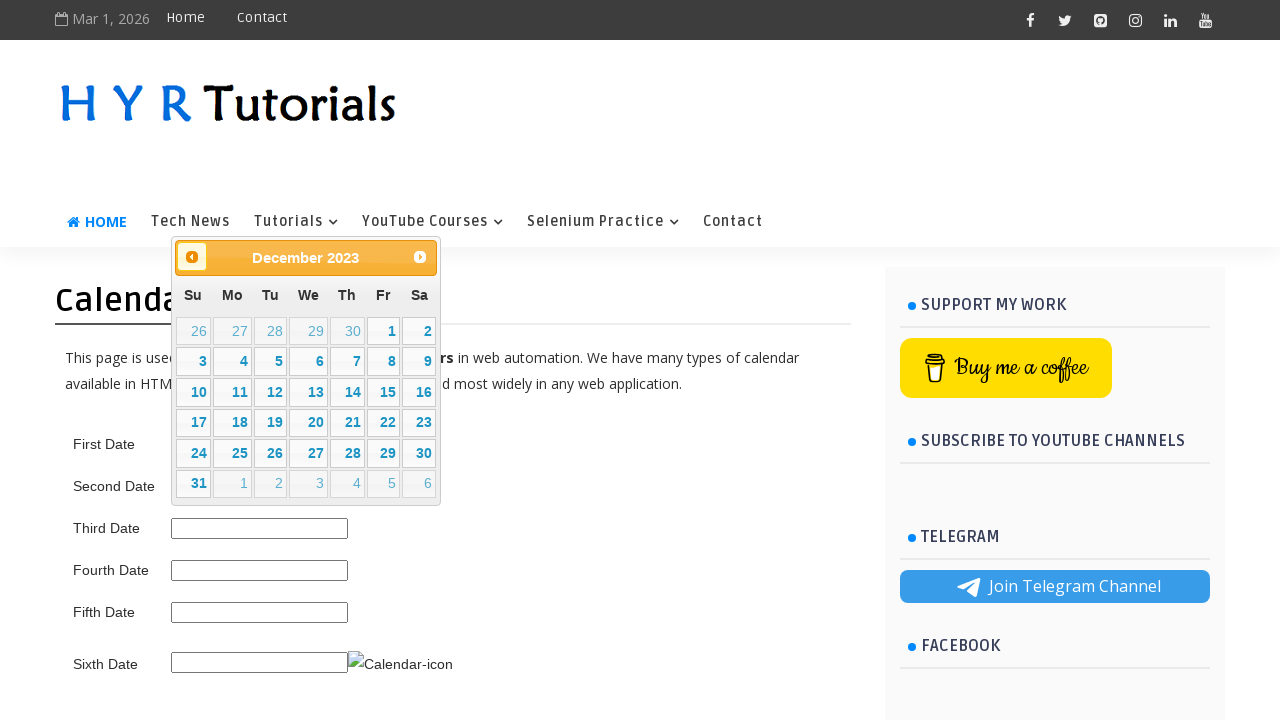

Updated current month/year: December 2023
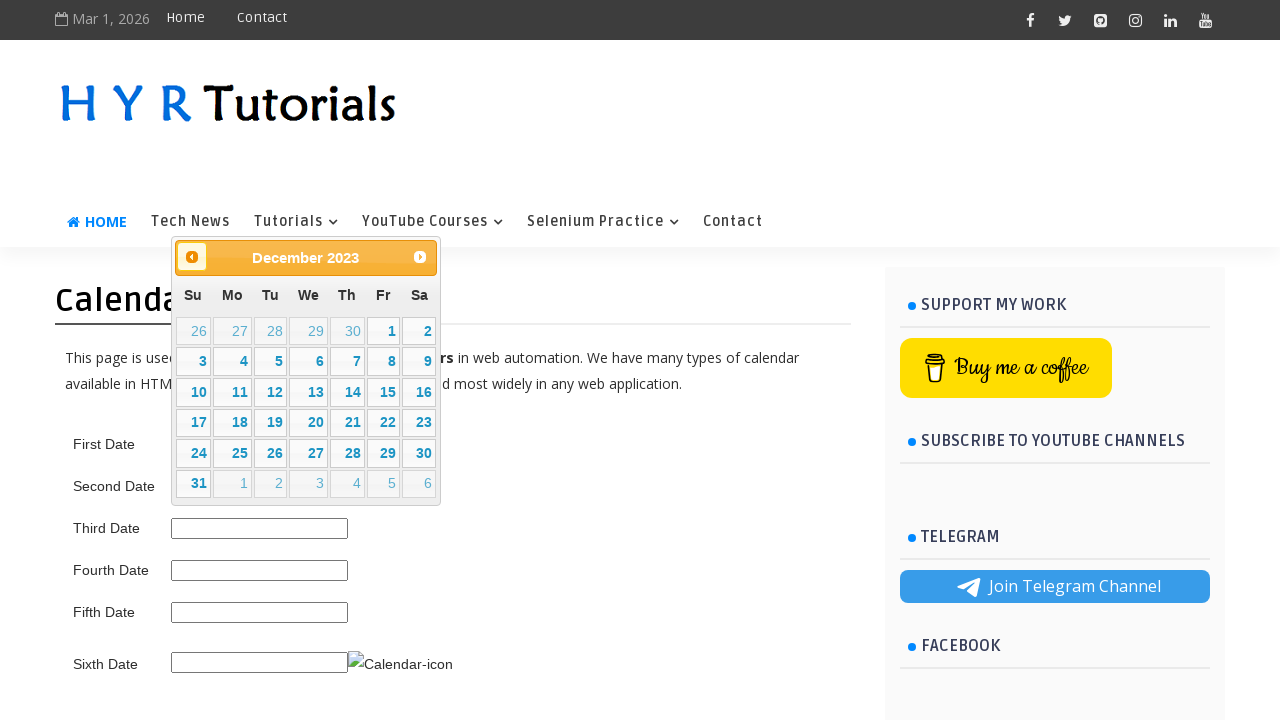

Clicked previous month button at (192, 257) on .ui-datepicker-prev
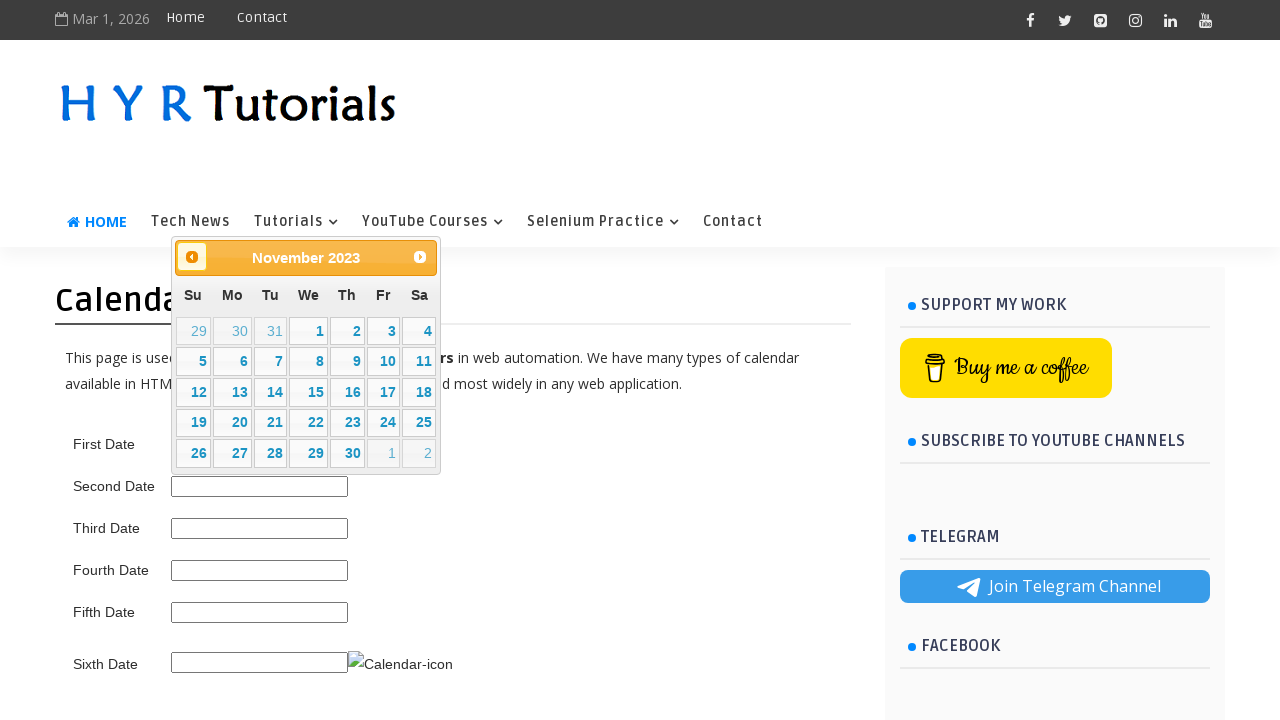

Waited 300ms for month navigation
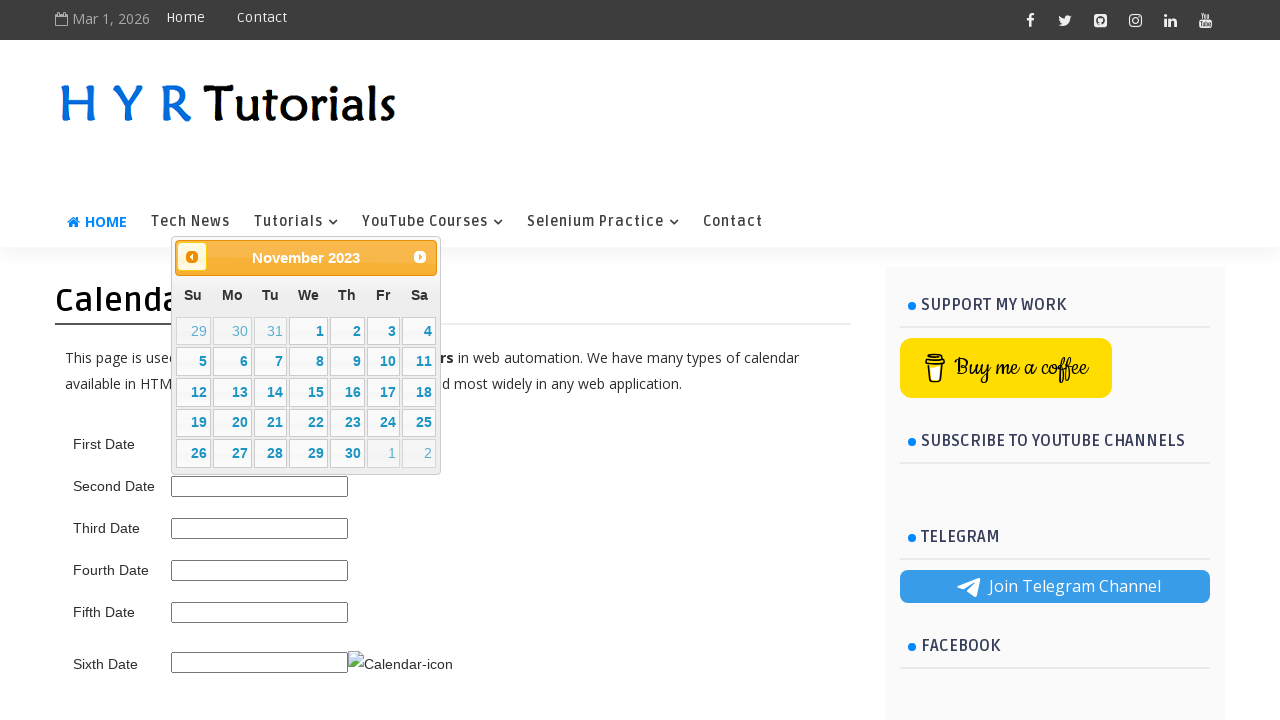

Updated current month/year: November 2023
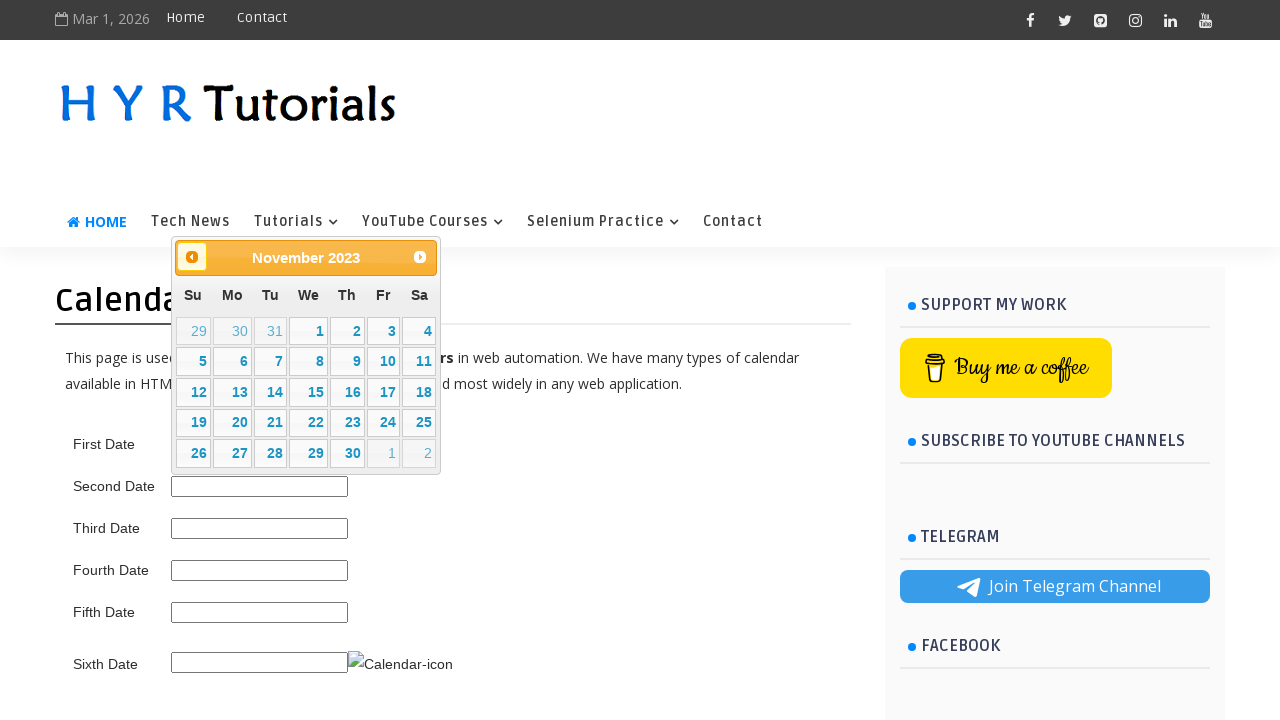

Clicked previous month button at (192, 257) on .ui-datepicker-prev
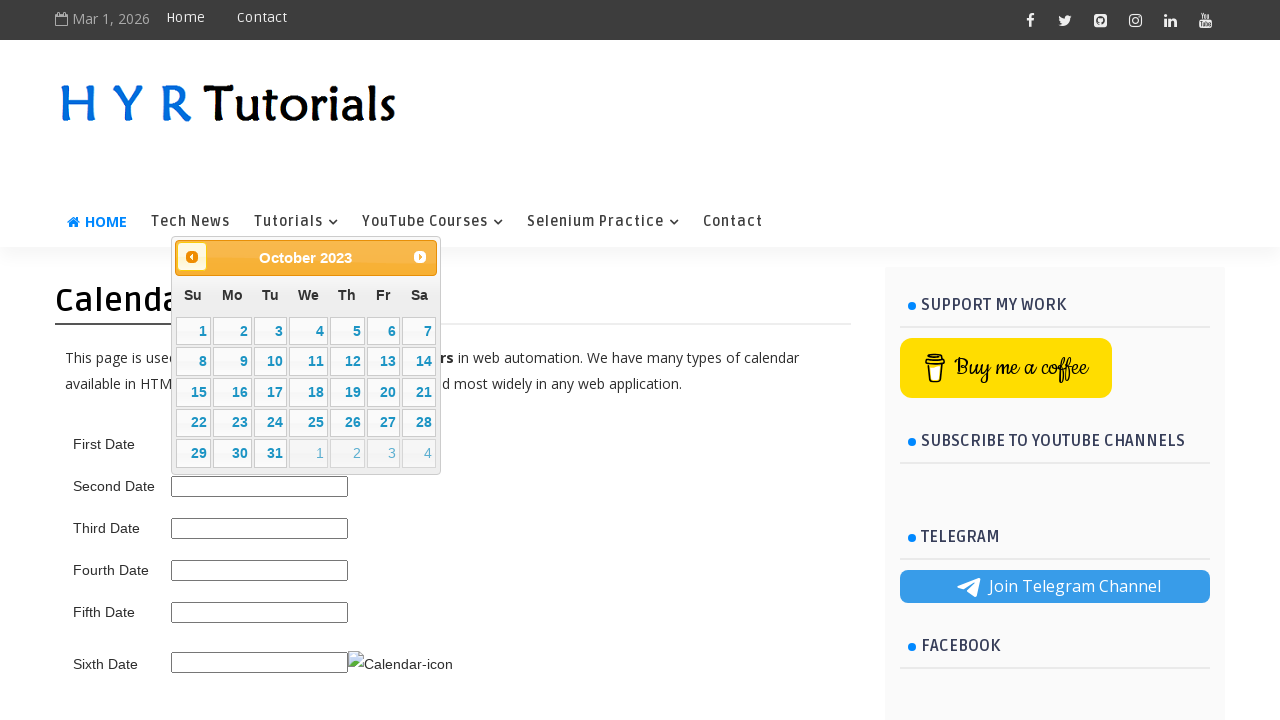

Waited 300ms for month navigation
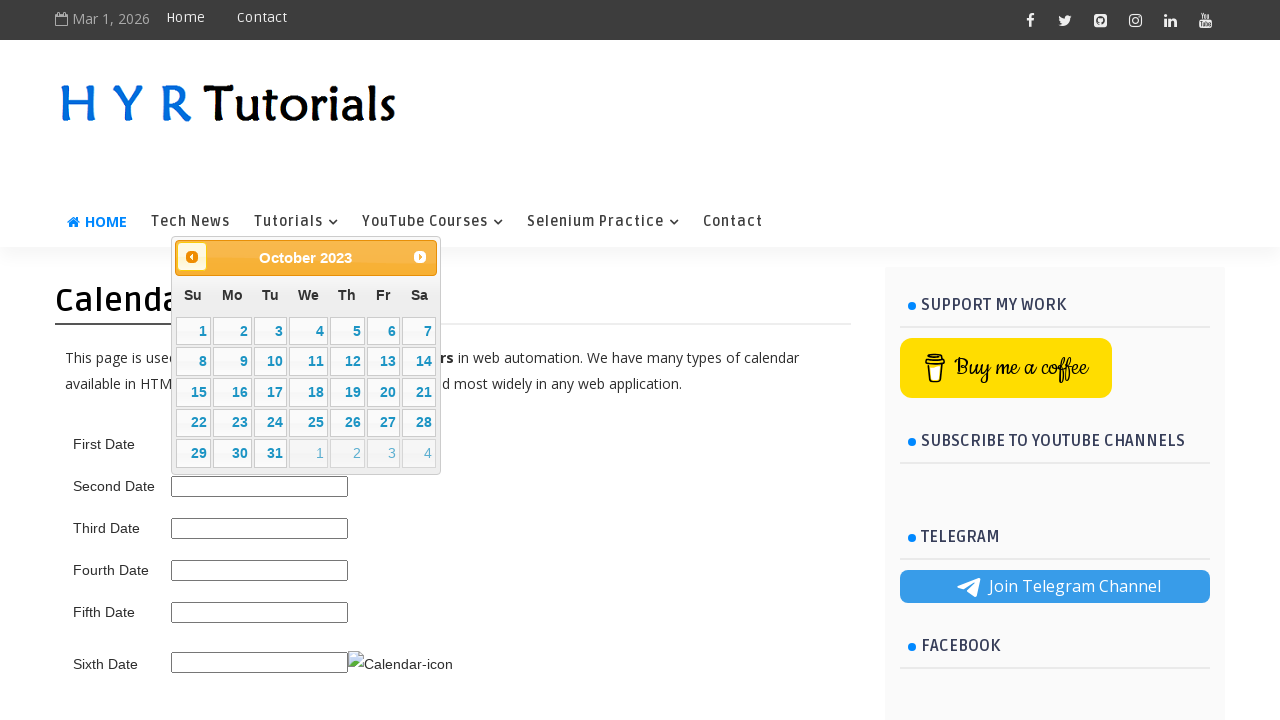

Updated current month/year: October 2023
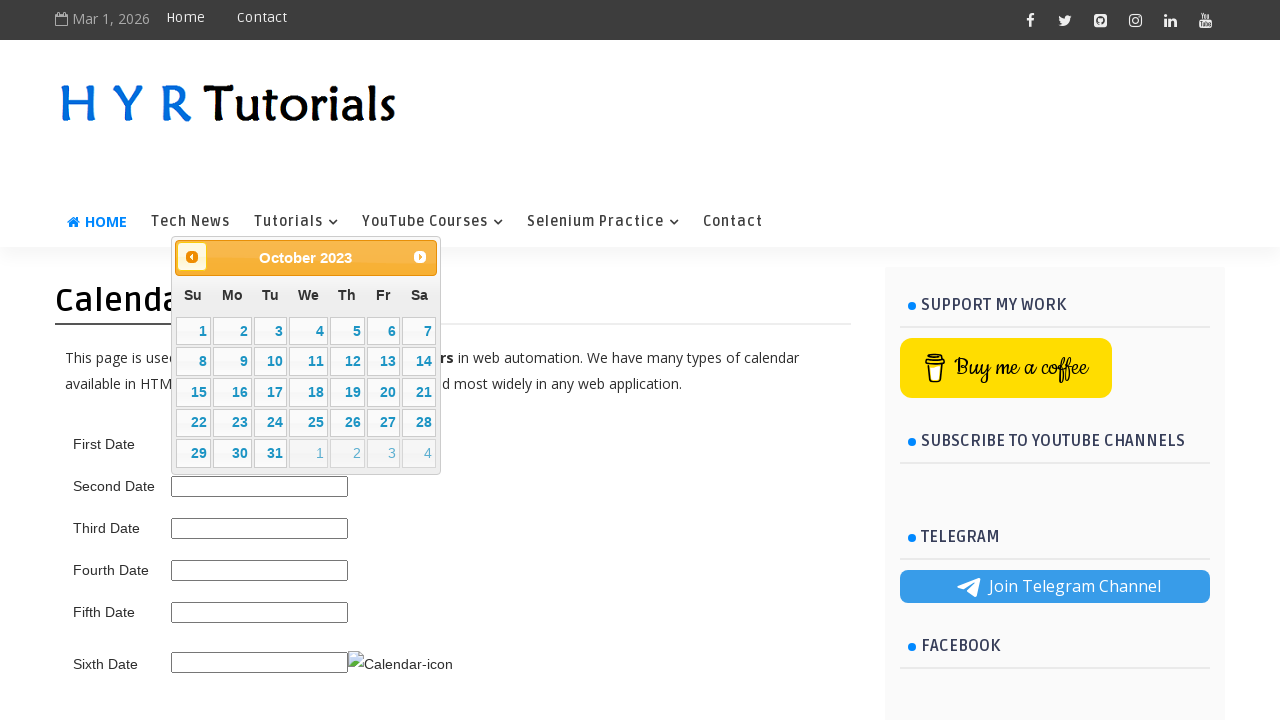

Clicked previous month button at (192, 257) on .ui-datepicker-prev
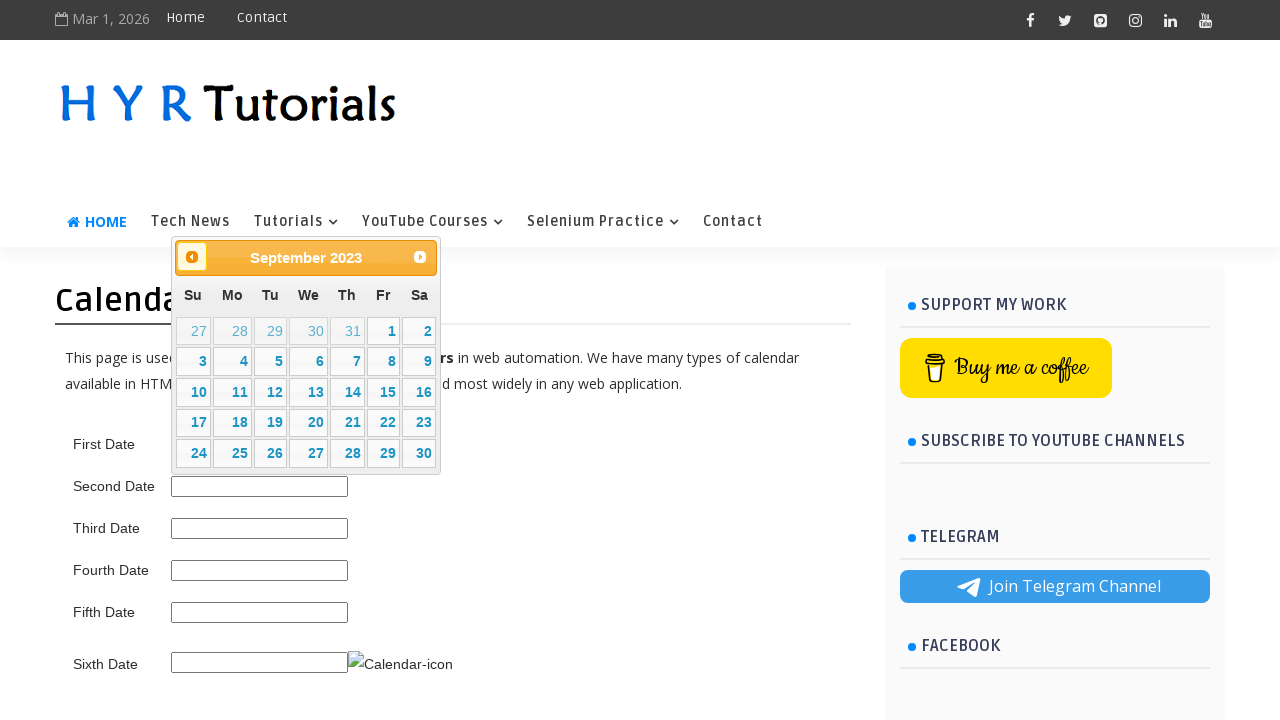

Waited 300ms for month navigation
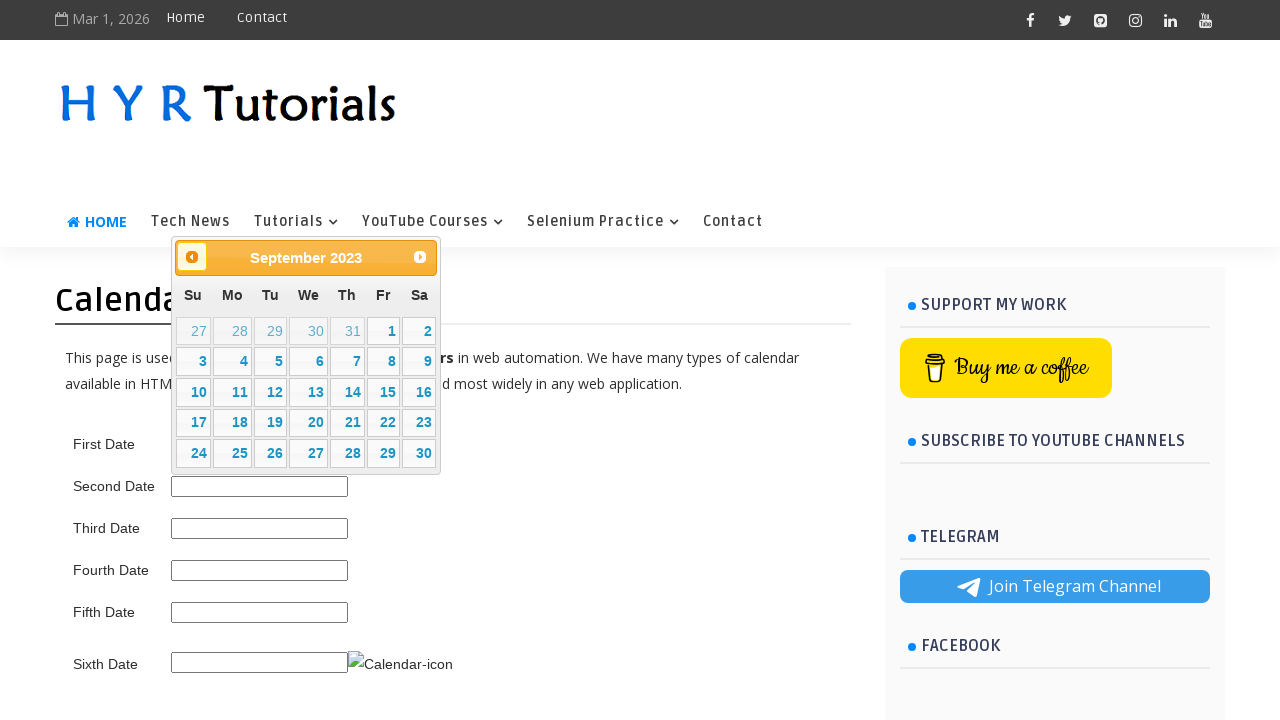

Updated current month/year: September 2023
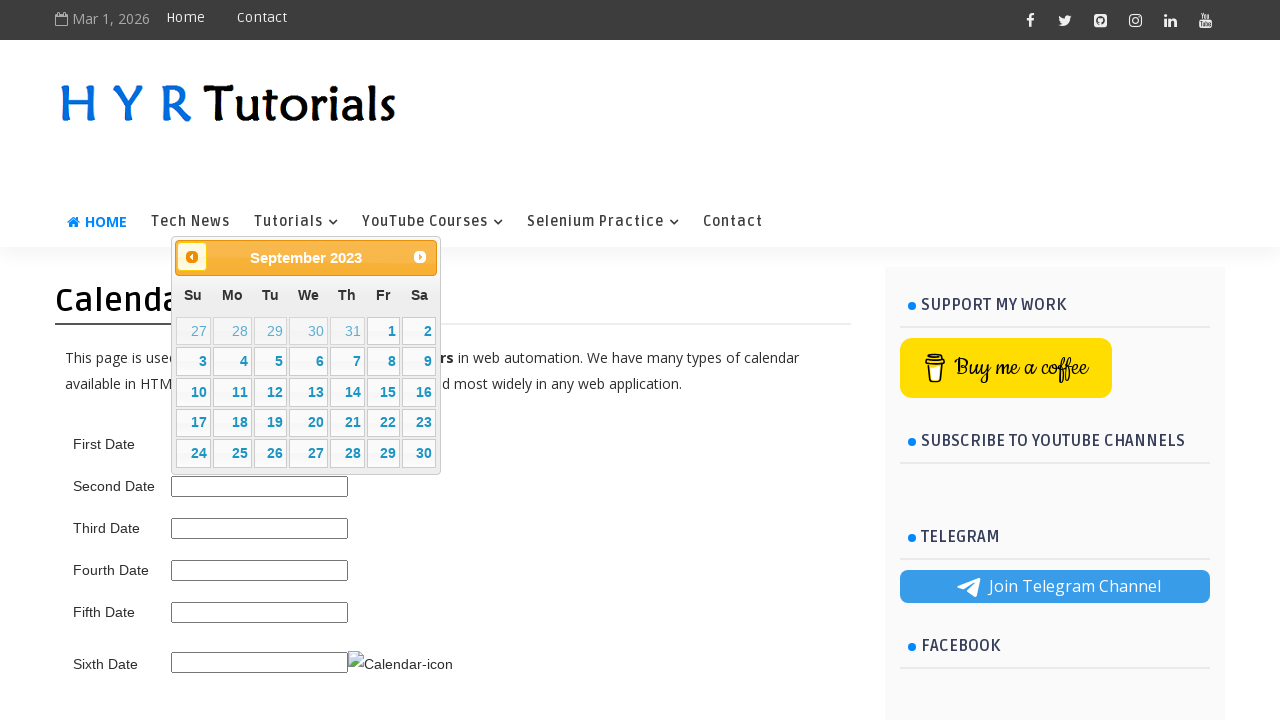

Clicked previous month button at (192, 257) on .ui-datepicker-prev
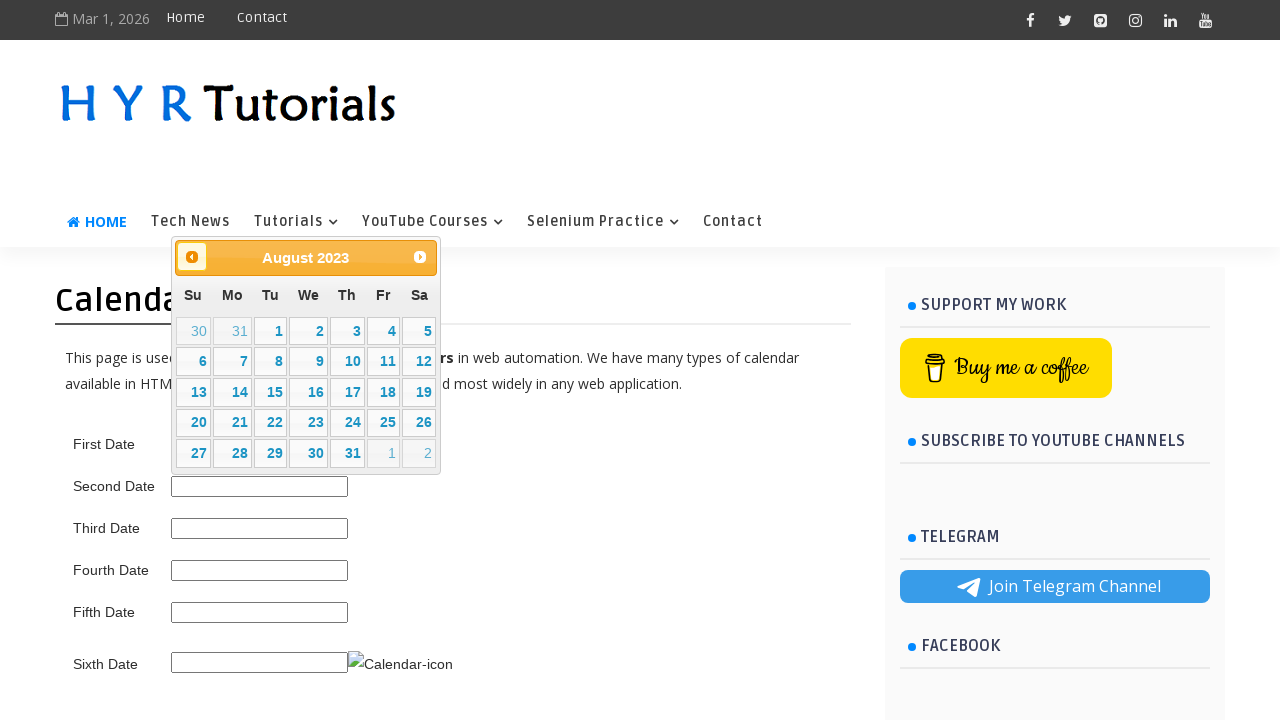

Waited 300ms for month navigation
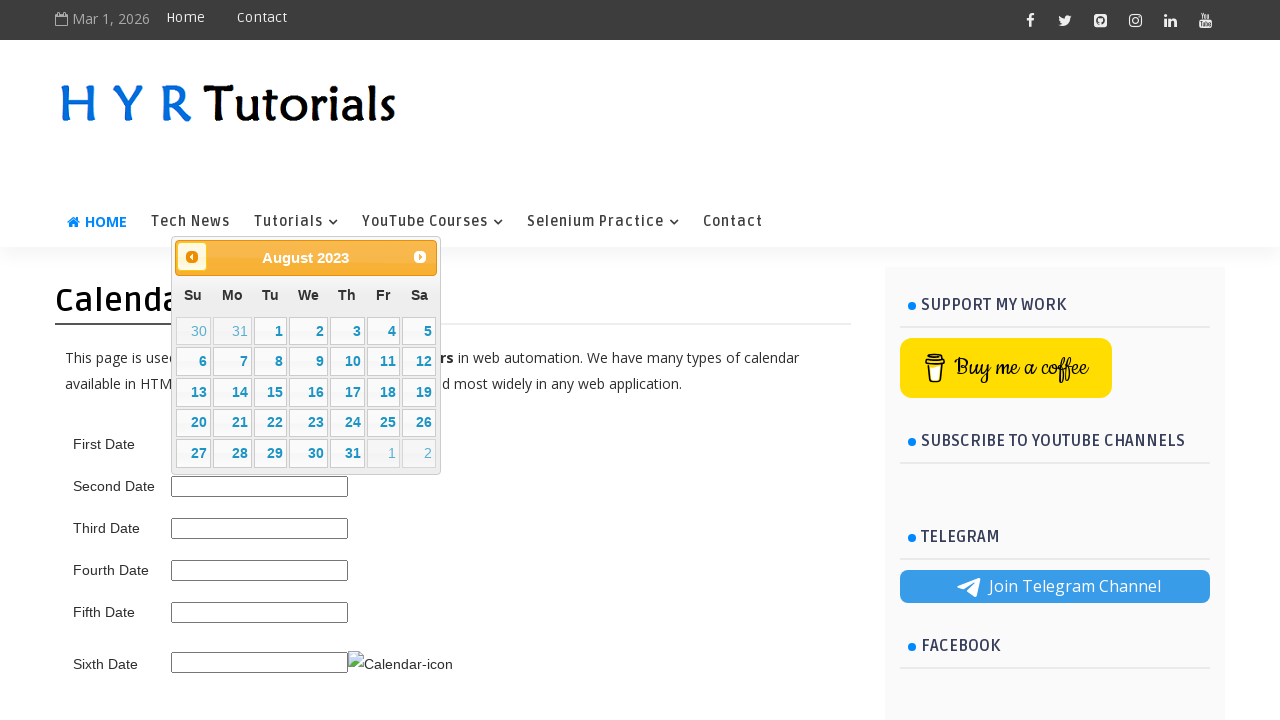

Updated current month/year: August 2023
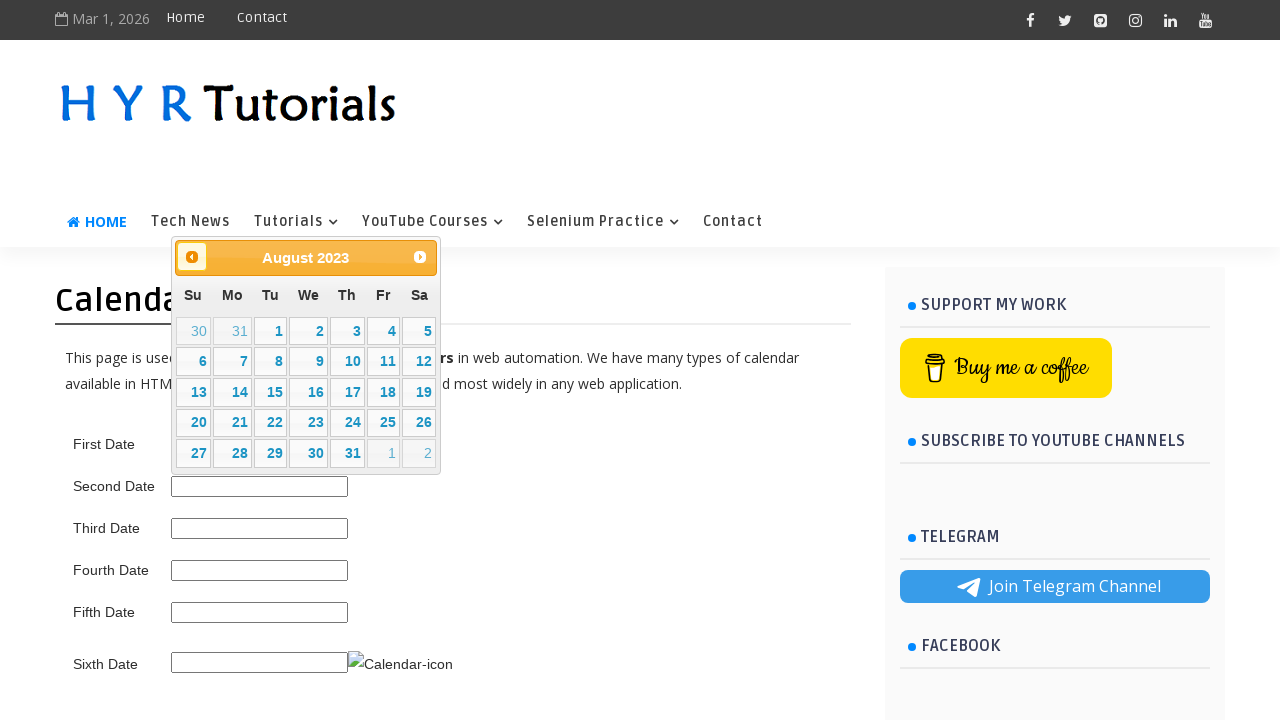

Clicked previous month button at (192, 257) on .ui-datepicker-prev
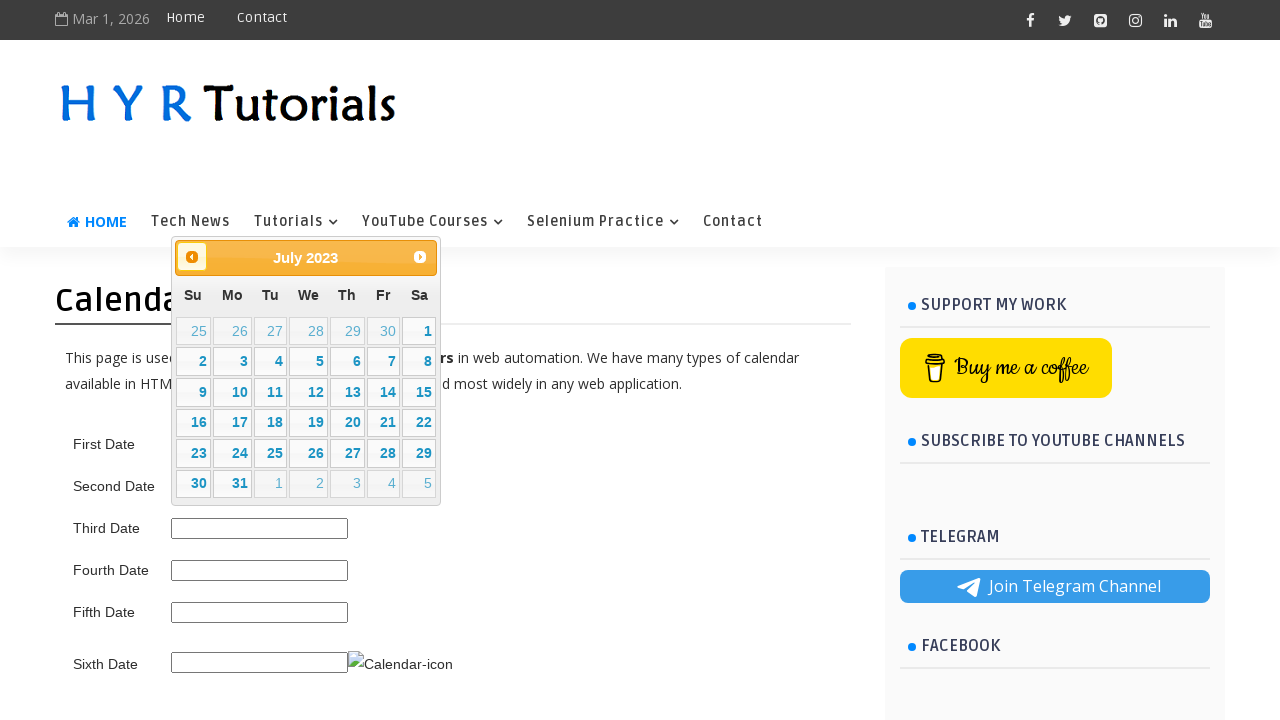

Waited 300ms for month navigation
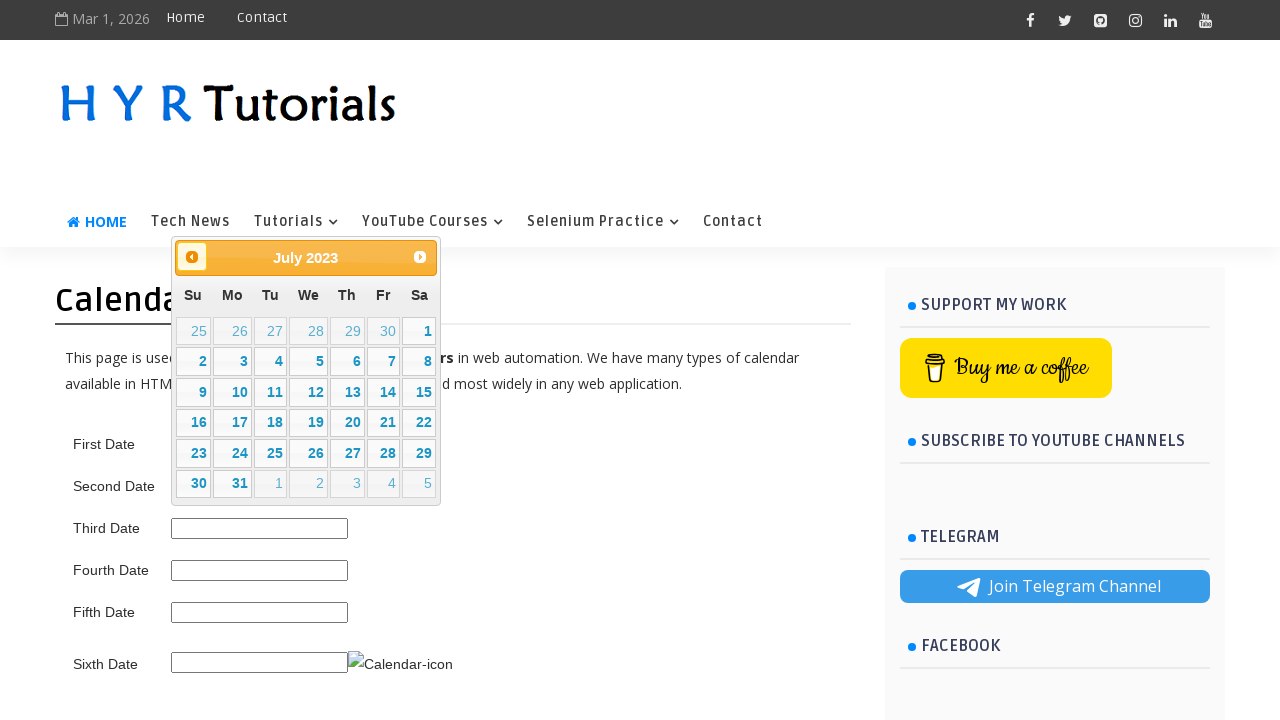

Updated current month/year: July 2023
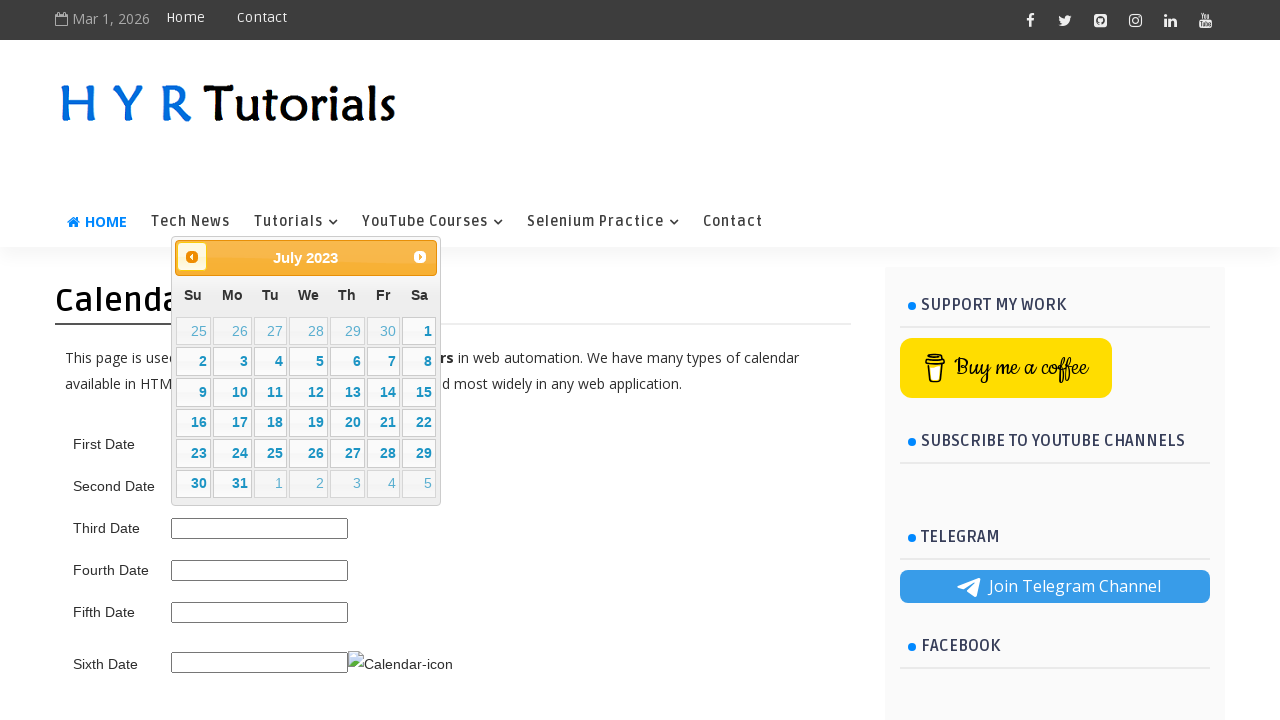

Clicked previous month button at (192, 257) on .ui-datepicker-prev
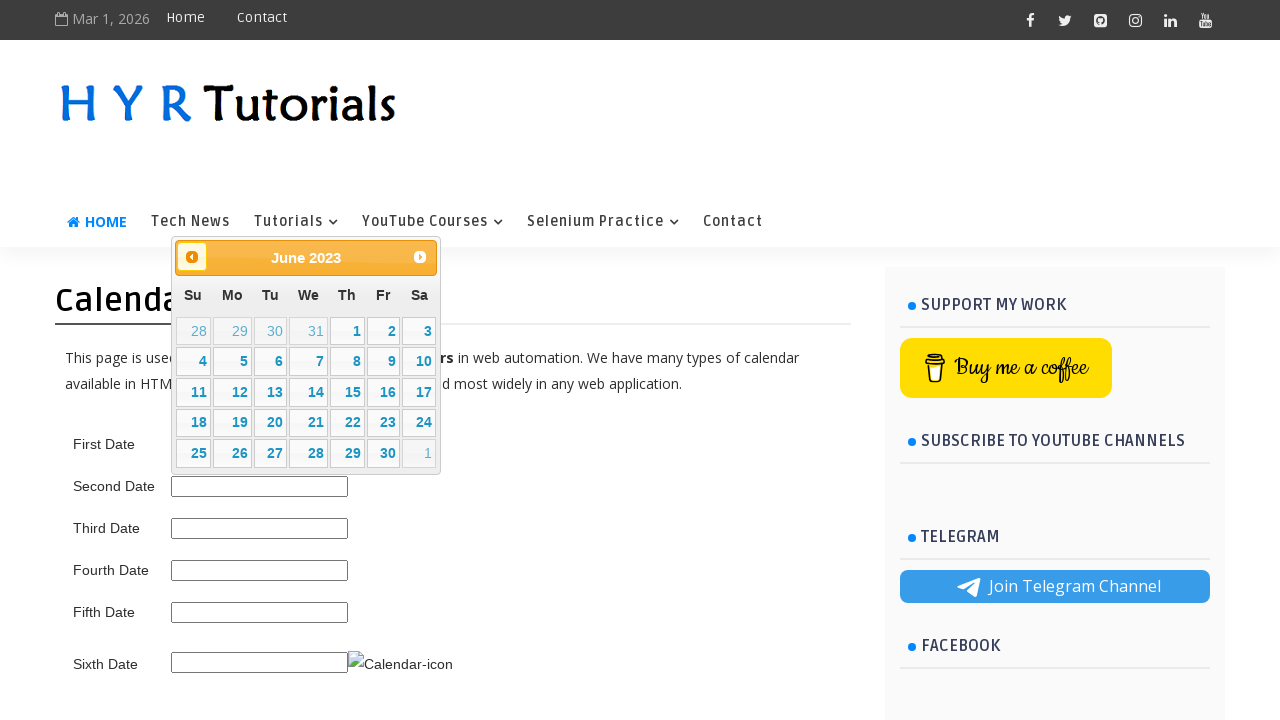

Waited 300ms for month navigation
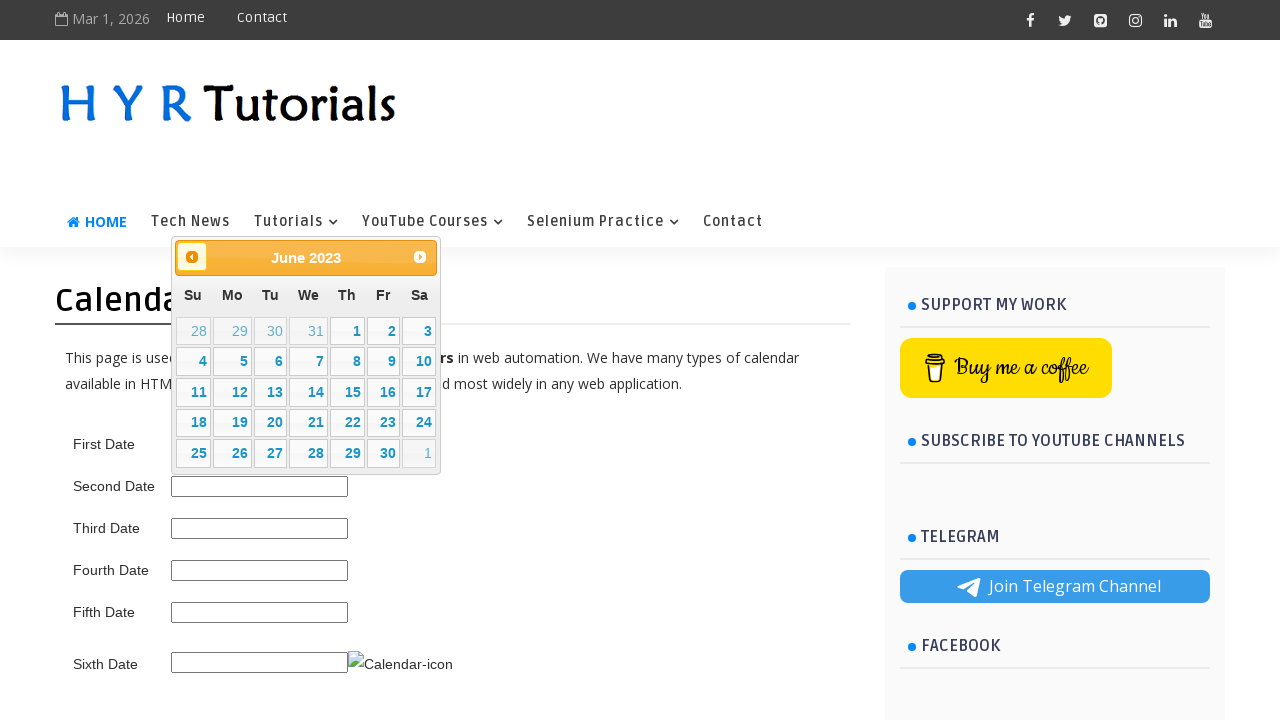

Updated current month/year: June 2023
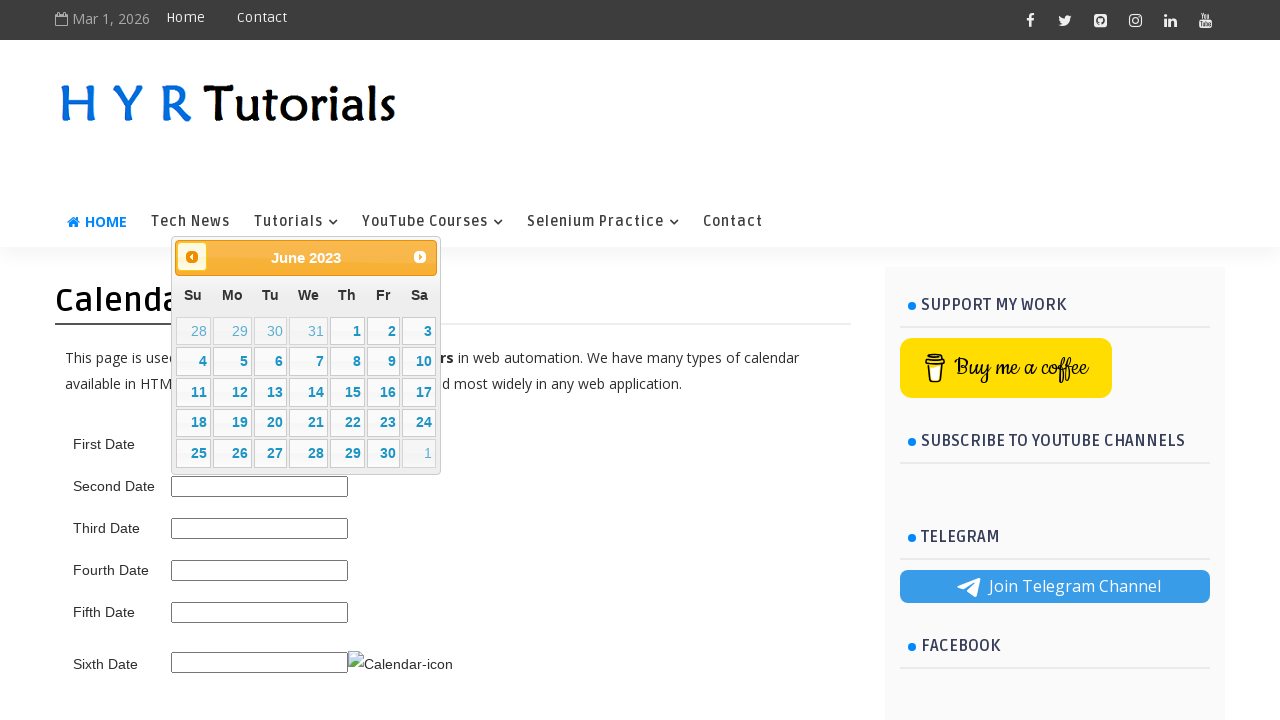

Clicked previous month button at (192, 257) on .ui-datepicker-prev
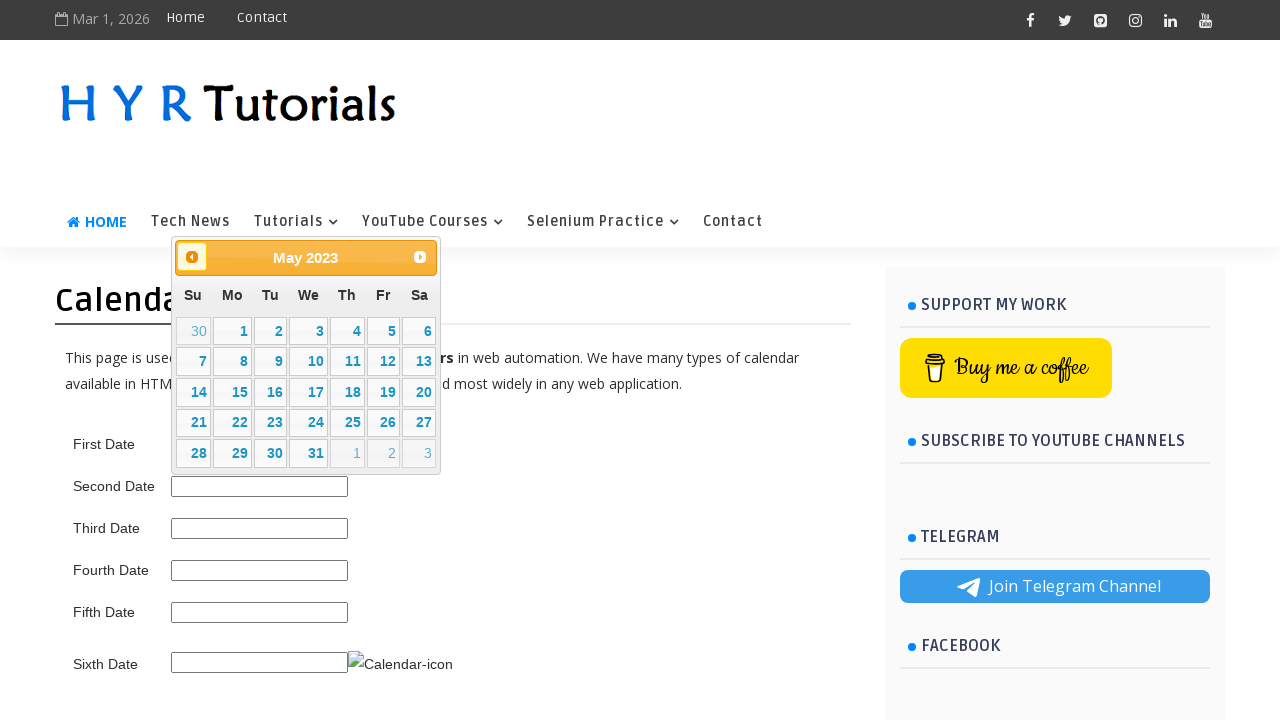

Waited 300ms for month navigation
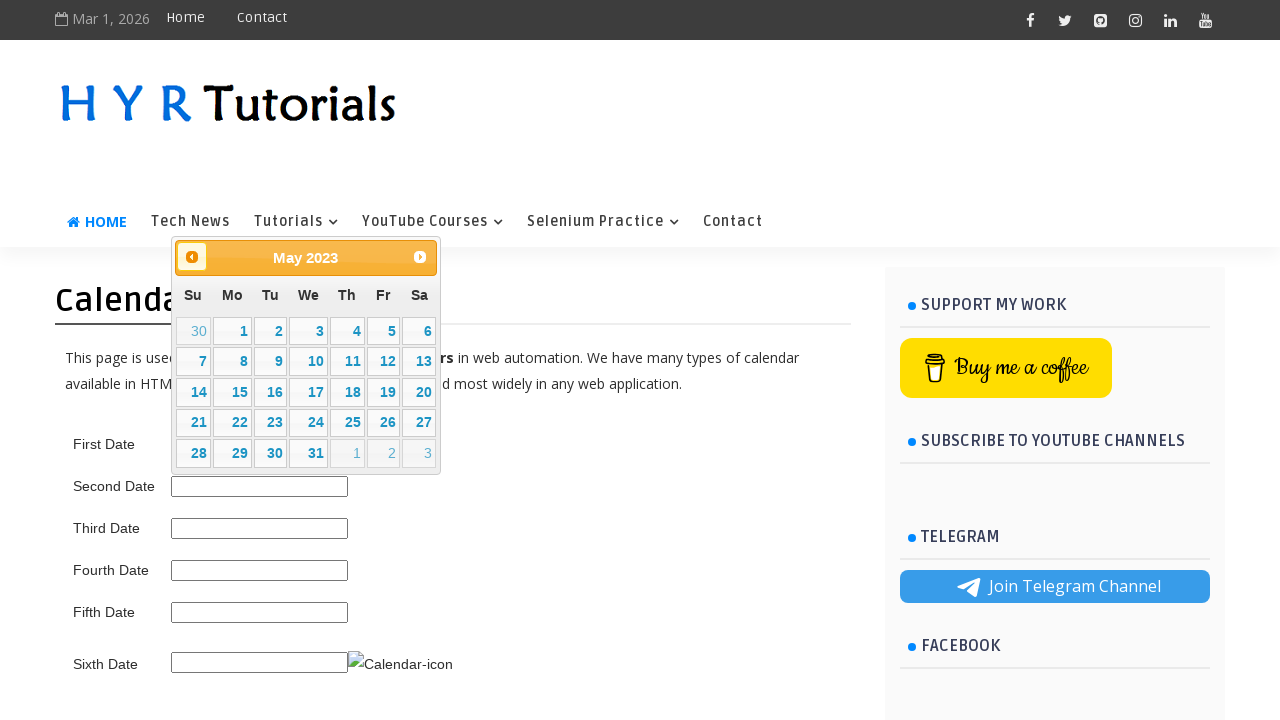

Updated current month/year: May 2023
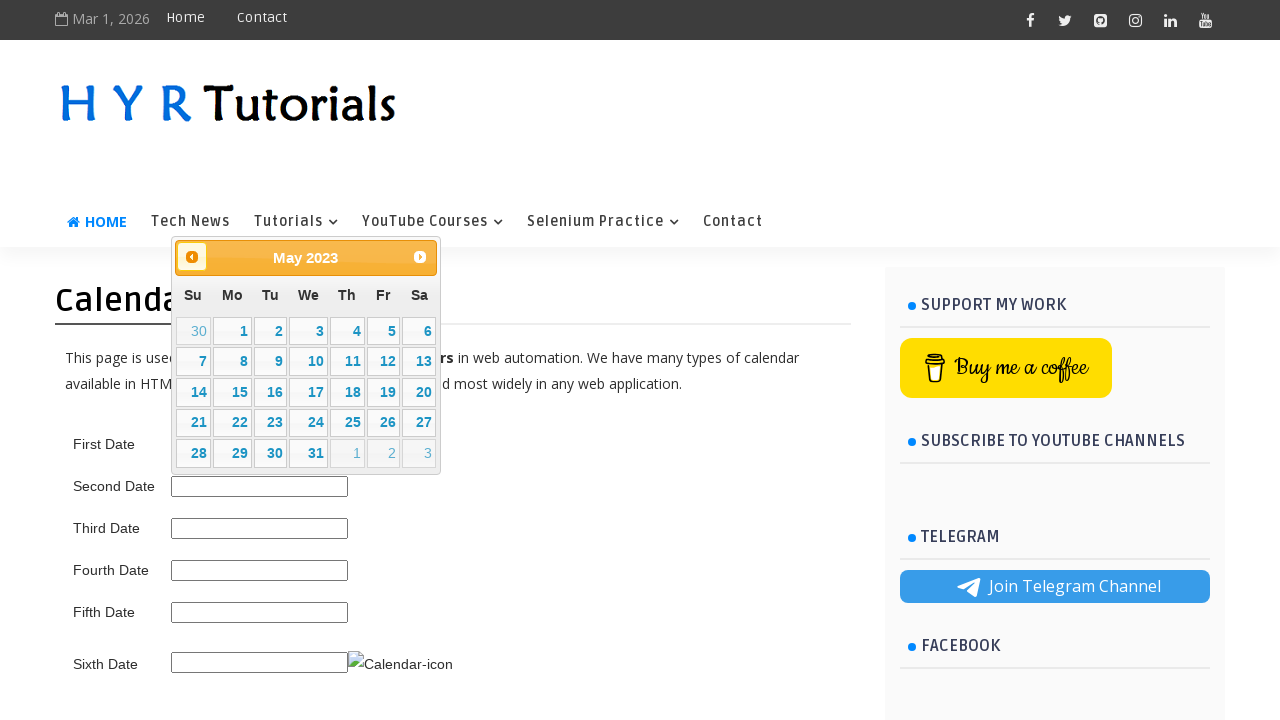

Clicked previous month button at (192, 257) on .ui-datepicker-prev
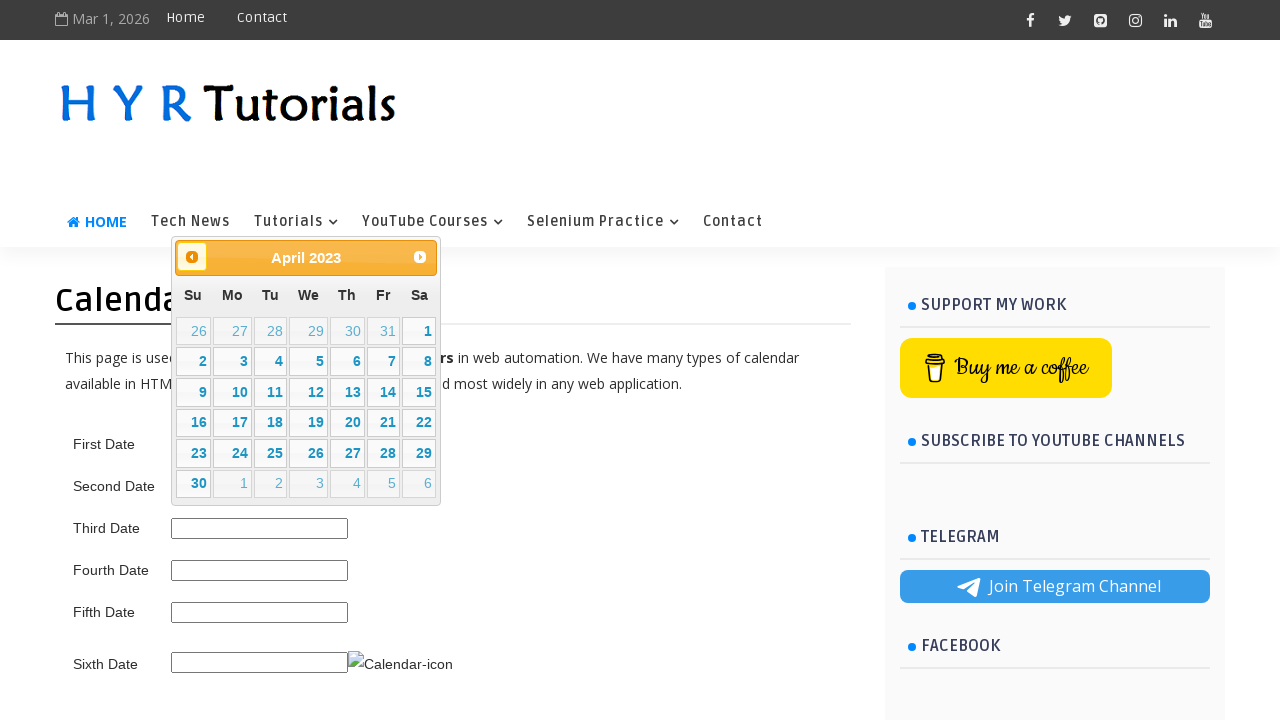

Waited 300ms for month navigation
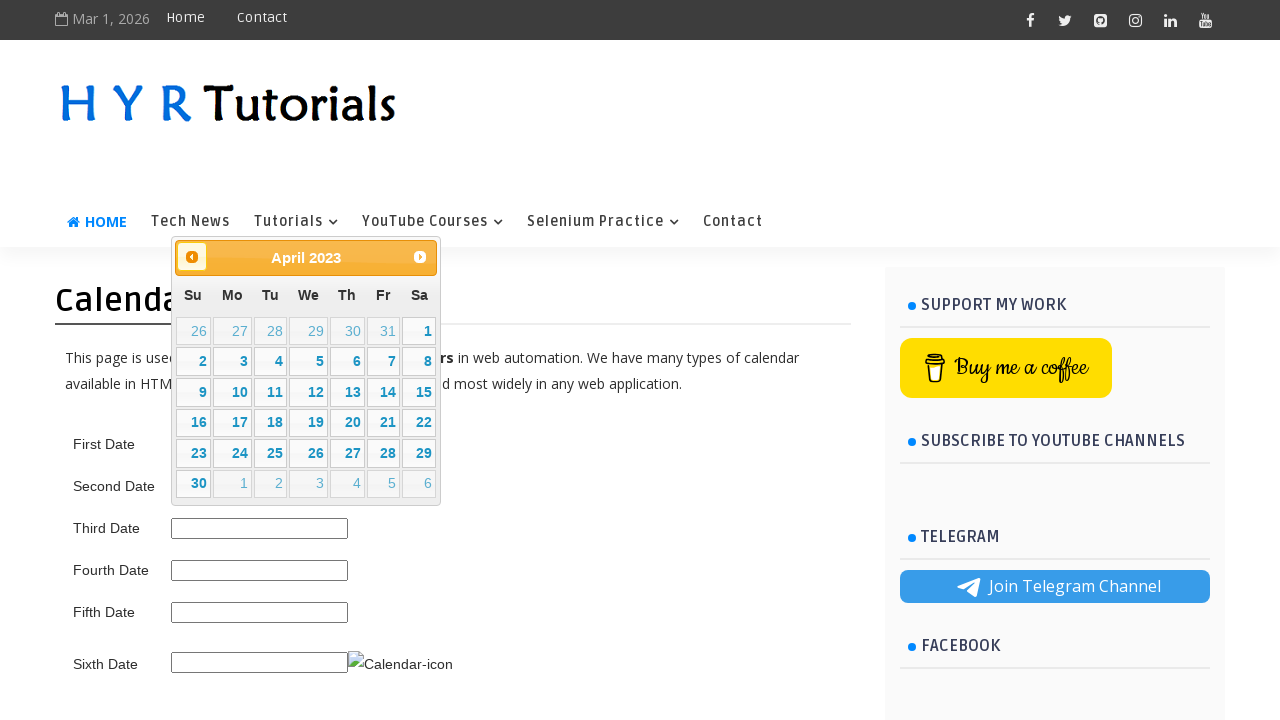

Updated current month/year: April 2023
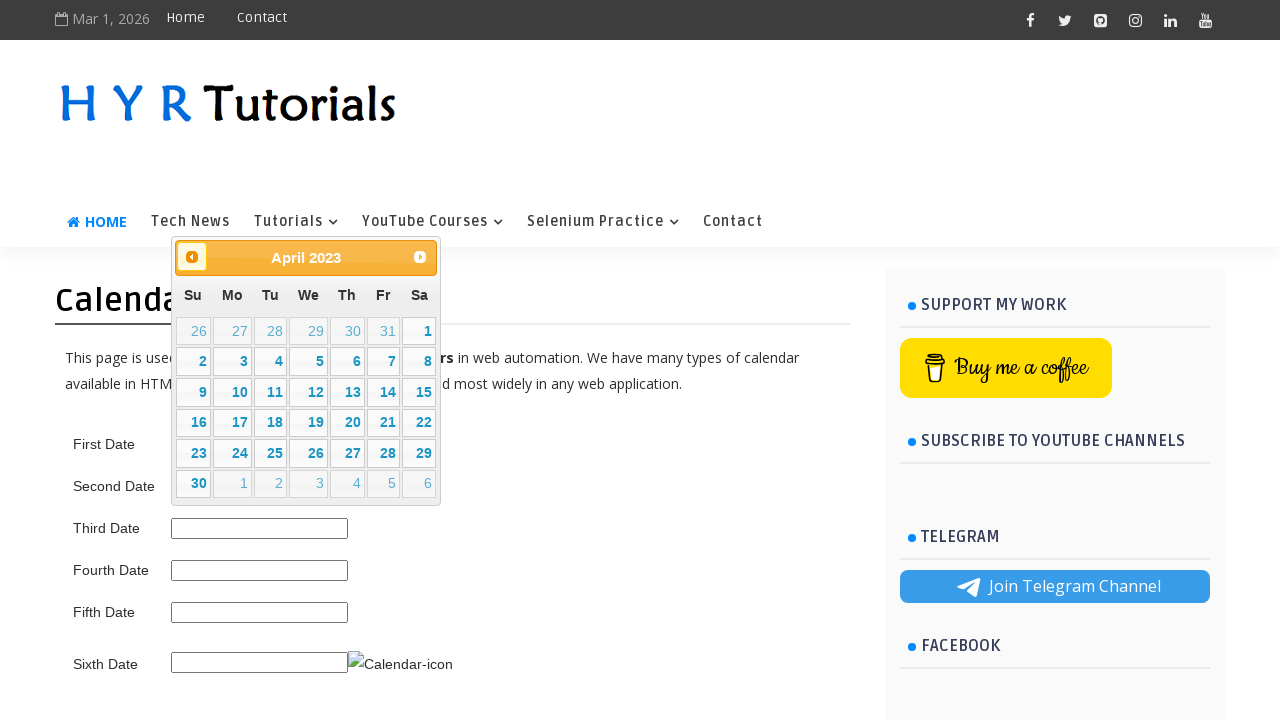

Clicked previous month button at (192, 257) on .ui-datepicker-prev
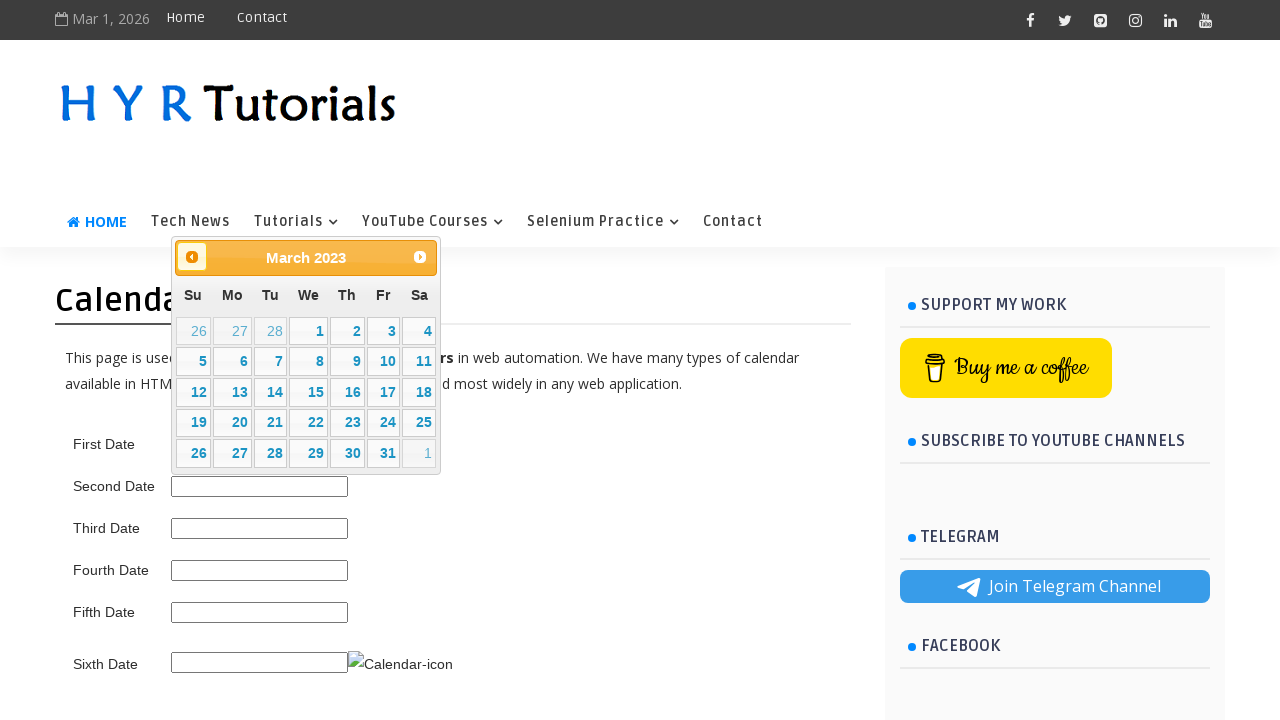

Waited 300ms for month navigation
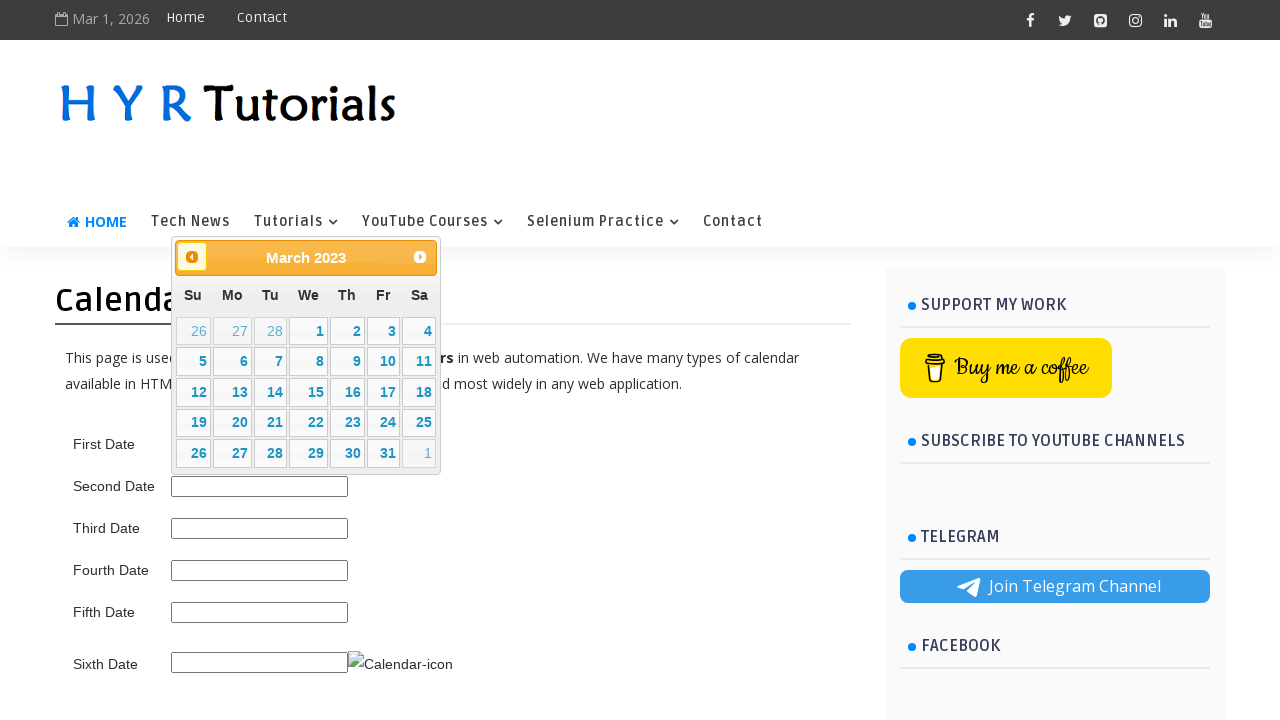

Updated current month/year: March 2023
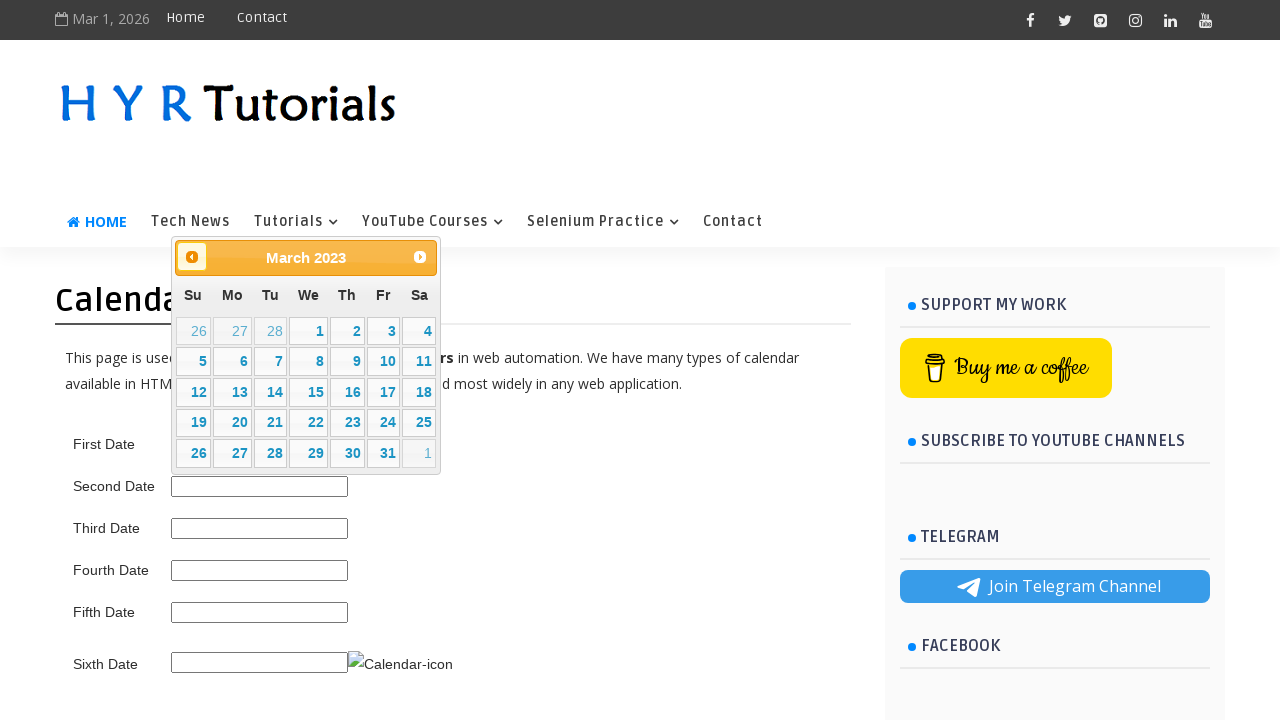

Clicked previous month button at (192, 257) on .ui-datepicker-prev
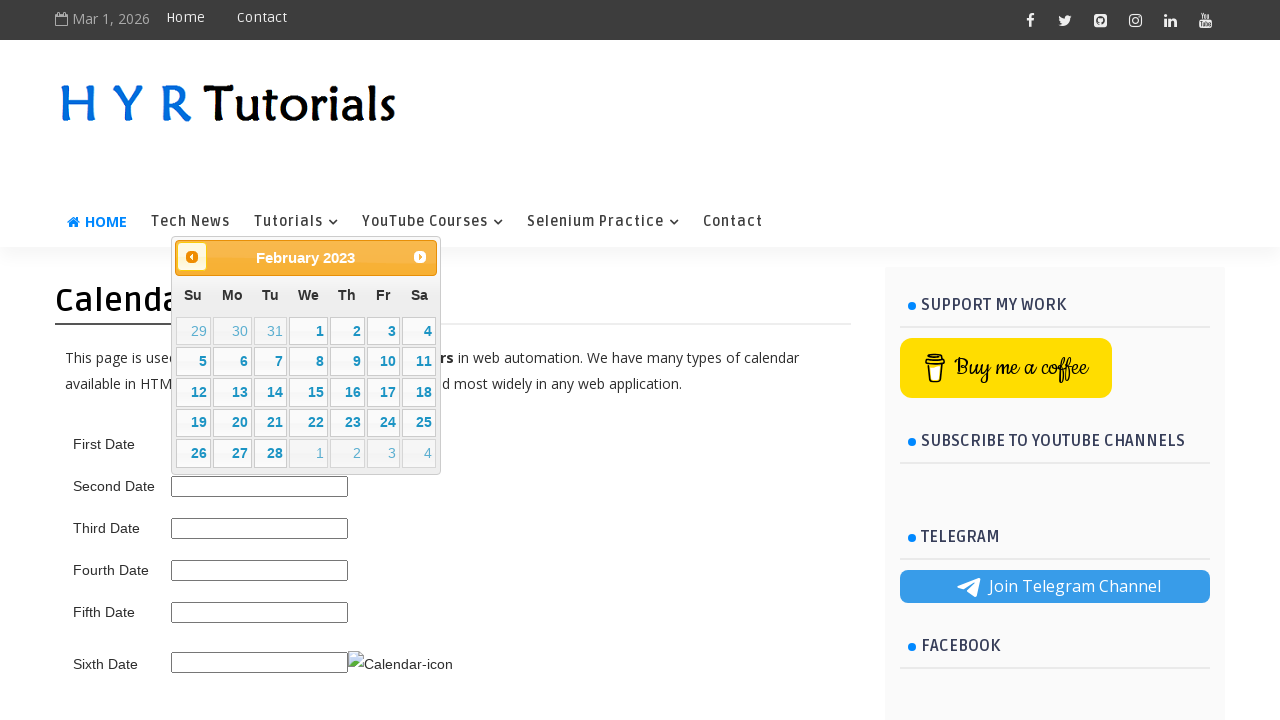

Waited 300ms for month navigation
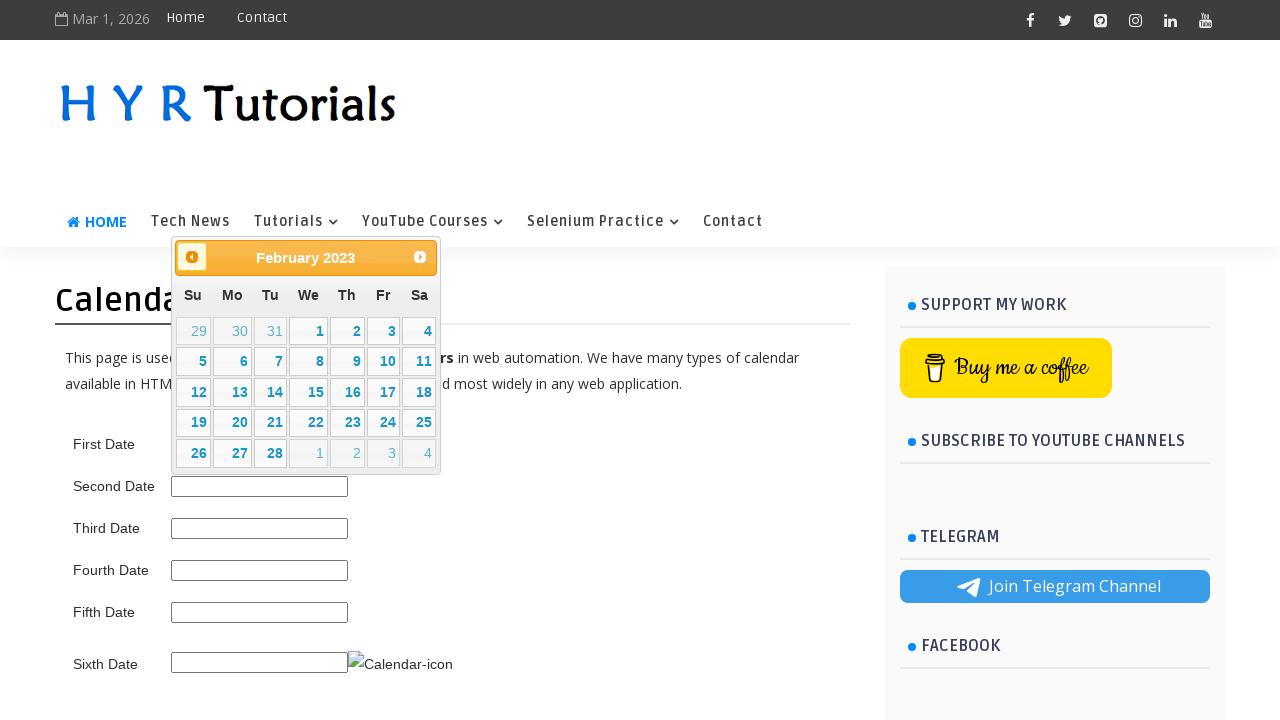

Updated current month/year: February 2023
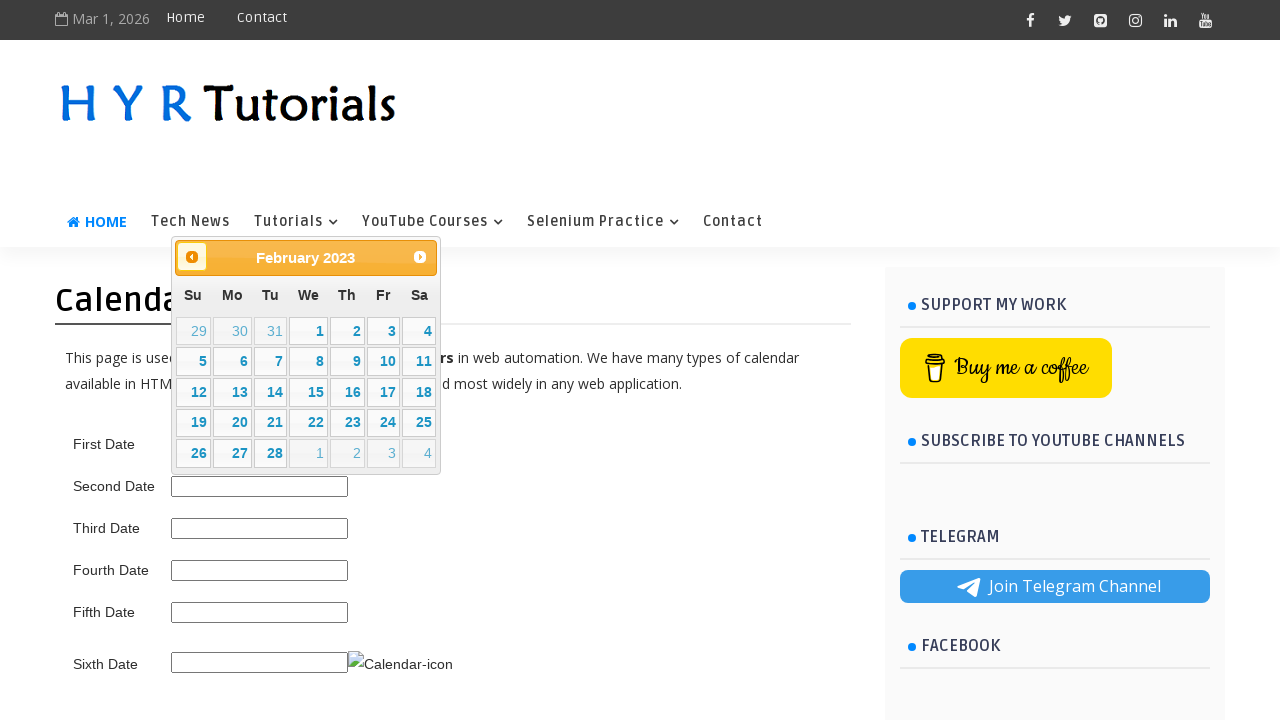

Clicked previous month button at (192, 257) on .ui-datepicker-prev
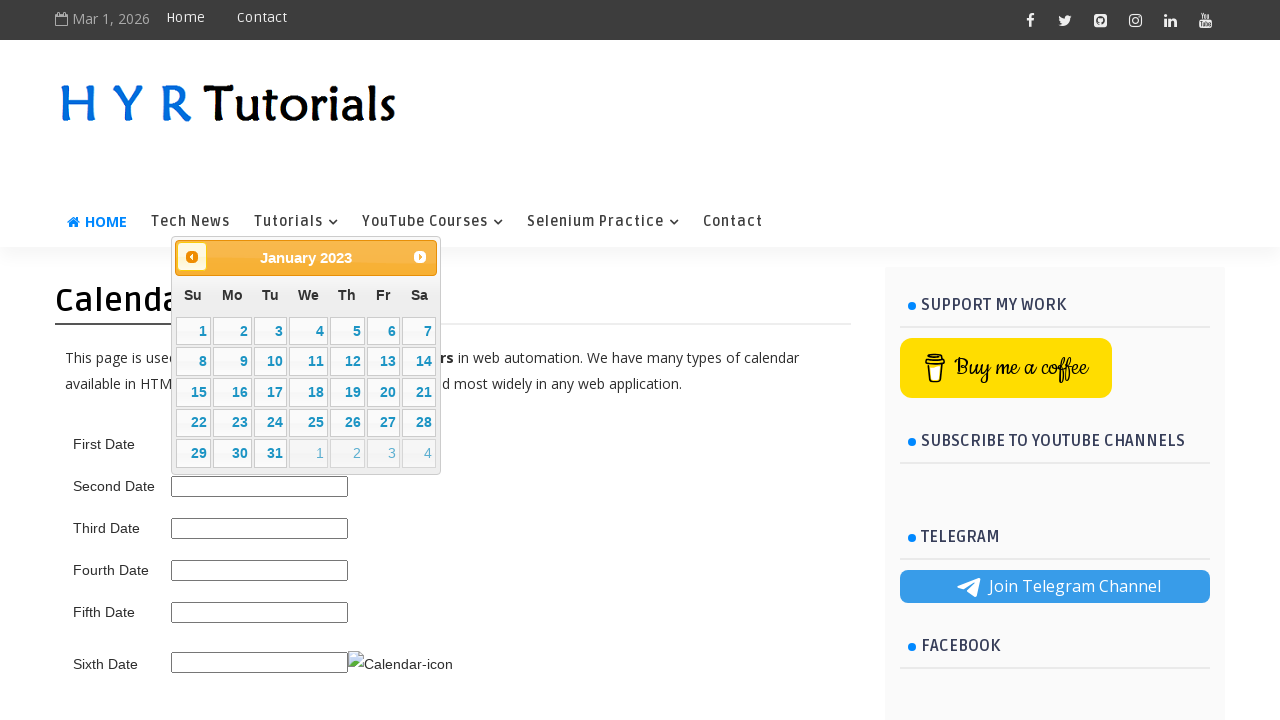

Waited 300ms for month navigation
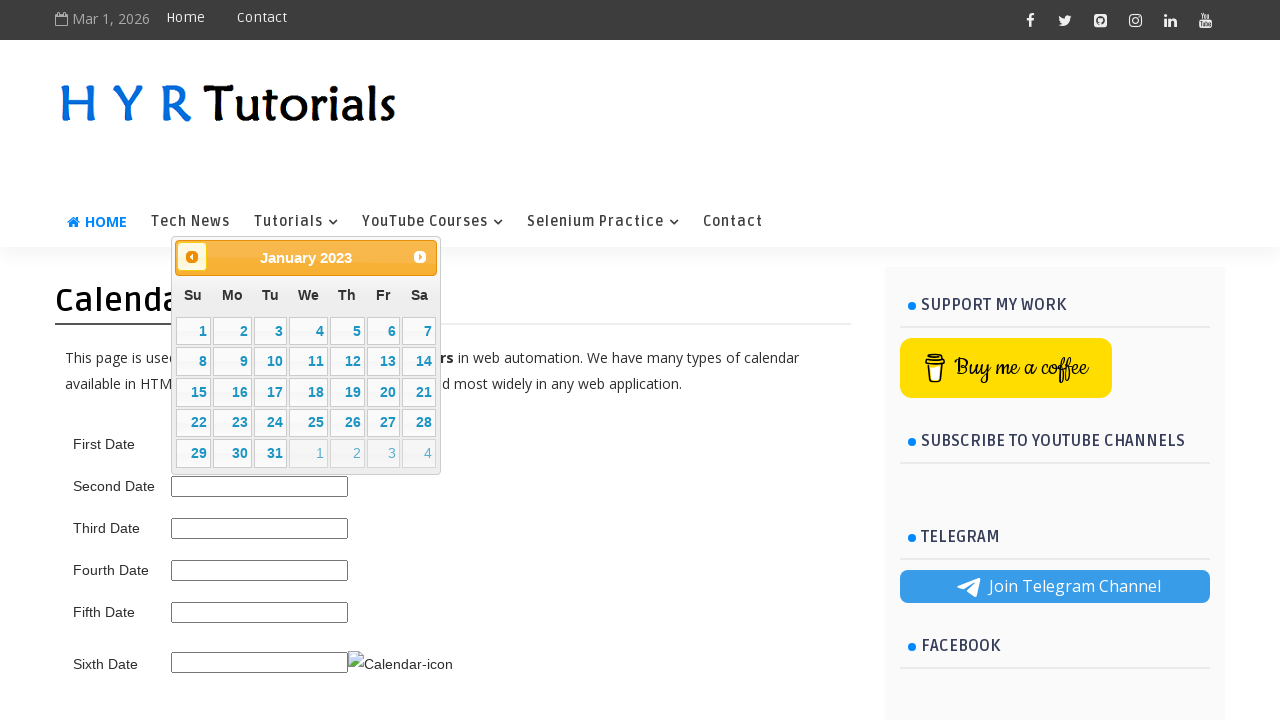

Updated current month/year: January 2023
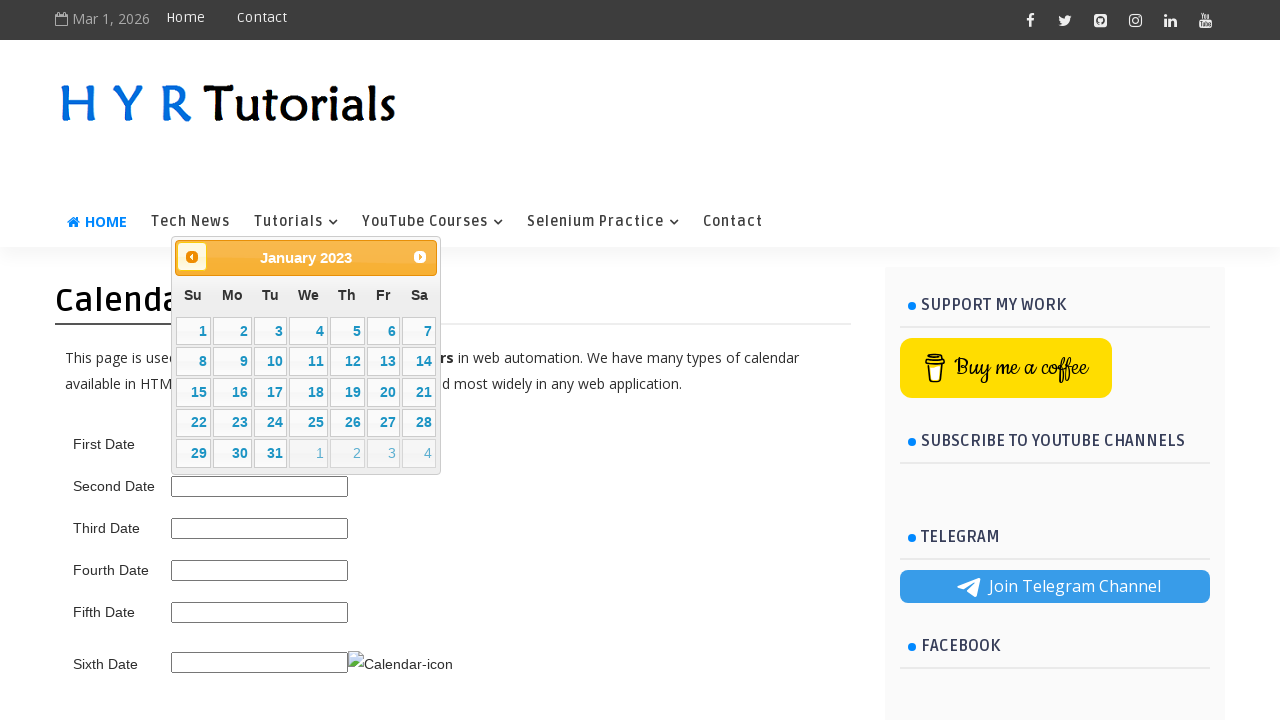

Clicked previous month button at (192, 257) on .ui-datepicker-prev
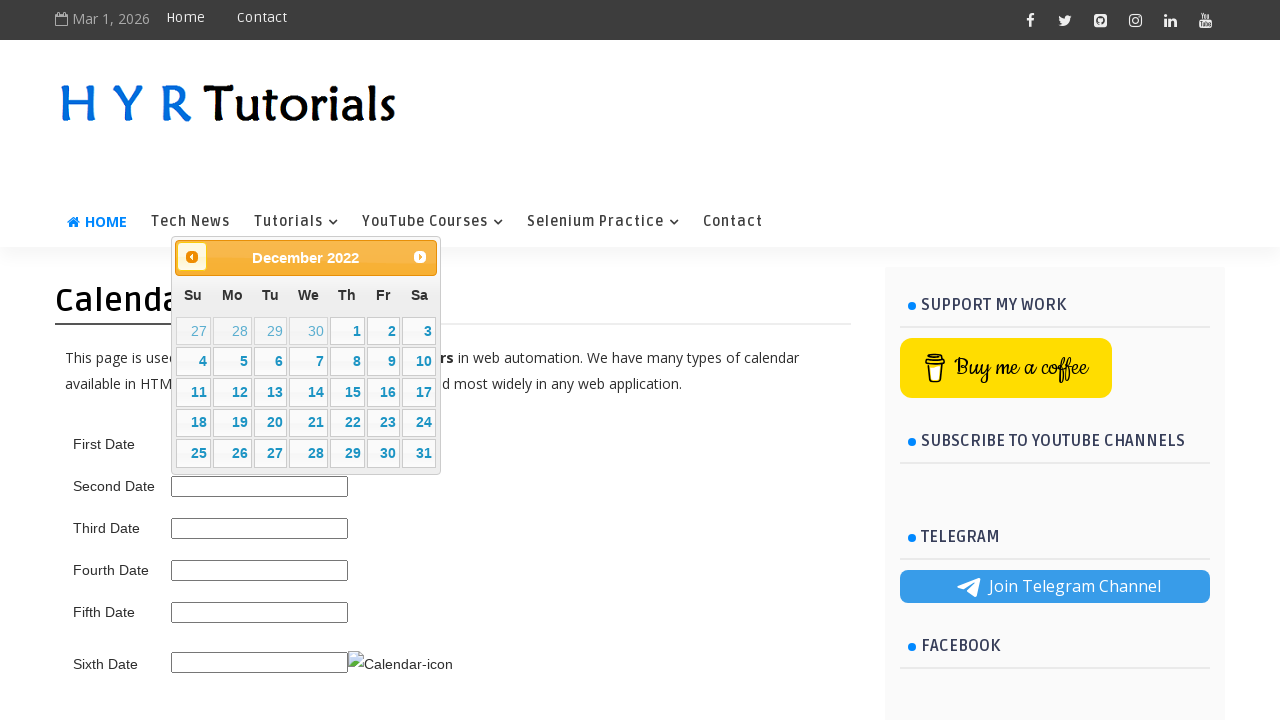

Waited 300ms for month navigation
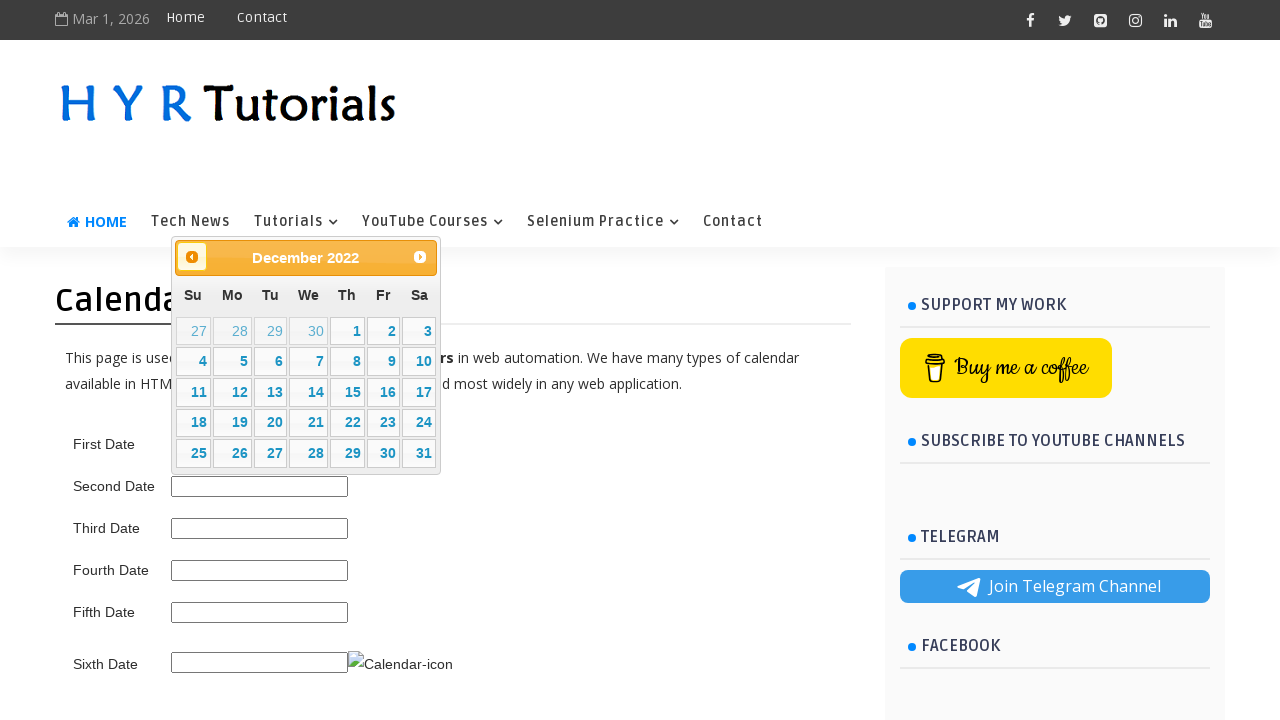

Updated current month/year: December 2022
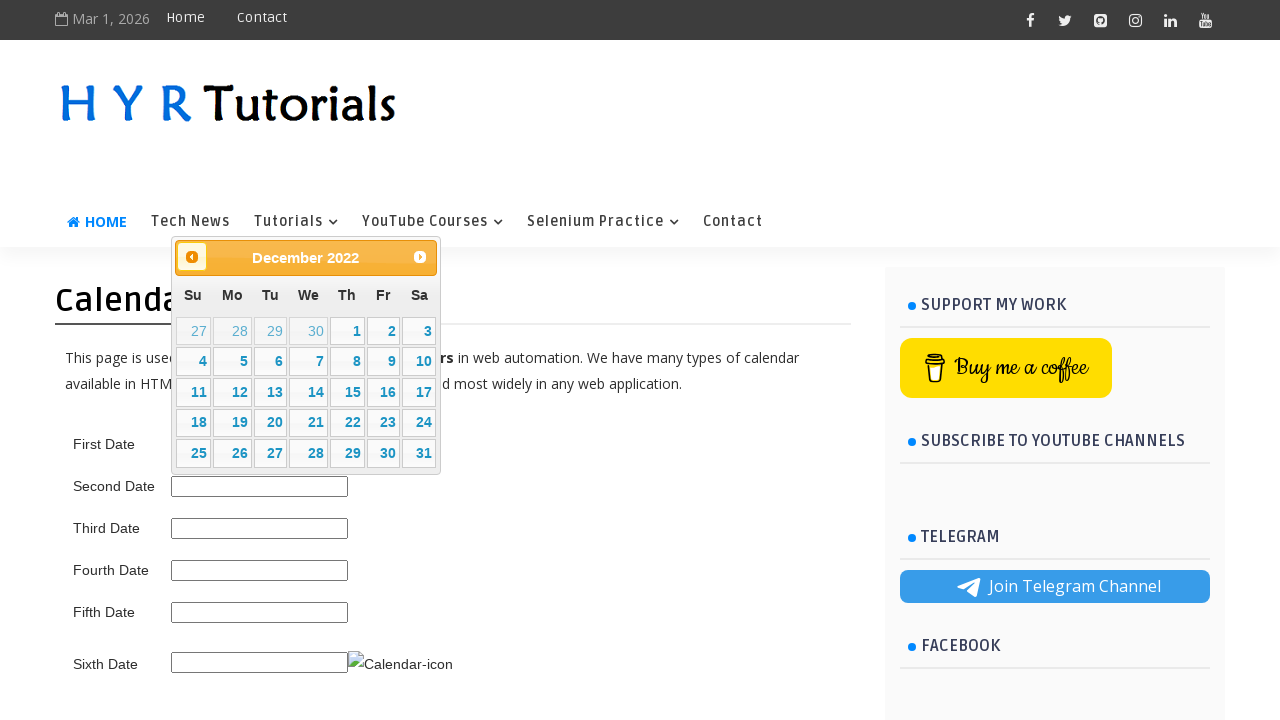

Clicked previous month button at (192, 257) on .ui-datepicker-prev
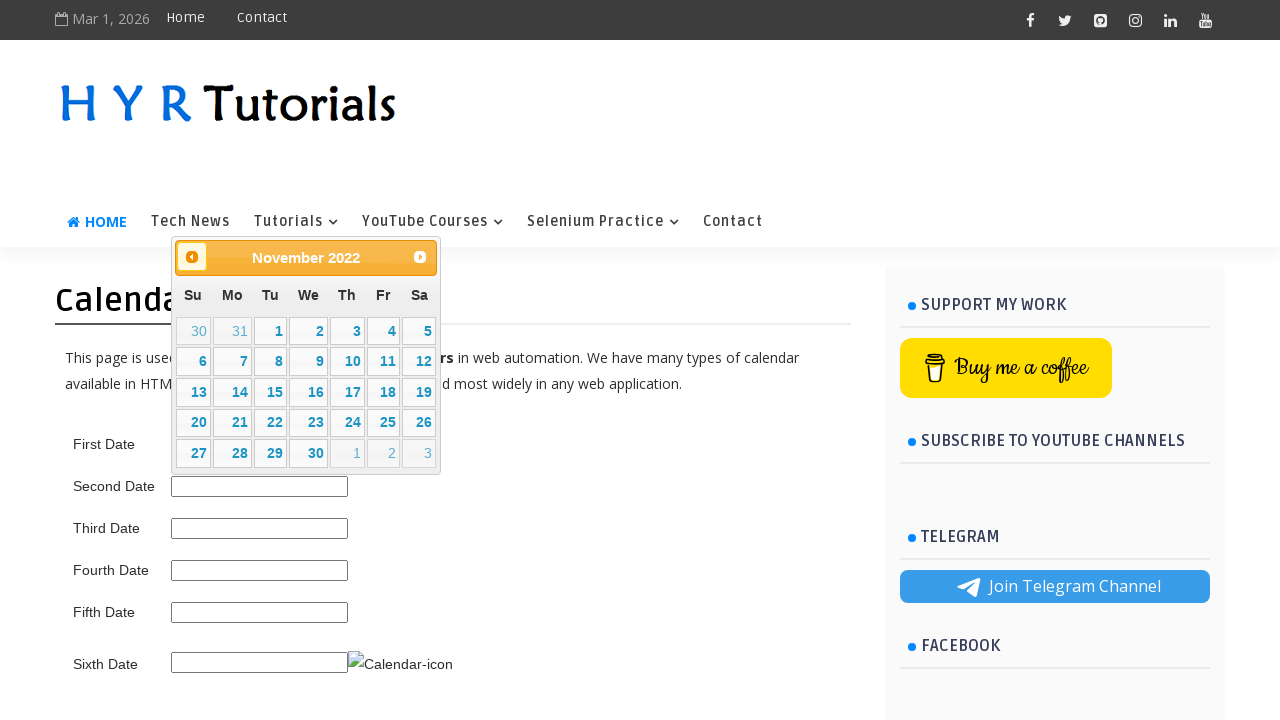

Waited 300ms for month navigation
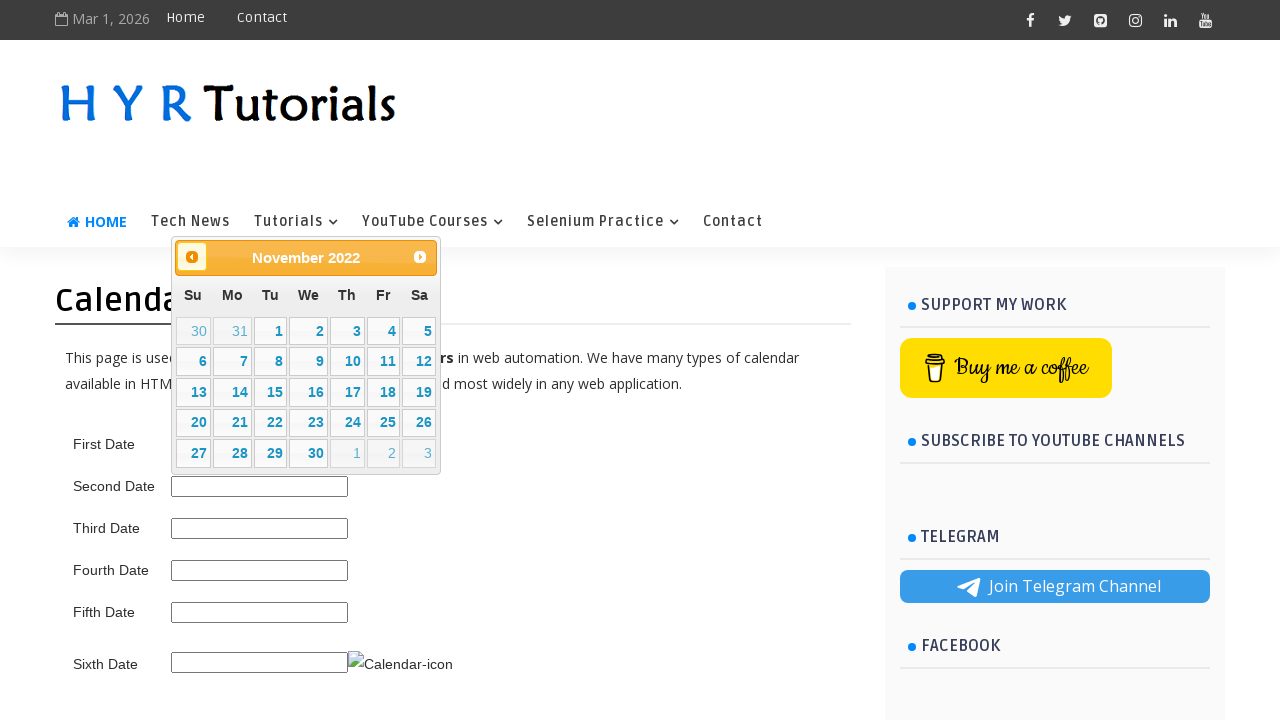

Updated current month/year: November 2022
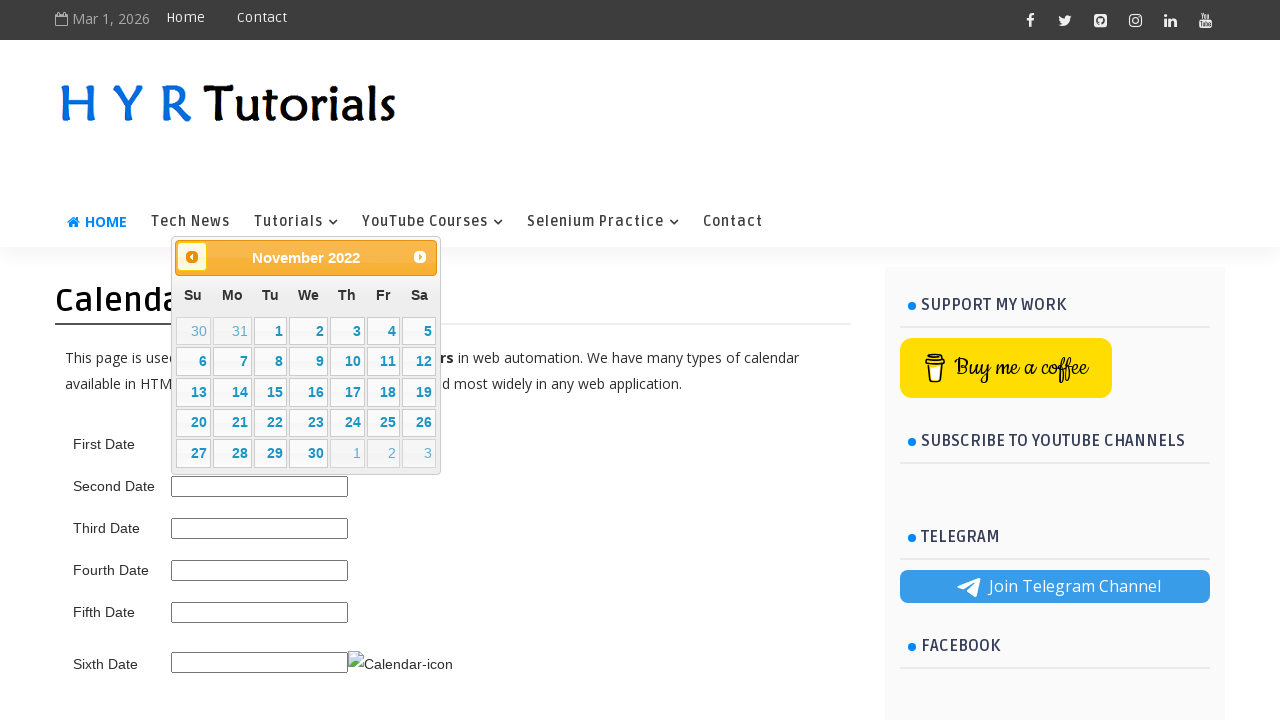

Clicked previous month button at (192, 257) on .ui-datepicker-prev
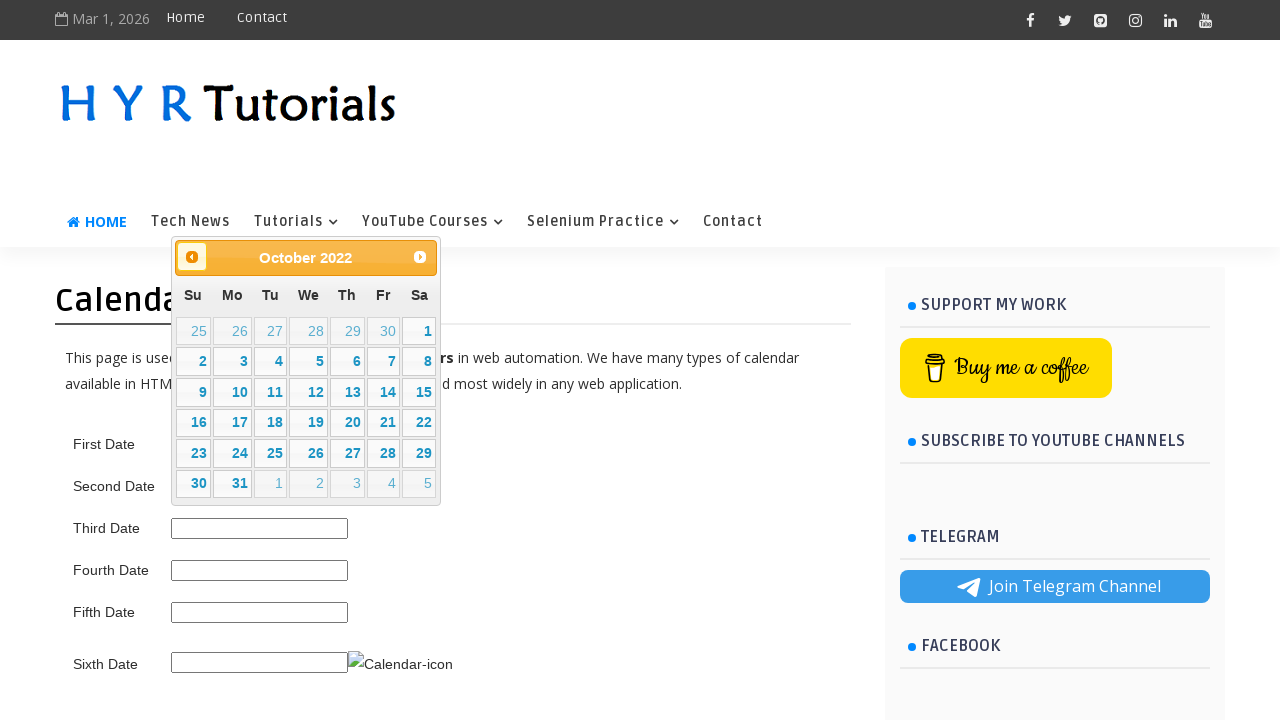

Waited 300ms for month navigation
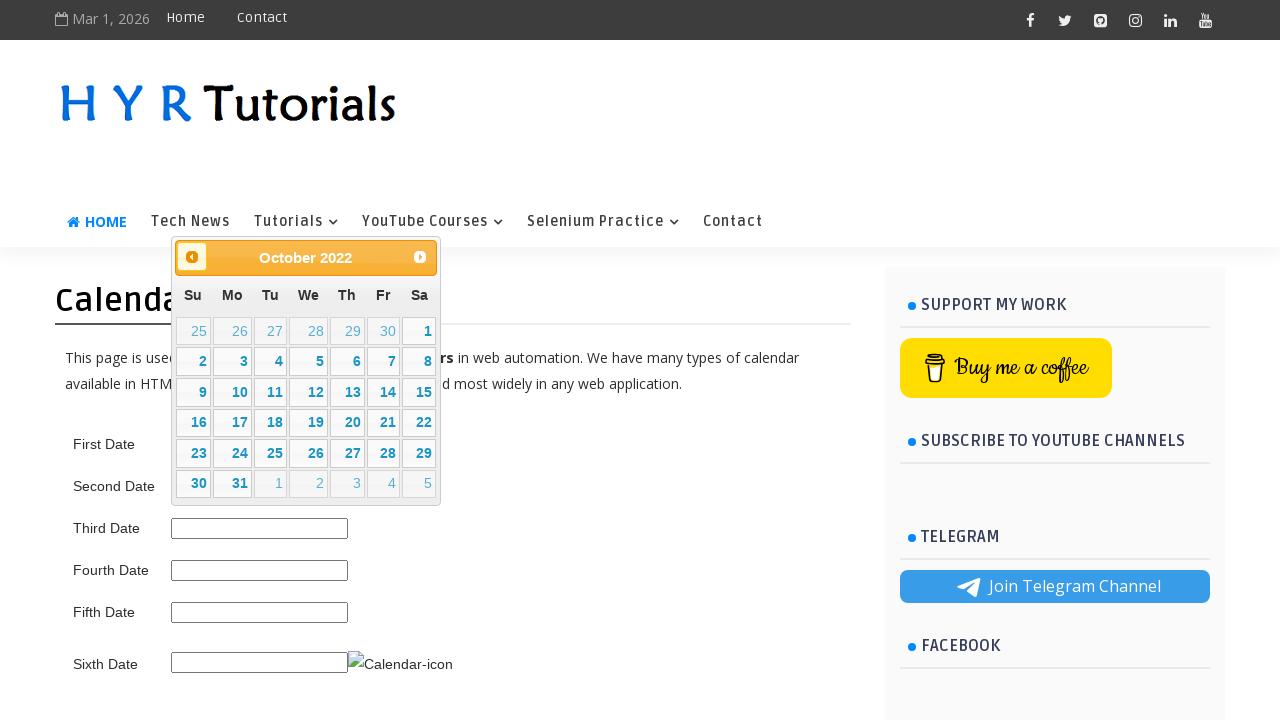

Updated current month/year: October 2022
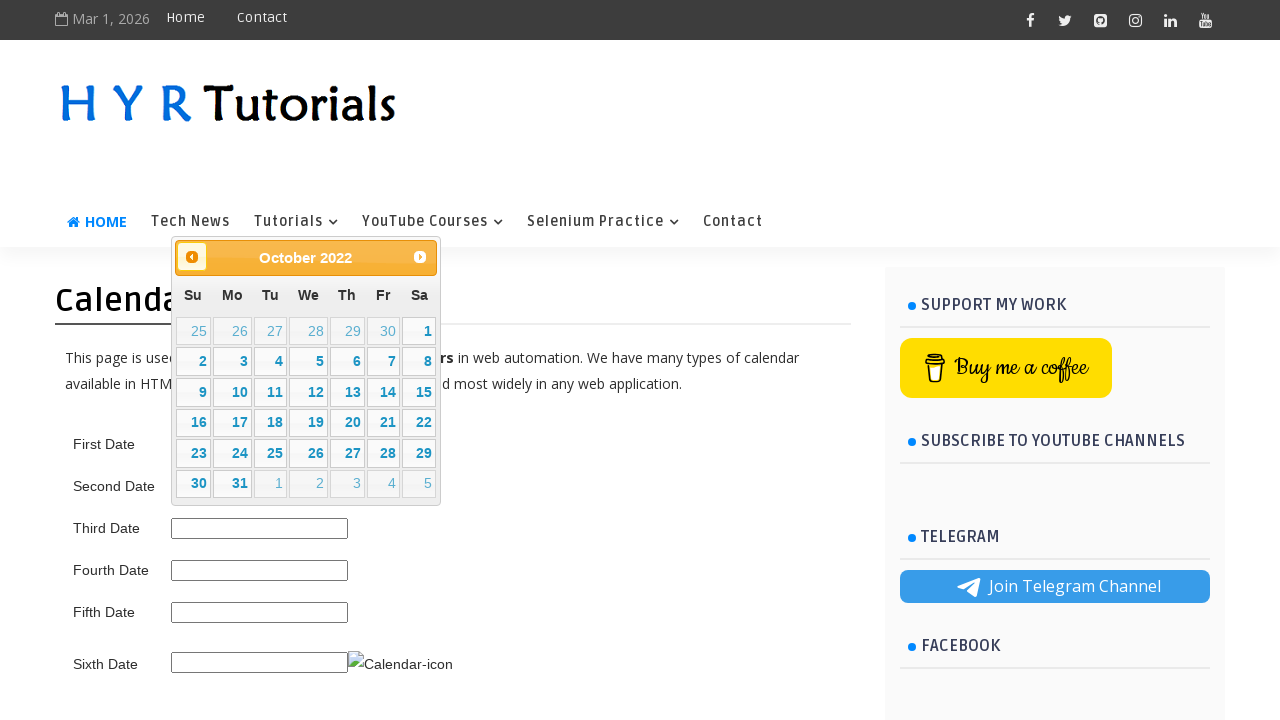

Clicked previous month button at (192, 257) on .ui-datepicker-prev
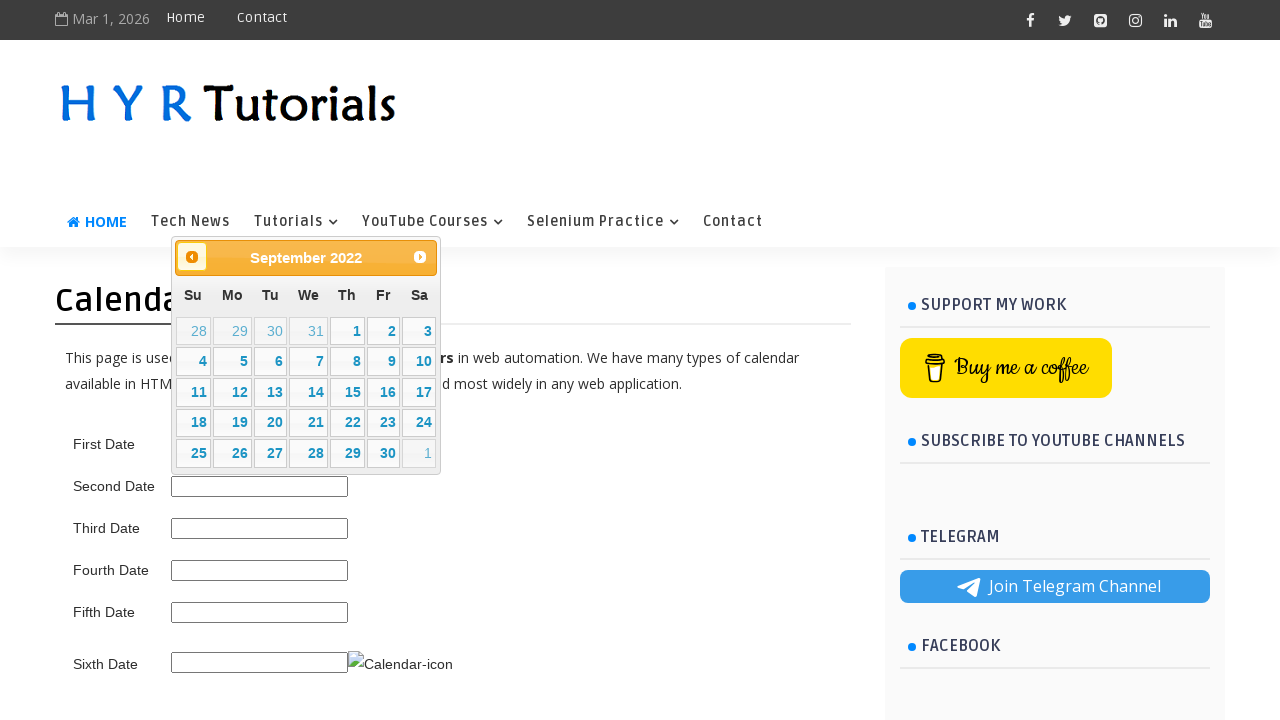

Waited 300ms for month navigation
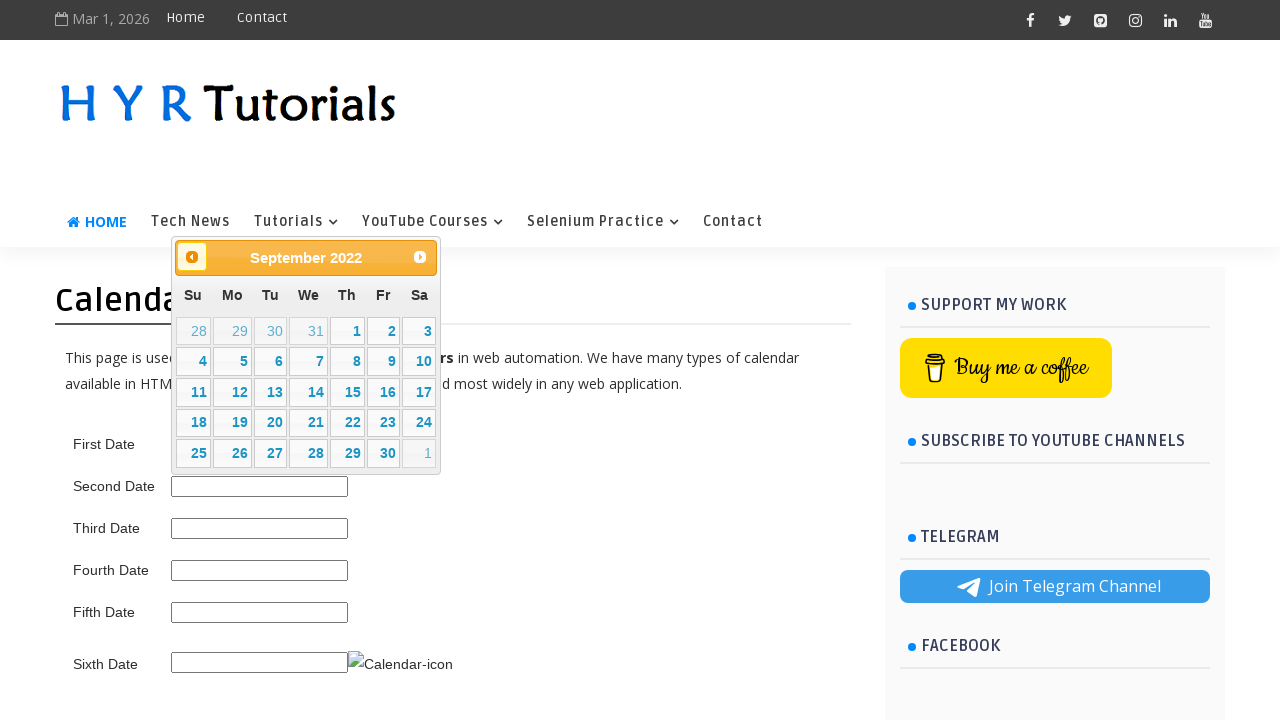

Updated current month/year: September 2022
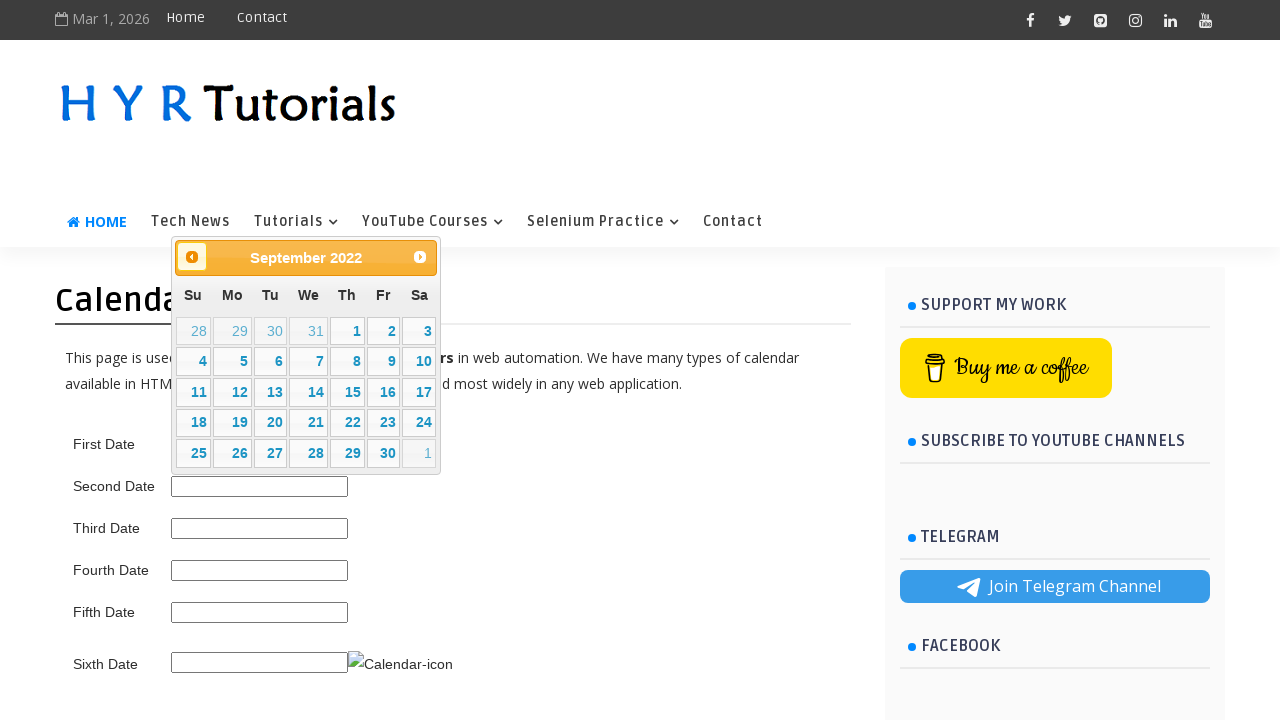

Clicked previous month button at (192, 257) on .ui-datepicker-prev
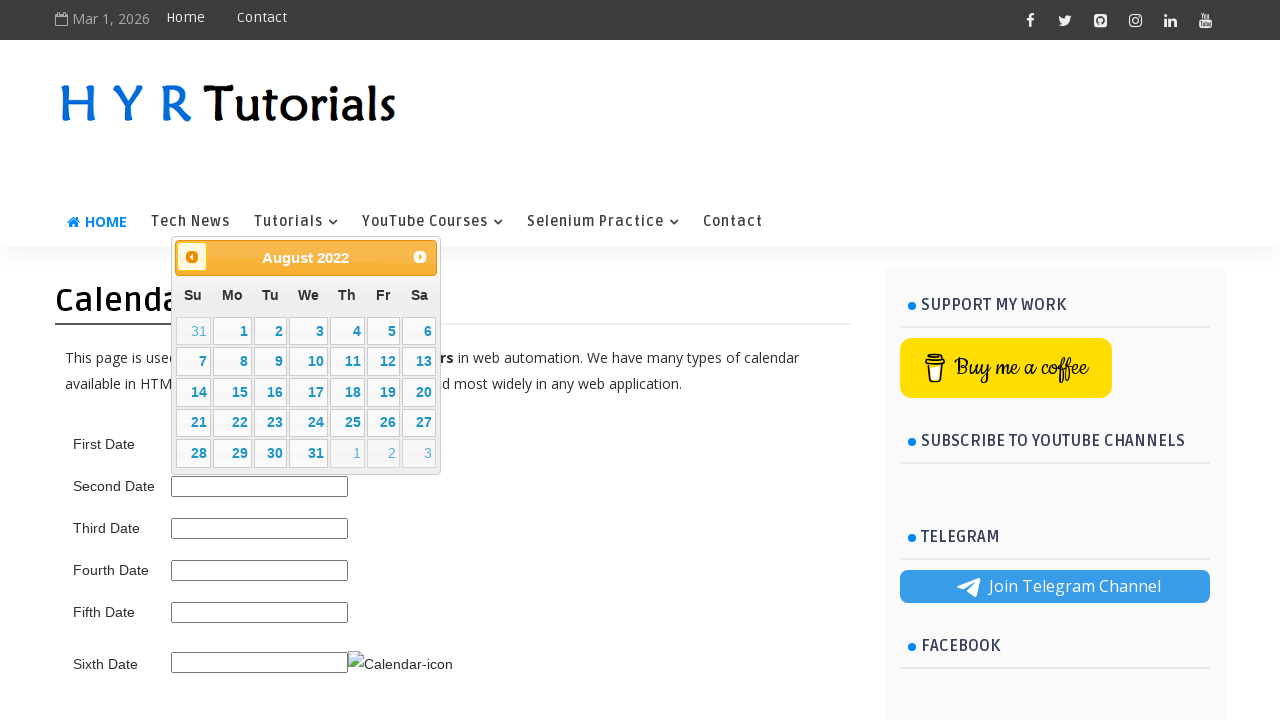

Waited 300ms for month navigation
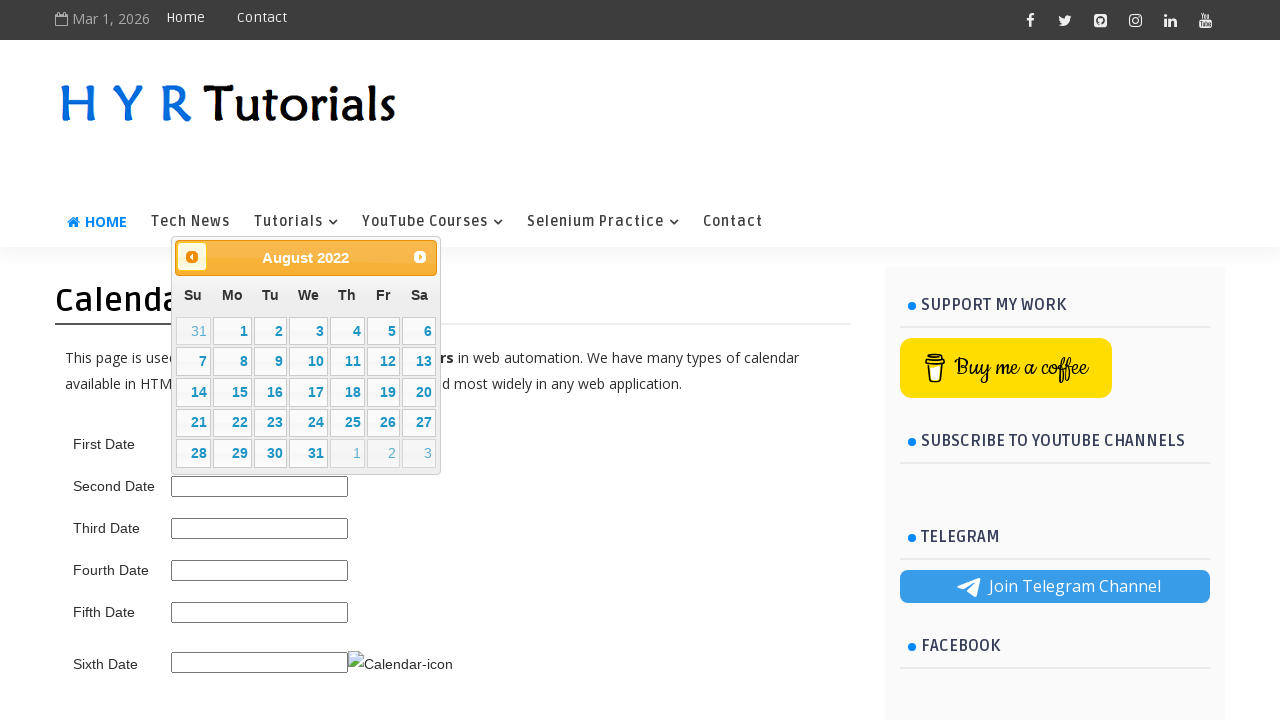

Updated current month/year: August 2022
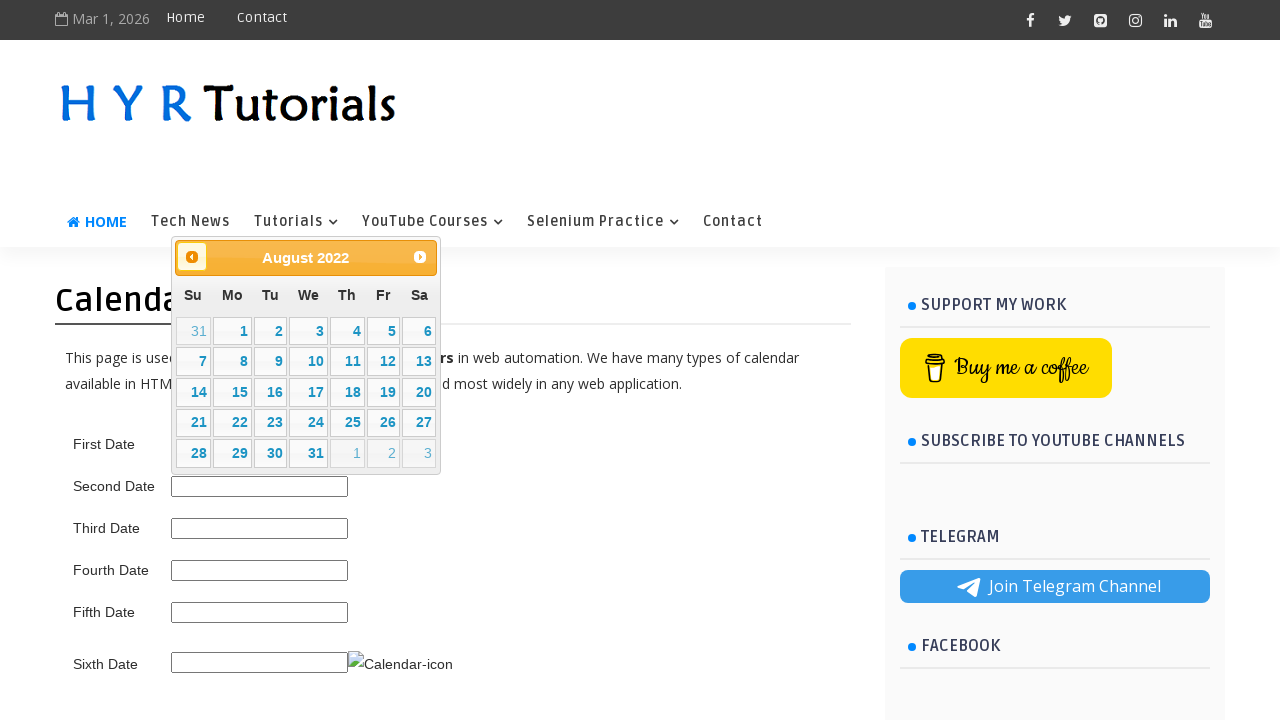

Clicked previous month button at (192, 257) on .ui-datepicker-prev
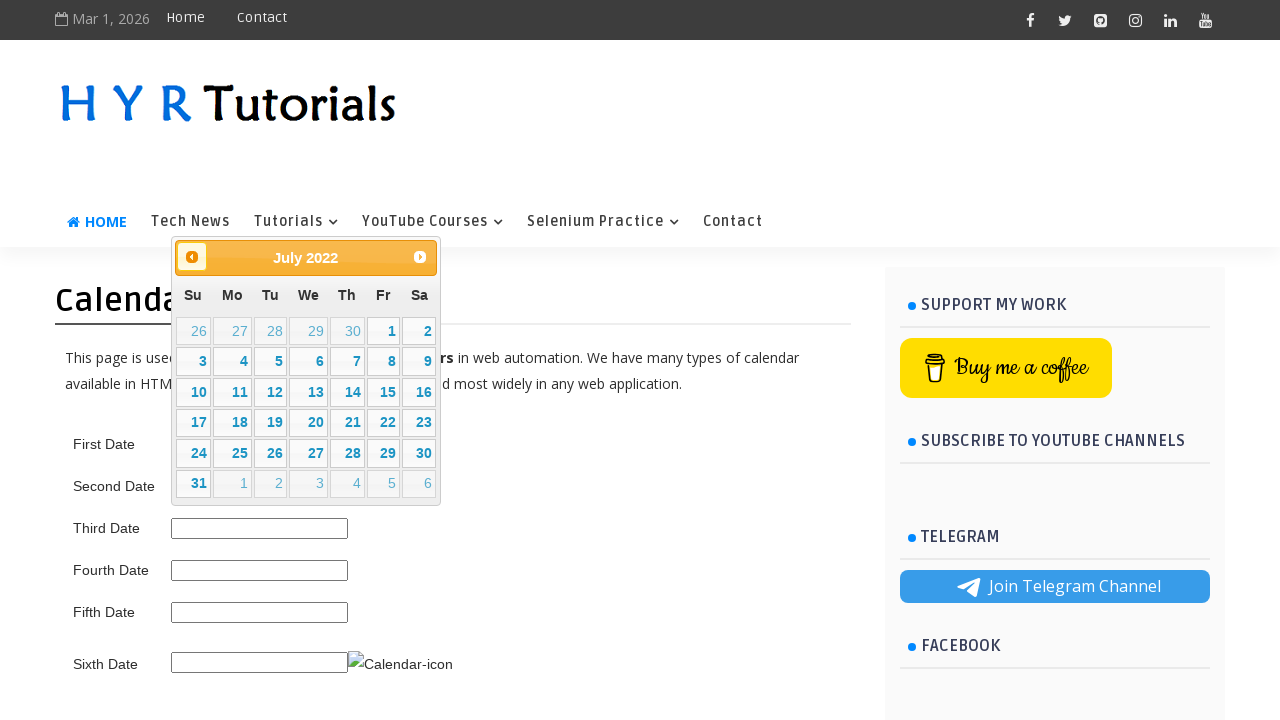

Waited 300ms for month navigation
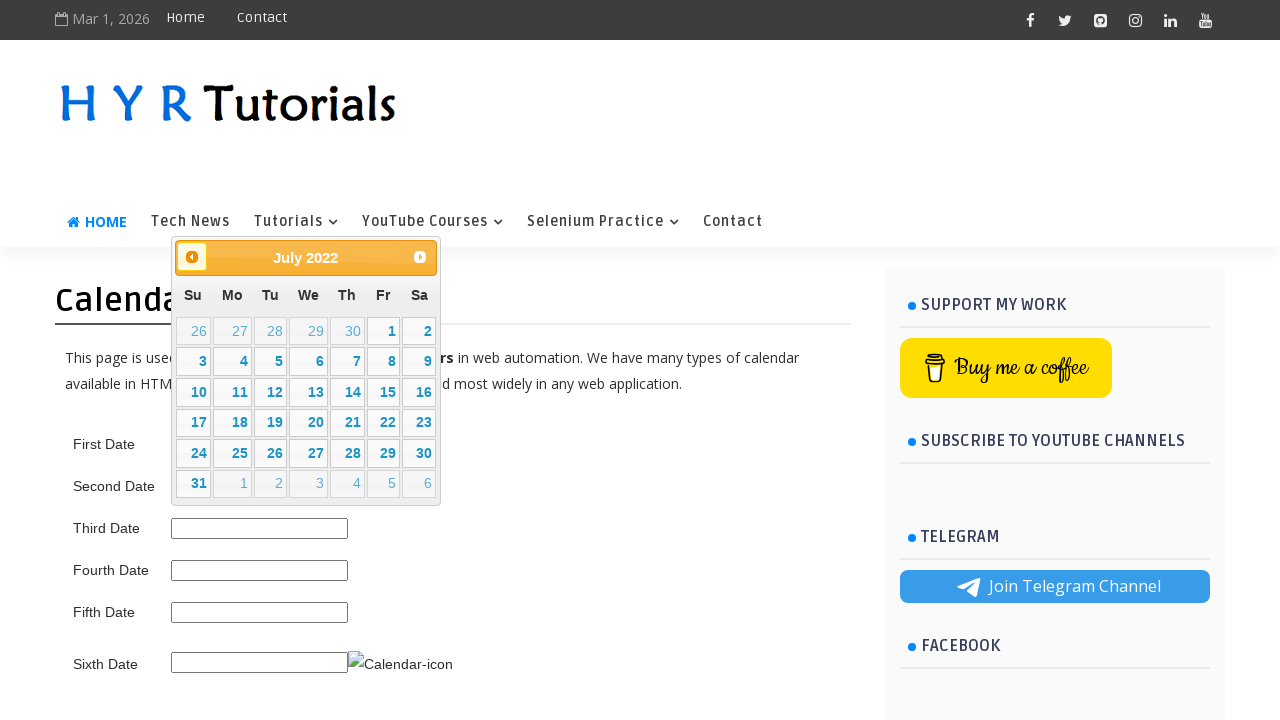

Updated current month/year: July 2022
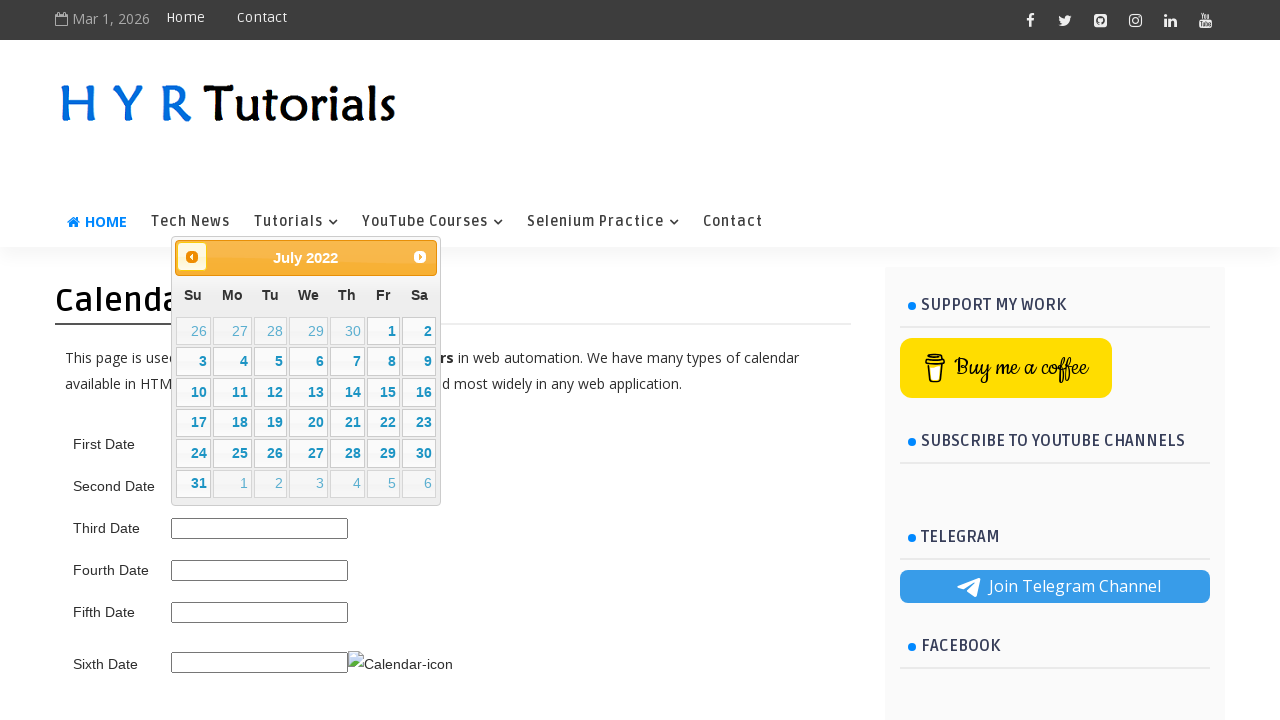

Clicked previous month button at (192, 257) on .ui-datepicker-prev
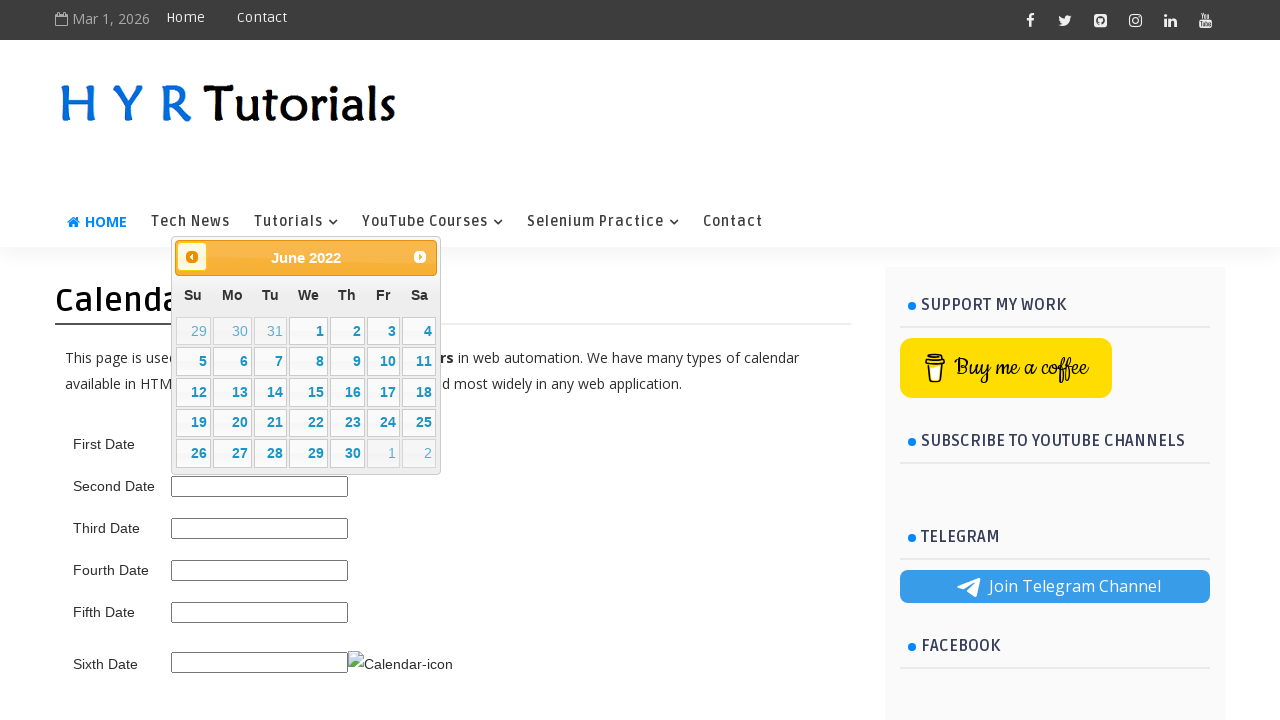

Waited 300ms for month navigation
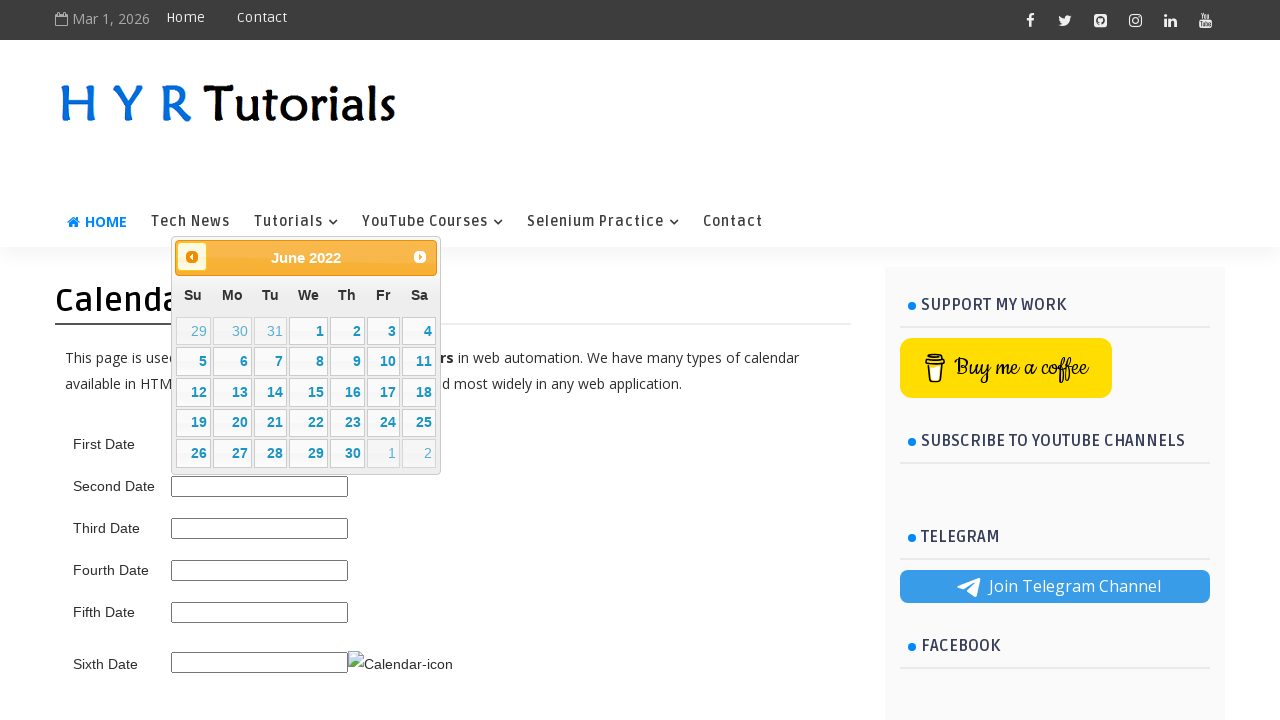

Updated current month/year: June 2022
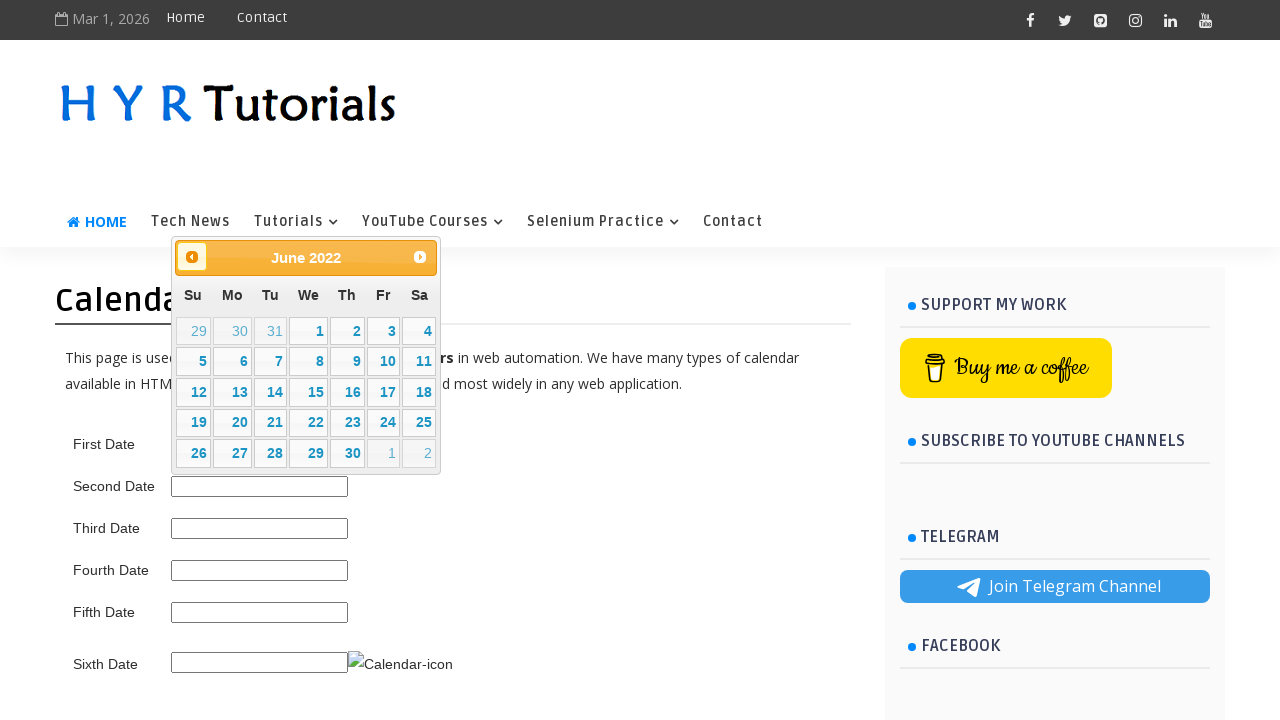

Clicked previous month button at (192, 257) on .ui-datepicker-prev
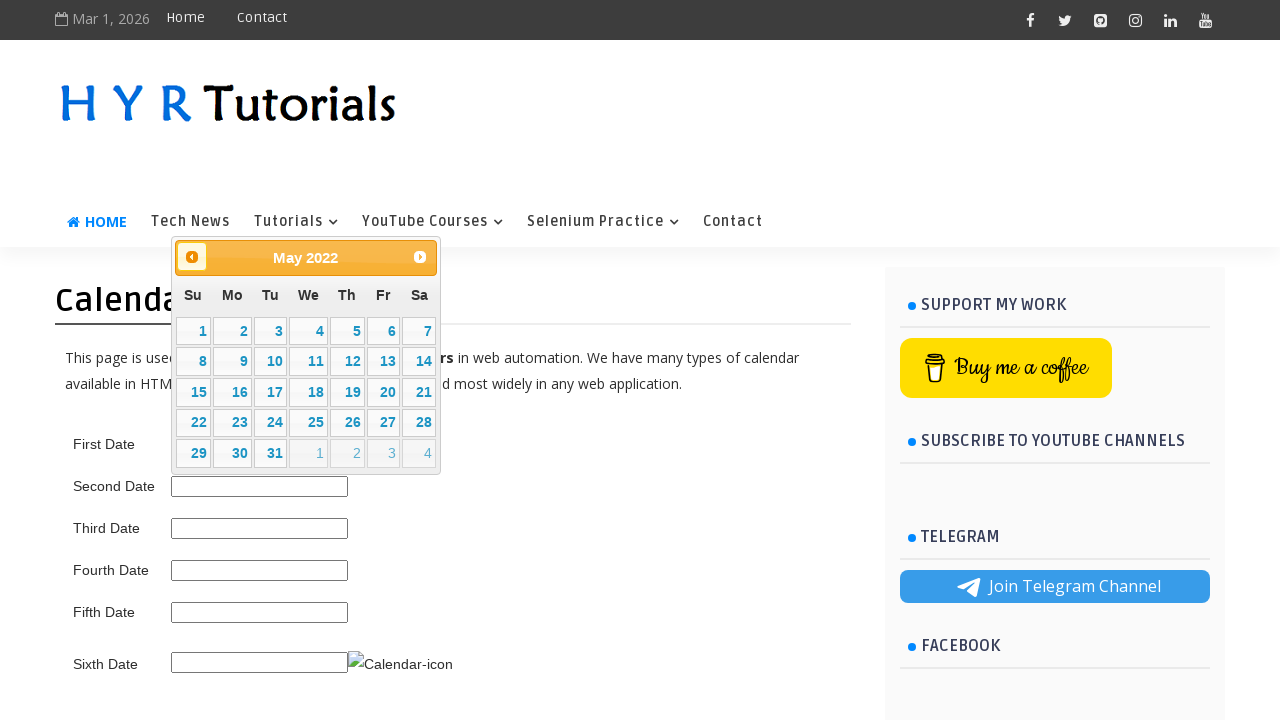

Waited 300ms for month navigation
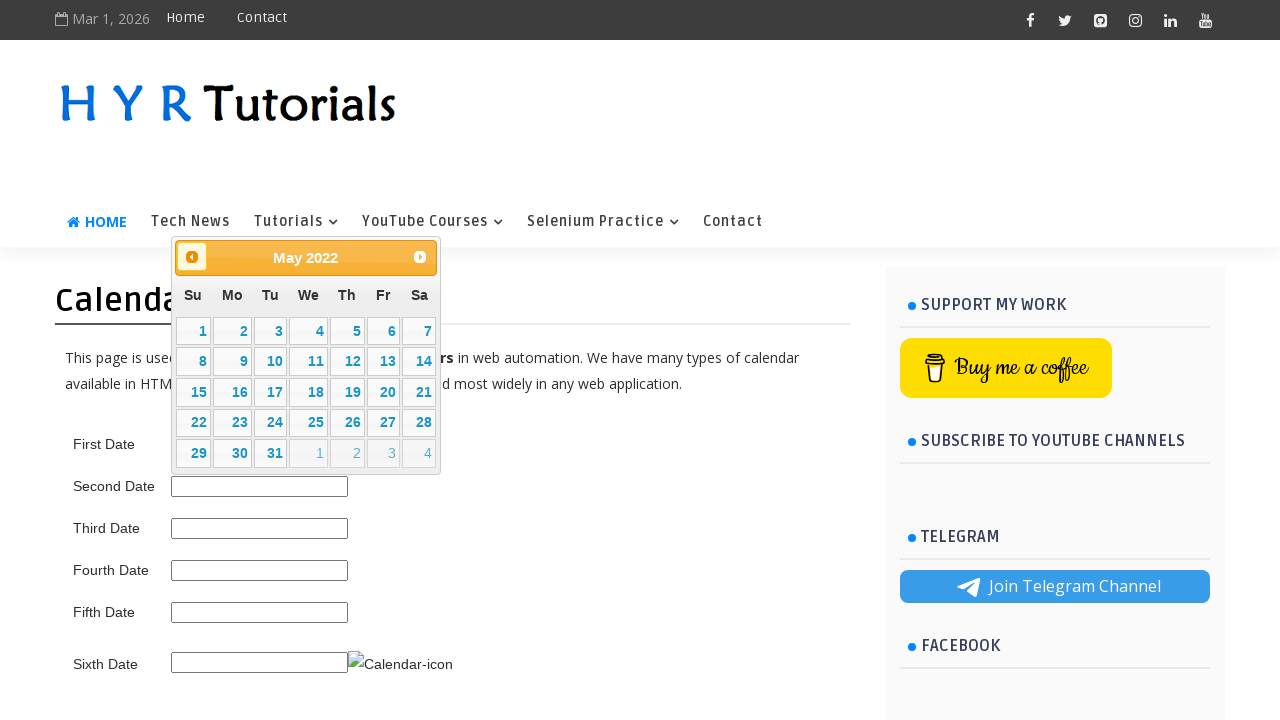

Updated current month/year: May 2022
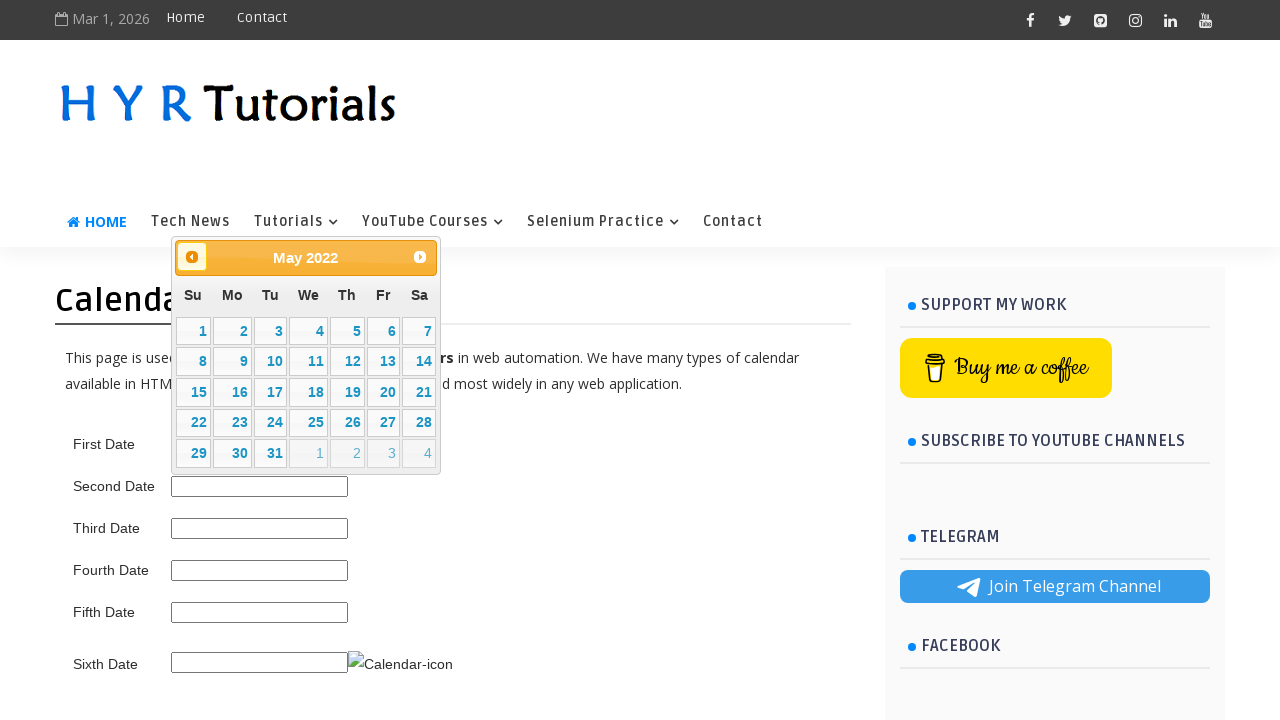

Clicked previous month button at (192, 257) on .ui-datepicker-prev
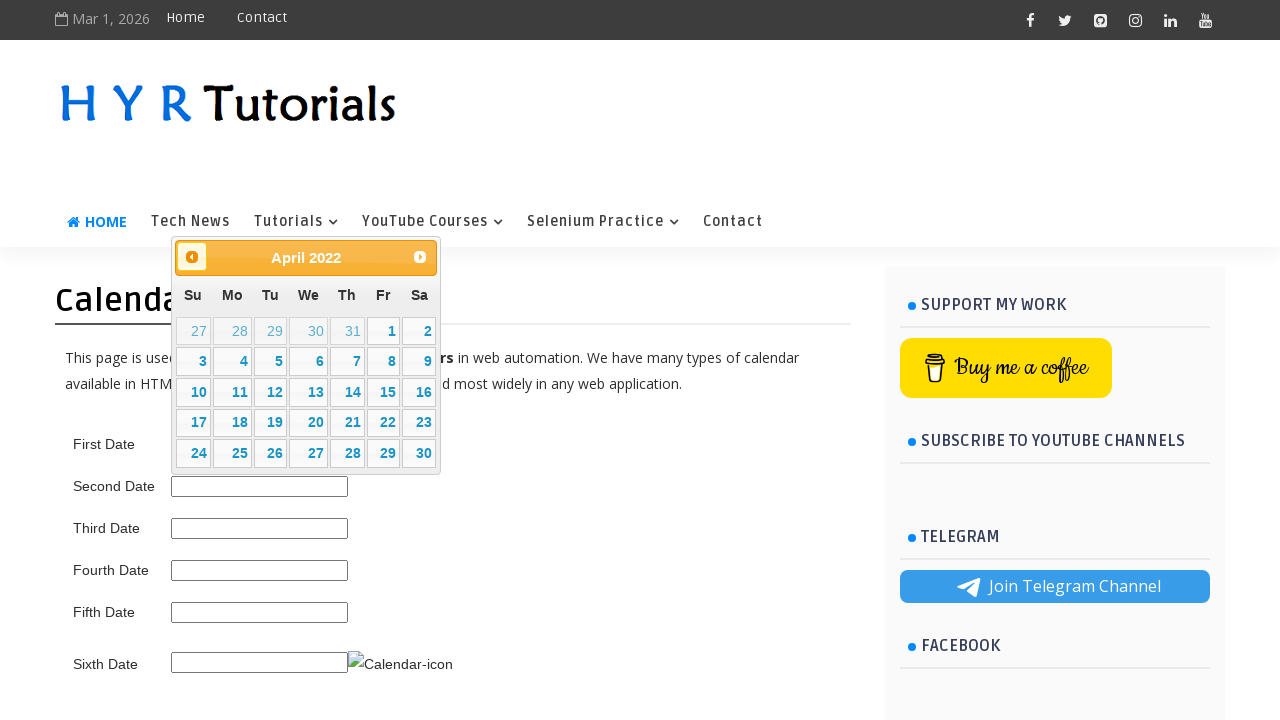

Waited 300ms for month navigation
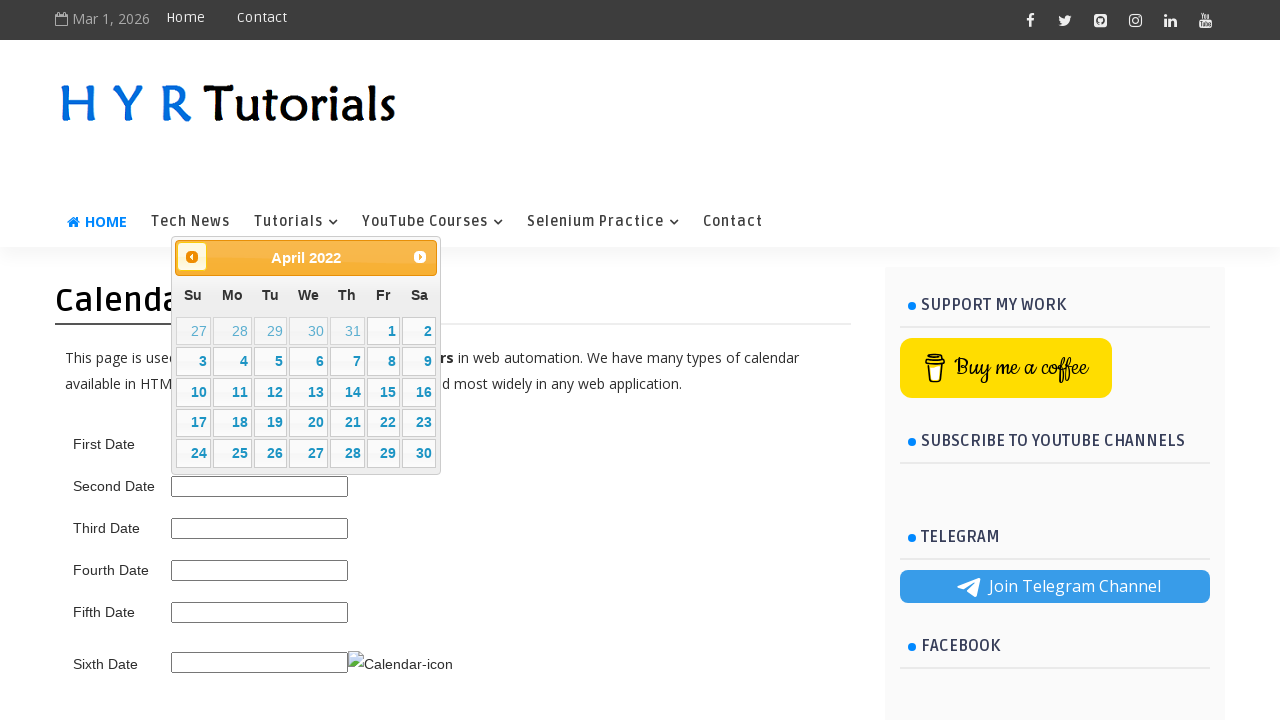

Updated current month/year: April 2022
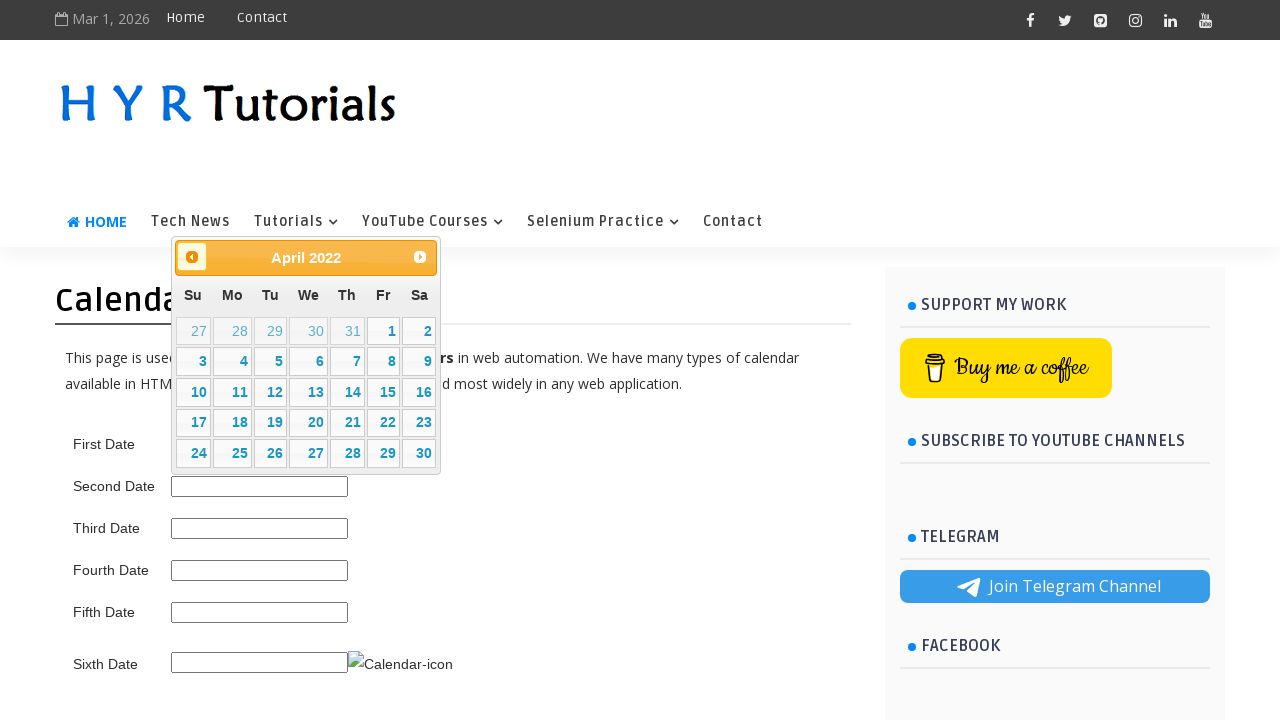

Clicked previous month button at (192, 257) on .ui-datepicker-prev
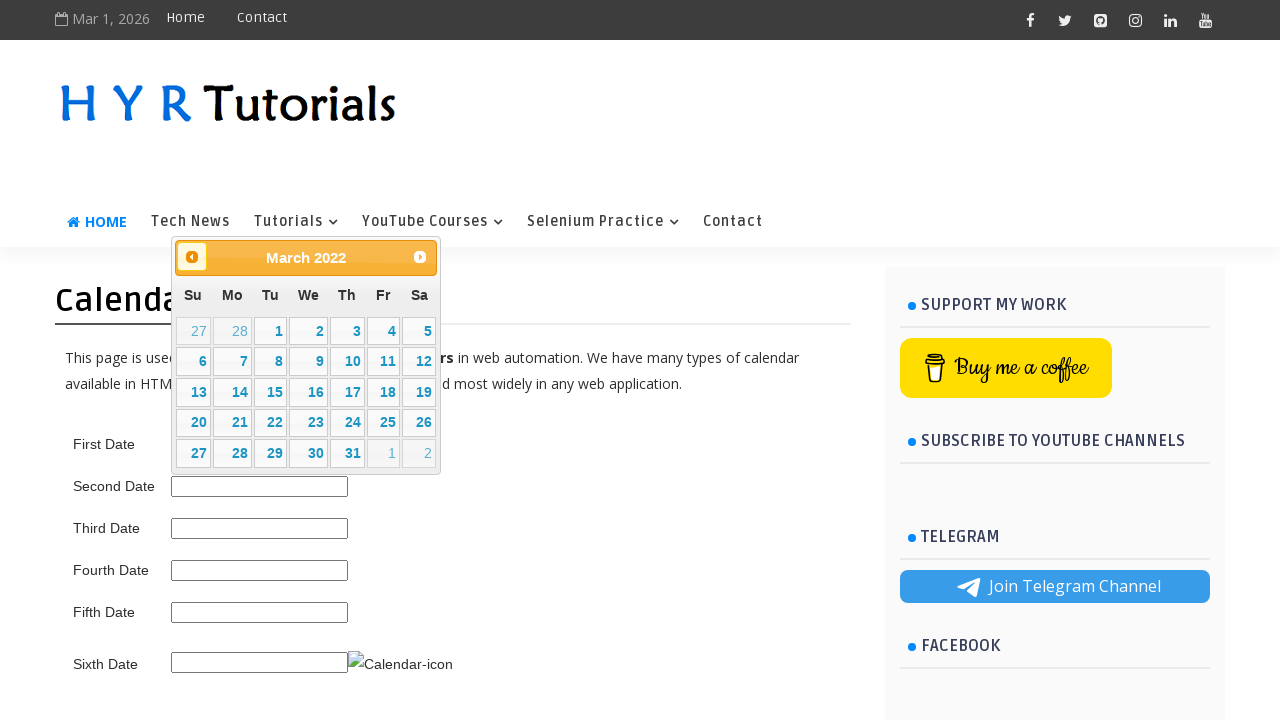

Waited 300ms for month navigation
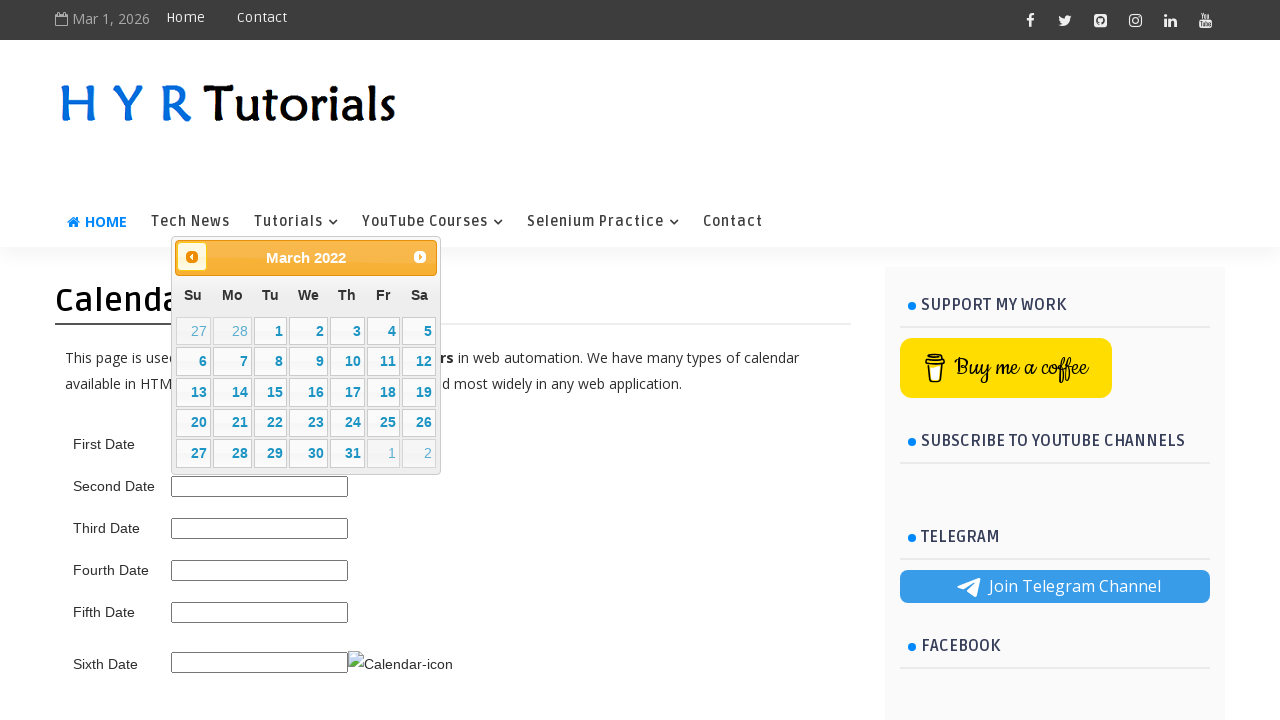

Updated current month/year: March 2022
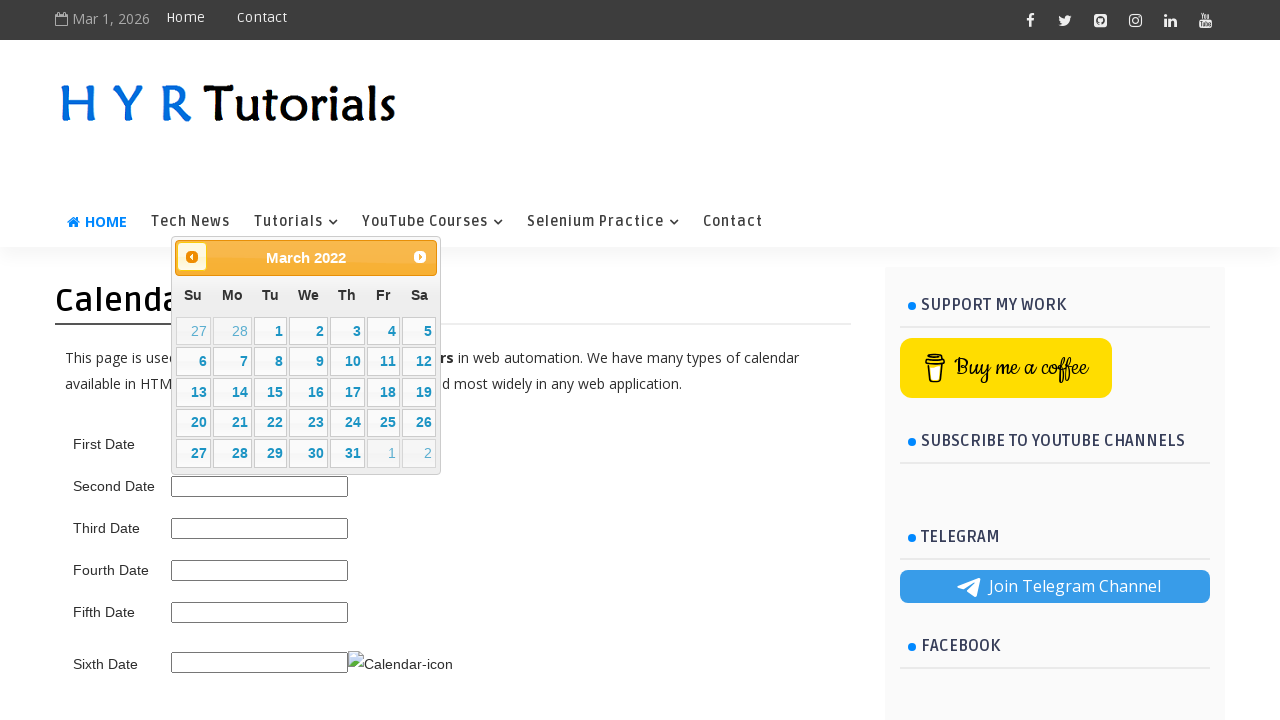

Clicked previous month button at (192, 257) on .ui-datepicker-prev
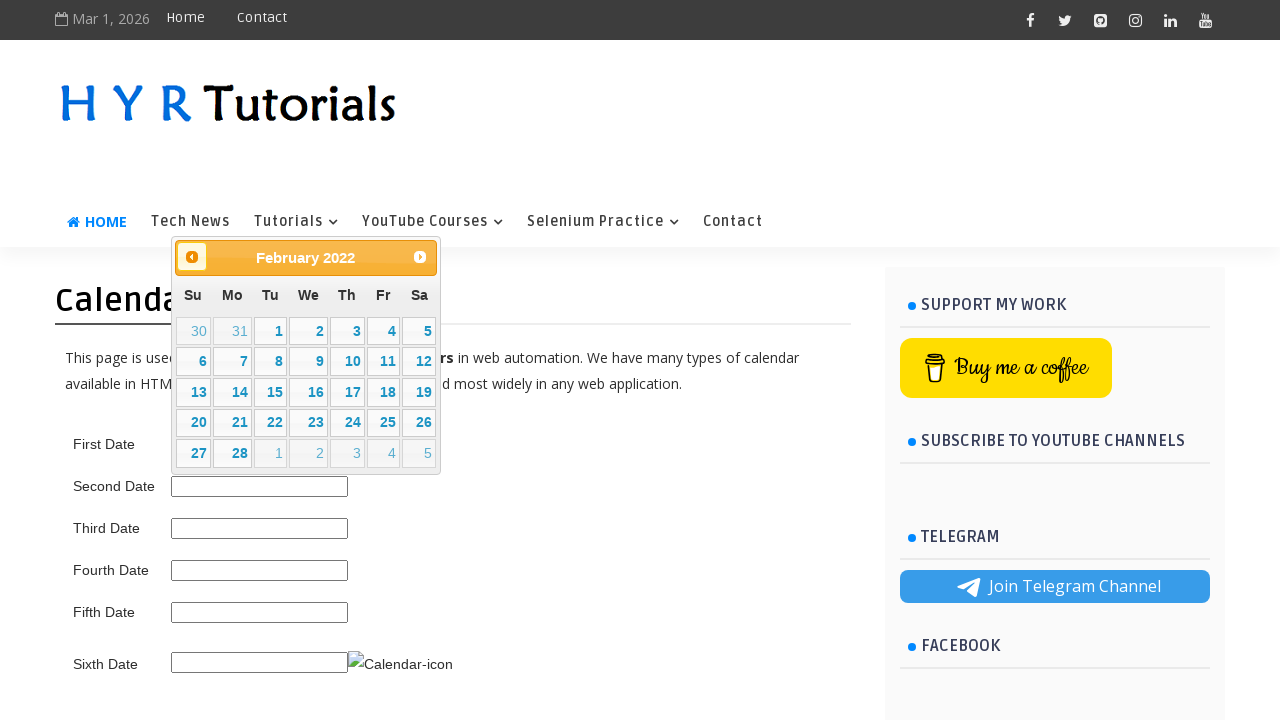

Waited 300ms for month navigation
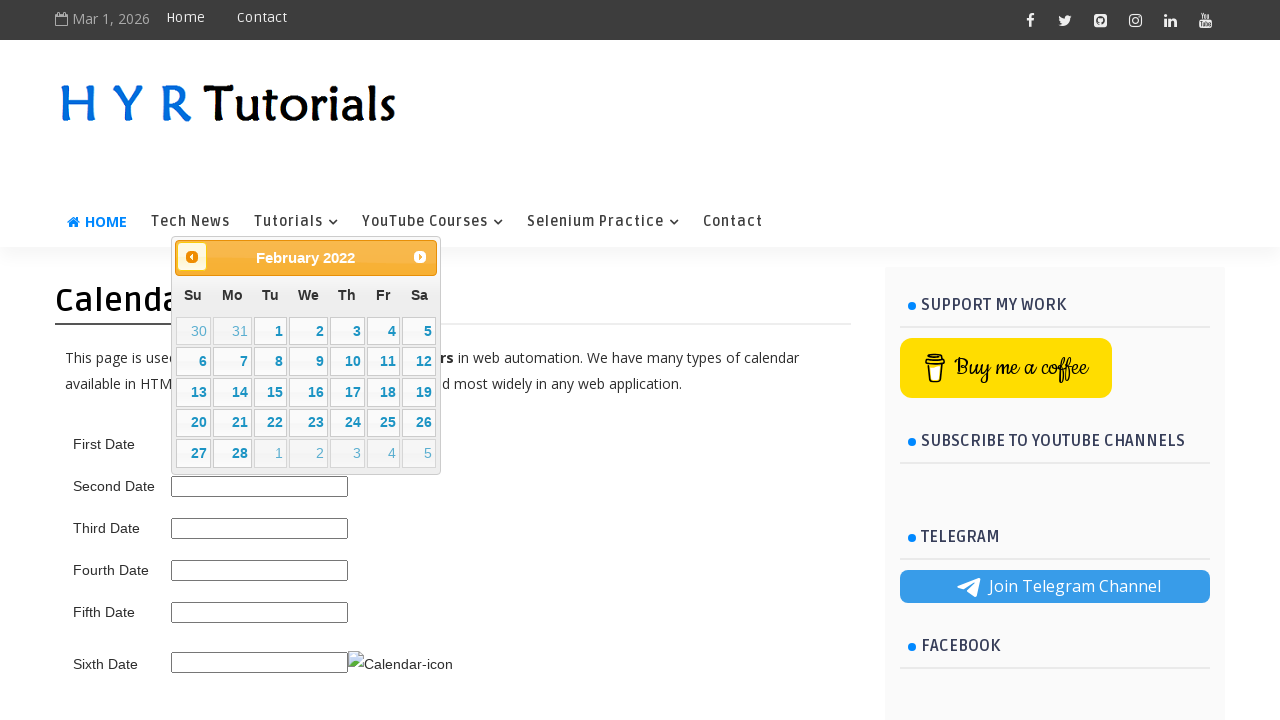

Updated current month/year: February 2022
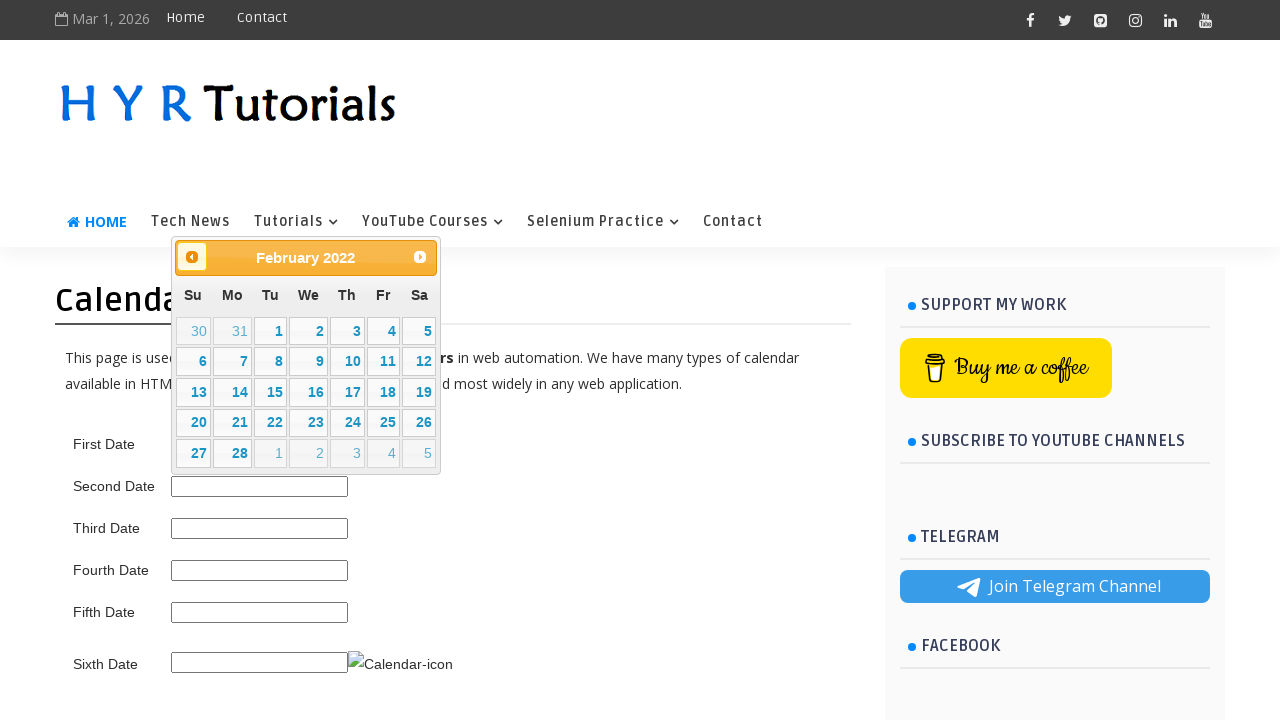

Clicked previous month button at (192, 257) on .ui-datepicker-prev
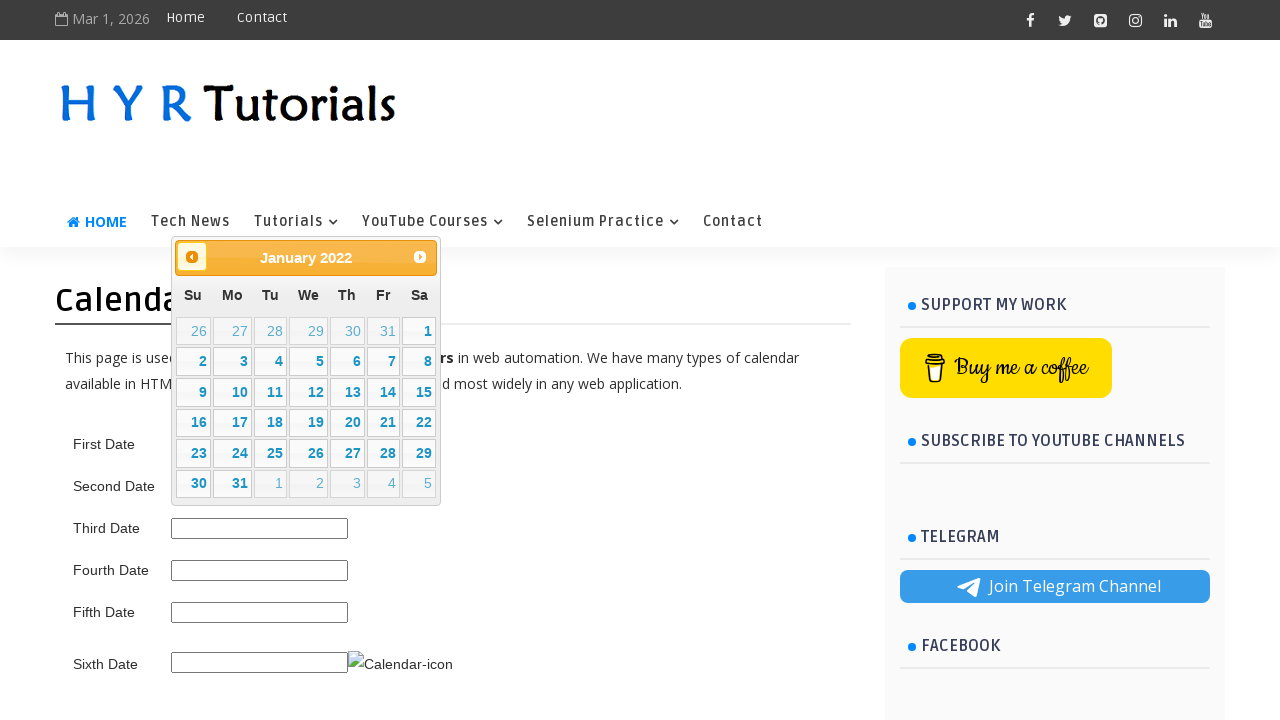

Waited 300ms for month navigation
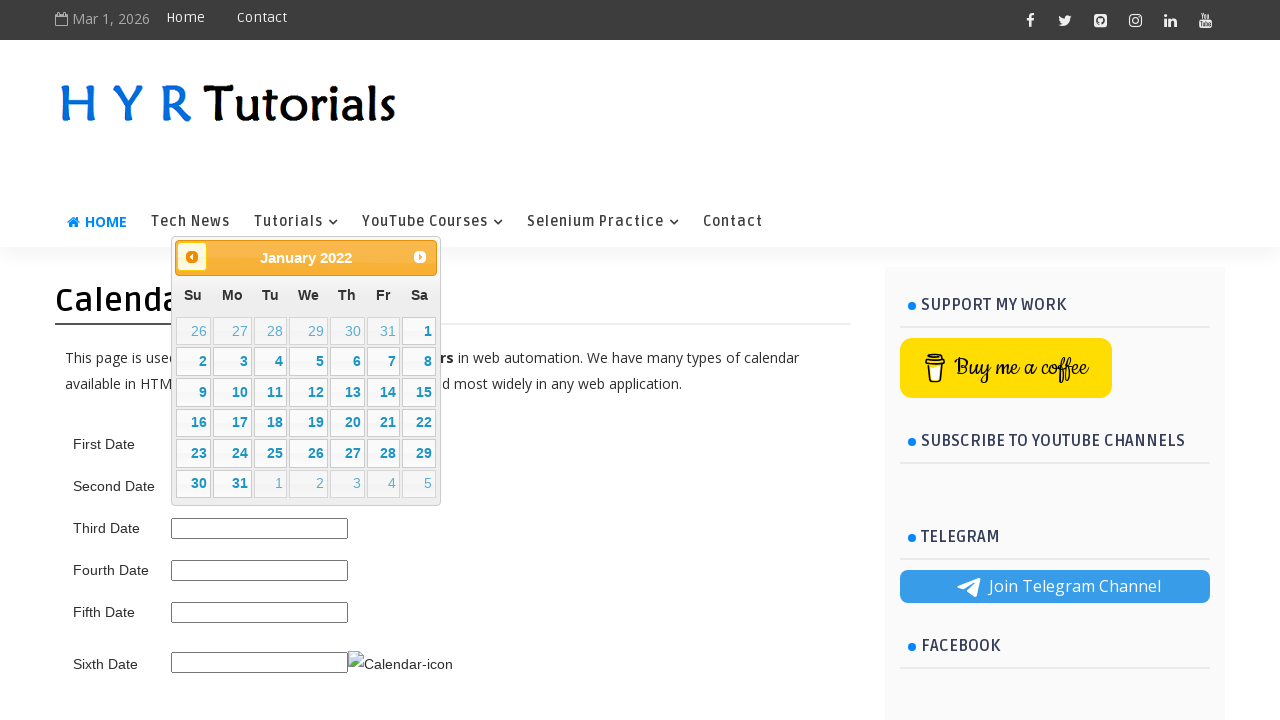

Updated current month/year: January 2022
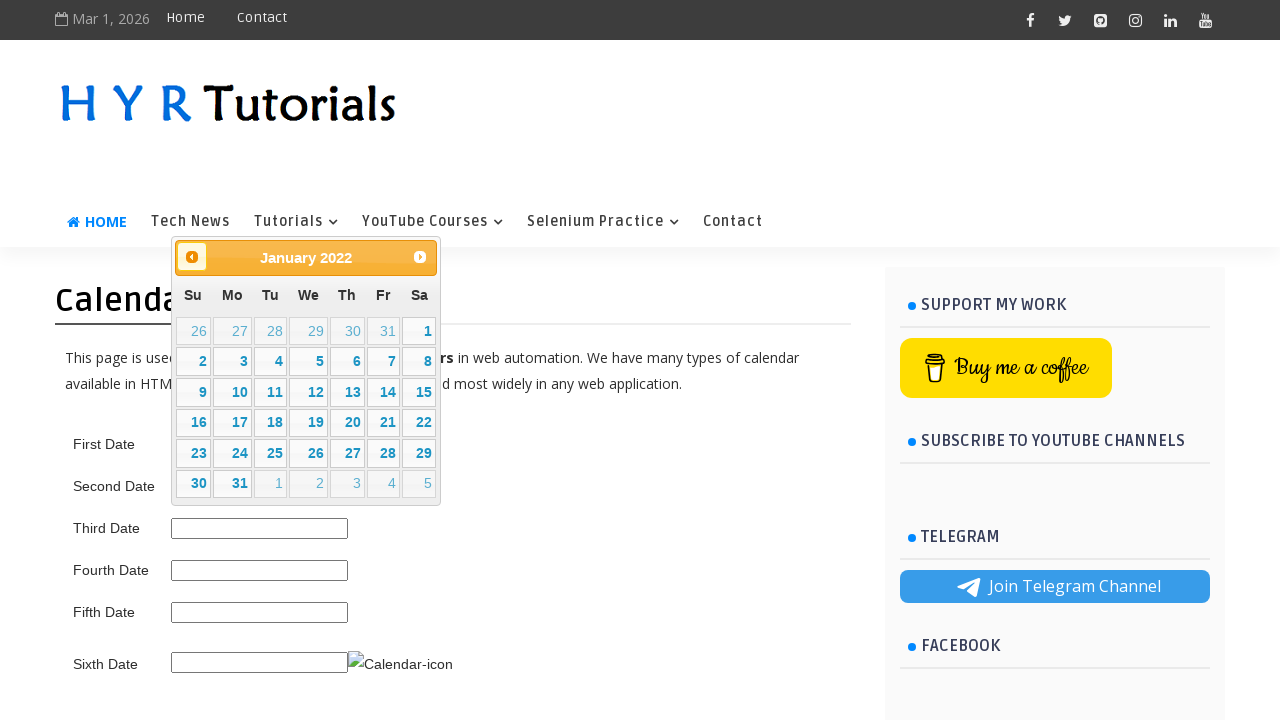

Clicked previous month button at (192, 257) on .ui-datepicker-prev
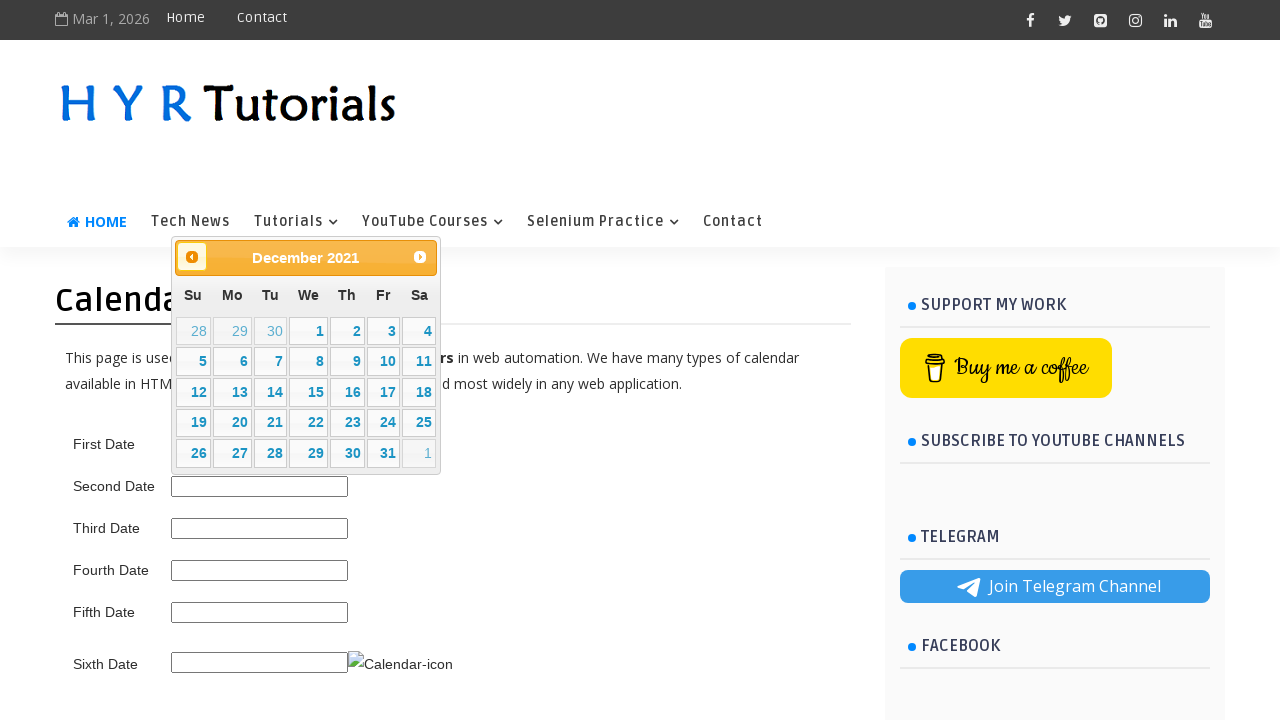

Waited 300ms for month navigation
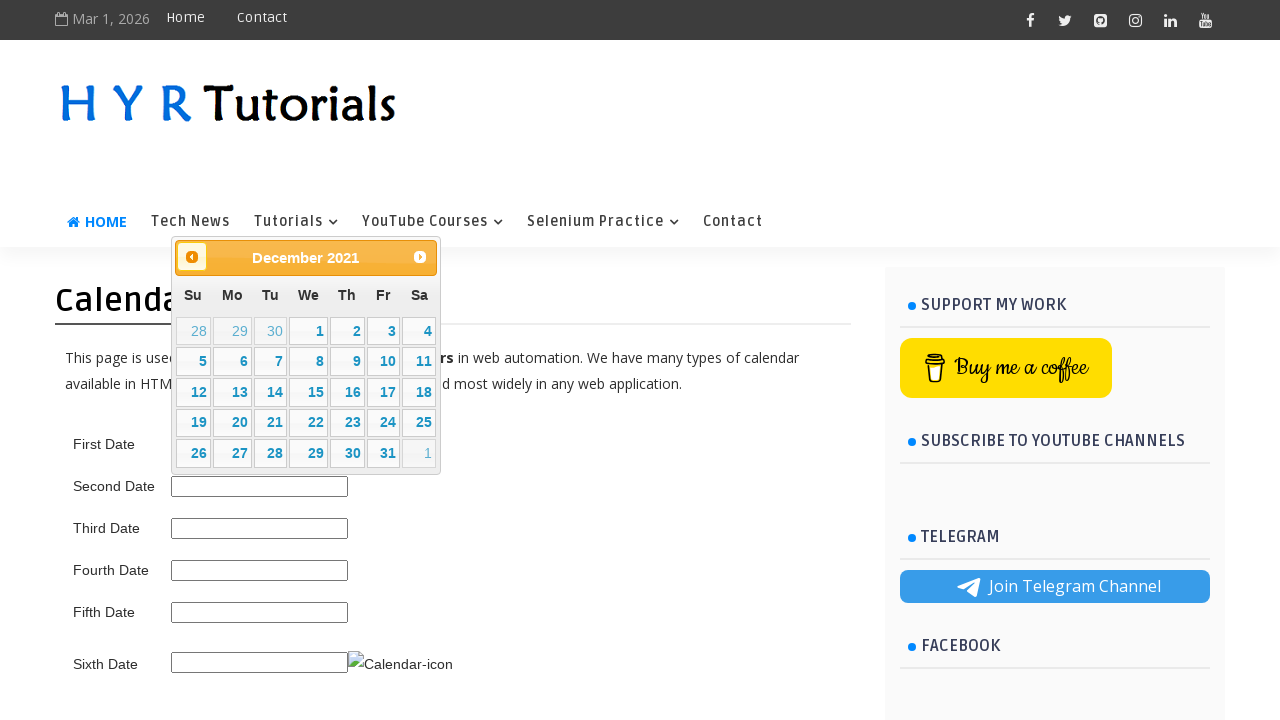

Updated current month/year: December 2021
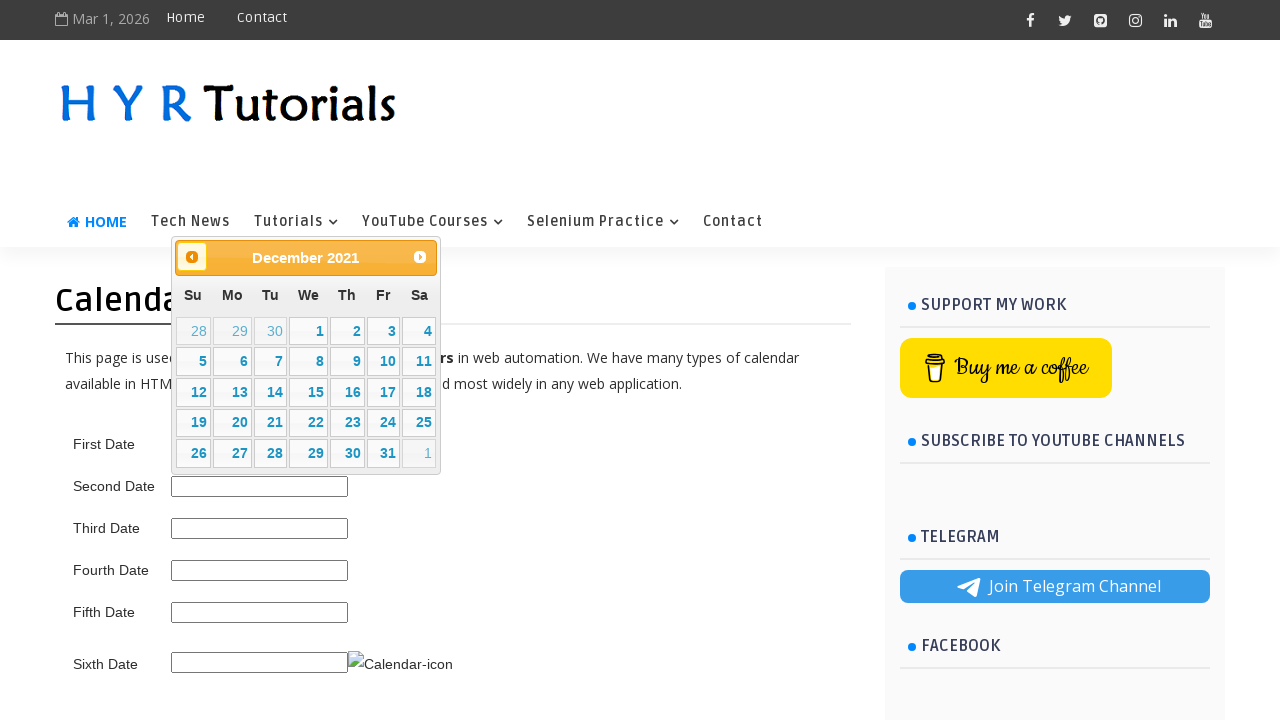

Clicked previous month button at (192, 257) on .ui-datepicker-prev
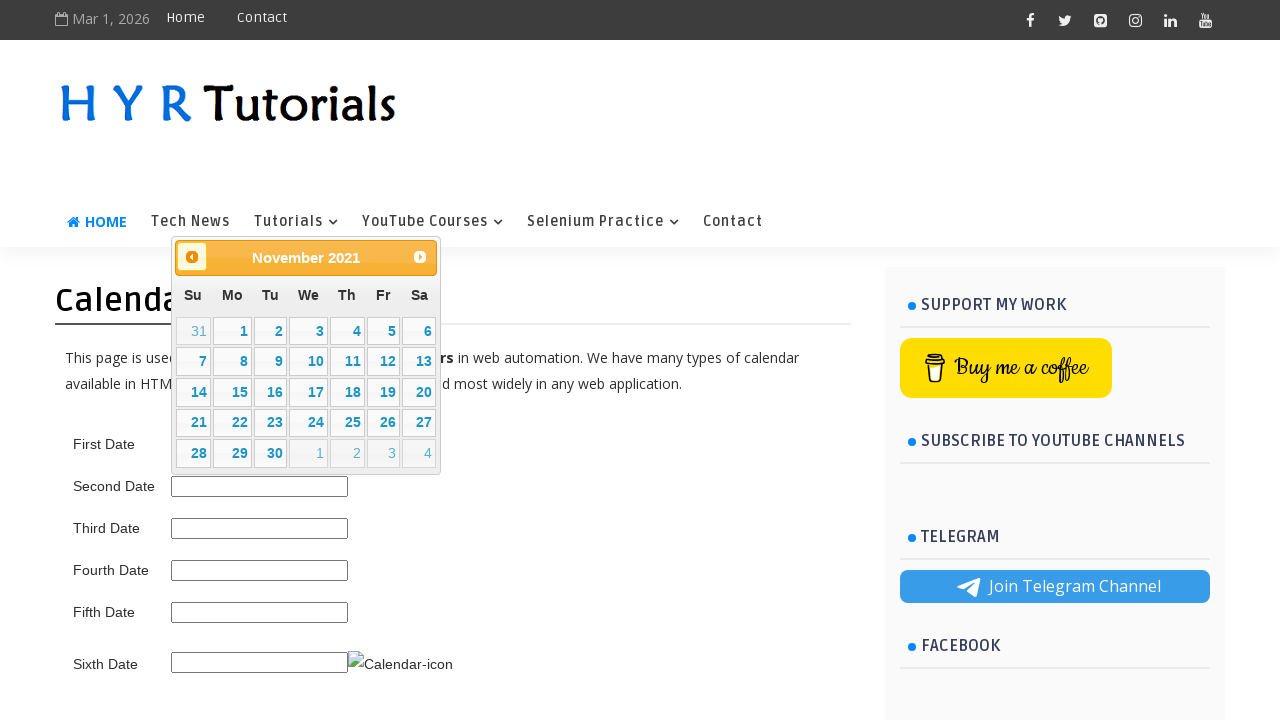

Waited 300ms for month navigation
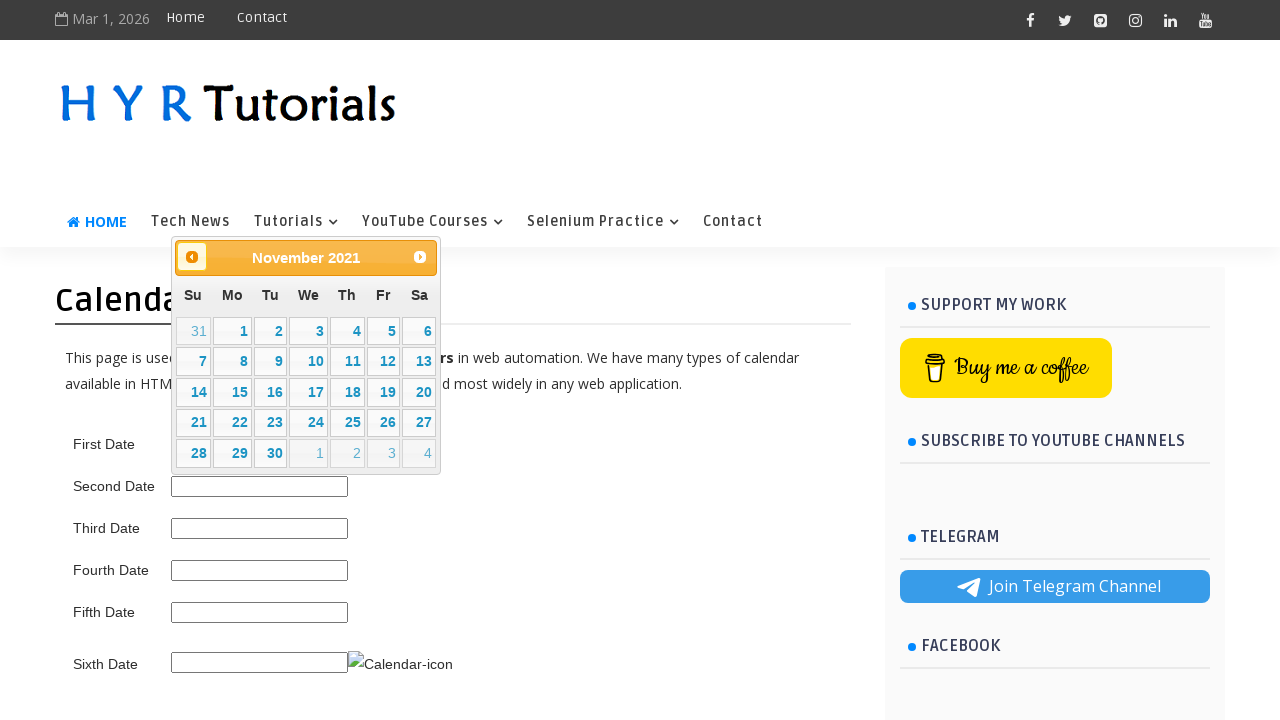

Updated current month/year: November 2021
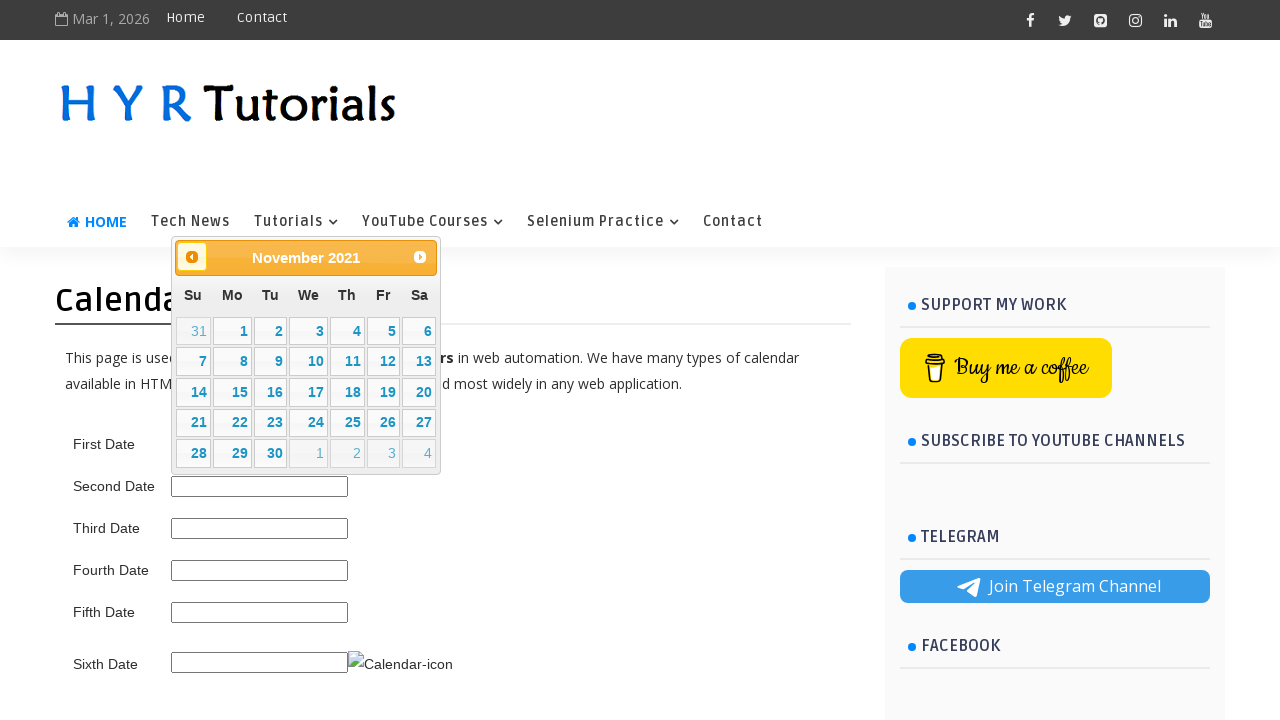

Clicked previous month button at (192, 257) on .ui-datepicker-prev
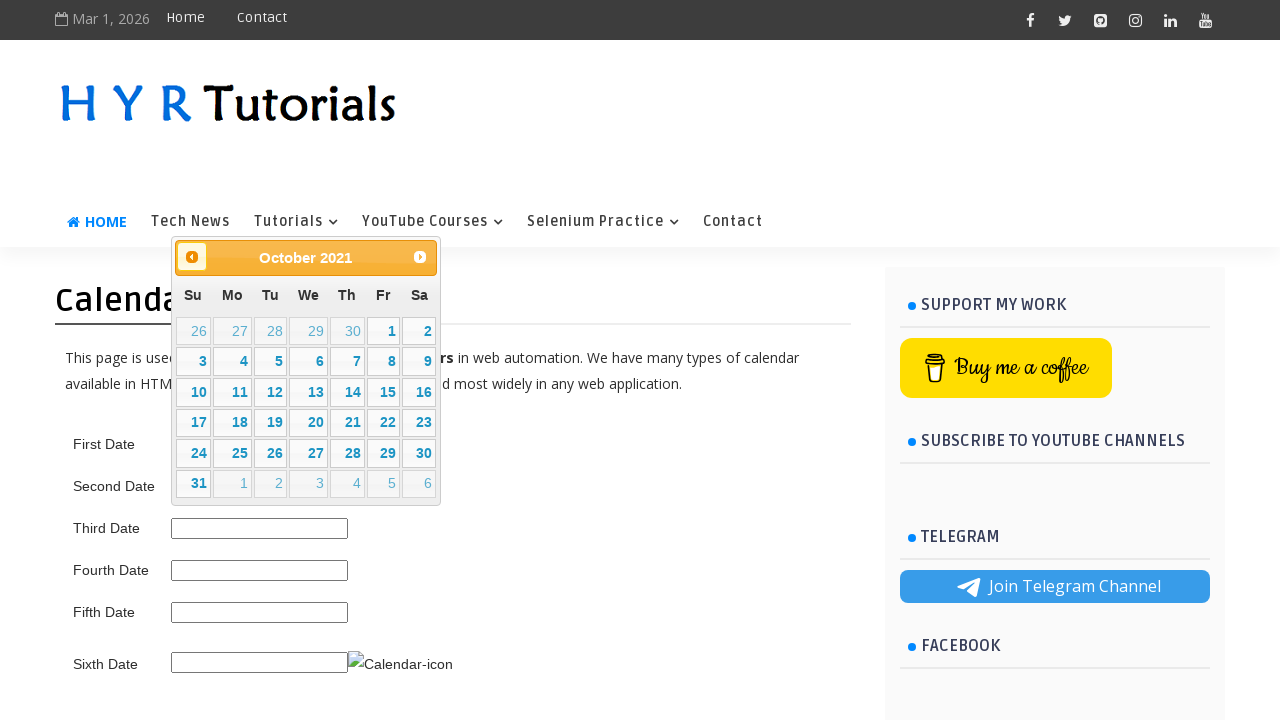

Waited 300ms for month navigation
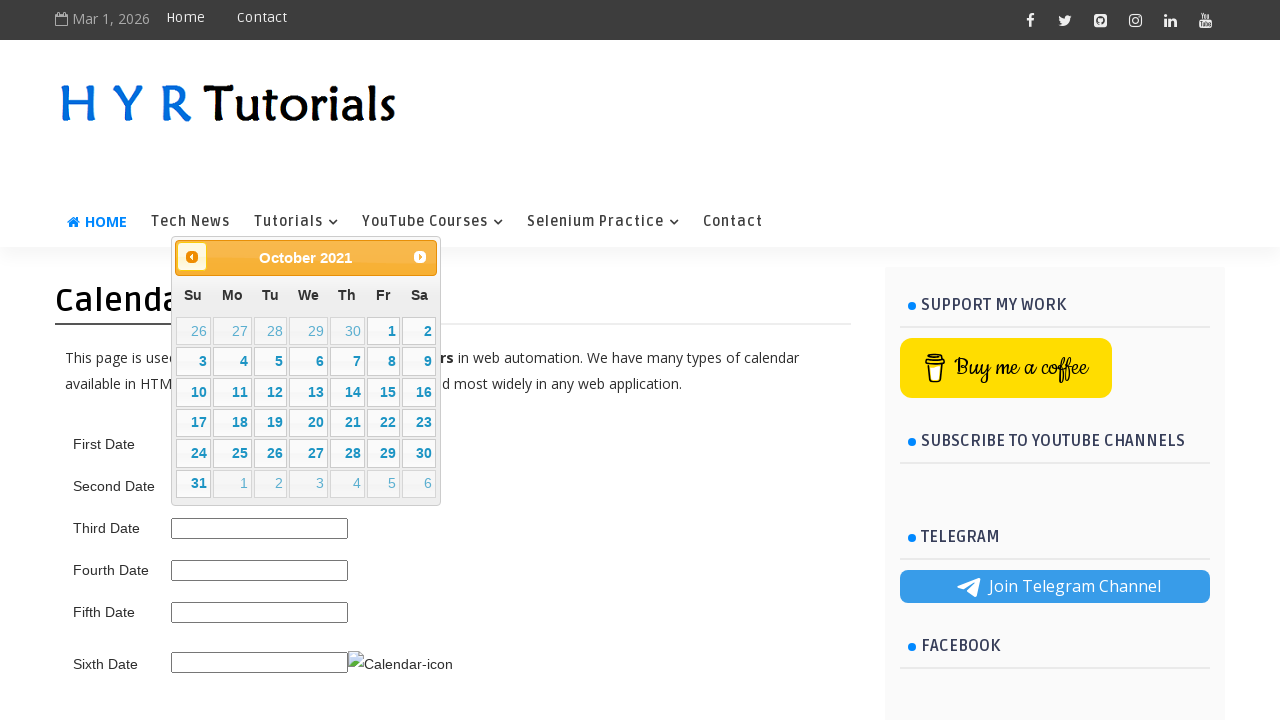

Updated current month/year: October 2021
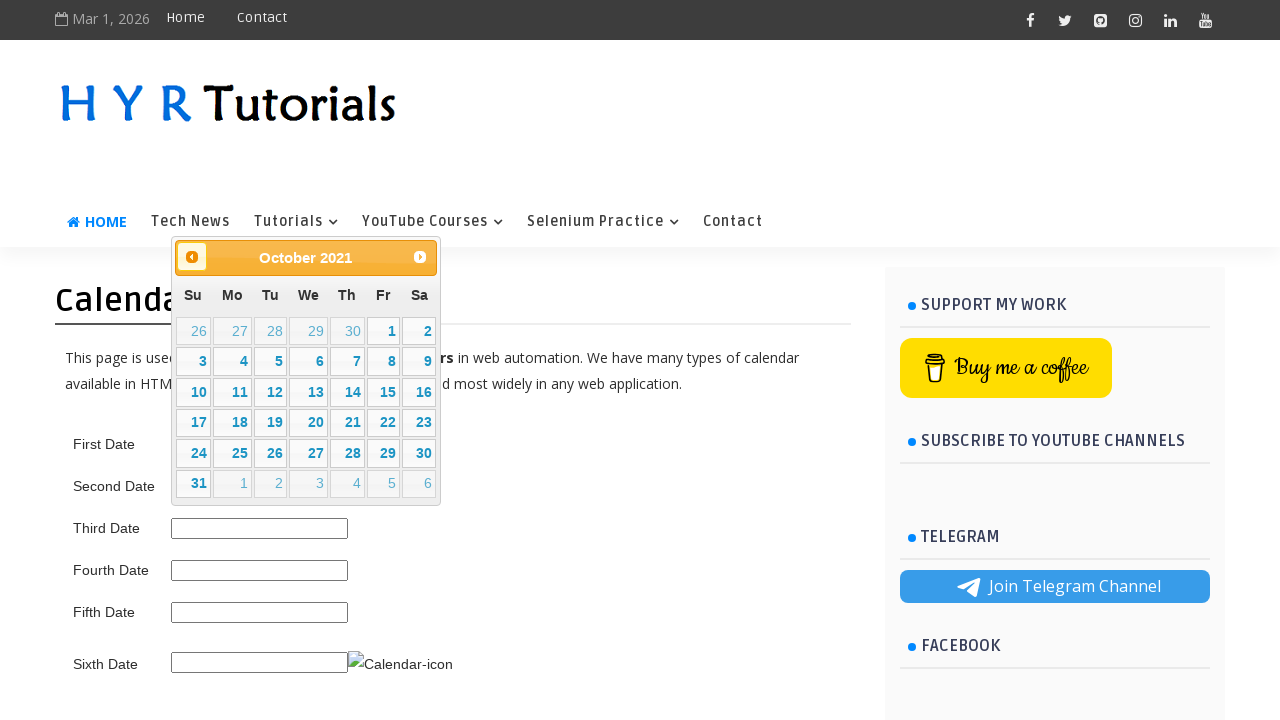

Clicked previous month button at (192, 257) on .ui-datepicker-prev
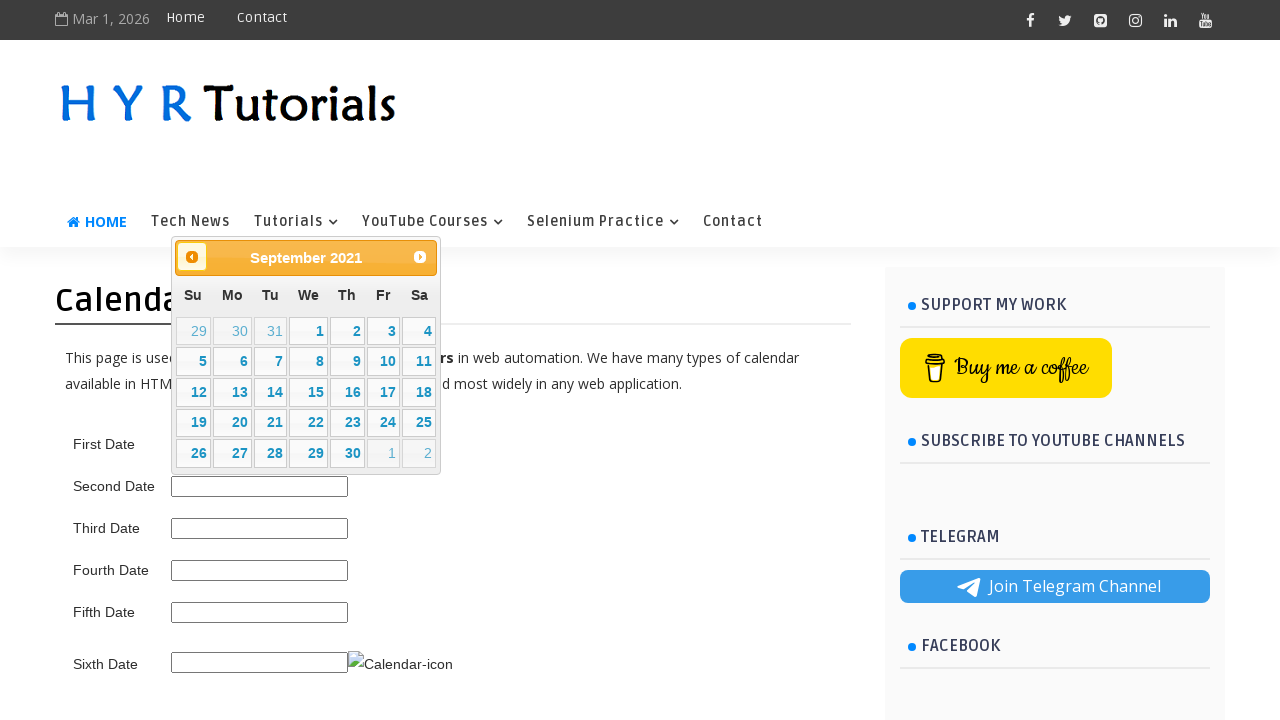

Waited 300ms for month navigation
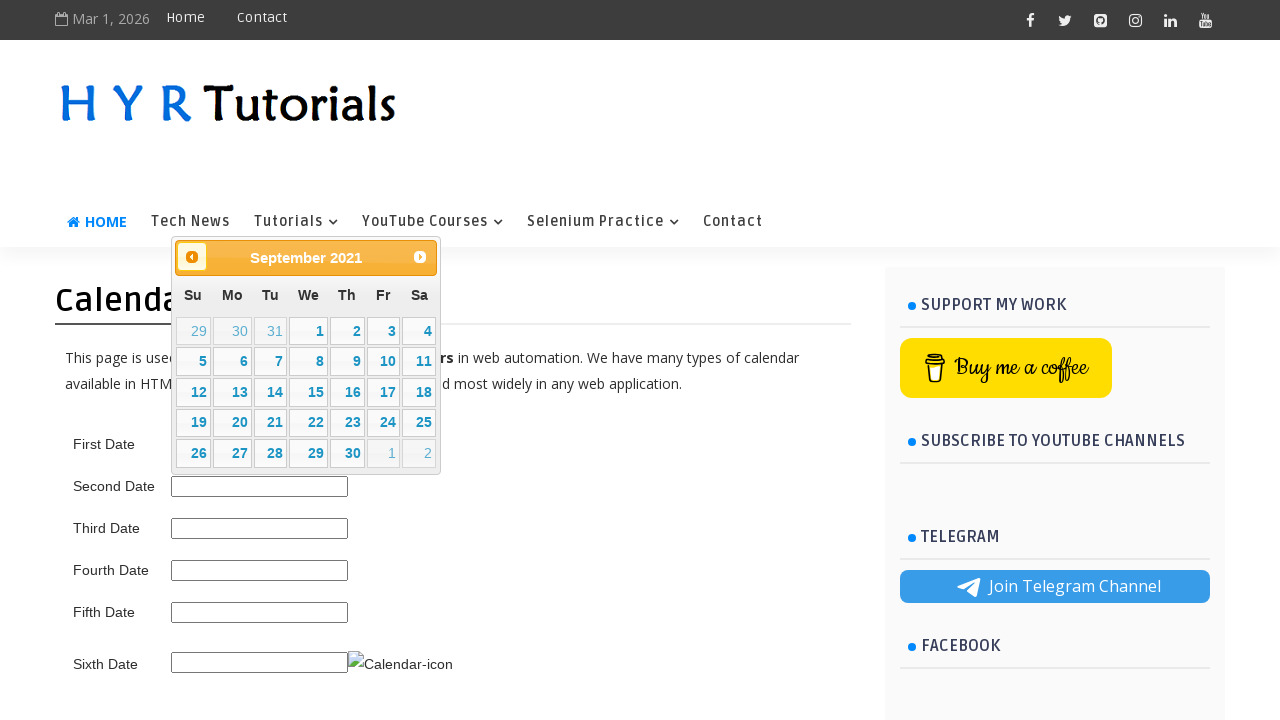

Updated current month/year: September 2021
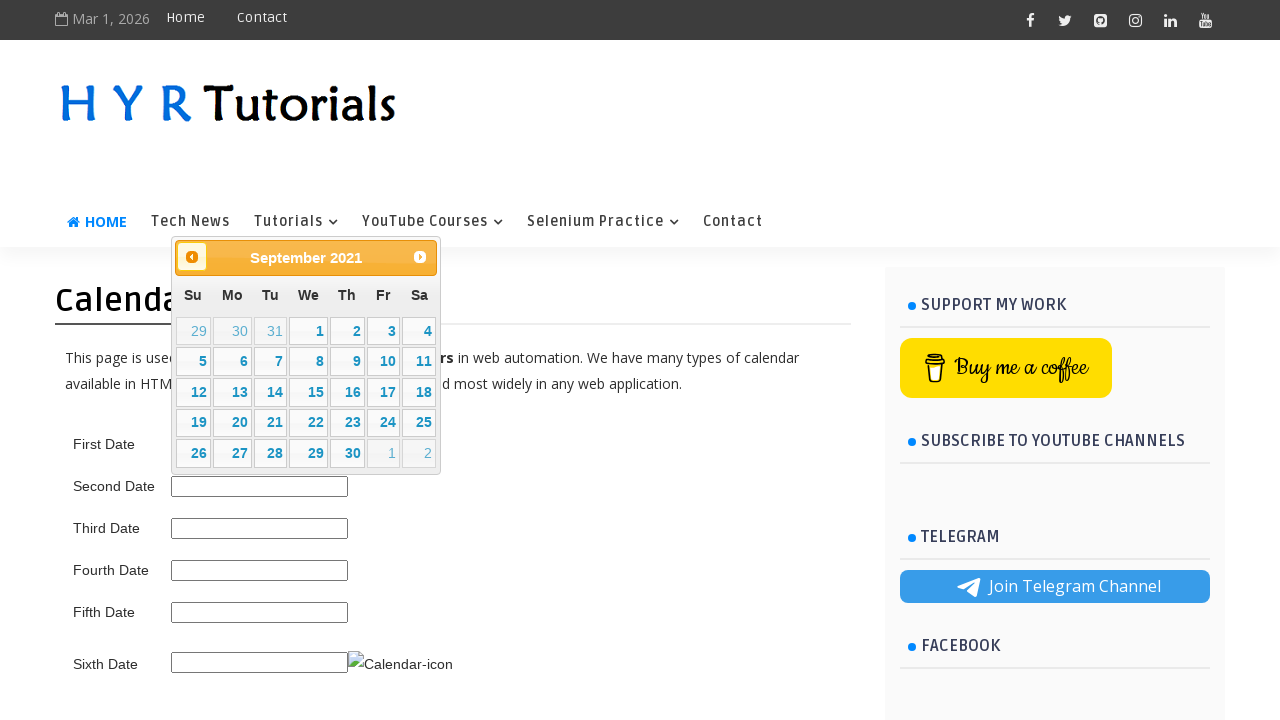

Clicked previous month button at (192, 257) on .ui-datepicker-prev
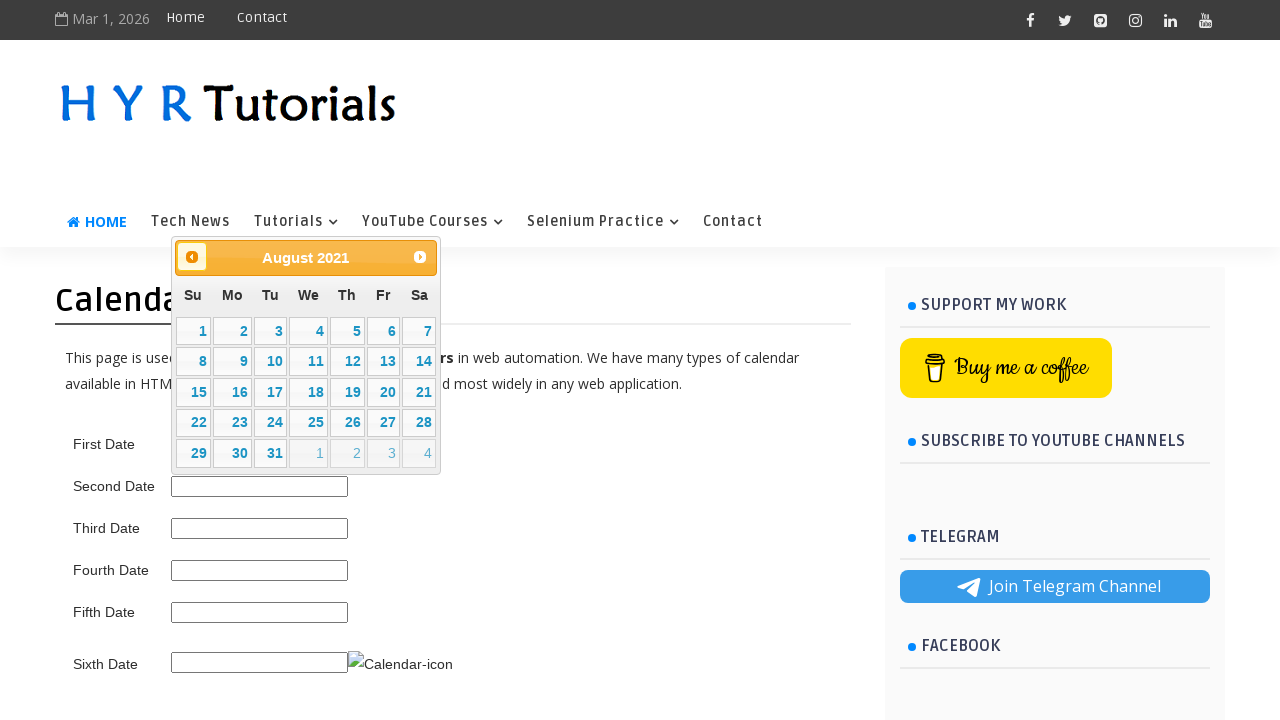

Waited 300ms for month navigation
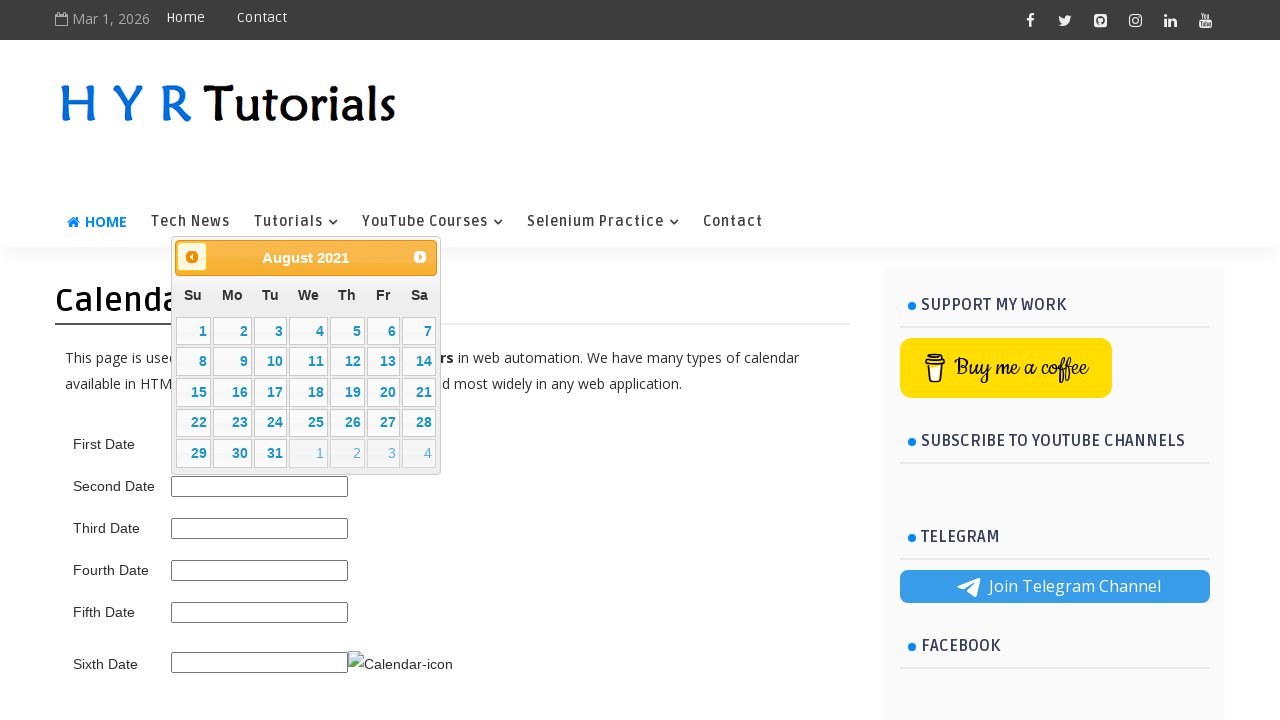

Updated current month/year: August 2021
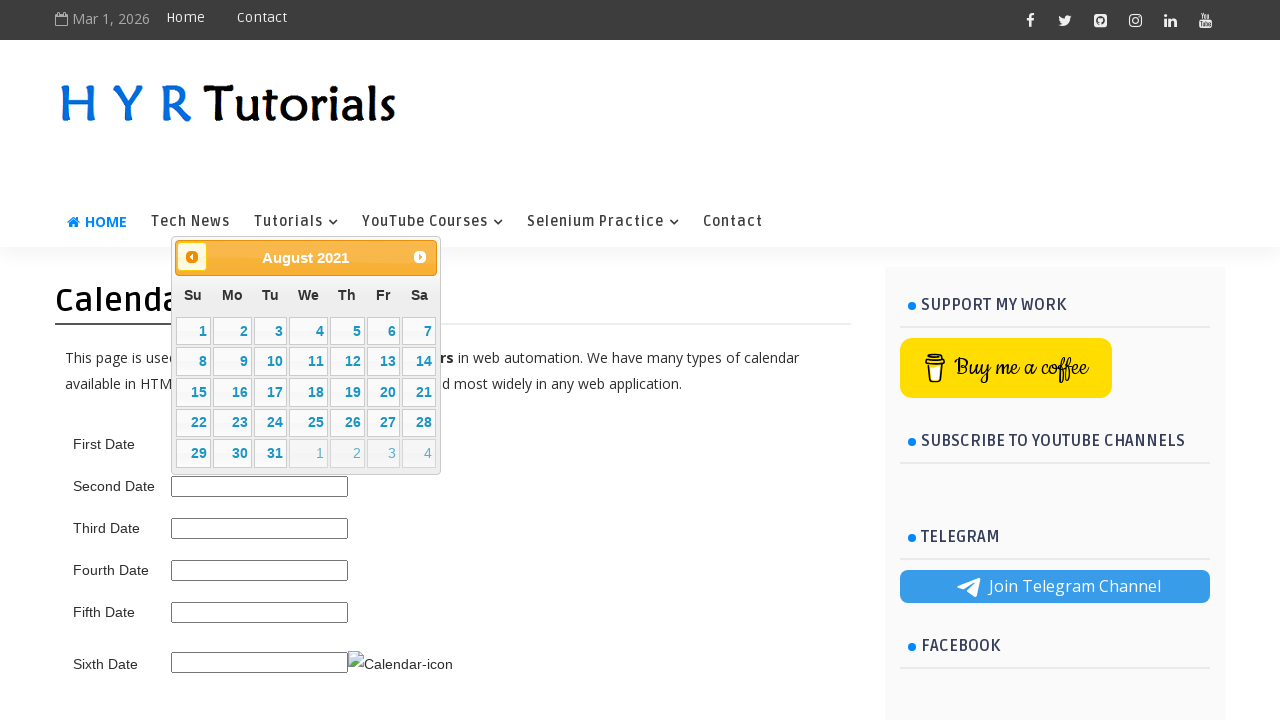

Clicked previous month button at (192, 257) on .ui-datepicker-prev
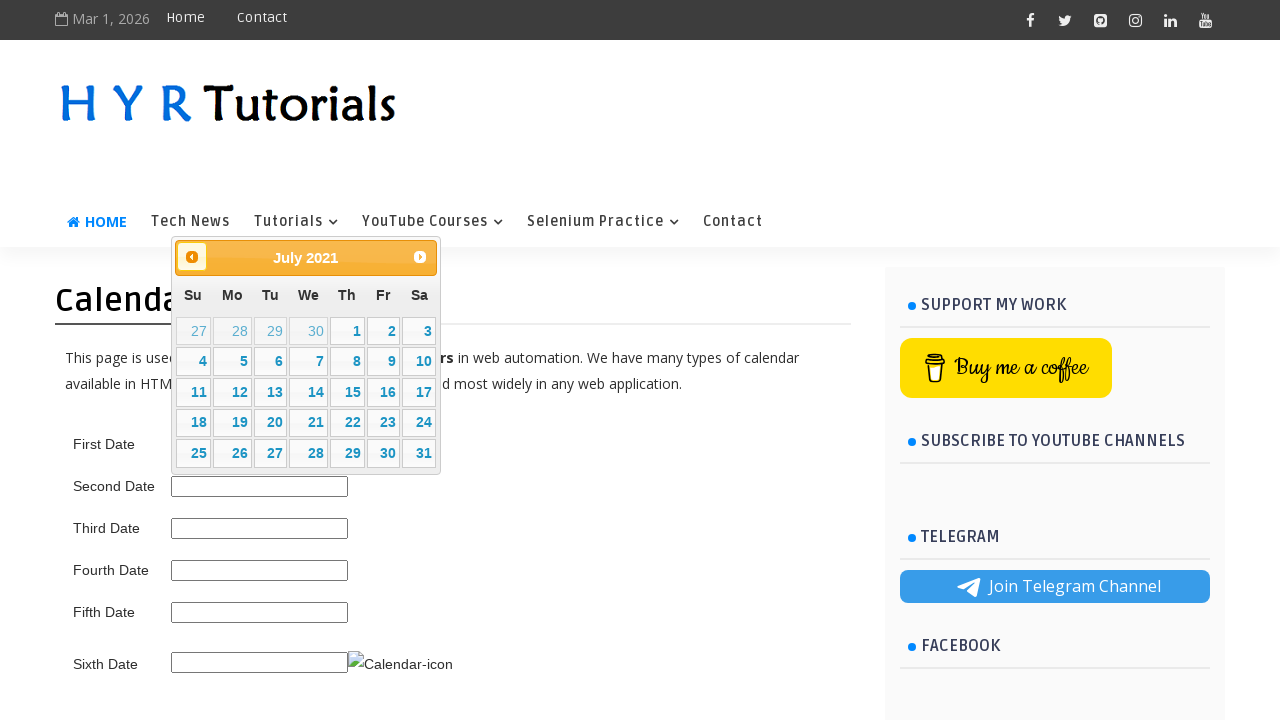

Waited 300ms for month navigation
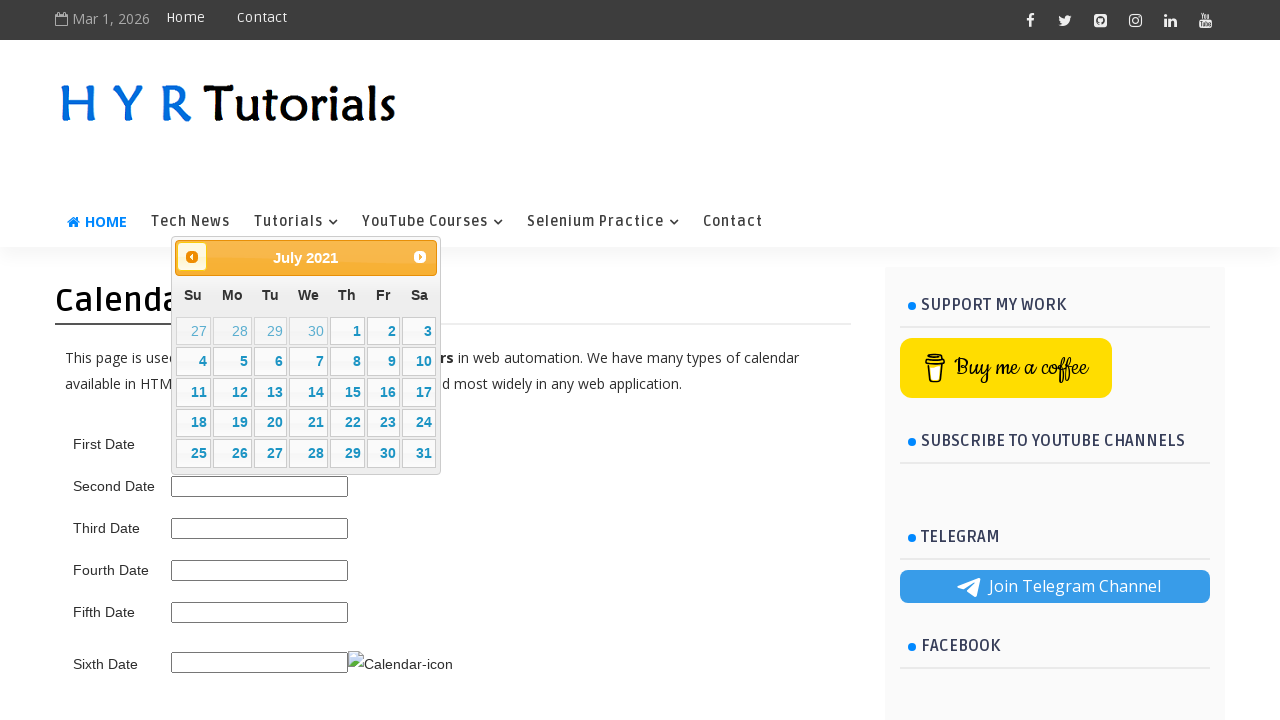

Updated current month/year: July 2021
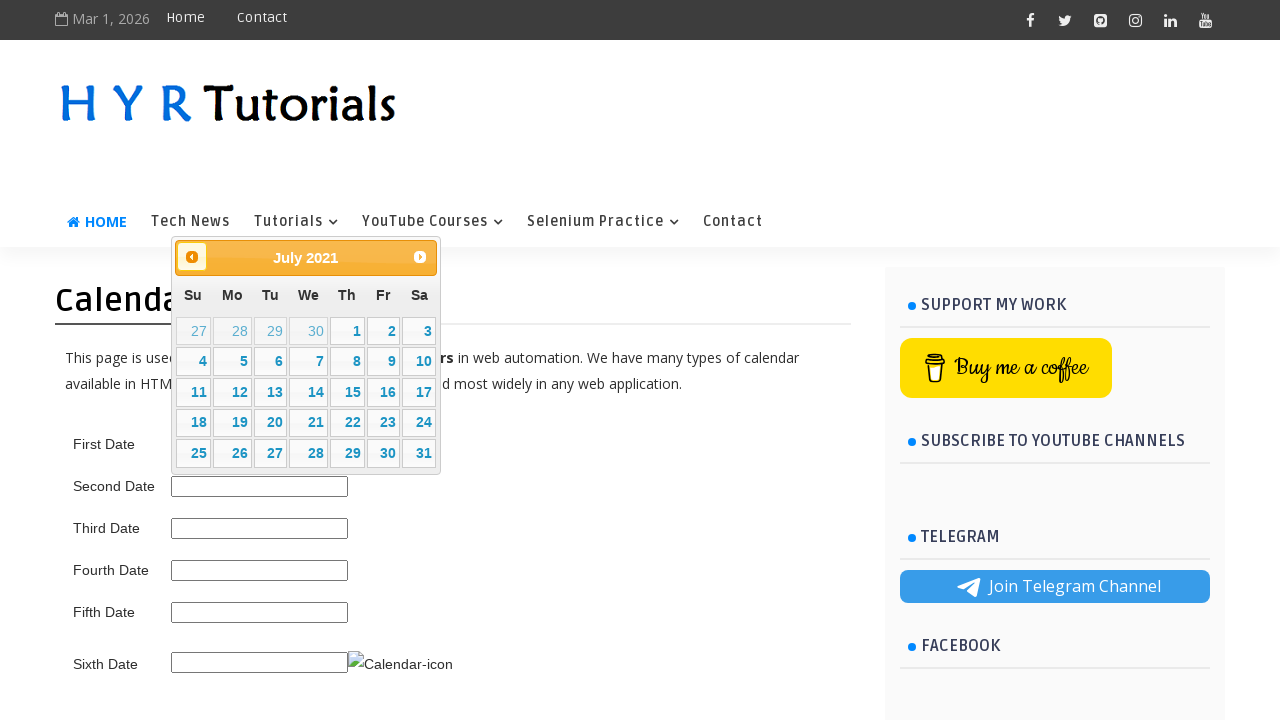

Clicked previous month button at (192, 257) on .ui-datepicker-prev
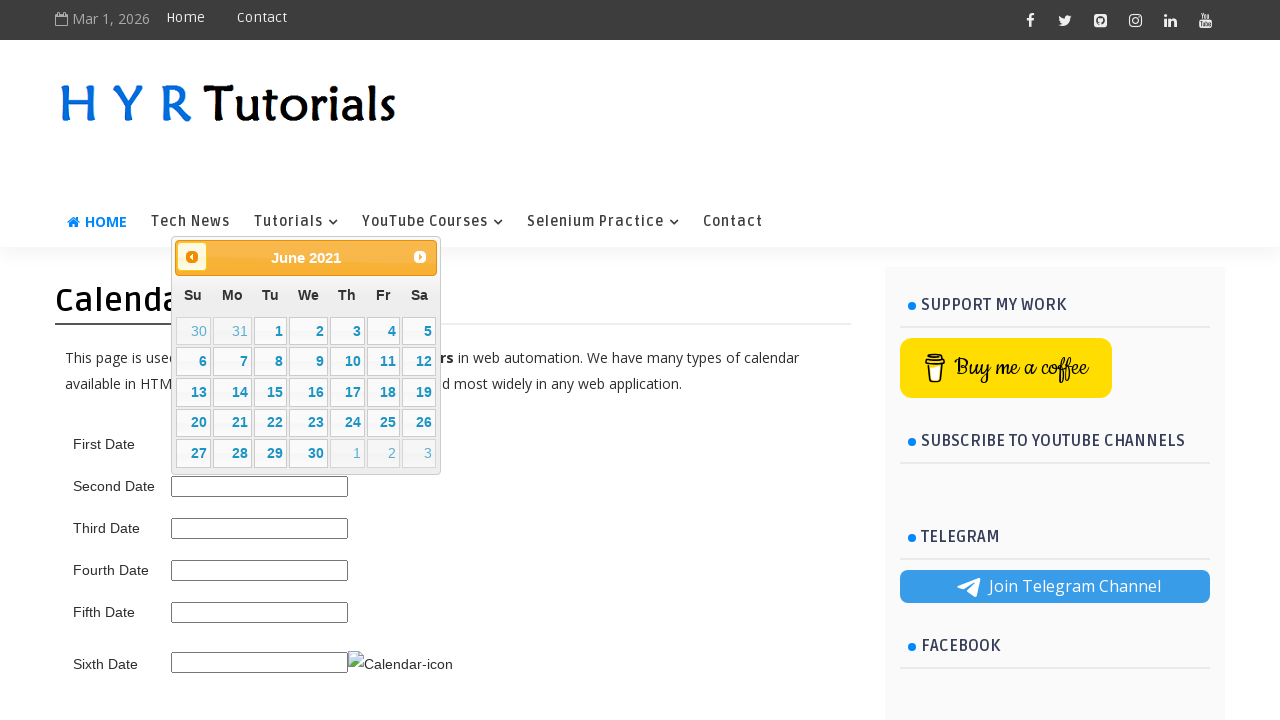

Waited 300ms for month navigation
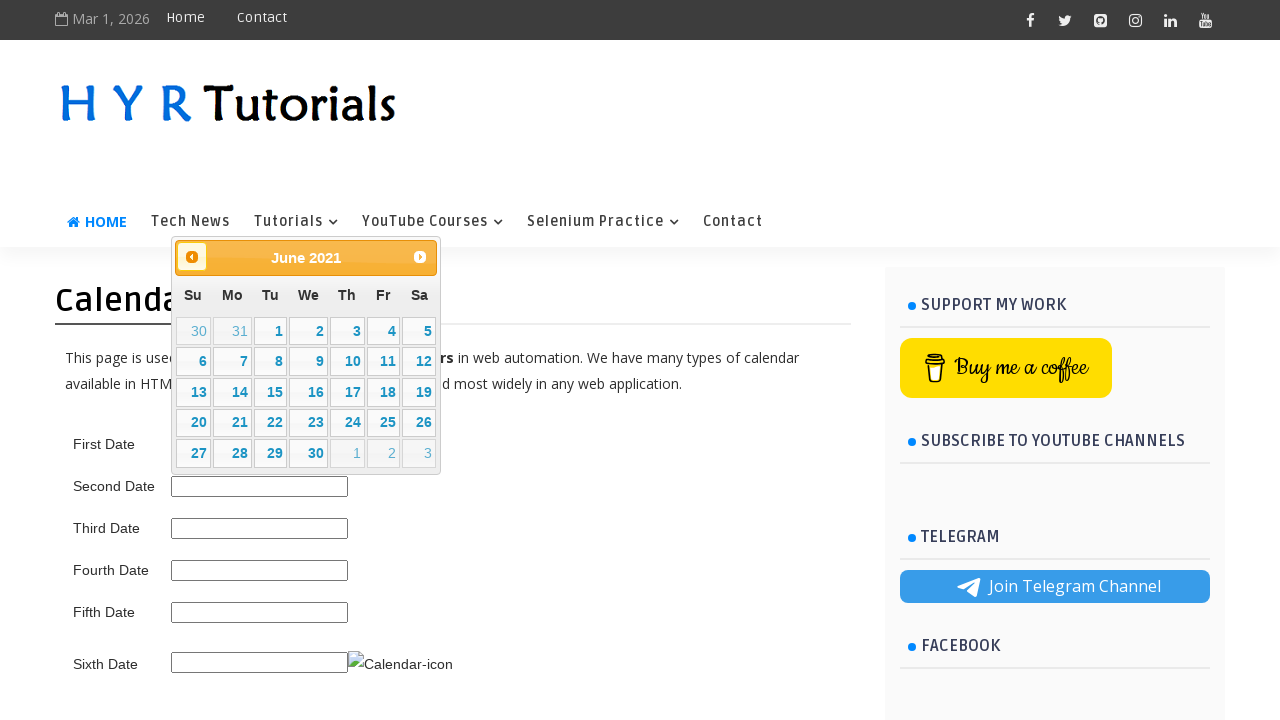

Updated current month/year: June 2021
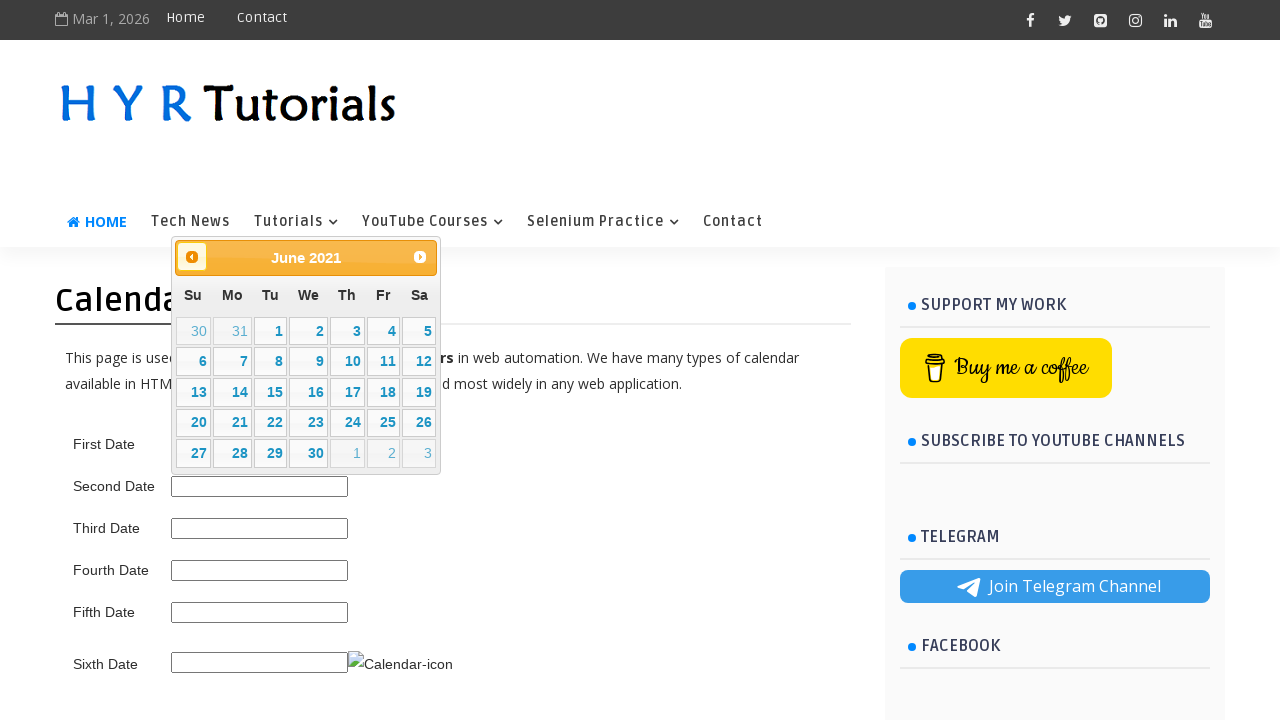

Selected day 5 from calendar at (419, 331) on //table[@class='ui-datepicker-calendar']//td[not(contains(@class,'ui-datepicker-
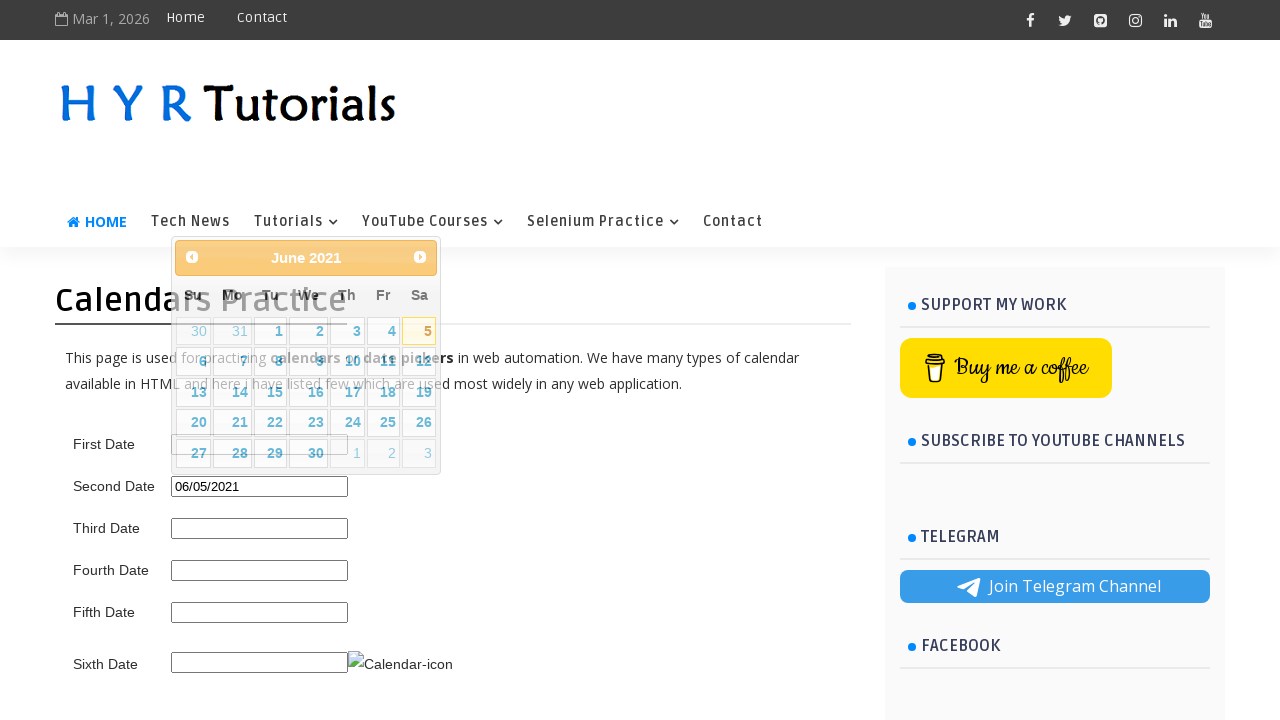

Selected first date: June 5, 2021
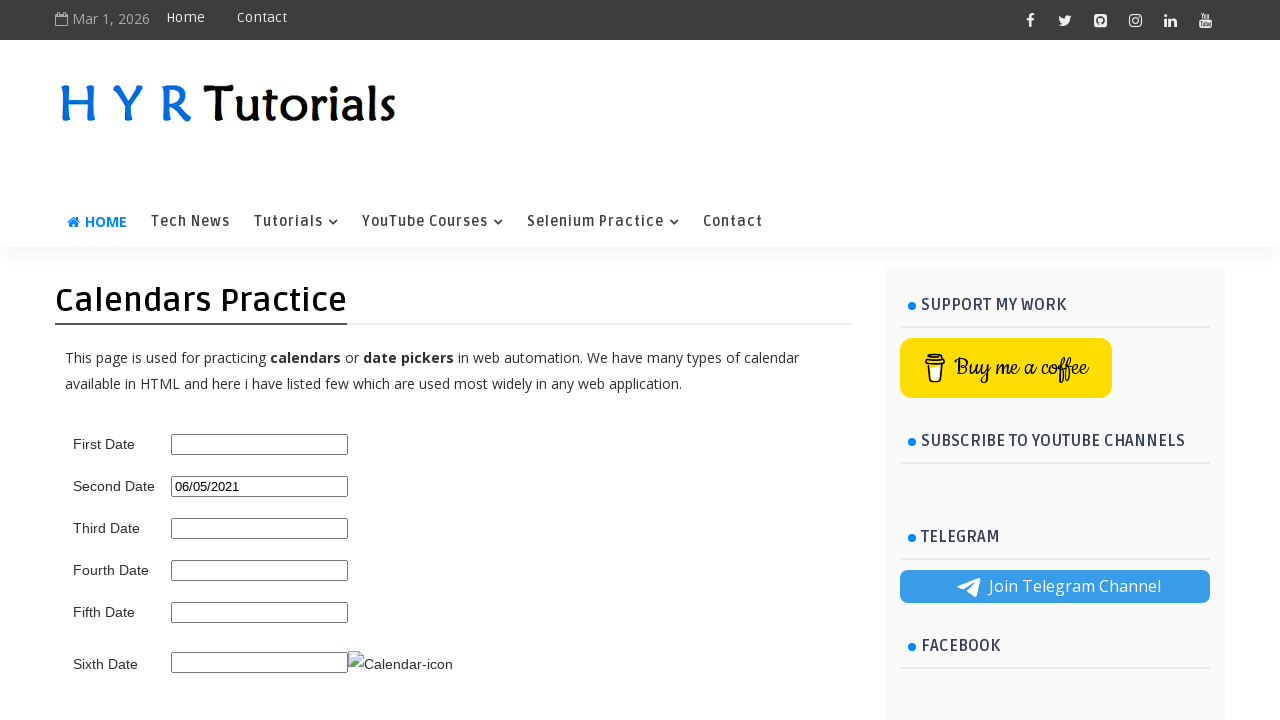

Waited 2 seconds after first date selection
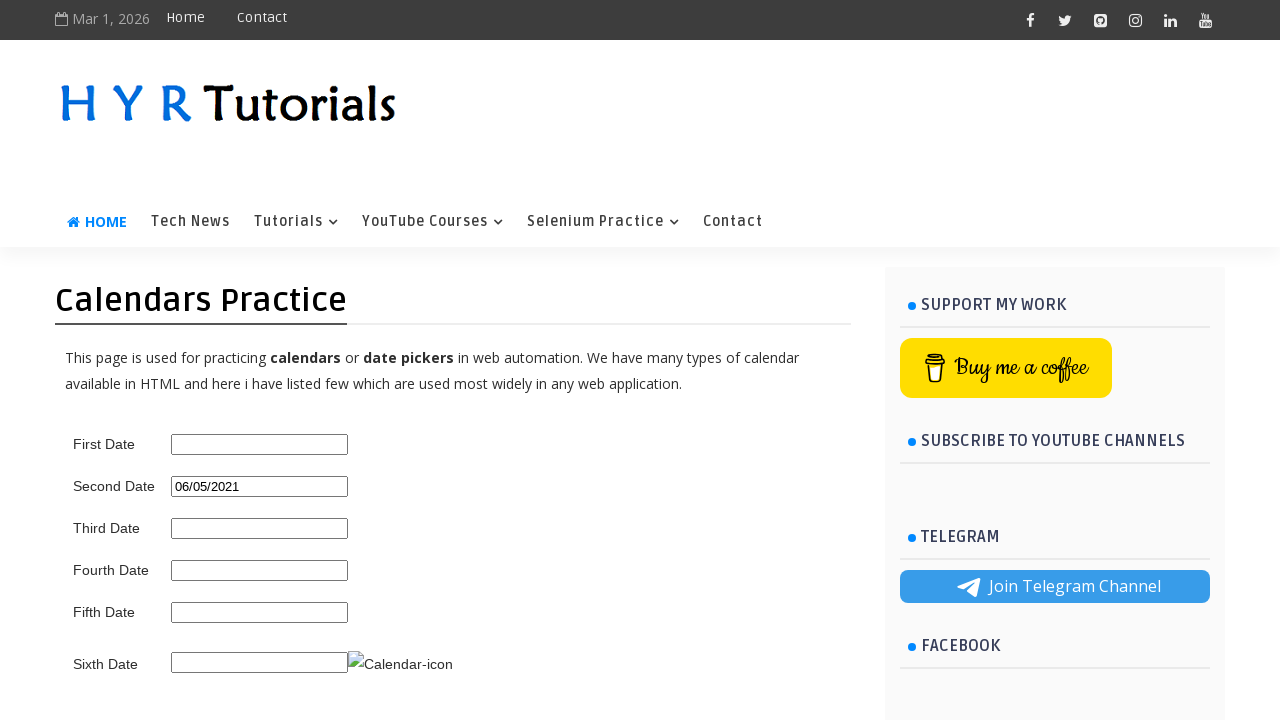

Clicked on date picker field for second date selection at (260, 486) on #second_date_picker
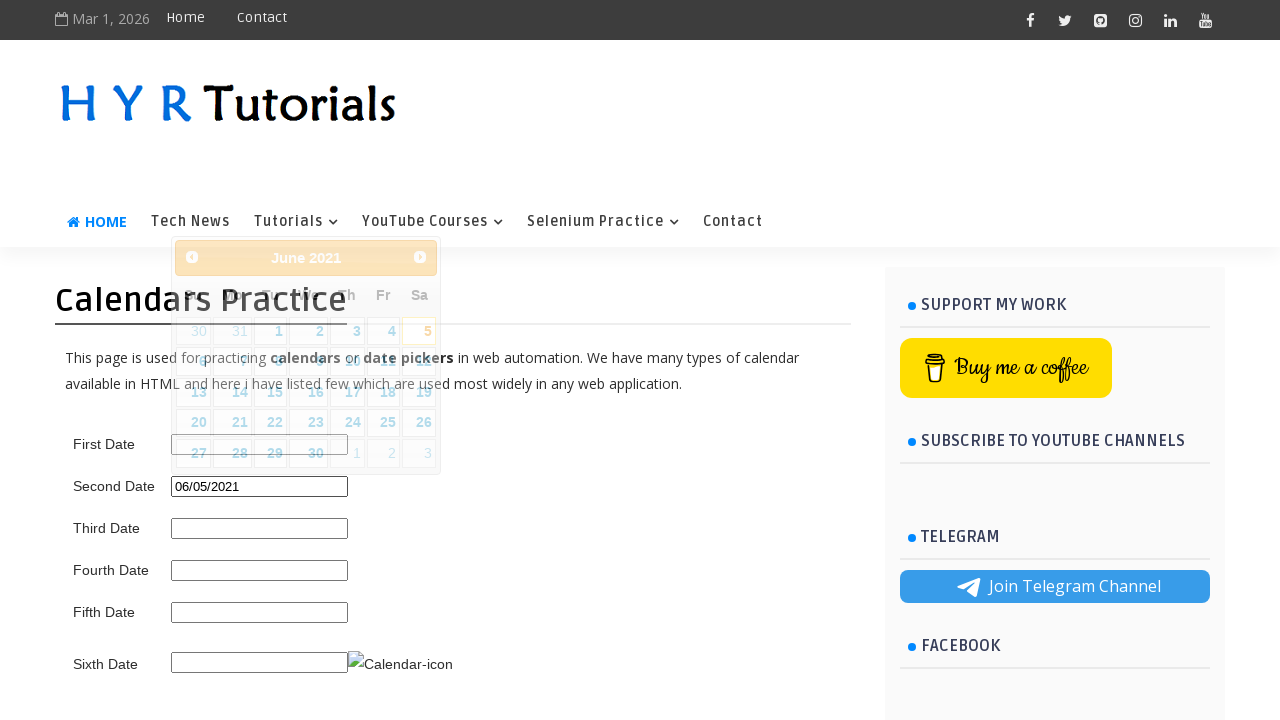

Date picker title appeared
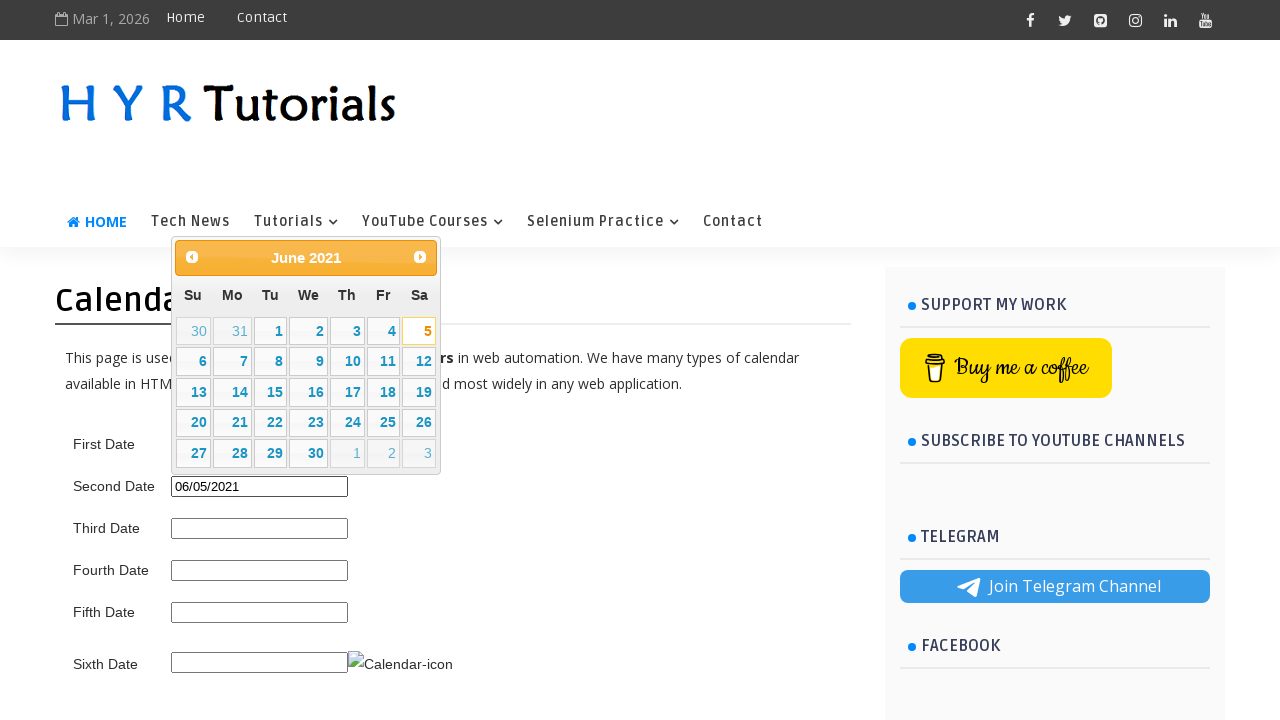

Retrieved date picker title text
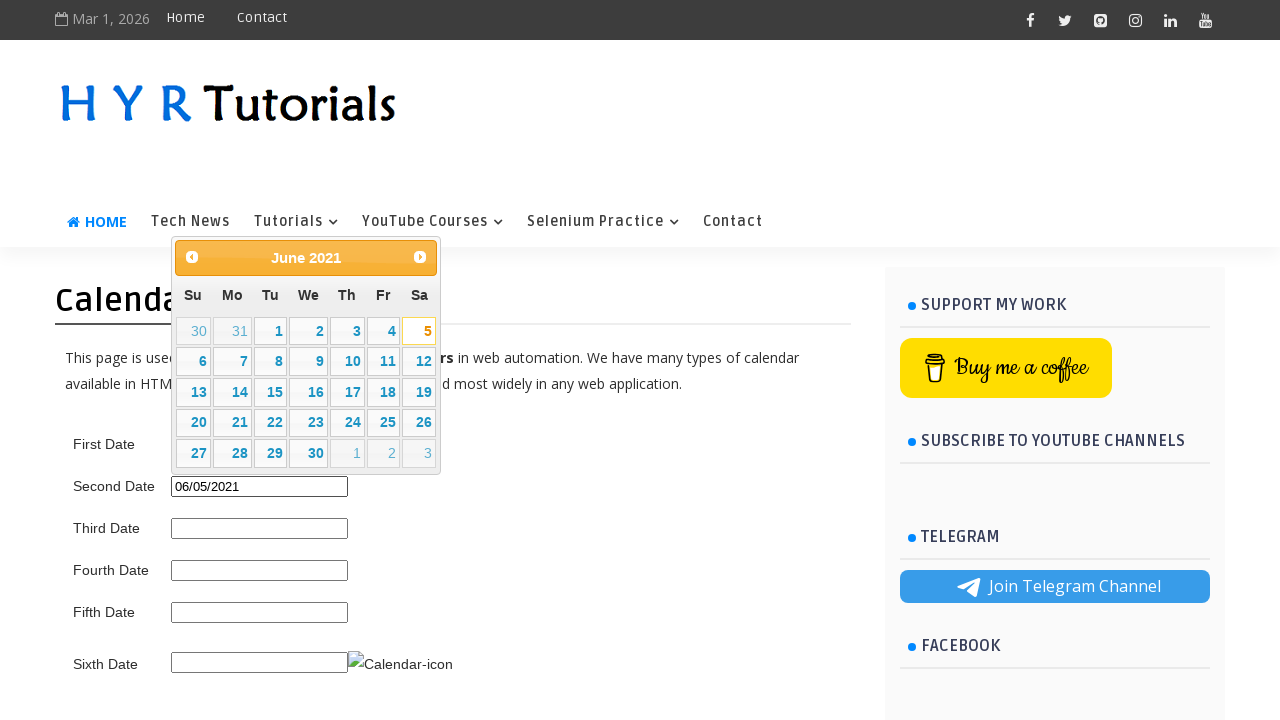

Parsed current month/year: June 2021
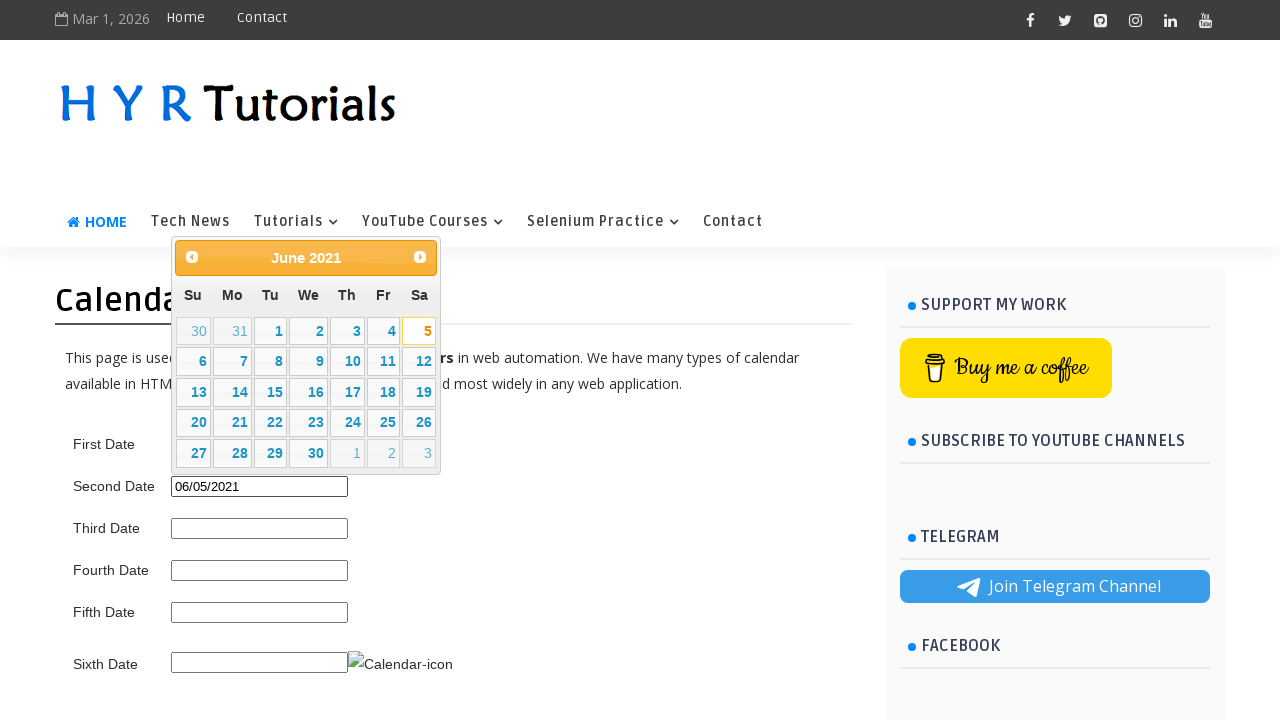

Clicked previous month button at (192, 257) on .ui-datepicker-prev
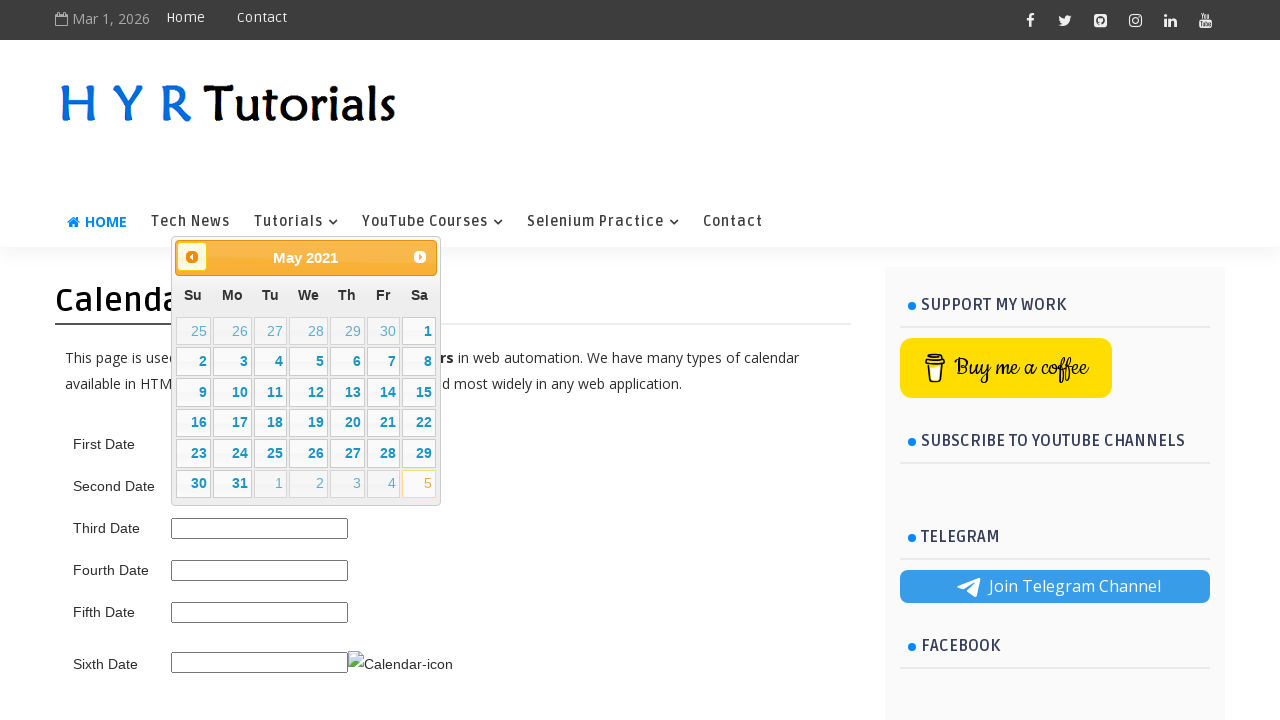

Waited 300ms for month navigation
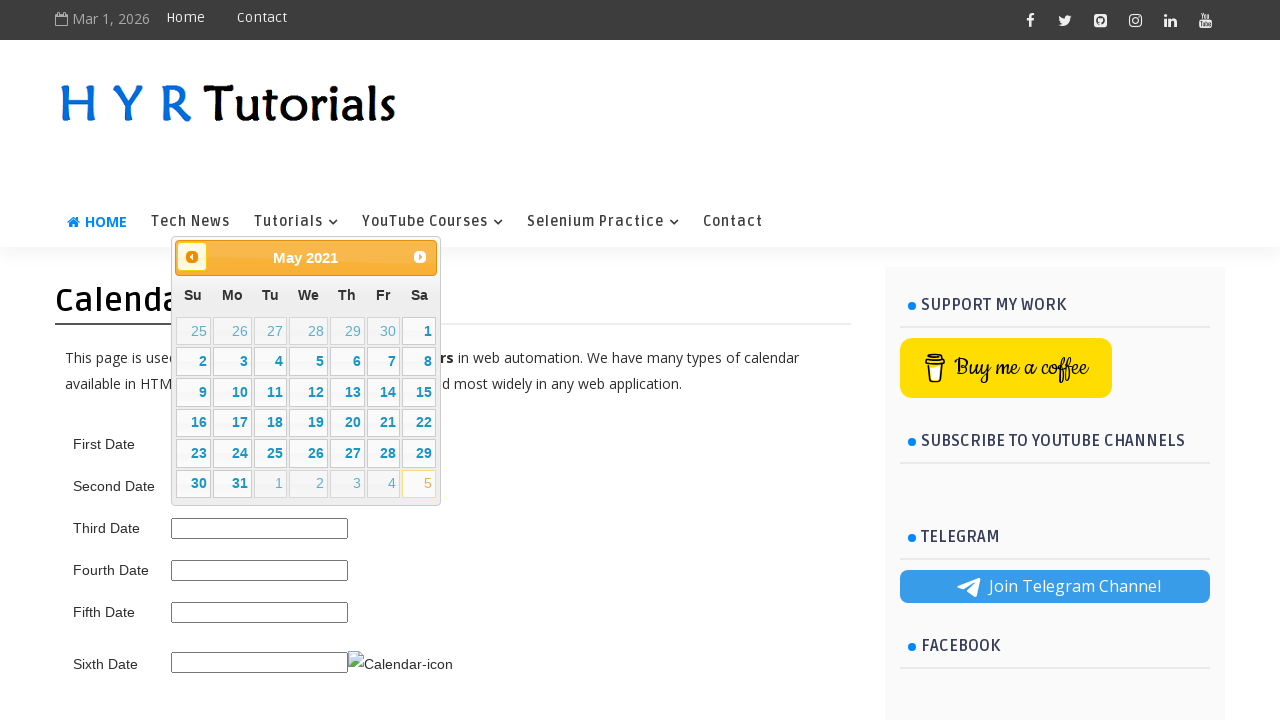

Updated current month/year: May 2021
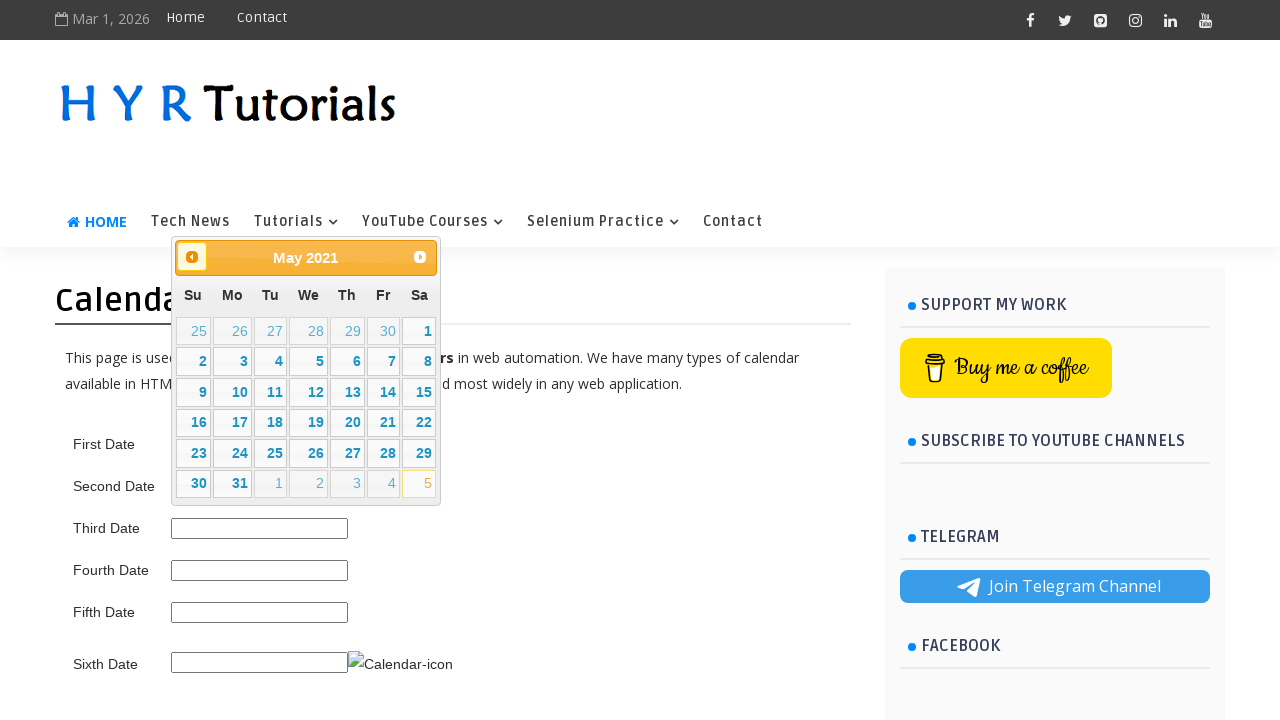

Clicked previous month button at (192, 257) on .ui-datepicker-prev
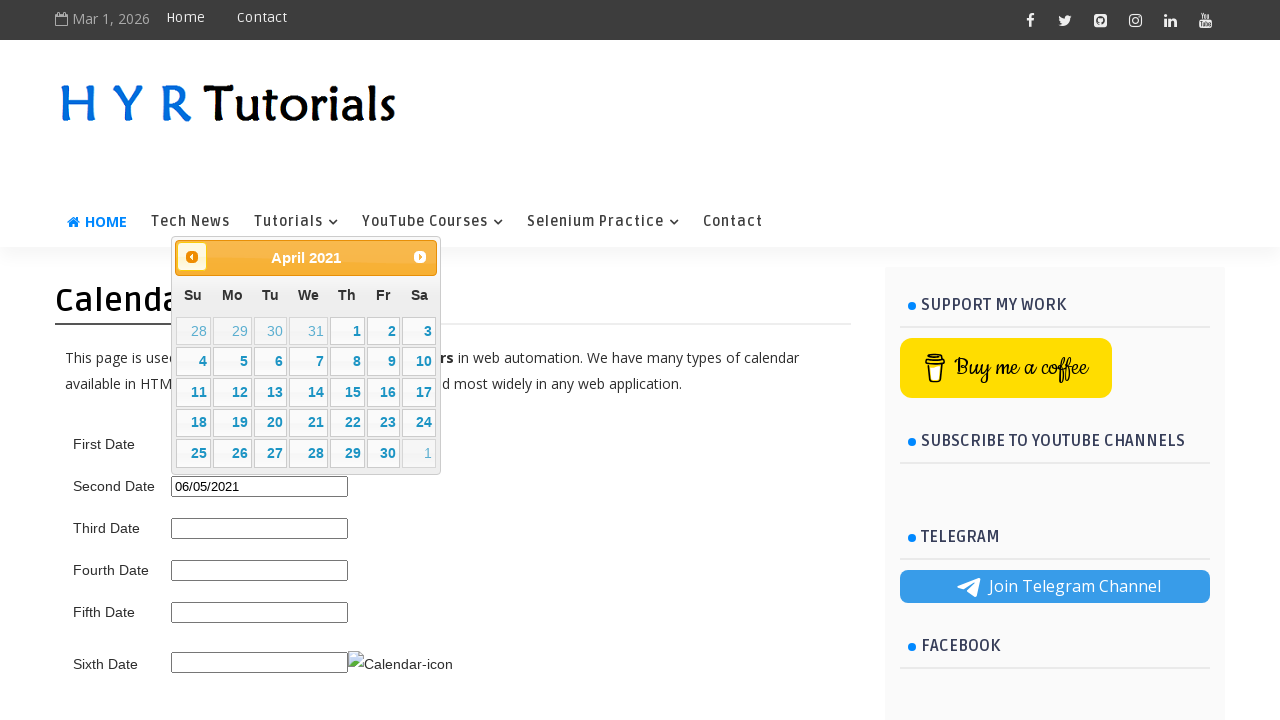

Waited 300ms for month navigation
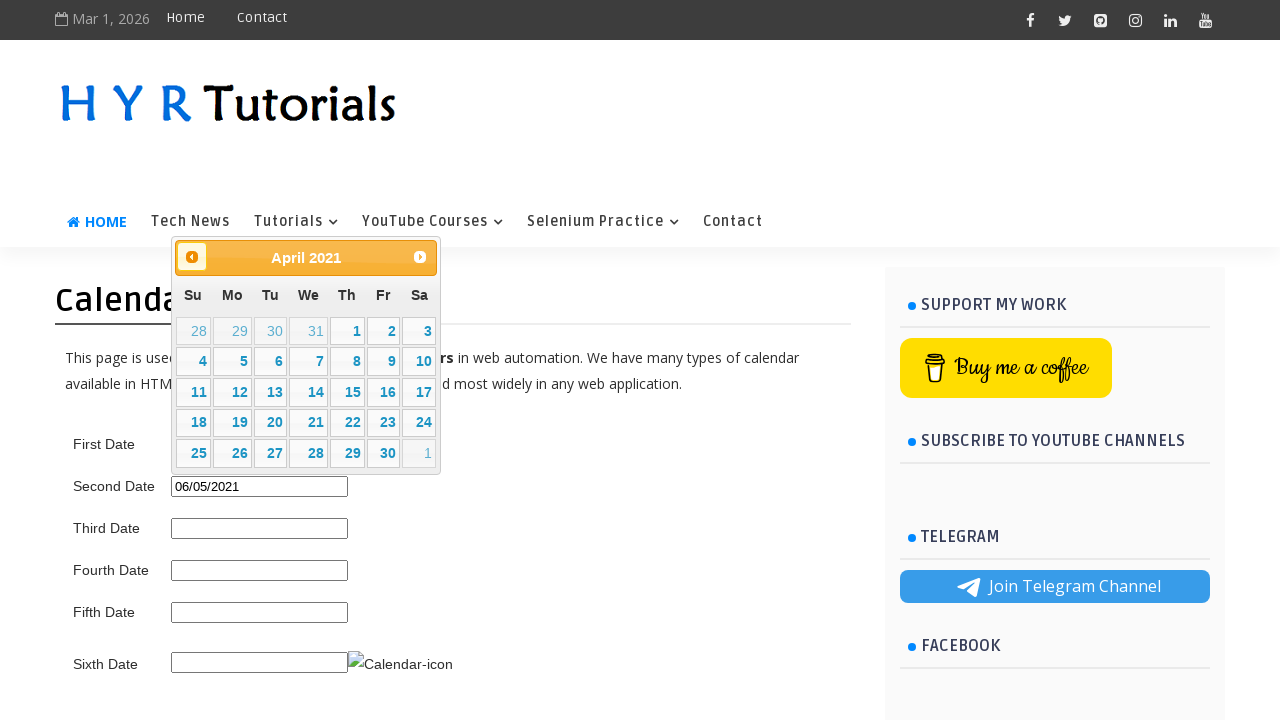

Updated current month/year: April 2021
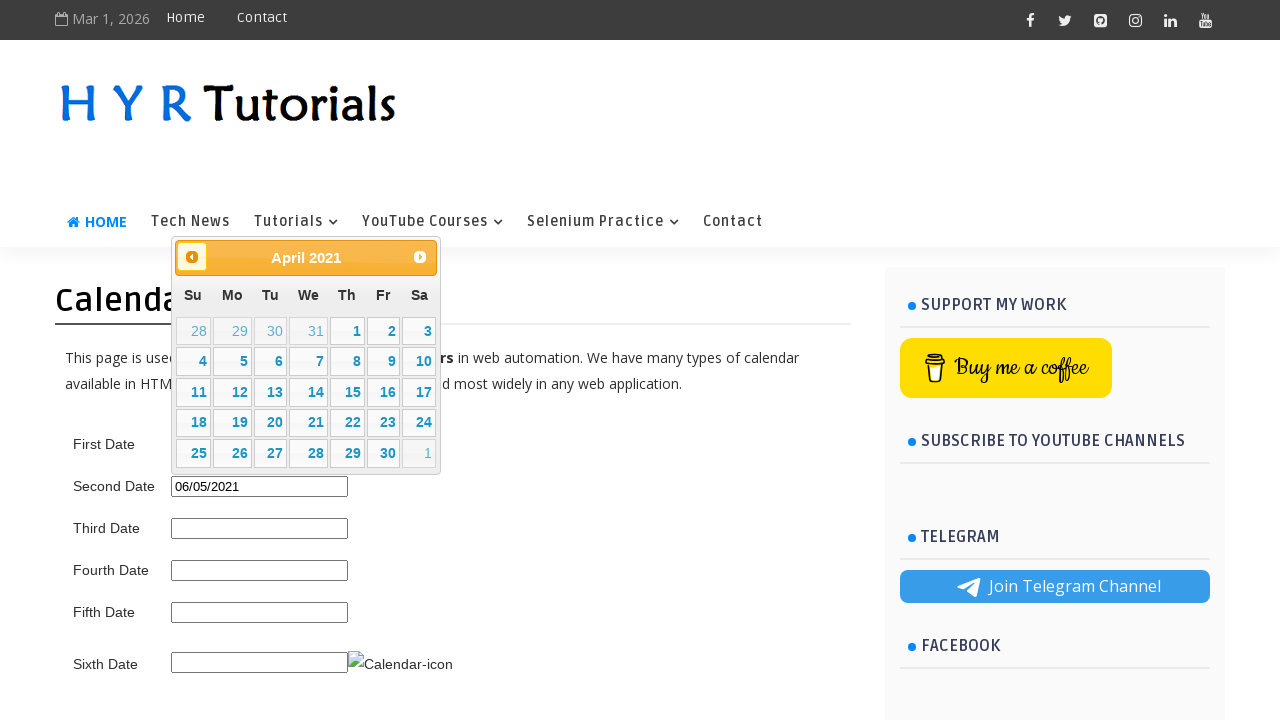

Clicked previous month button at (192, 257) on .ui-datepicker-prev
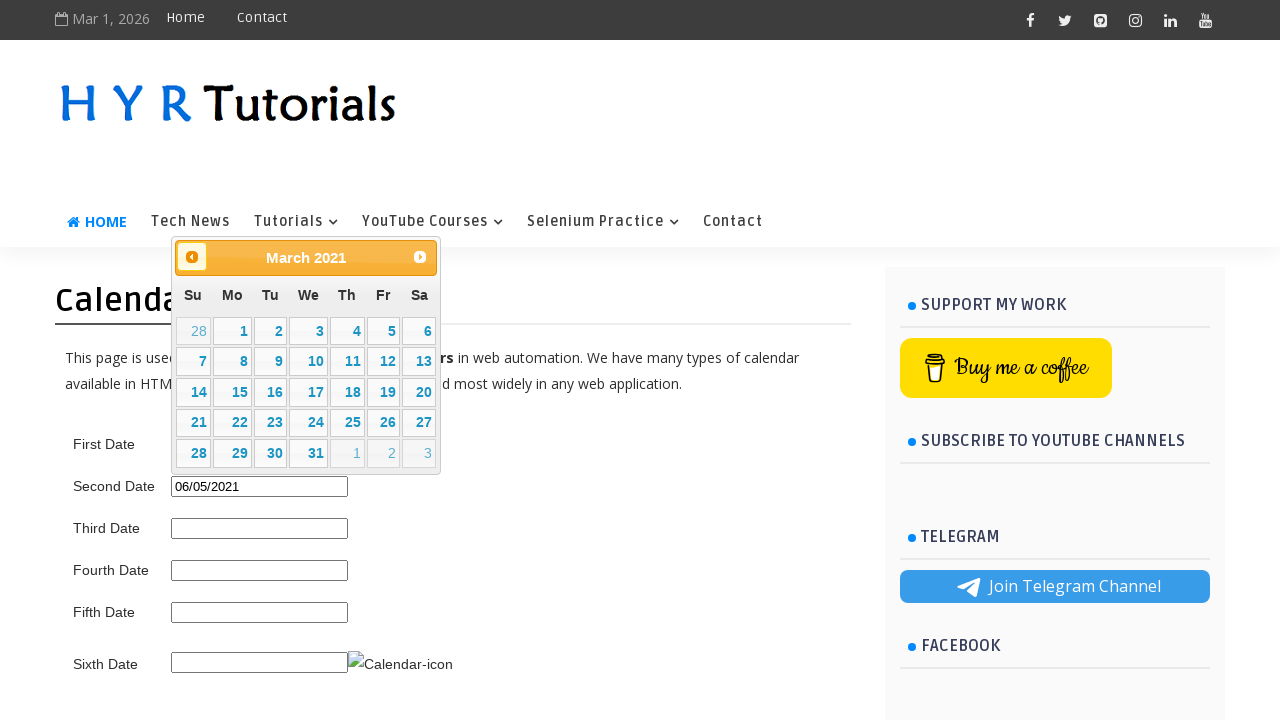

Waited 300ms for month navigation
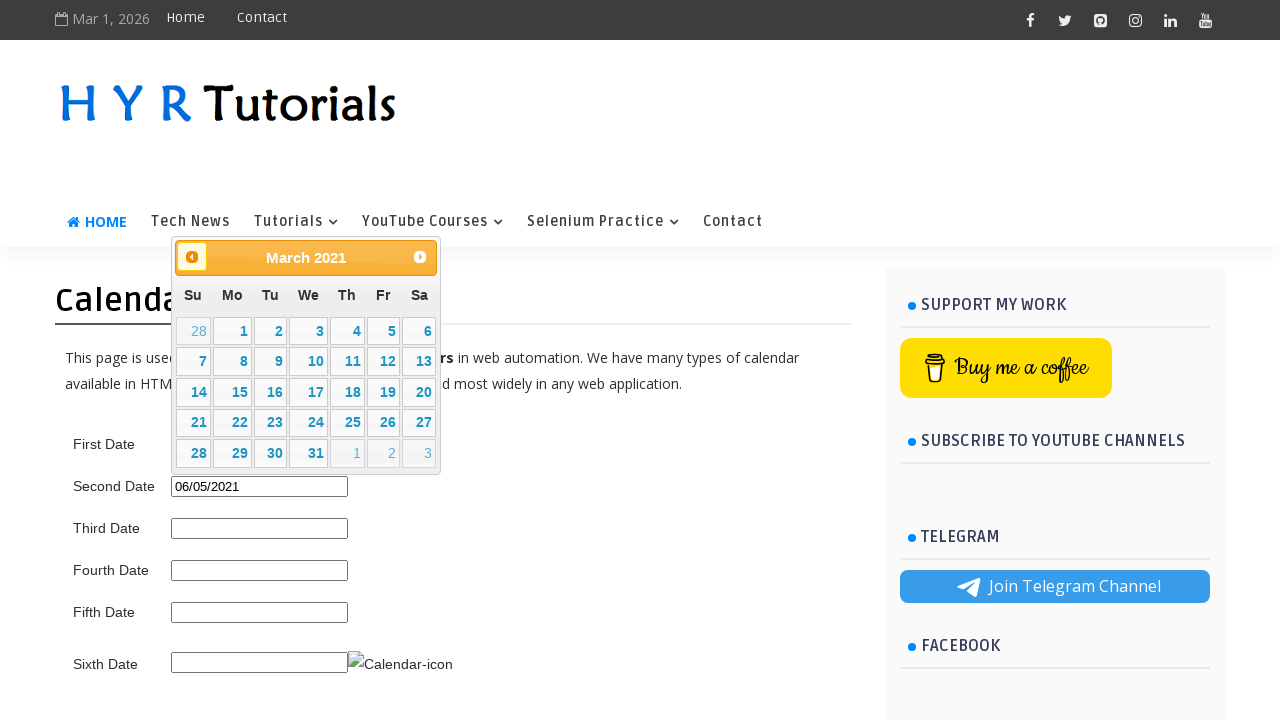

Updated current month/year: March 2021
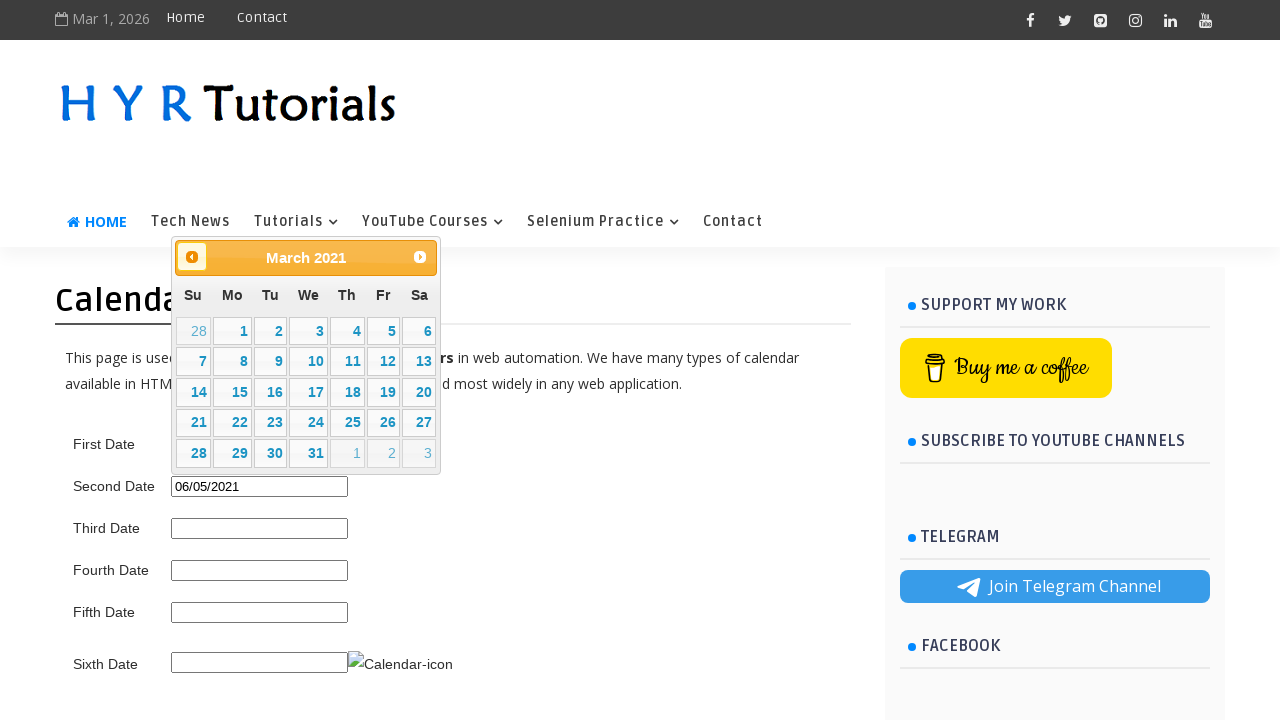

Clicked previous month button at (192, 257) on .ui-datepicker-prev
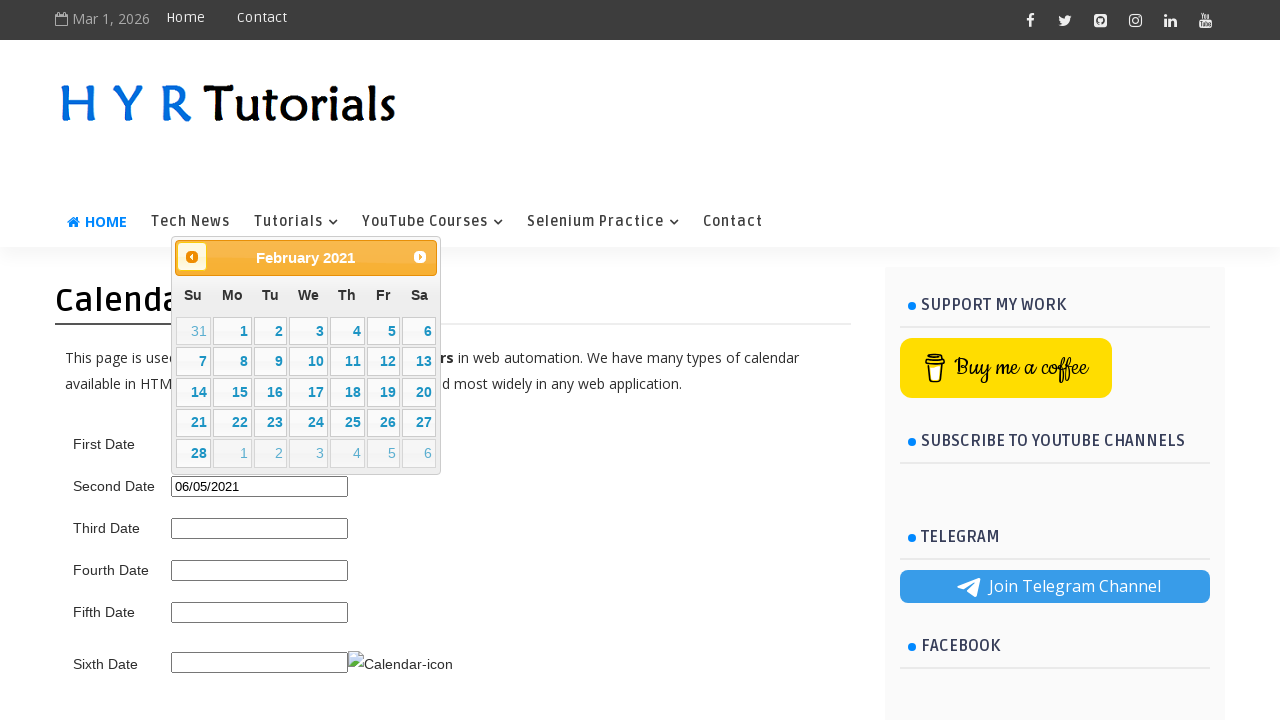

Waited 300ms for month navigation
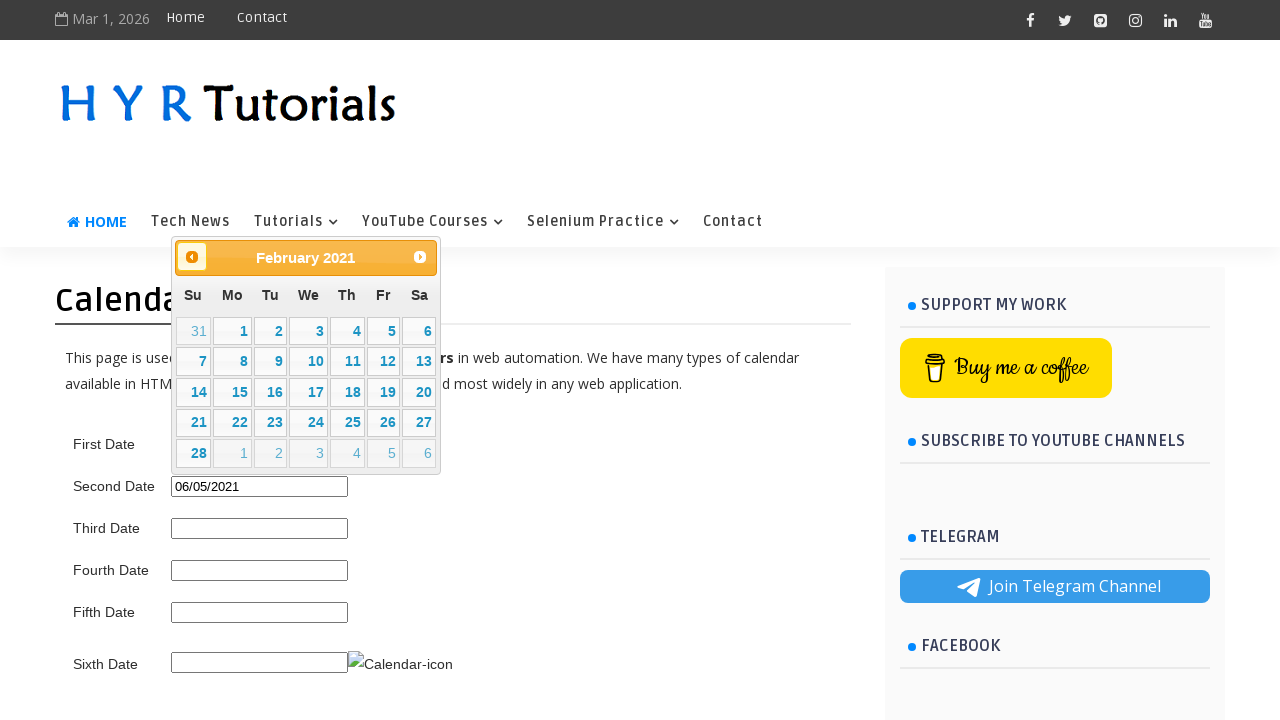

Updated current month/year: February 2021
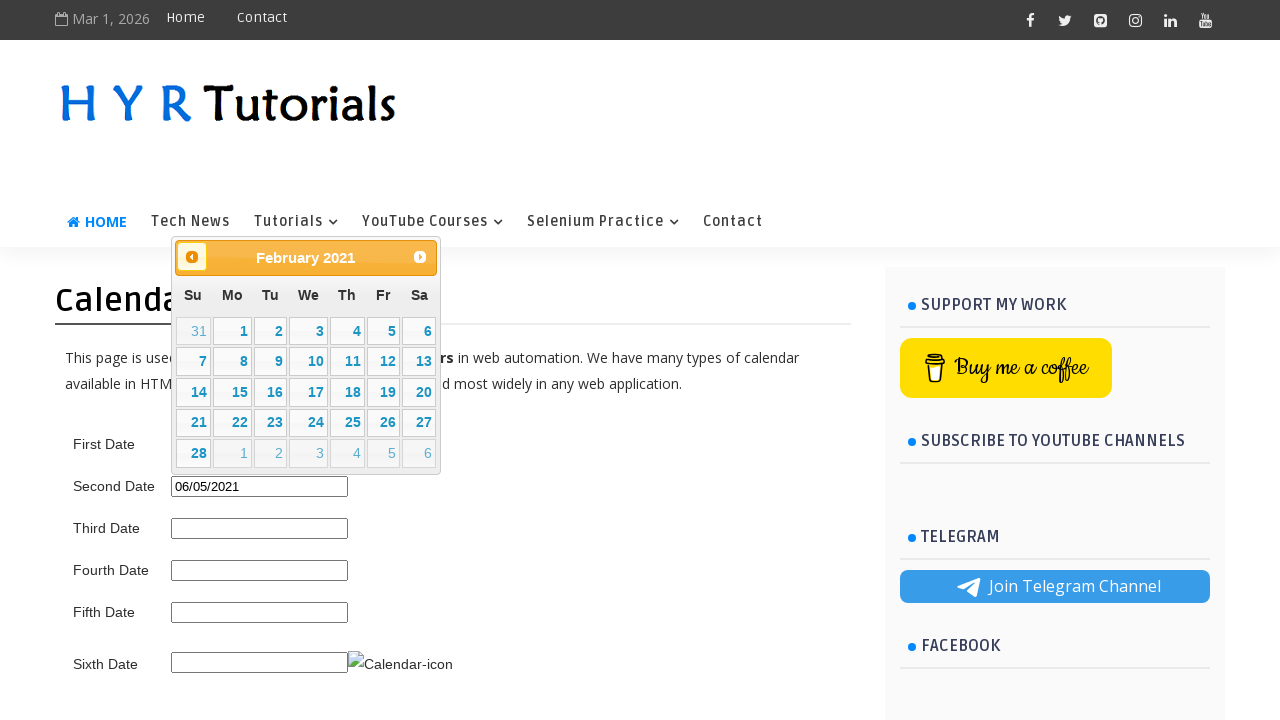

Selected day 5 from calendar at (383, 331) on //table[@class='ui-datepicker-calendar']//td[not(contains(@class,'ui-datepicker-
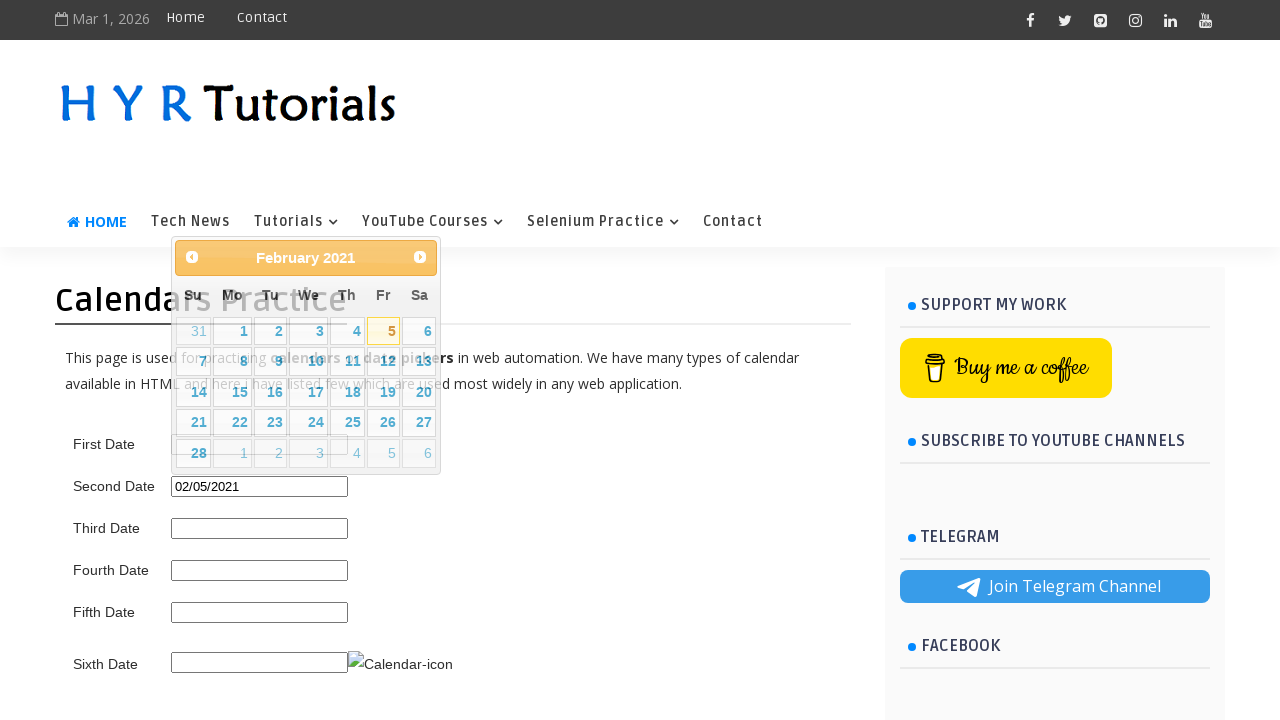

Selected second date: February 5, 2021
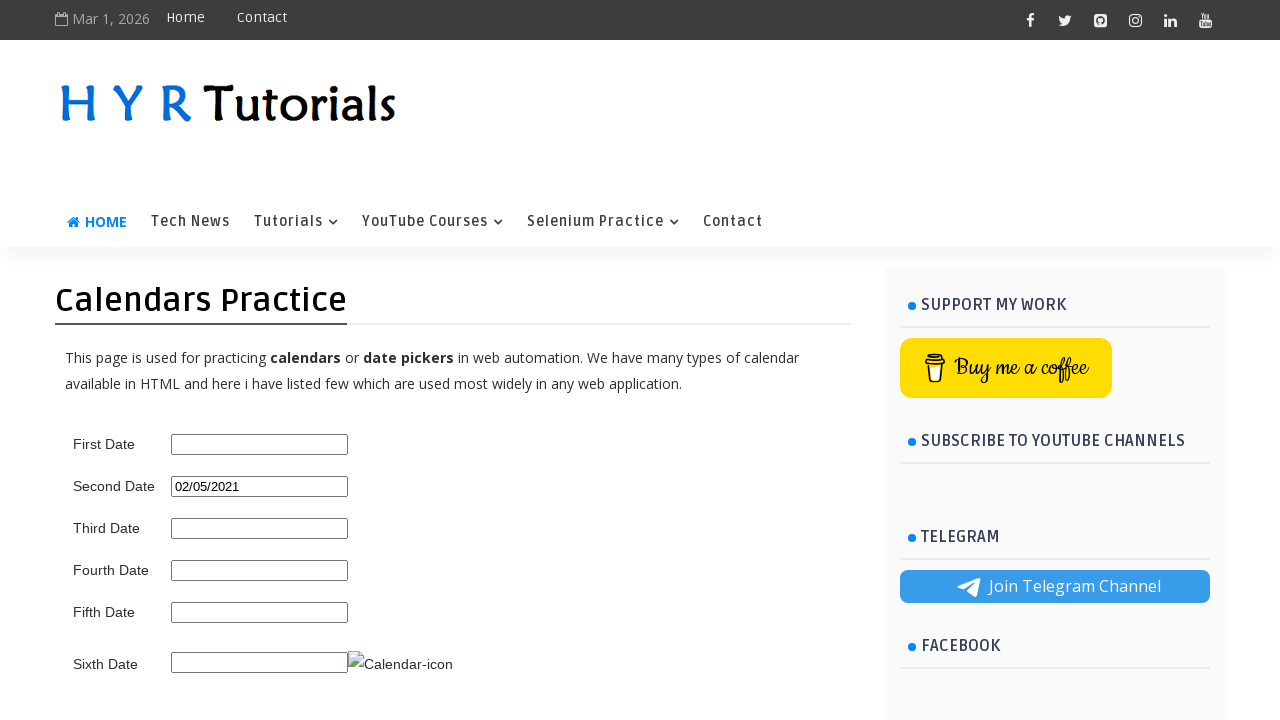

Waited 2 seconds after second date selection
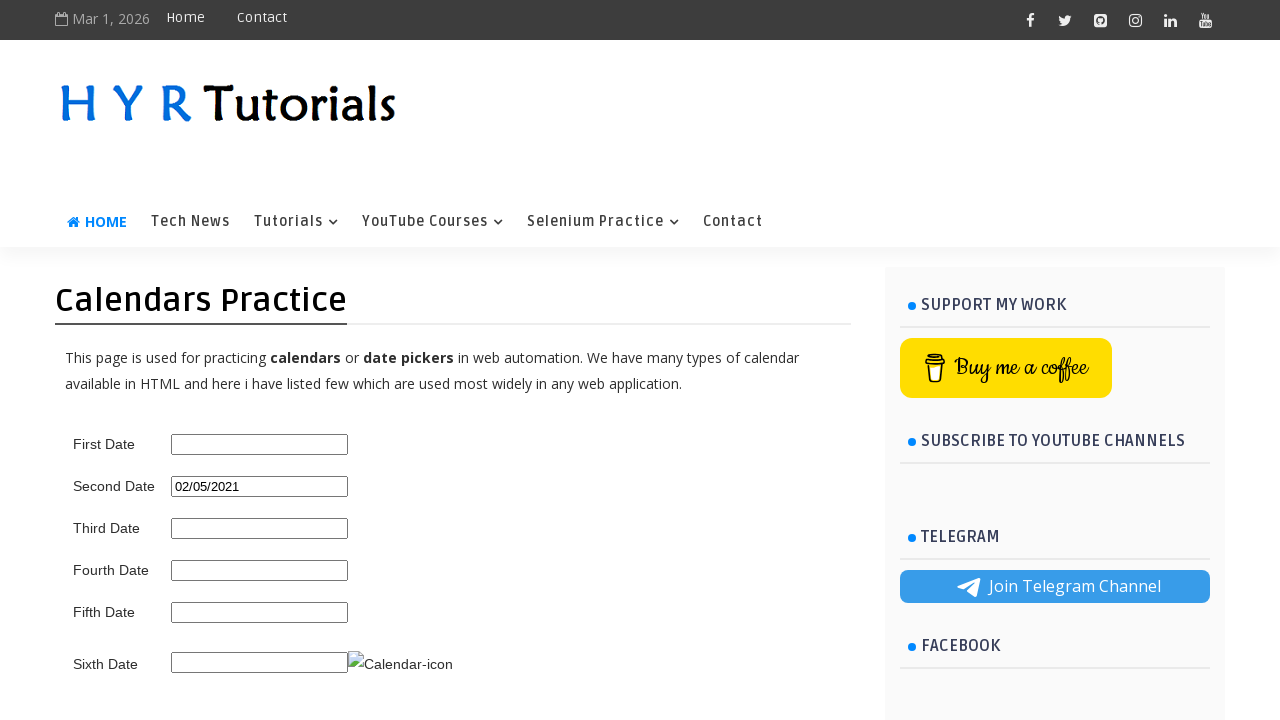

Clicked on date picker field for third date selection at (260, 486) on #second_date_picker
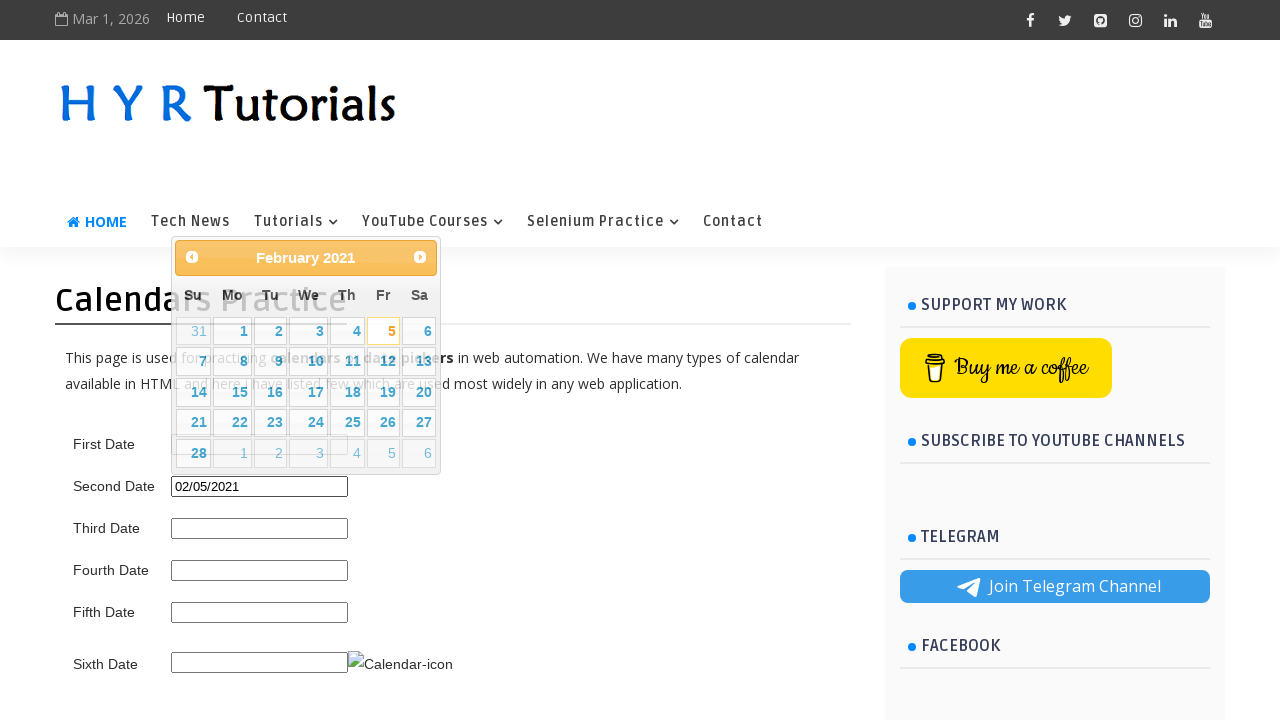

Date picker title appeared
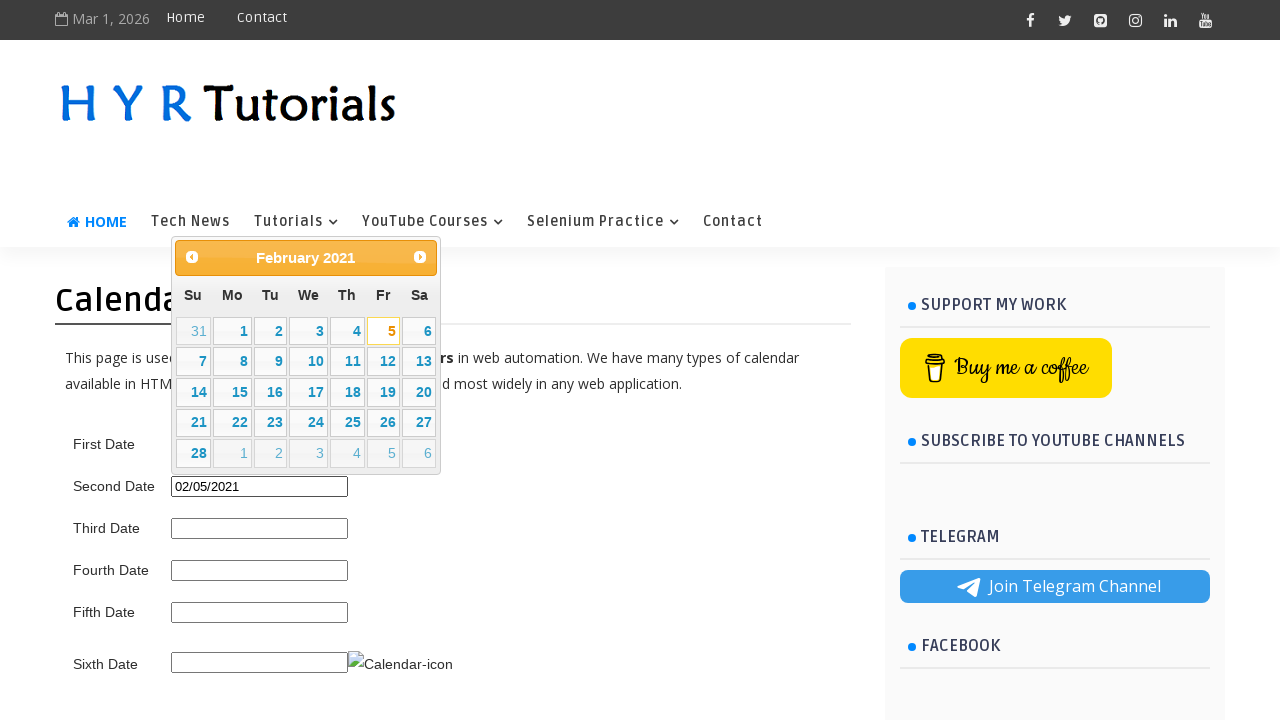

Retrieved date picker title text
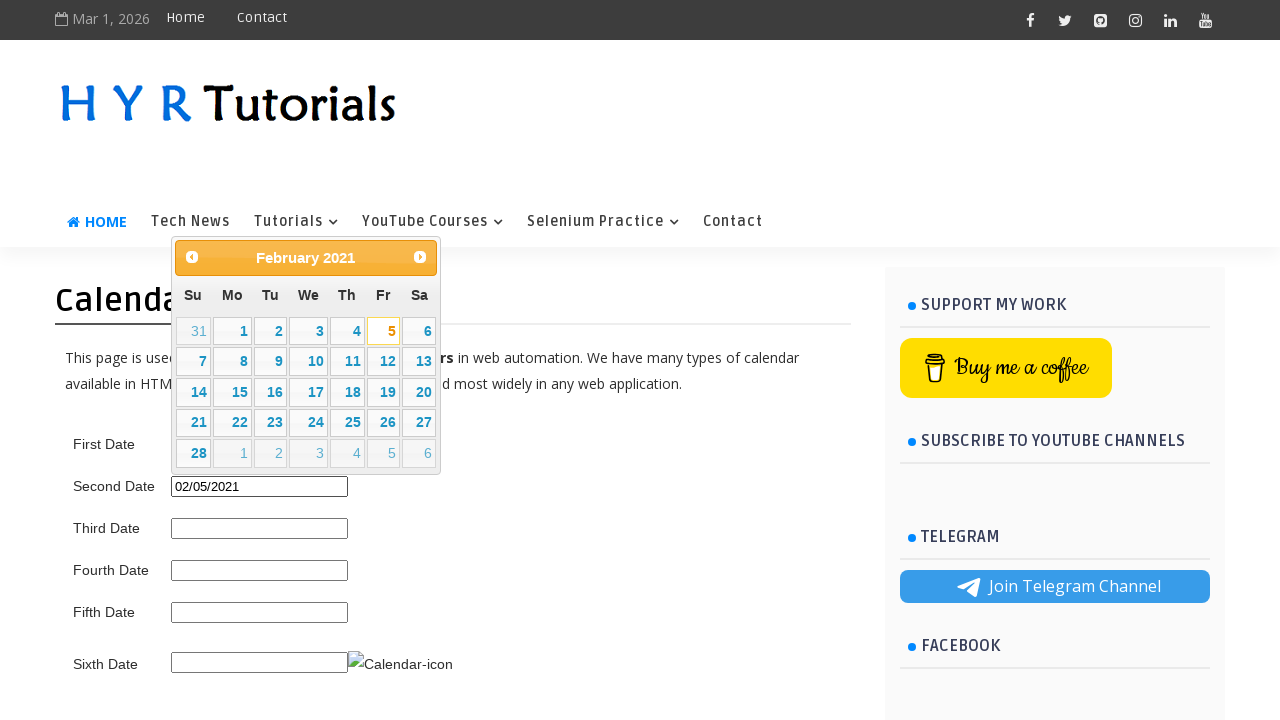

Parsed current month/year: February 2021
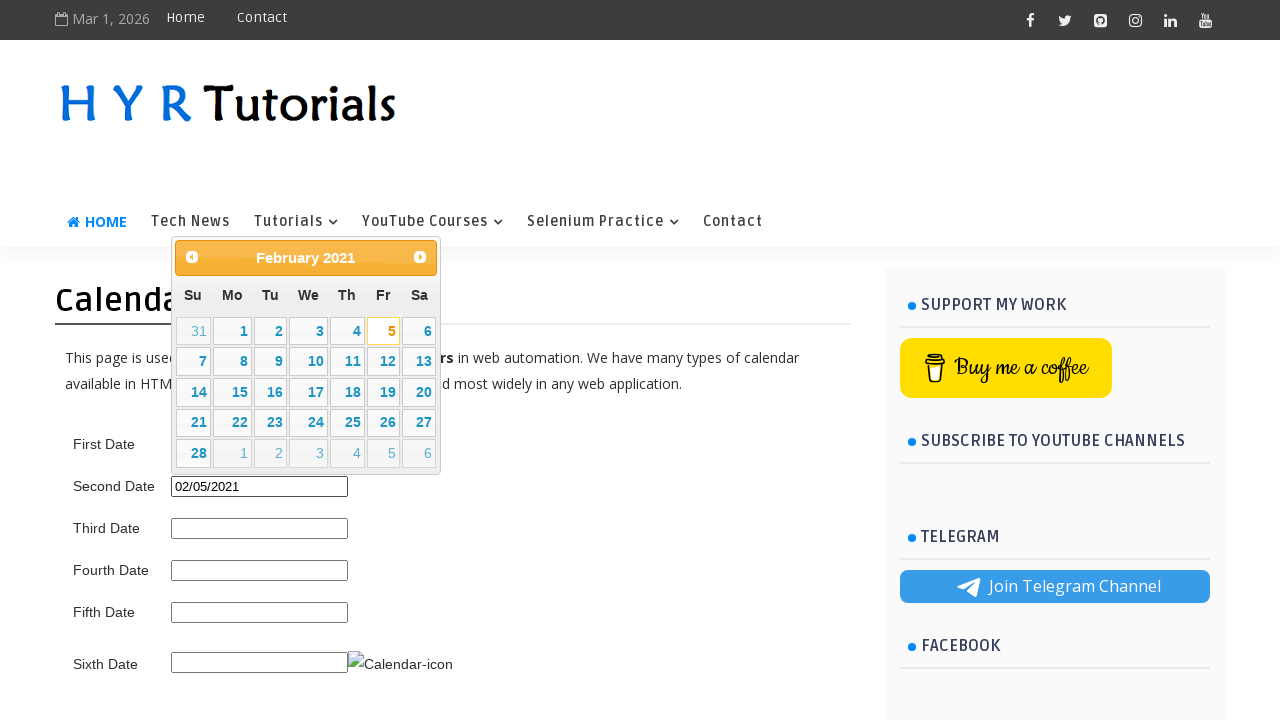

Clicked next month button at (420, 257) on .ui-datepicker-next
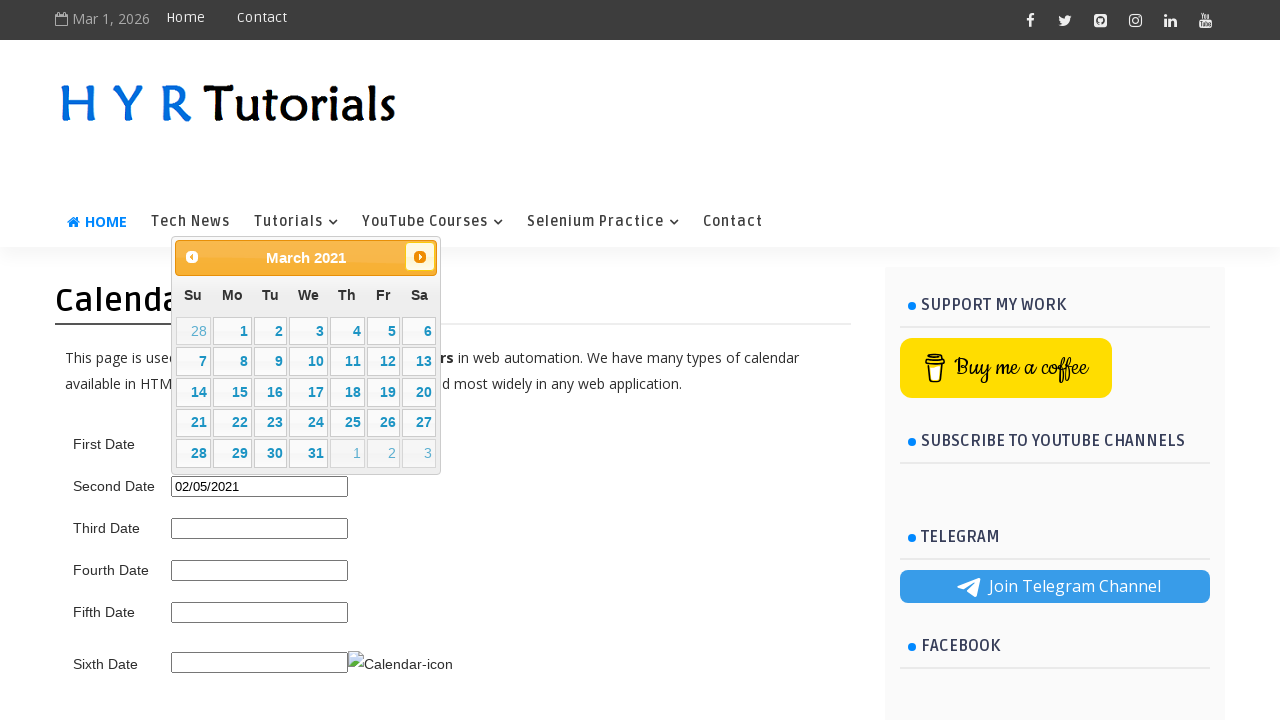

Waited 300ms for month navigation
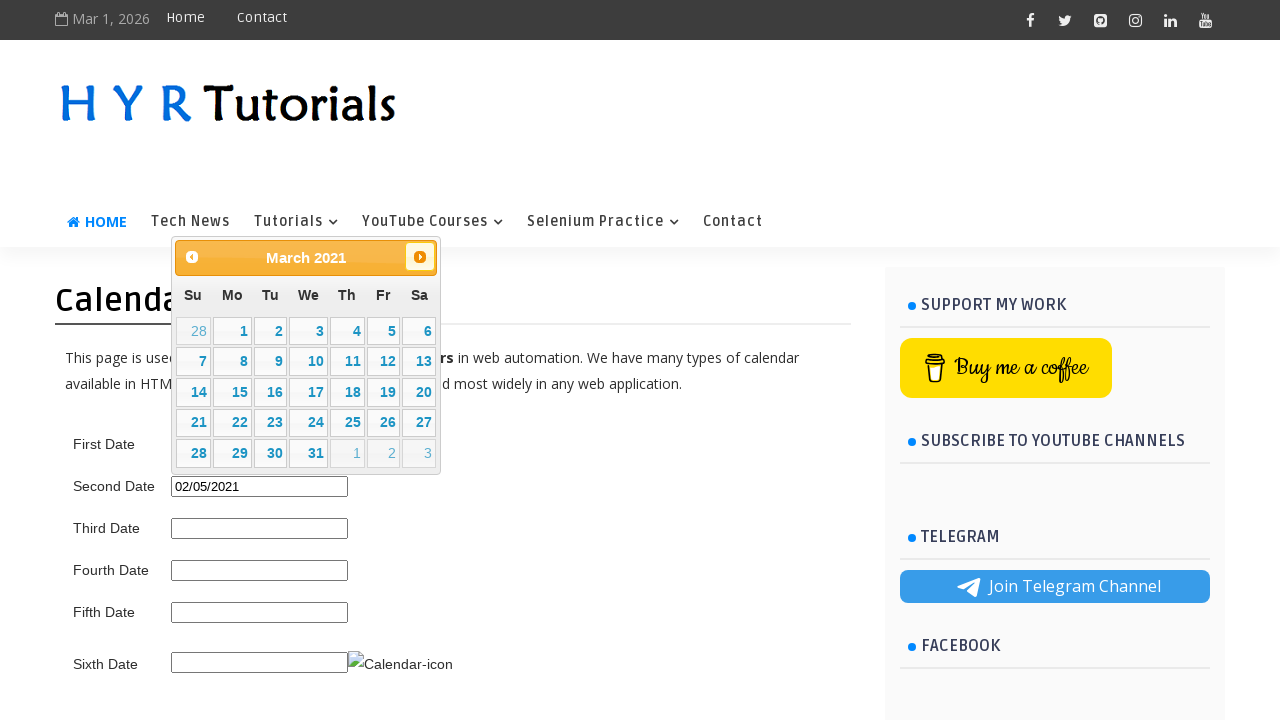

Updated current month/year: March 2021
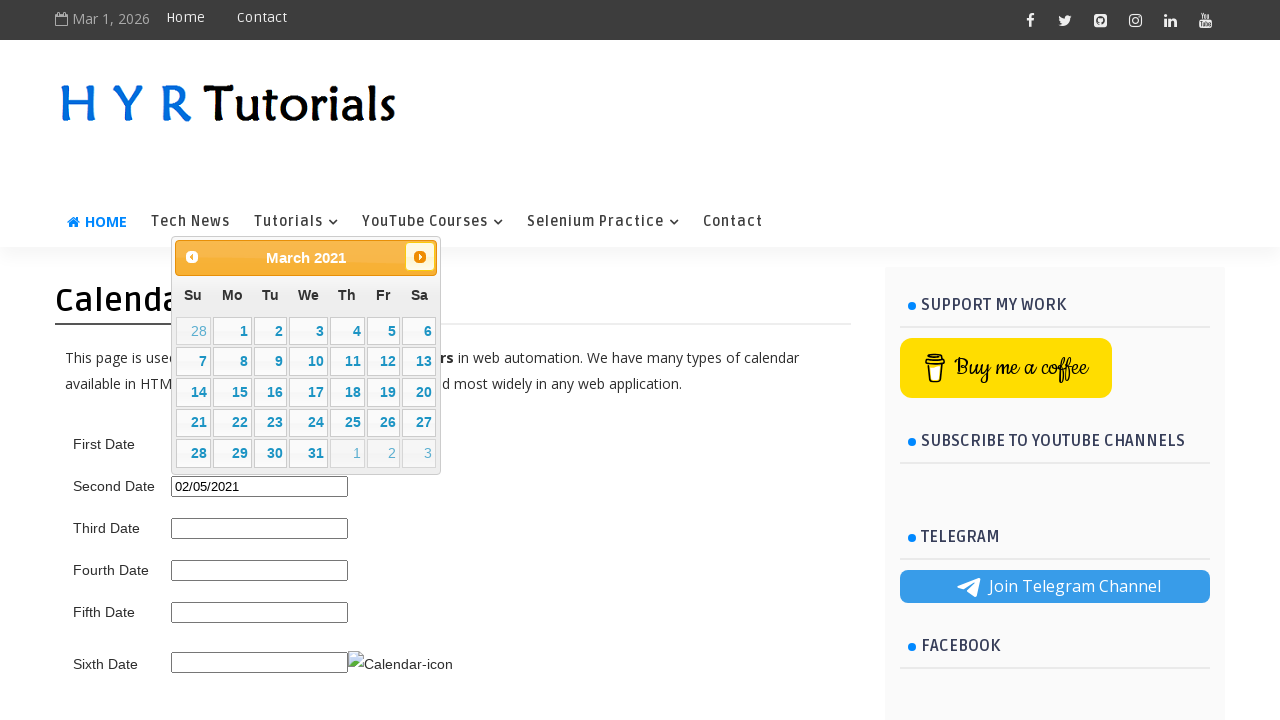

Clicked next month button at (420, 257) on .ui-datepicker-next
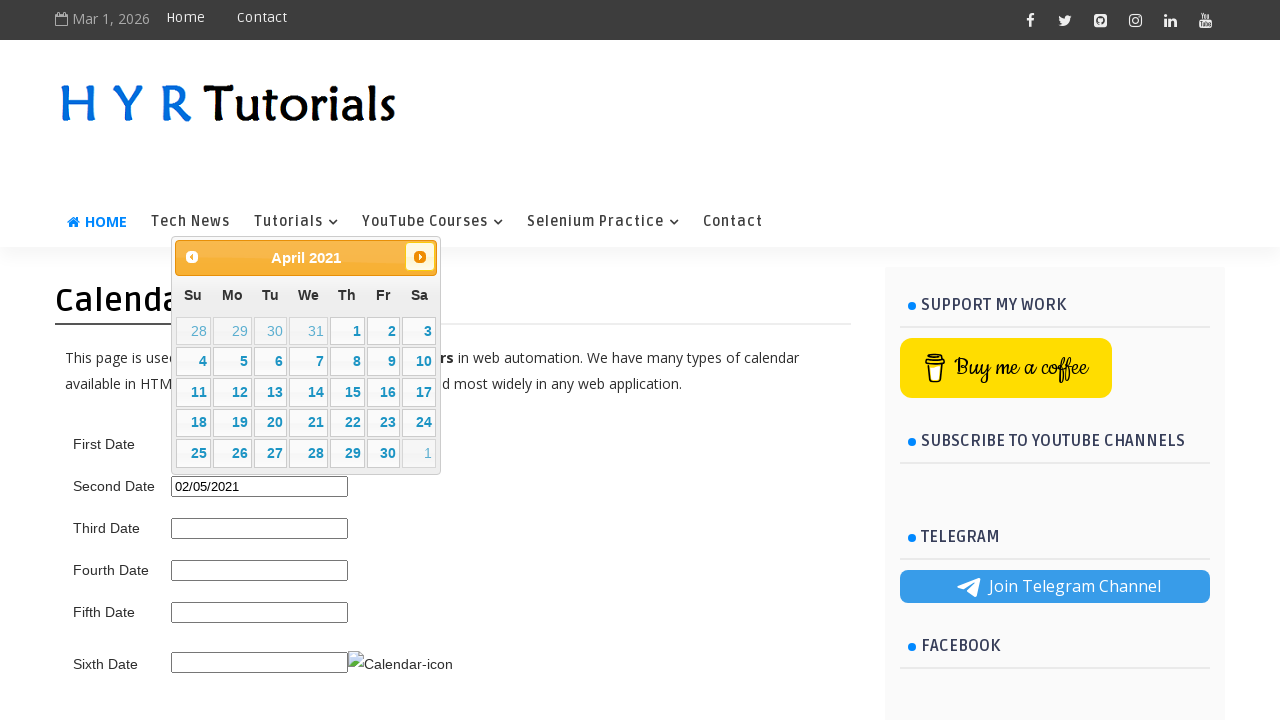

Waited 300ms for month navigation
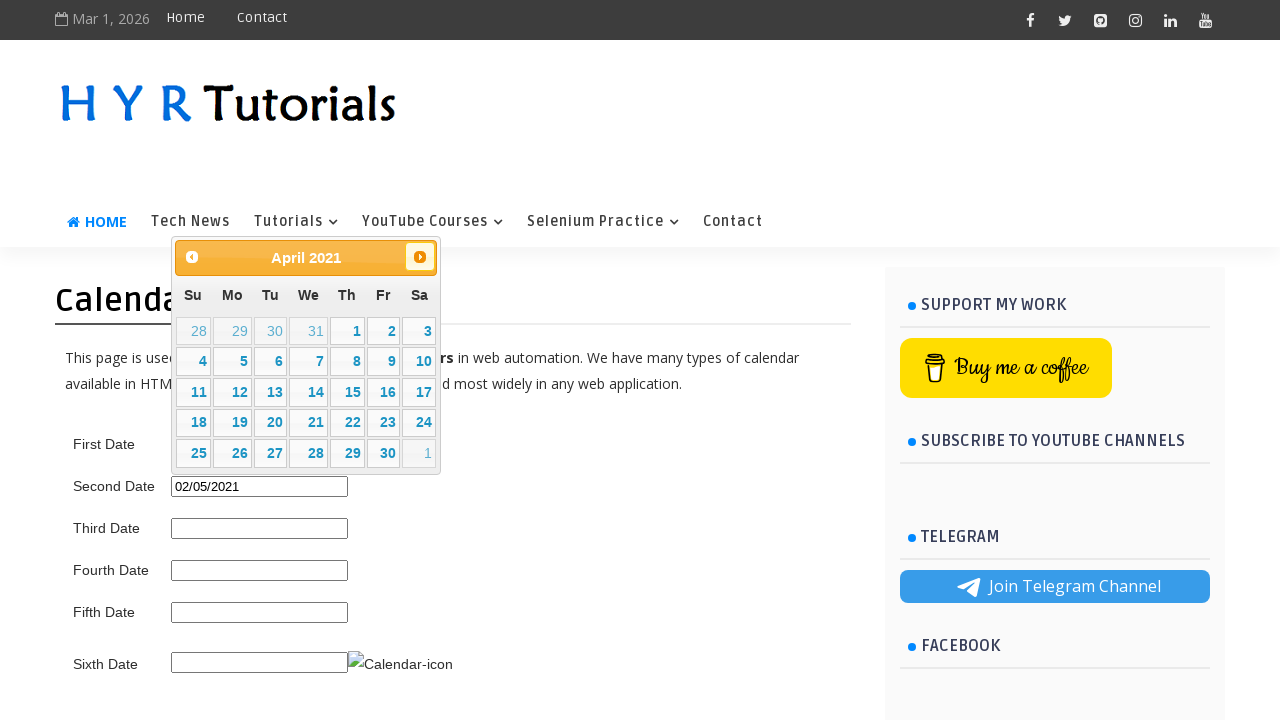

Updated current month/year: April 2021
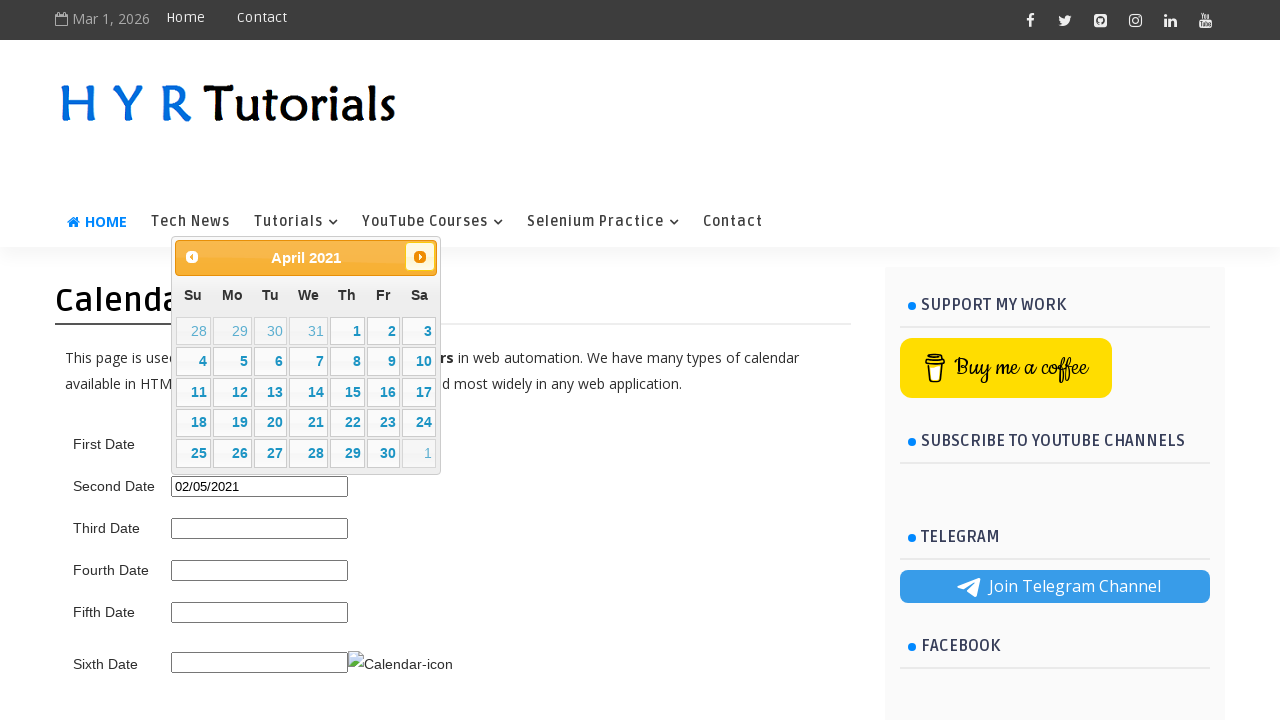

Clicked next month button at (420, 257) on .ui-datepicker-next
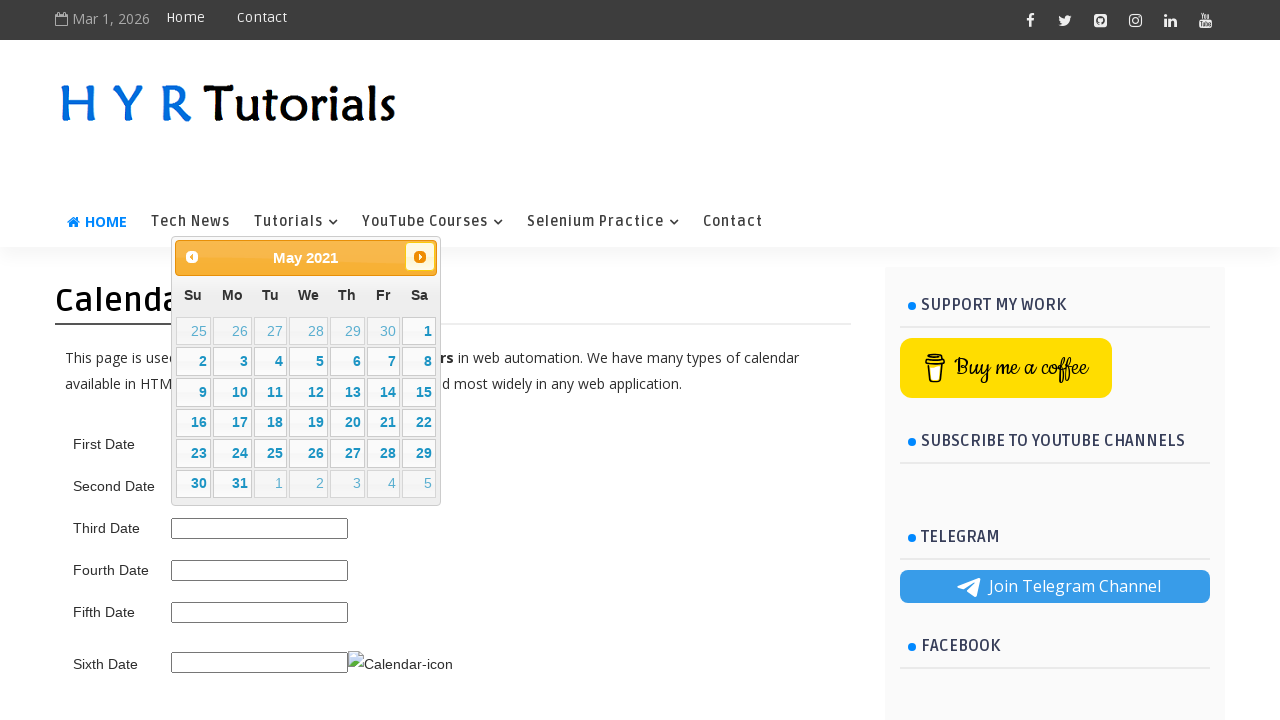

Waited 300ms for month navigation
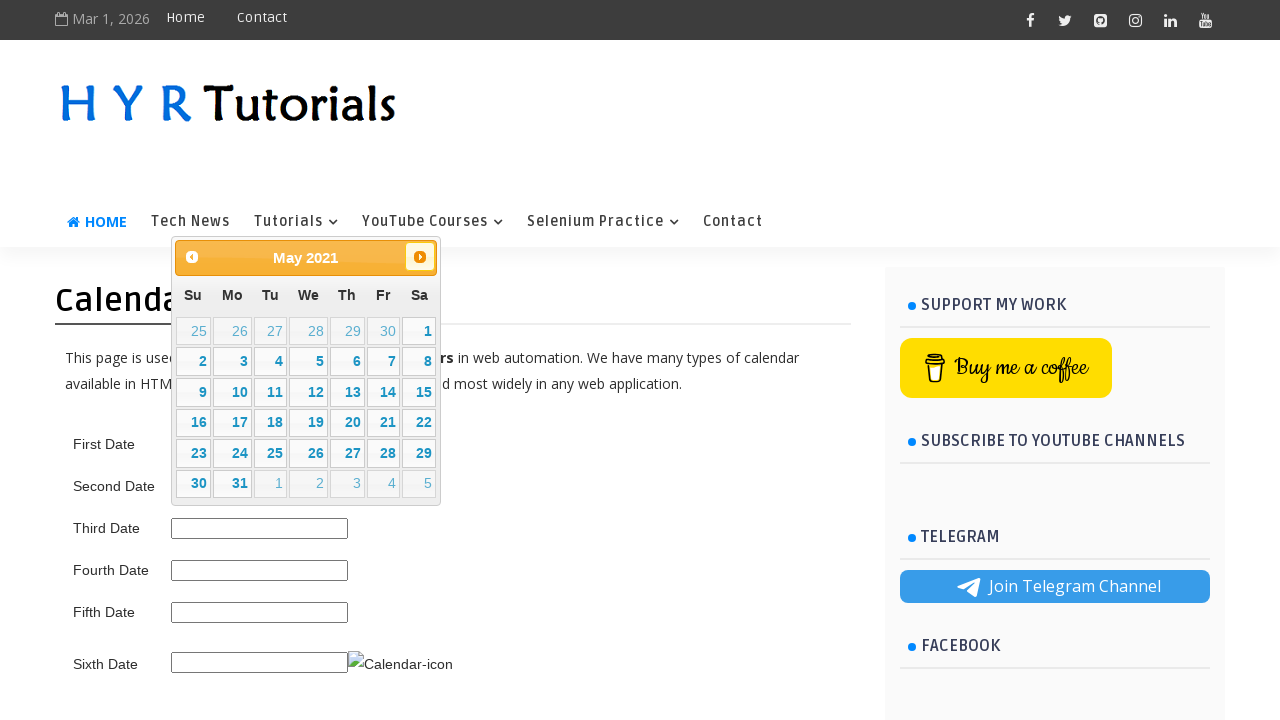

Updated current month/year: May 2021
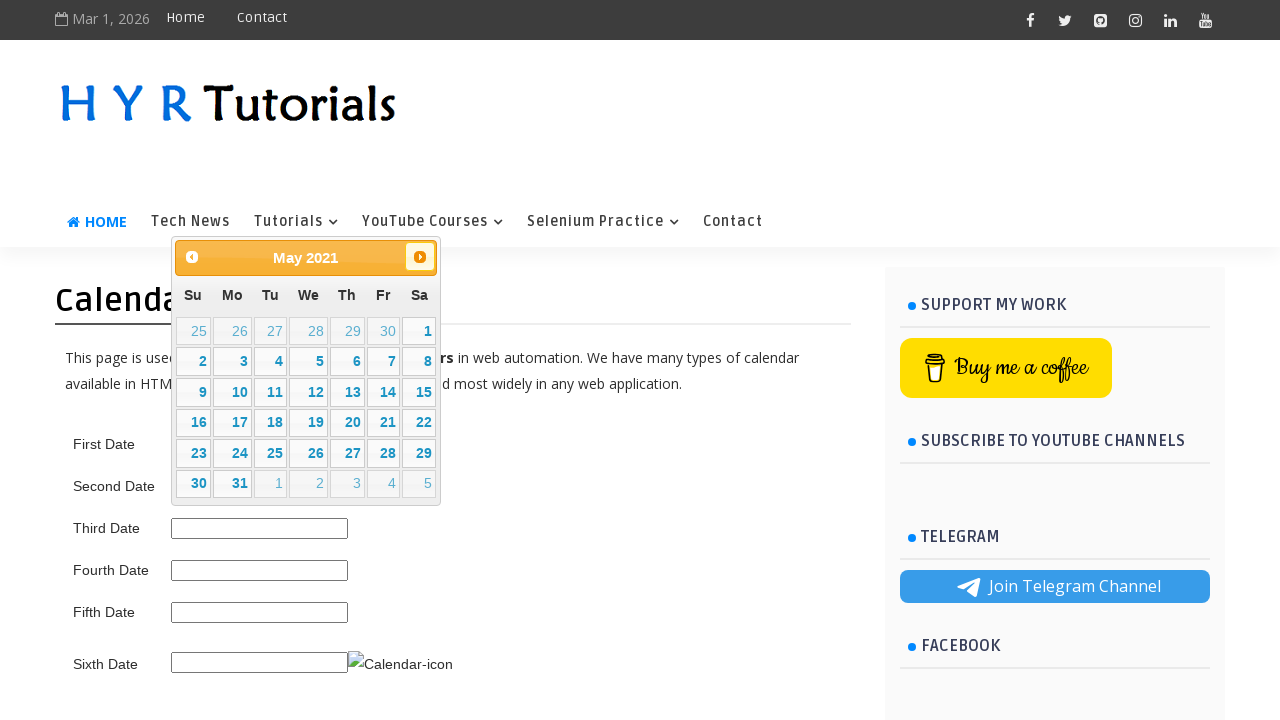

Clicked next month button at (420, 257) on .ui-datepicker-next
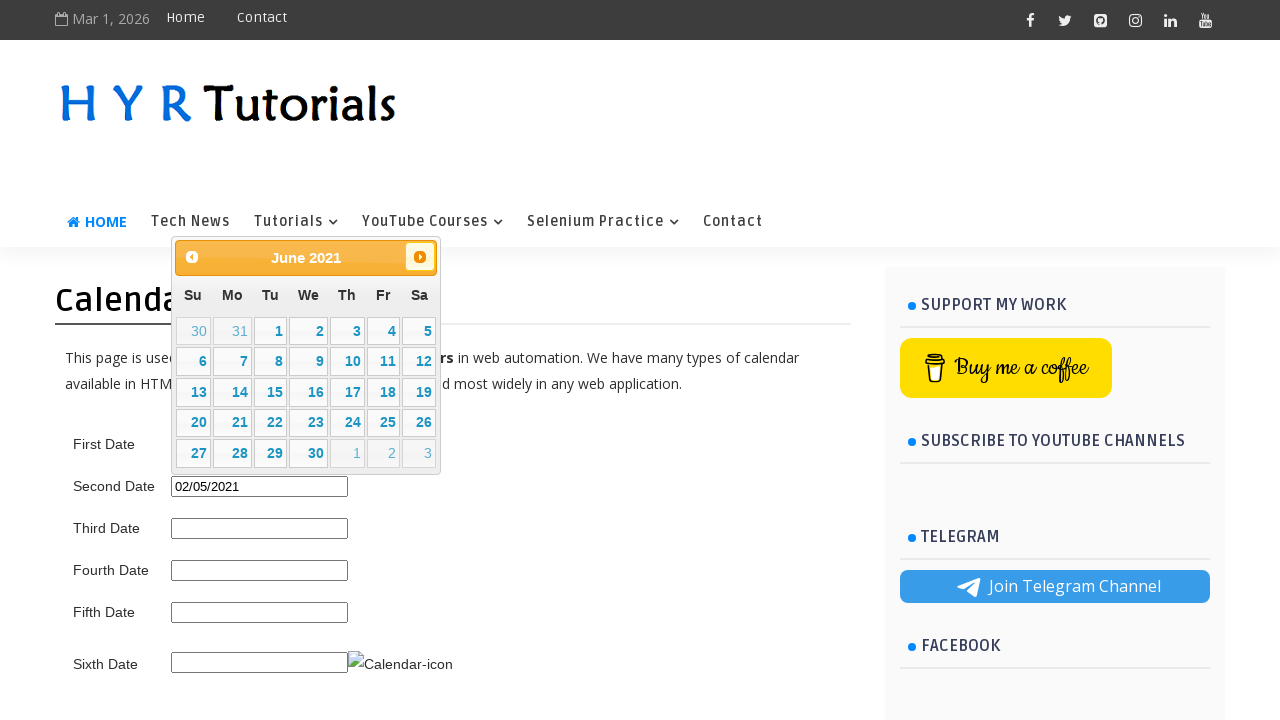

Waited 300ms for month navigation
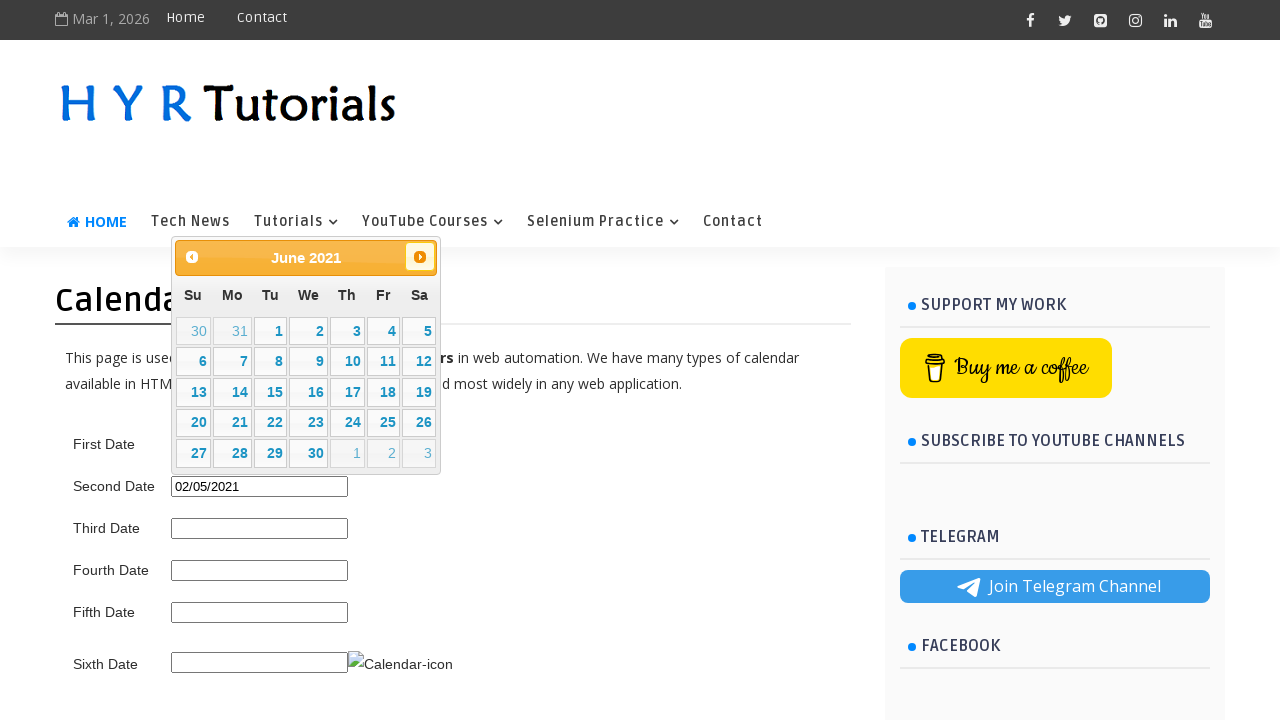

Updated current month/year: June 2021
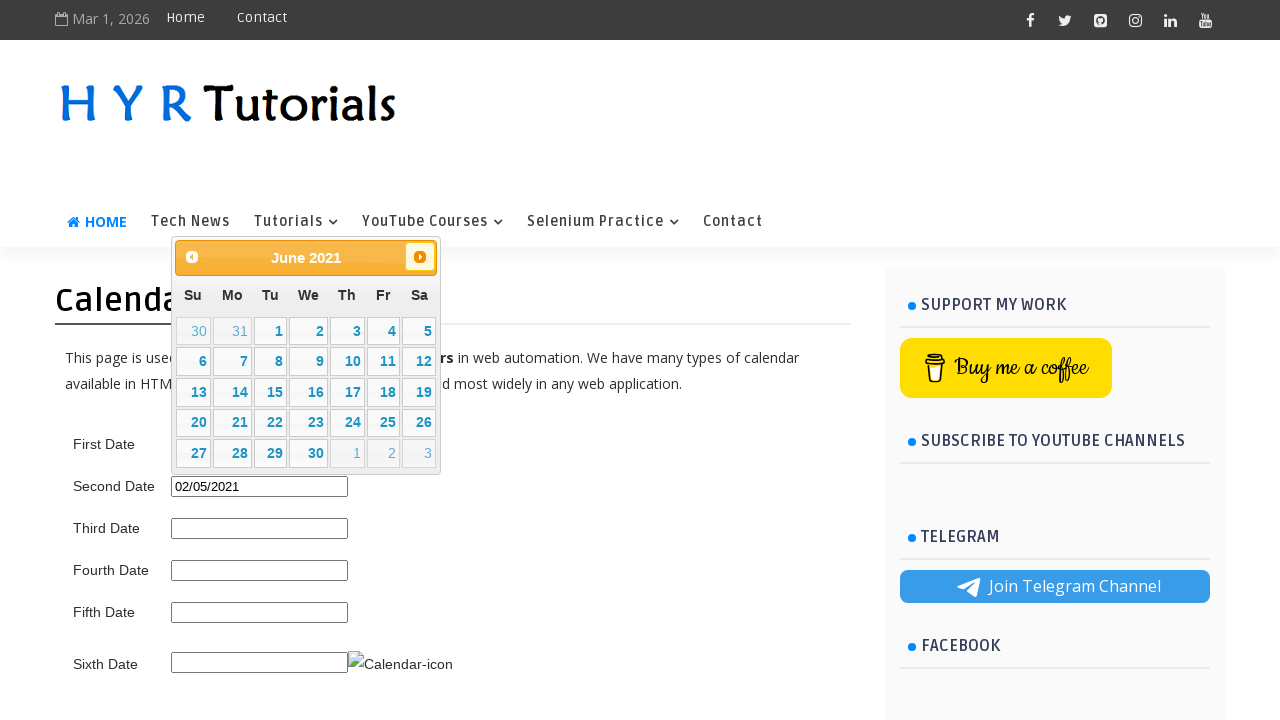

Clicked next month button at (420, 257) on .ui-datepicker-next
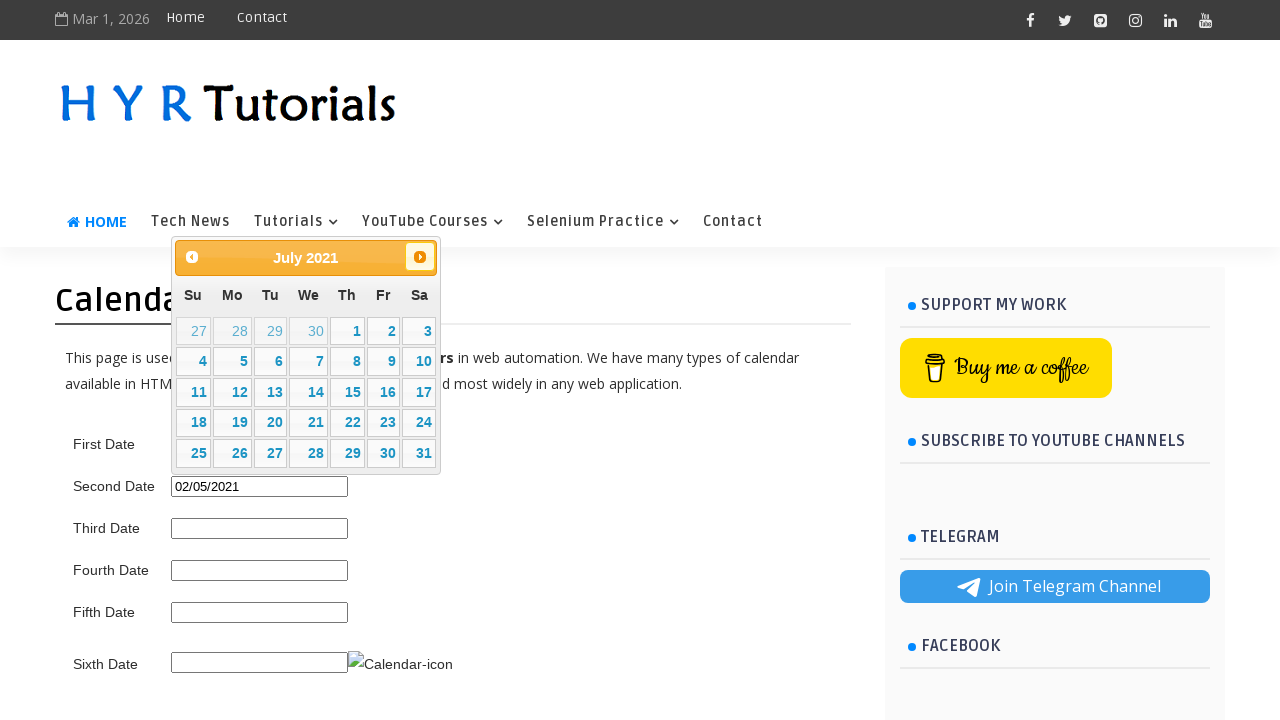

Waited 300ms for month navigation
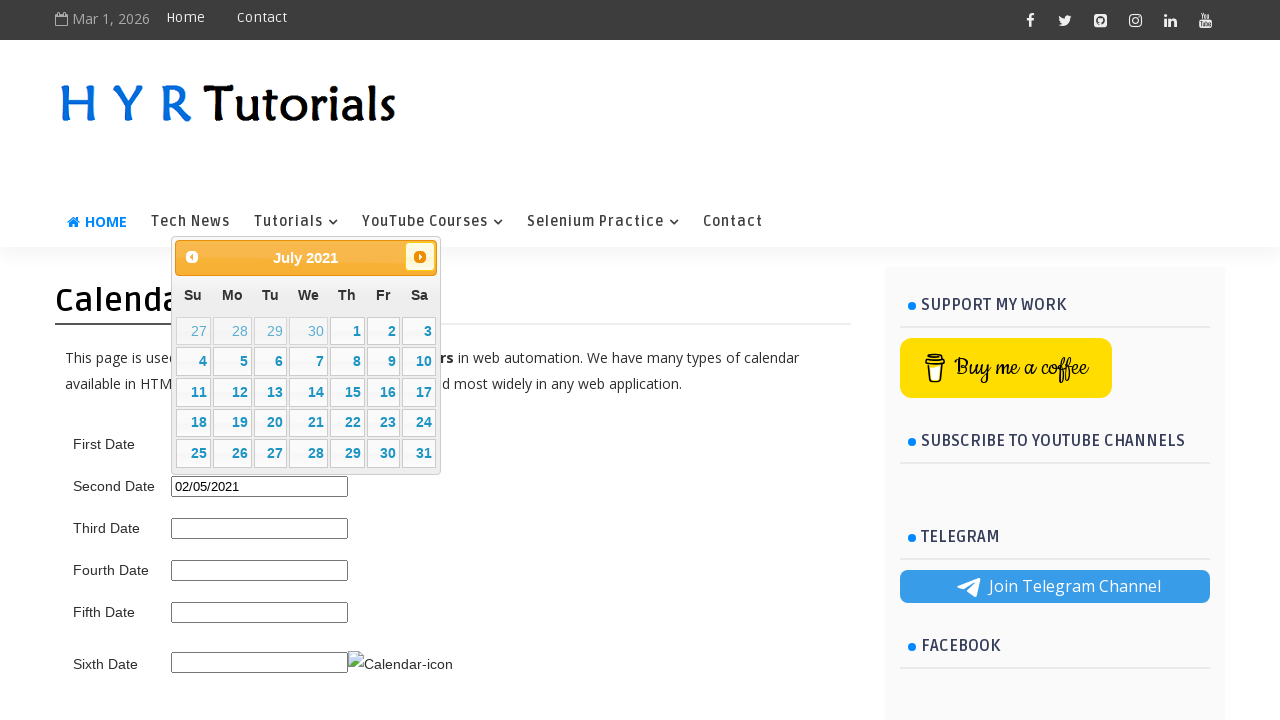

Updated current month/year: July 2021
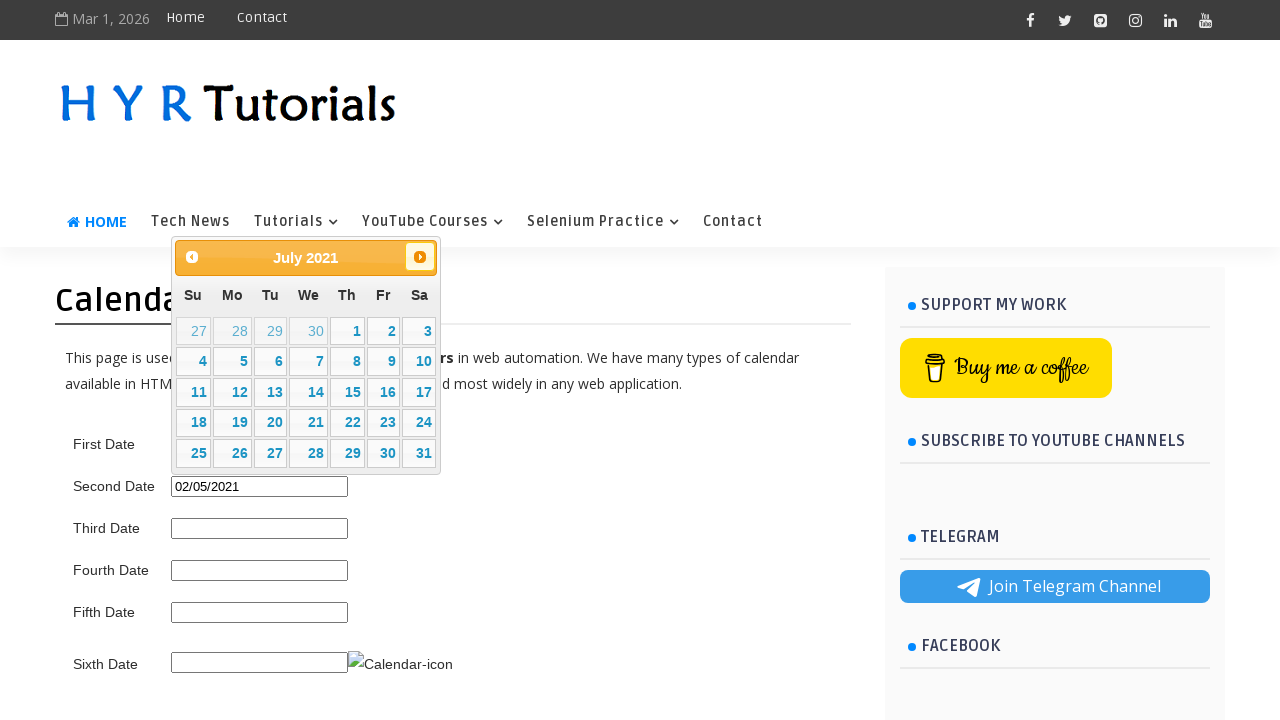

Clicked next month button at (420, 257) on .ui-datepicker-next
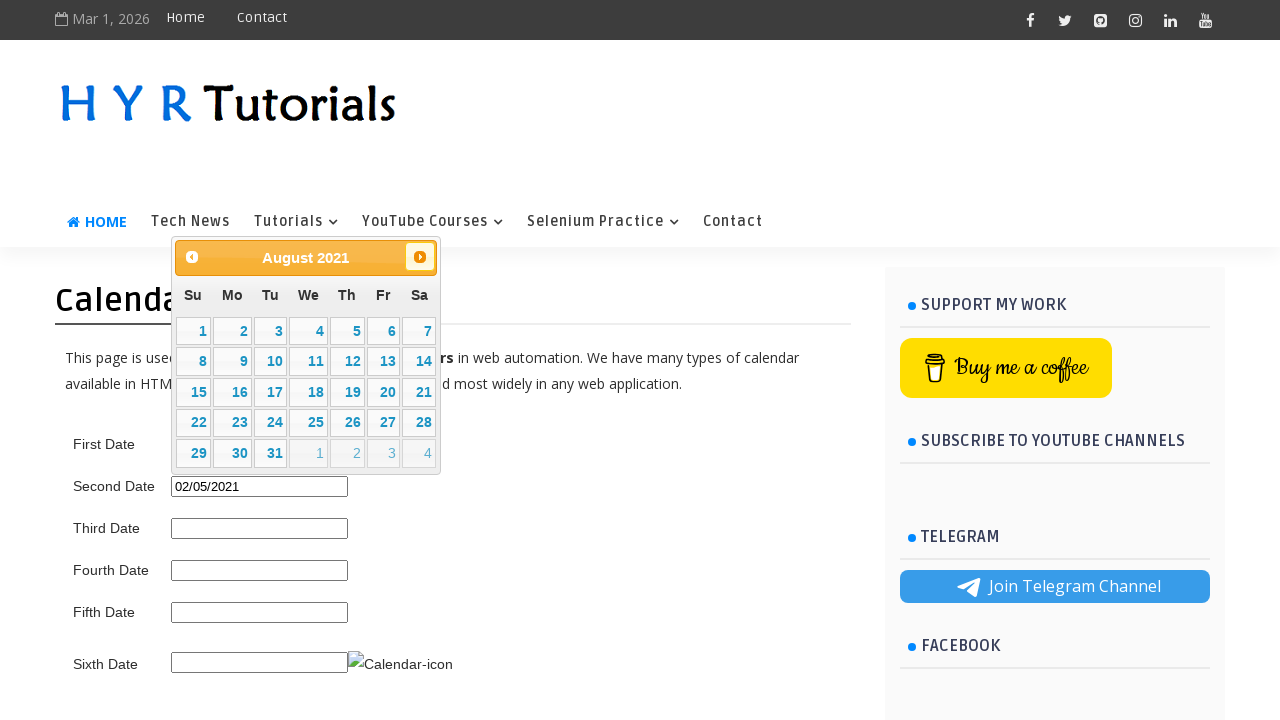

Waited 300ms for month navigation
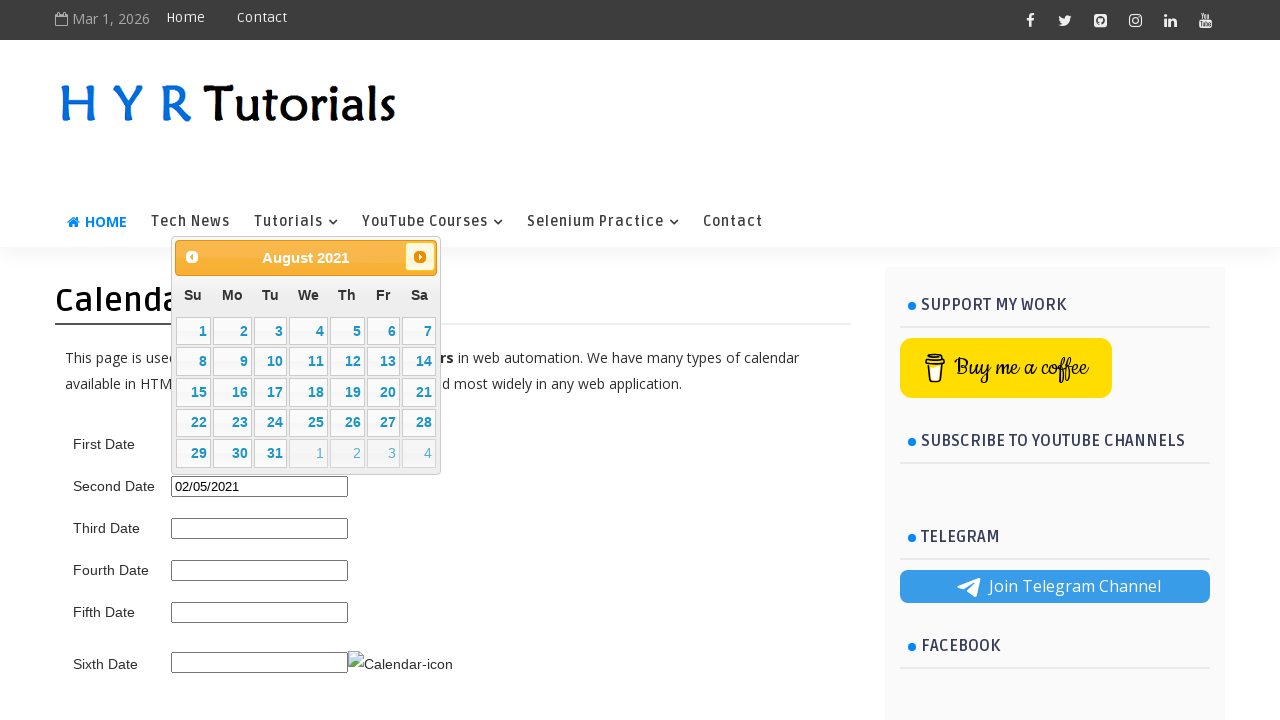

Updated current month/year: August 2021
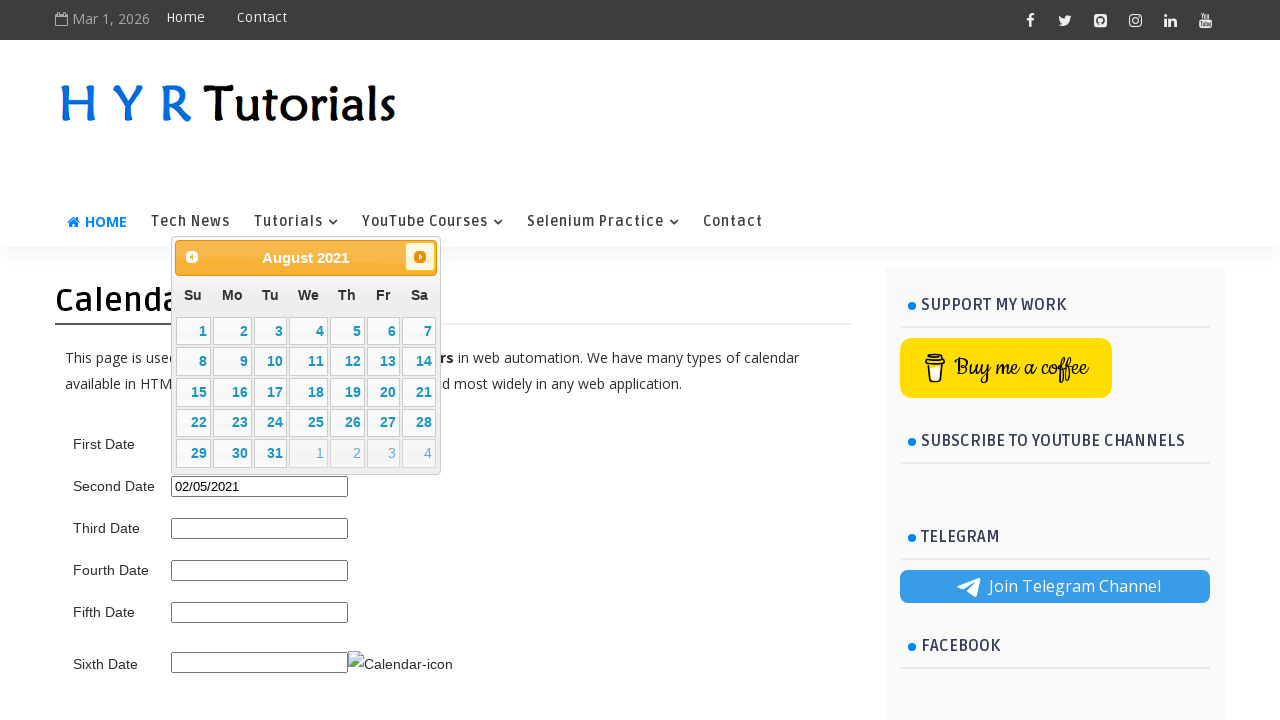

Clicked next month button at (420, 257) on .ui-datepicker-next
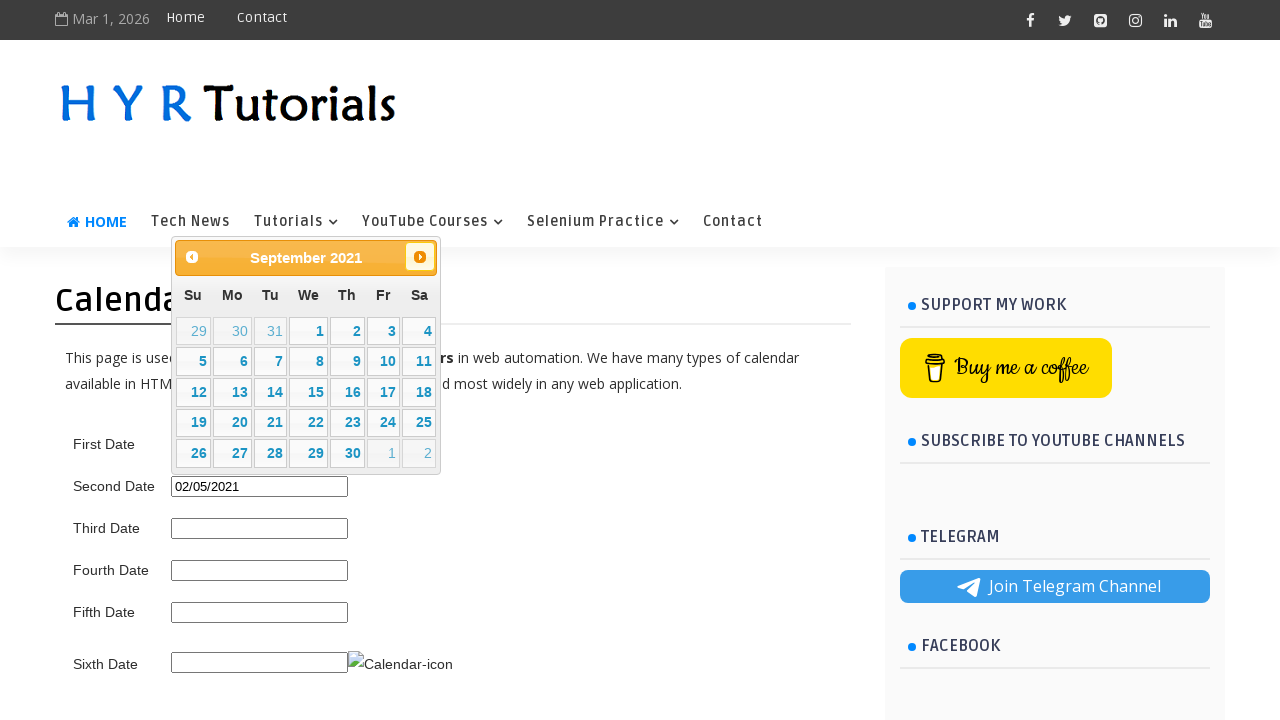

Waited 300ms for month navigation
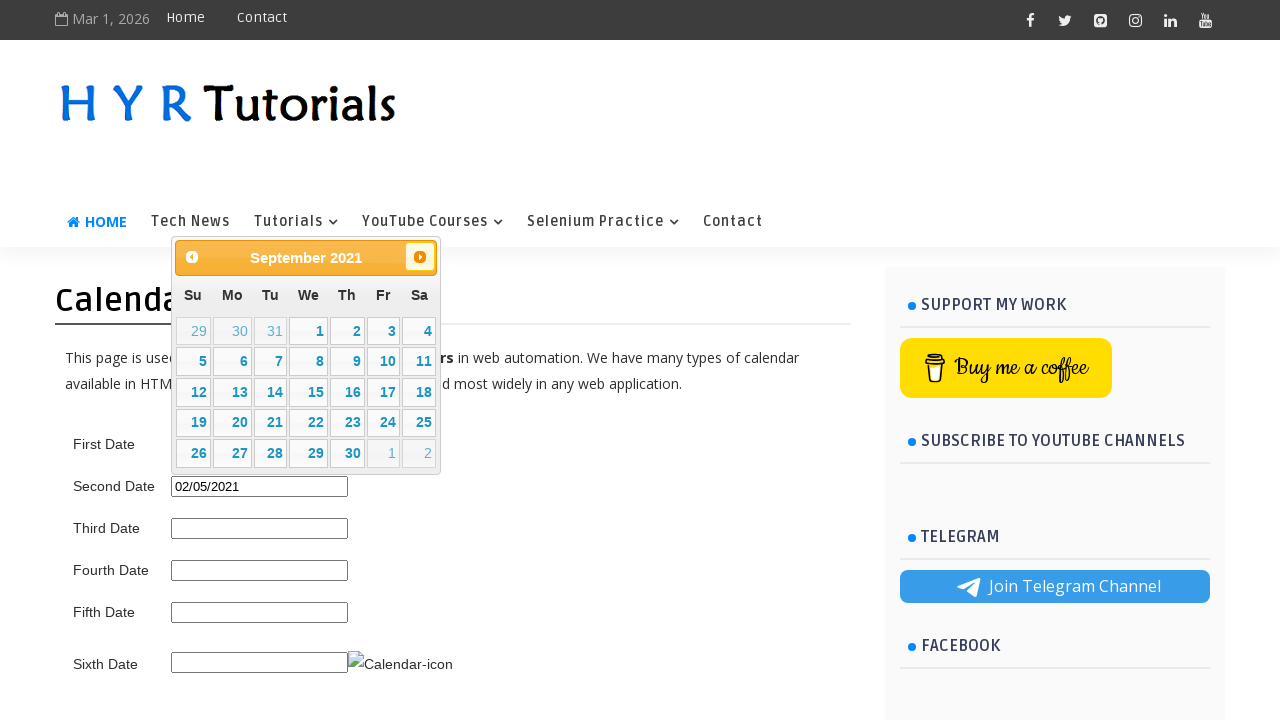

Updated current month/year: September 2021
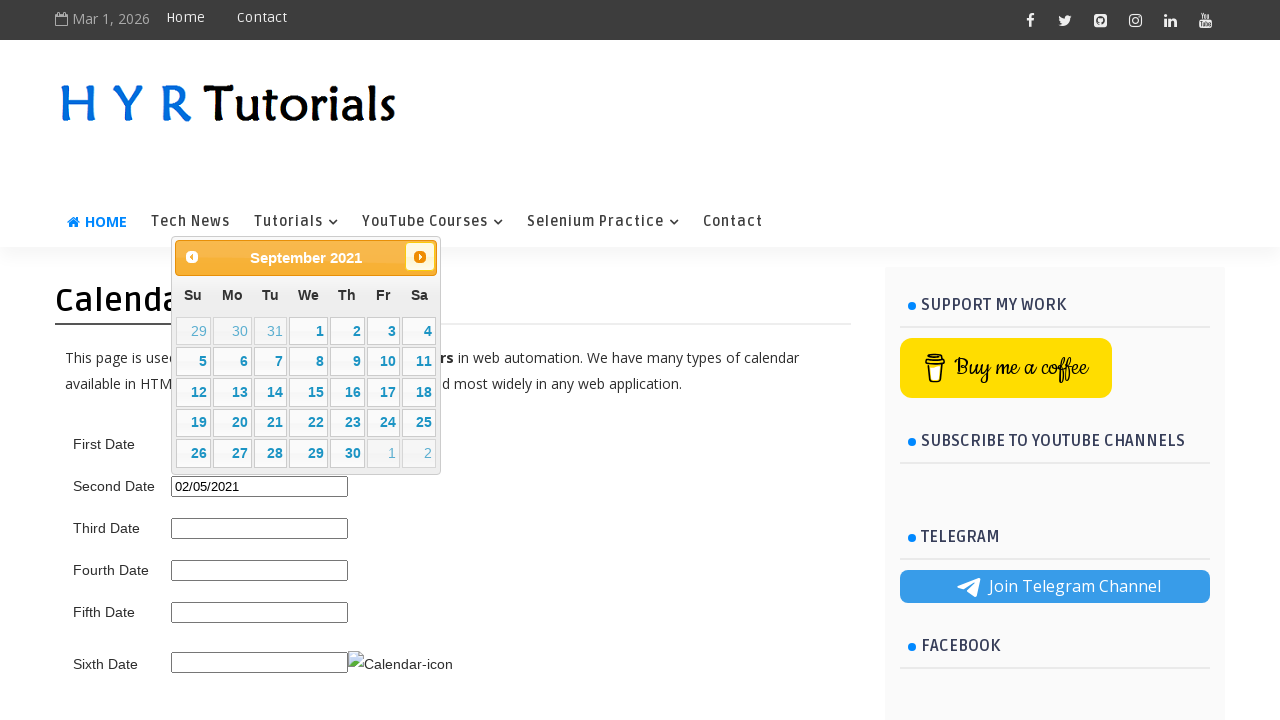

Clicked next month button at (420, 257) on .ui-datepicker-next
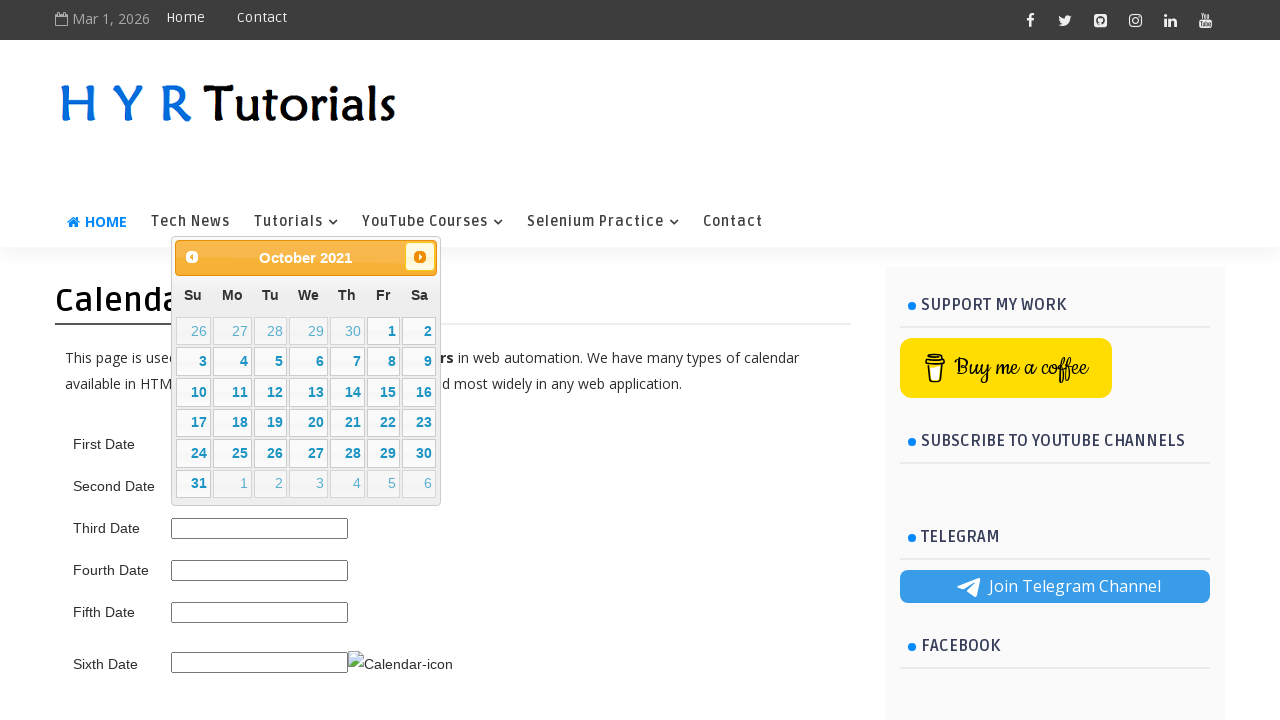

Waited 300ms for month navigation
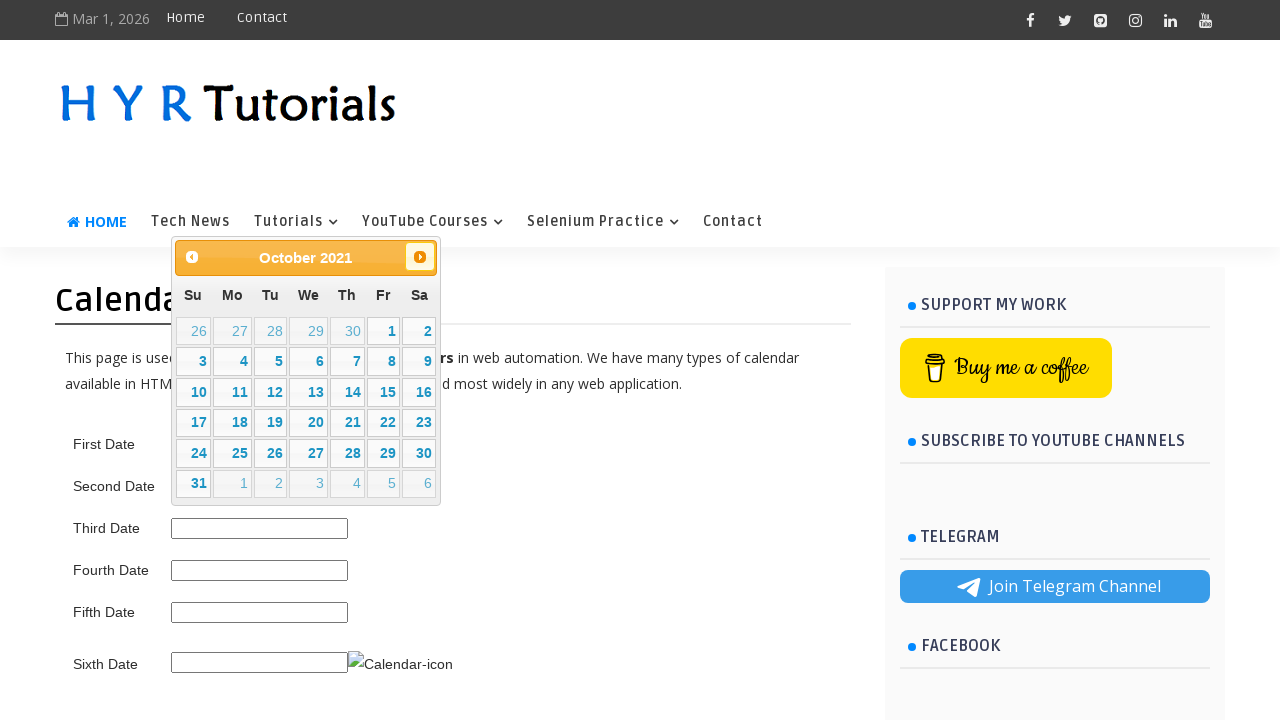

Updated current month/year: October 2021
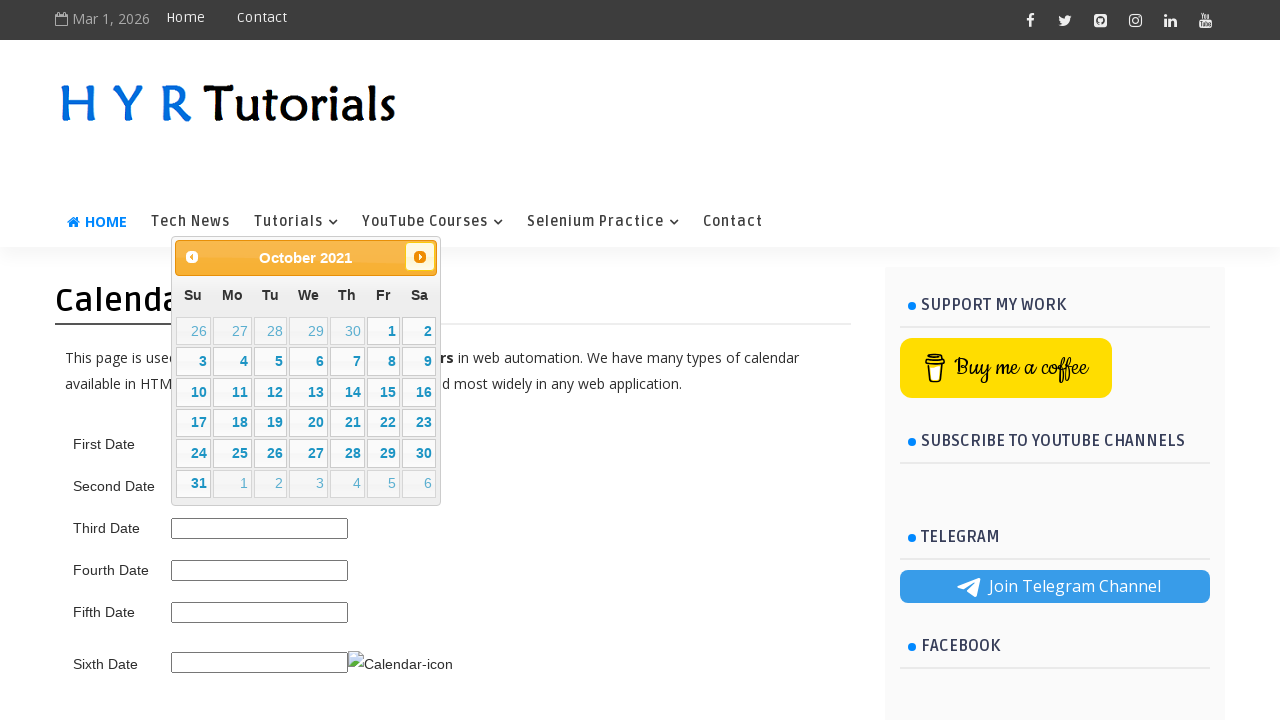

Clicked next month button at (420, 257) on .ui-datepicker-next
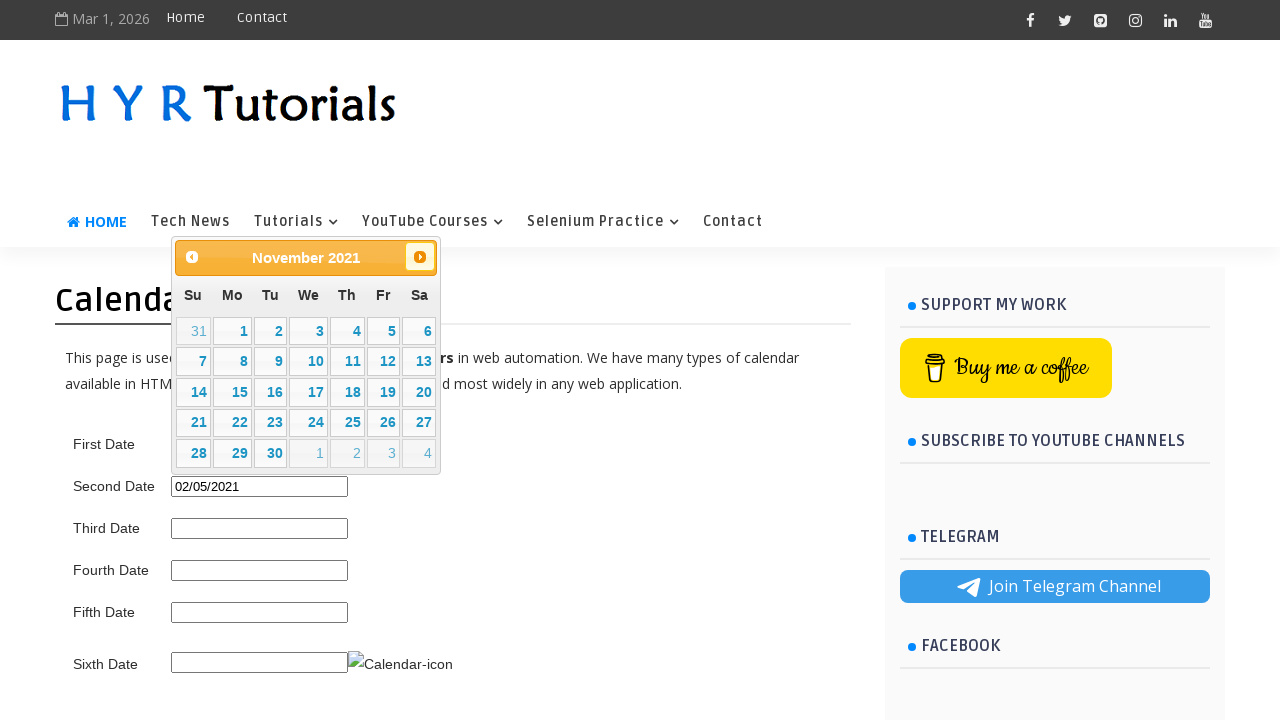

Waited 300ms for month navigation
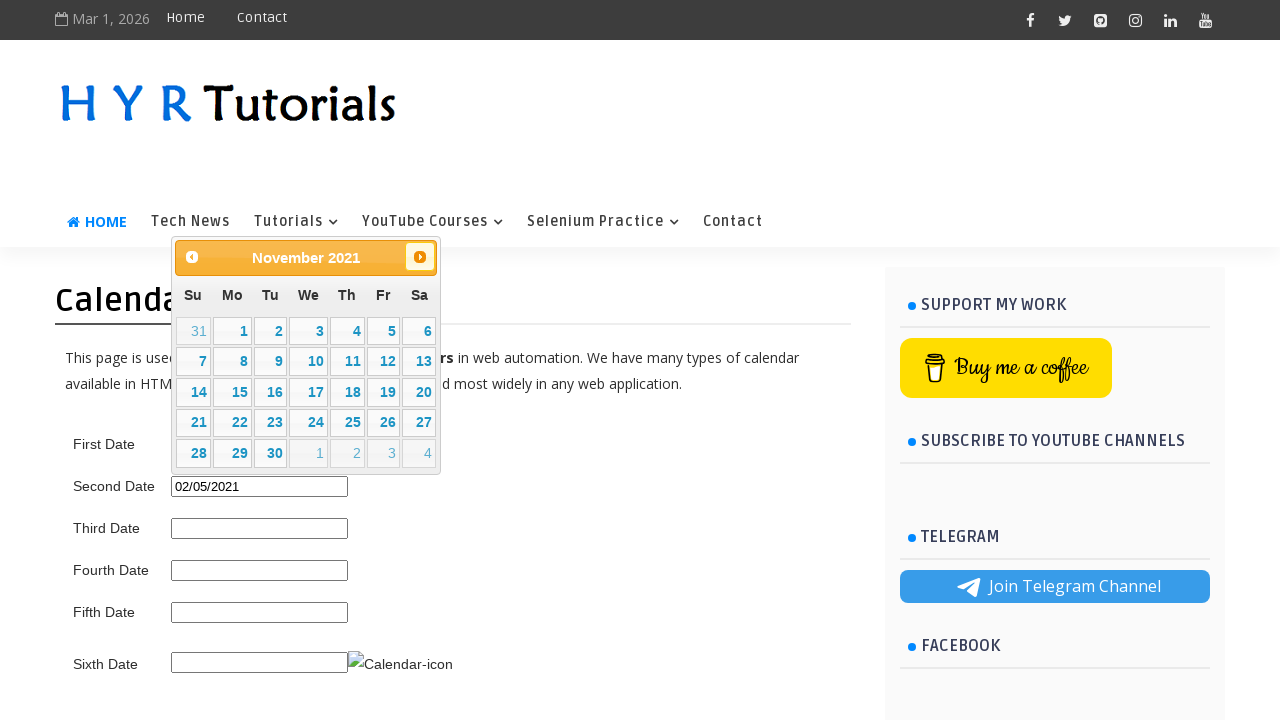

Updated current month/year: November 2021
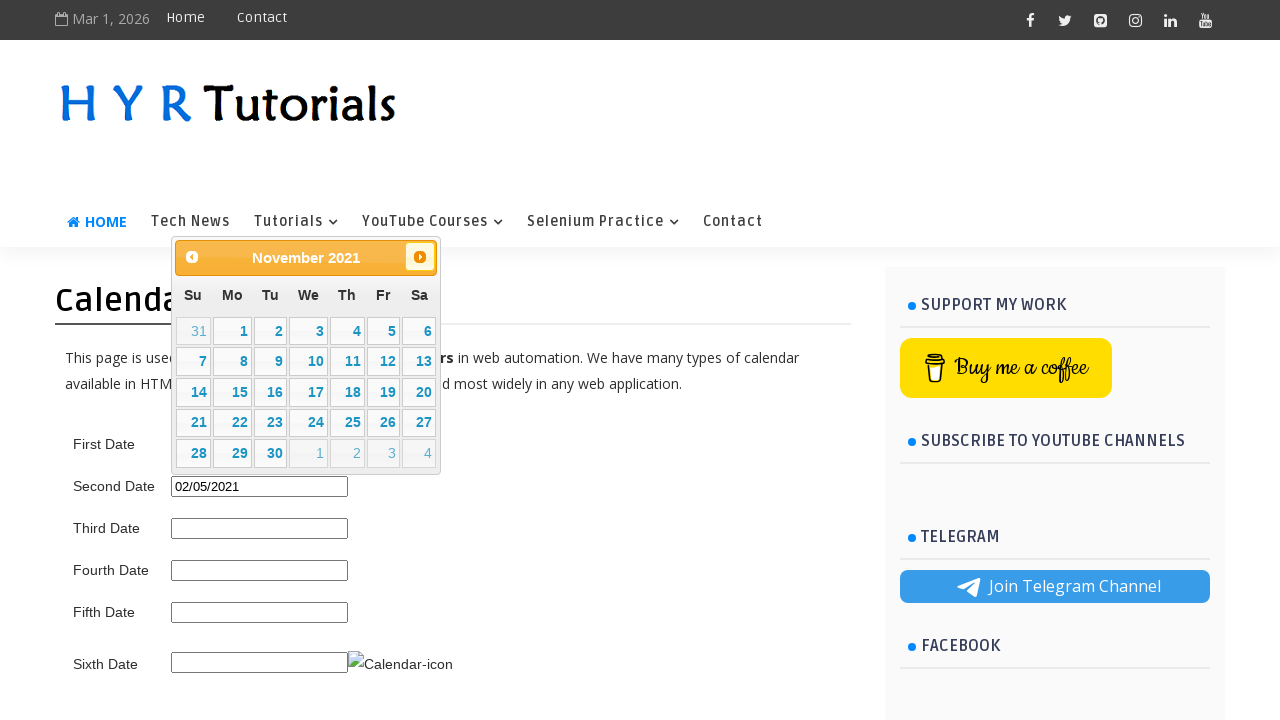

Clicked next month button at (420, 257) on .ui-datepicker-next
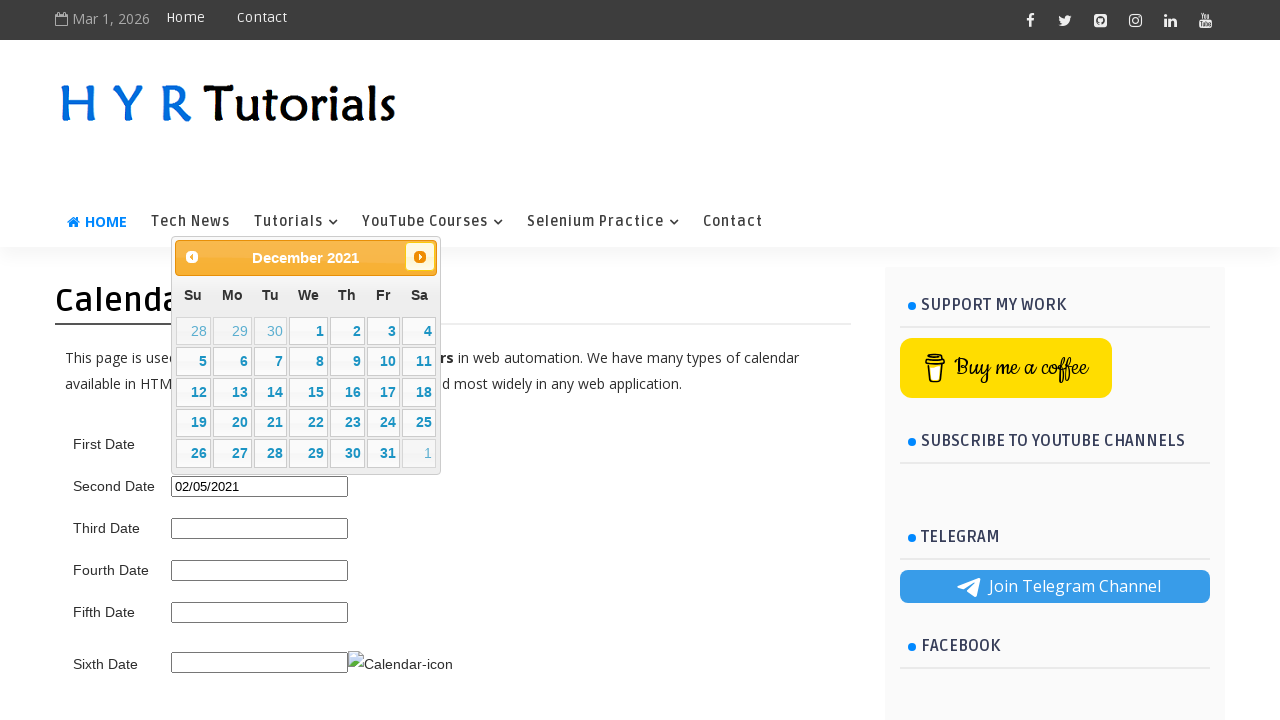

Waited 300ms for month navigation
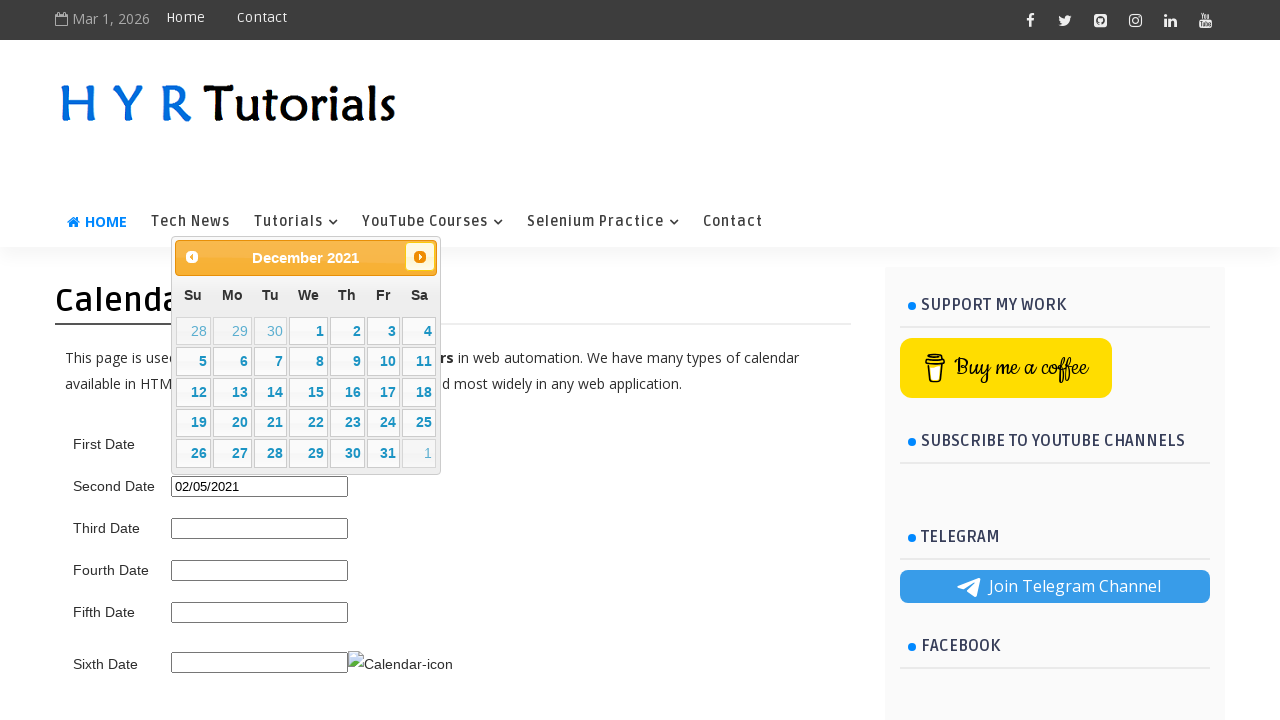

Updated current month/year: December 2021
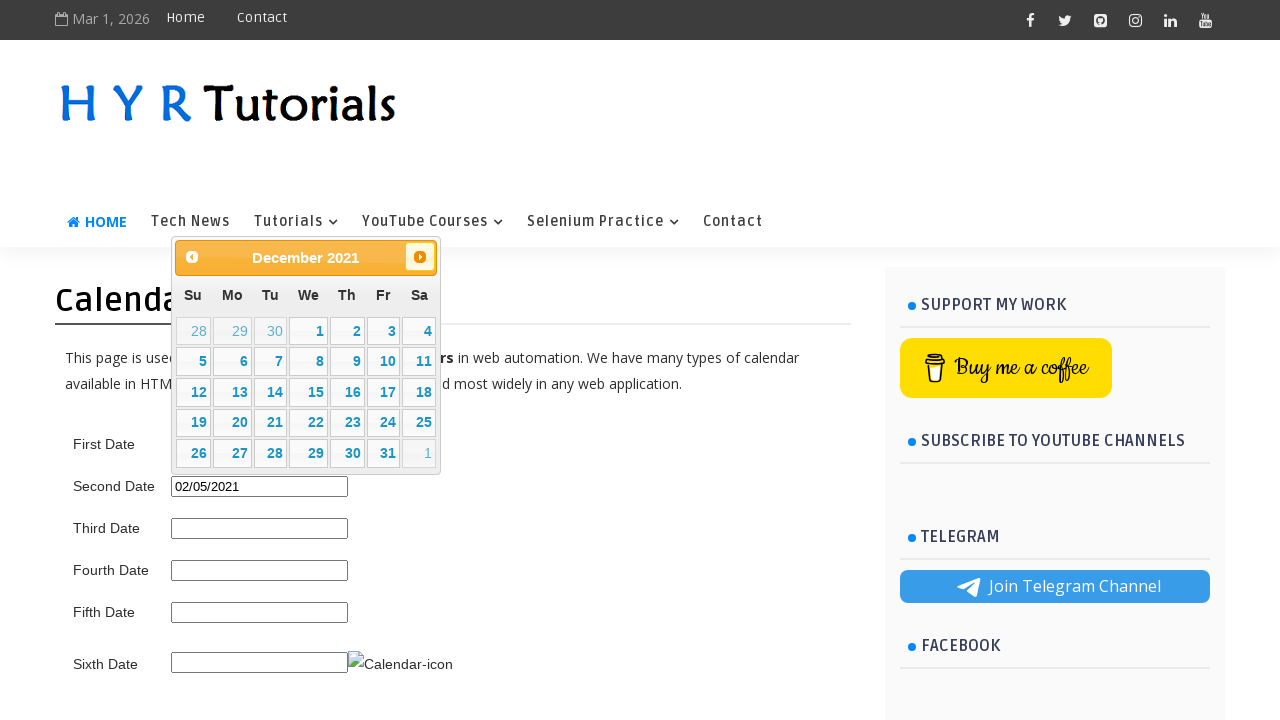

Clicked next month button at (420, 257) on .ui-datepicker-next
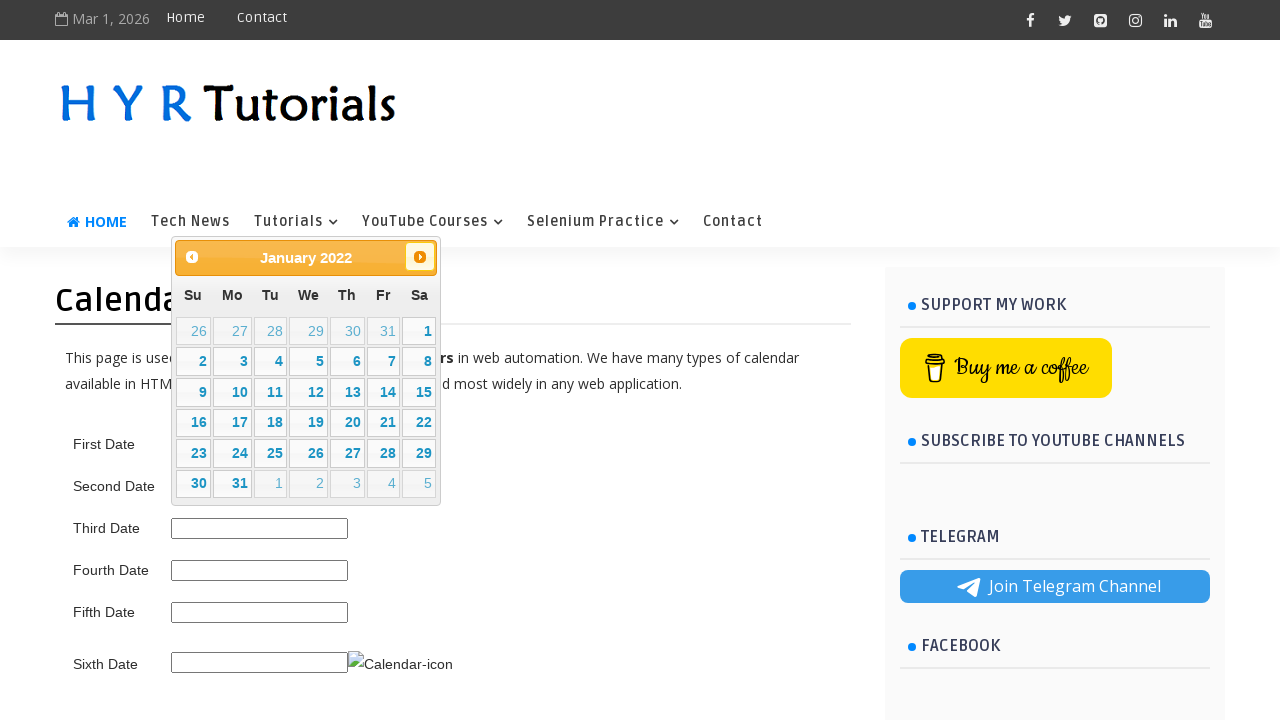

Waited 300ms for month navigation
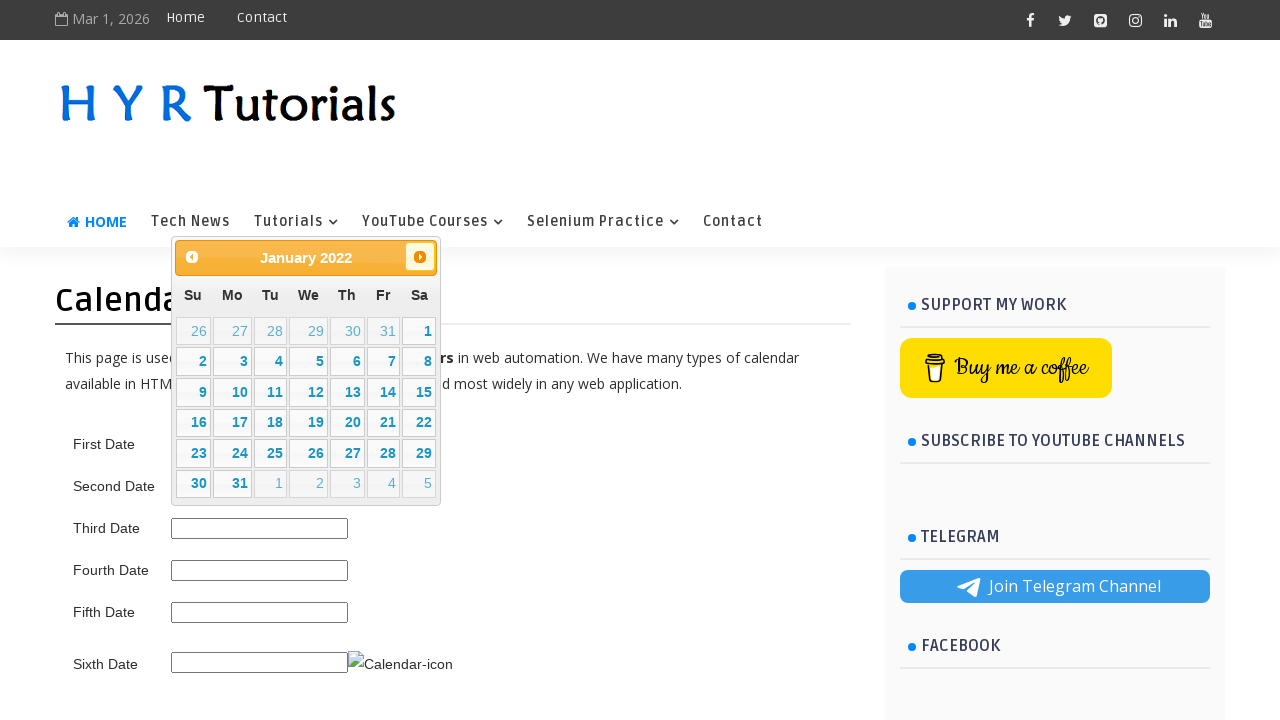

Updated current month/year: January 2022
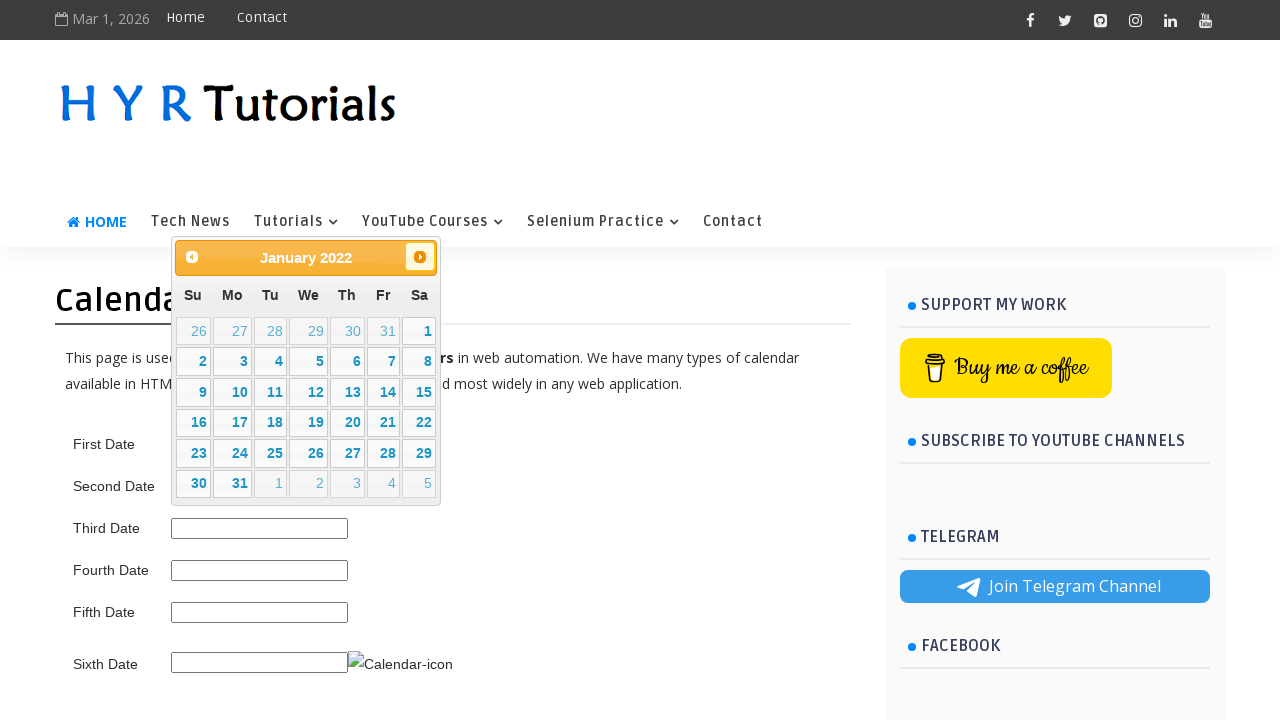

Clicked next month button at (420, 257) on .ui-datepicker-next
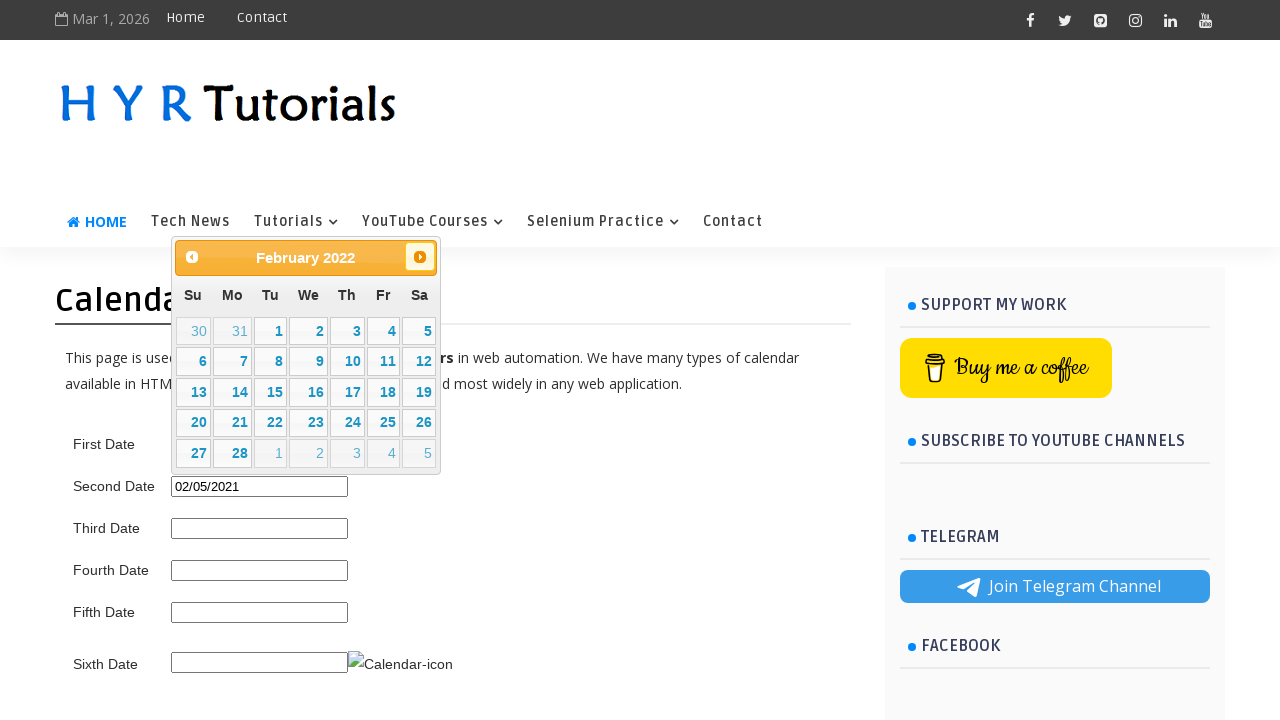

Waited 300ms for month navigation
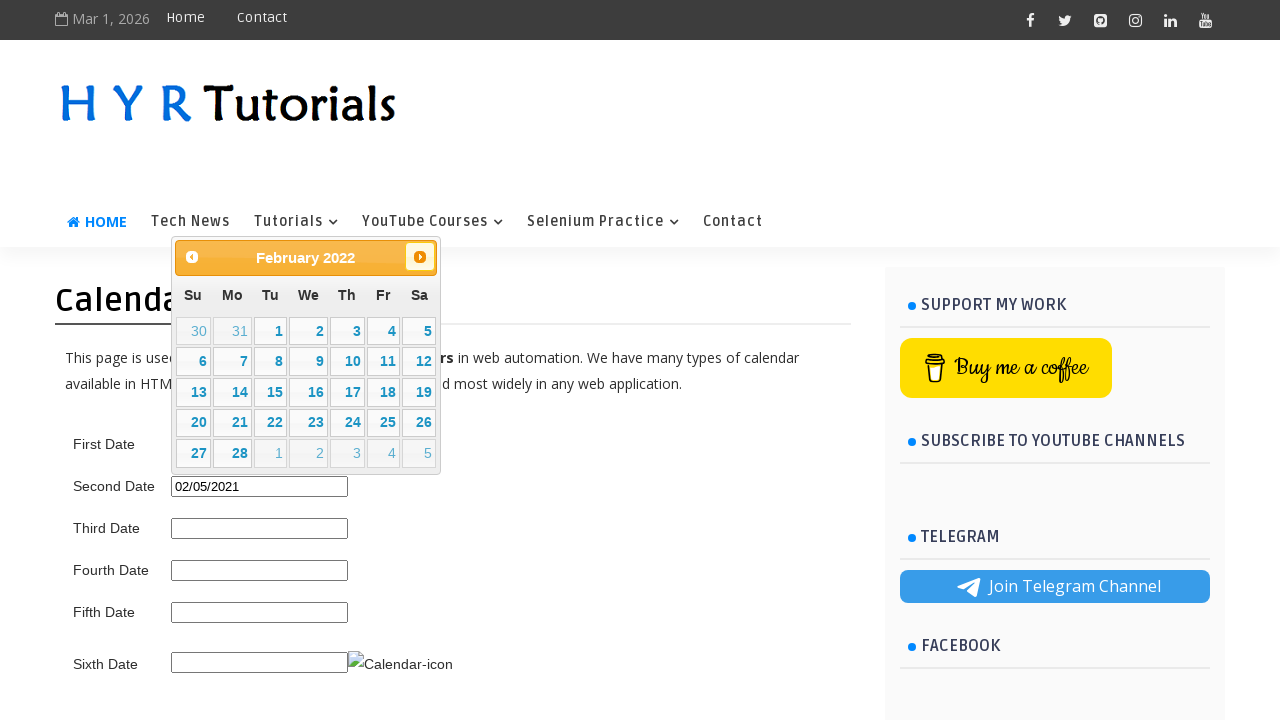

Updated current month/year: February 2022
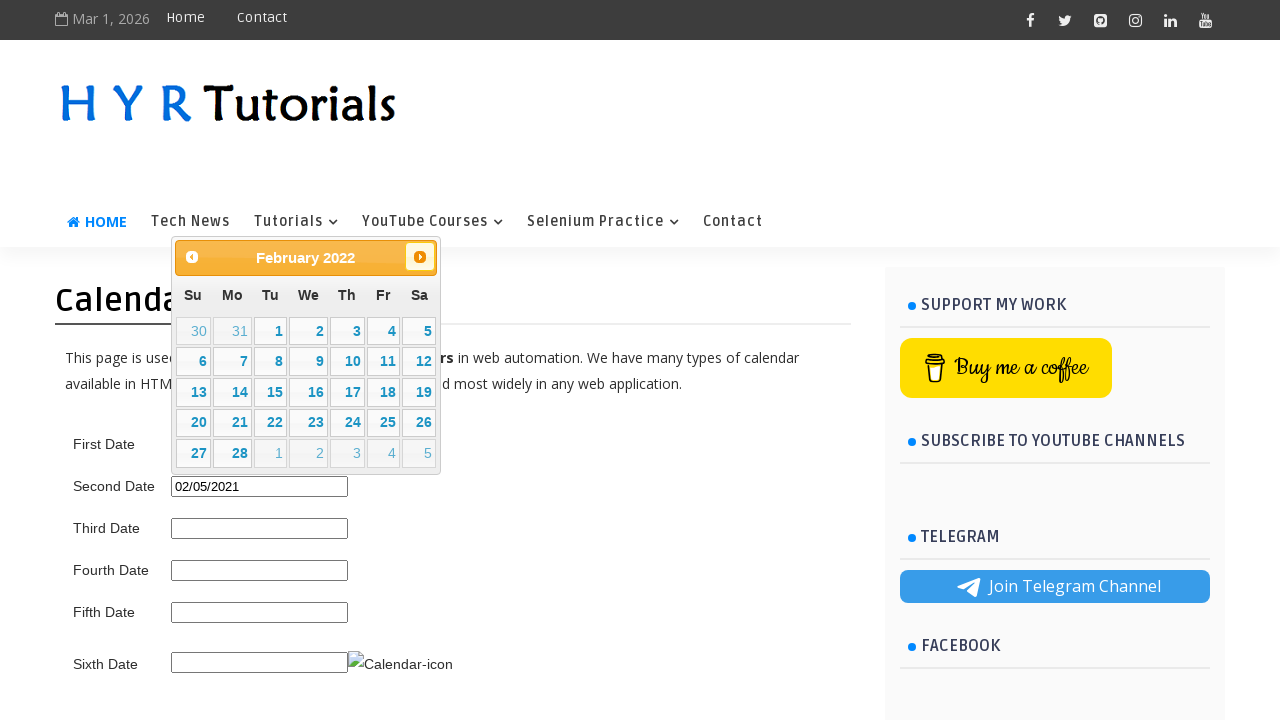

Clicked next month button at (420, 257) on .ui-datepicker-next
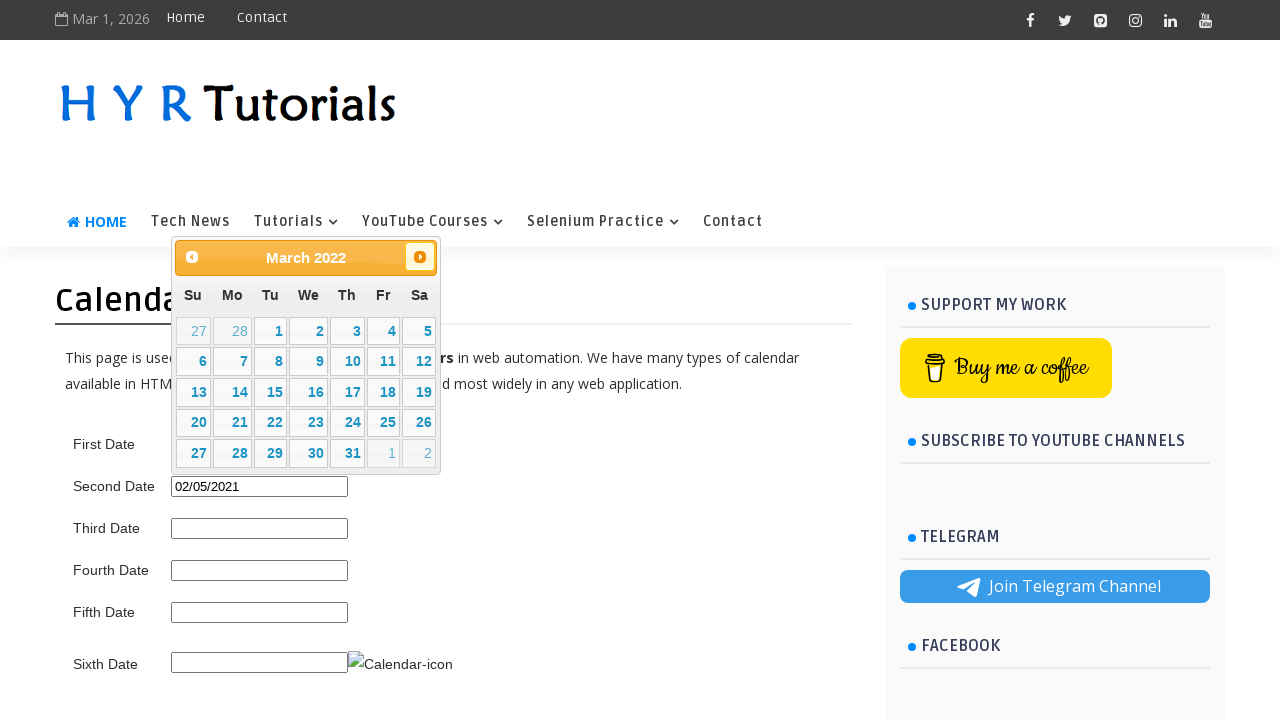

Waited 300ms for month navigation
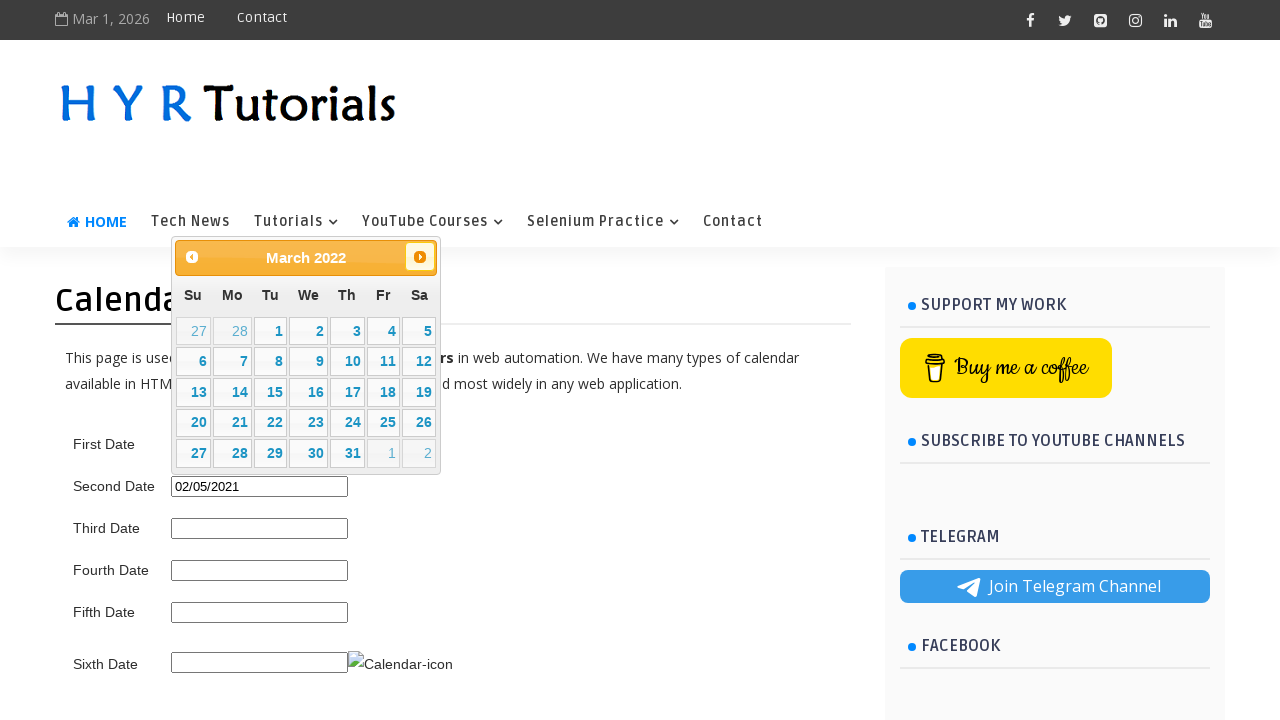

Updated current month/year: March 2022
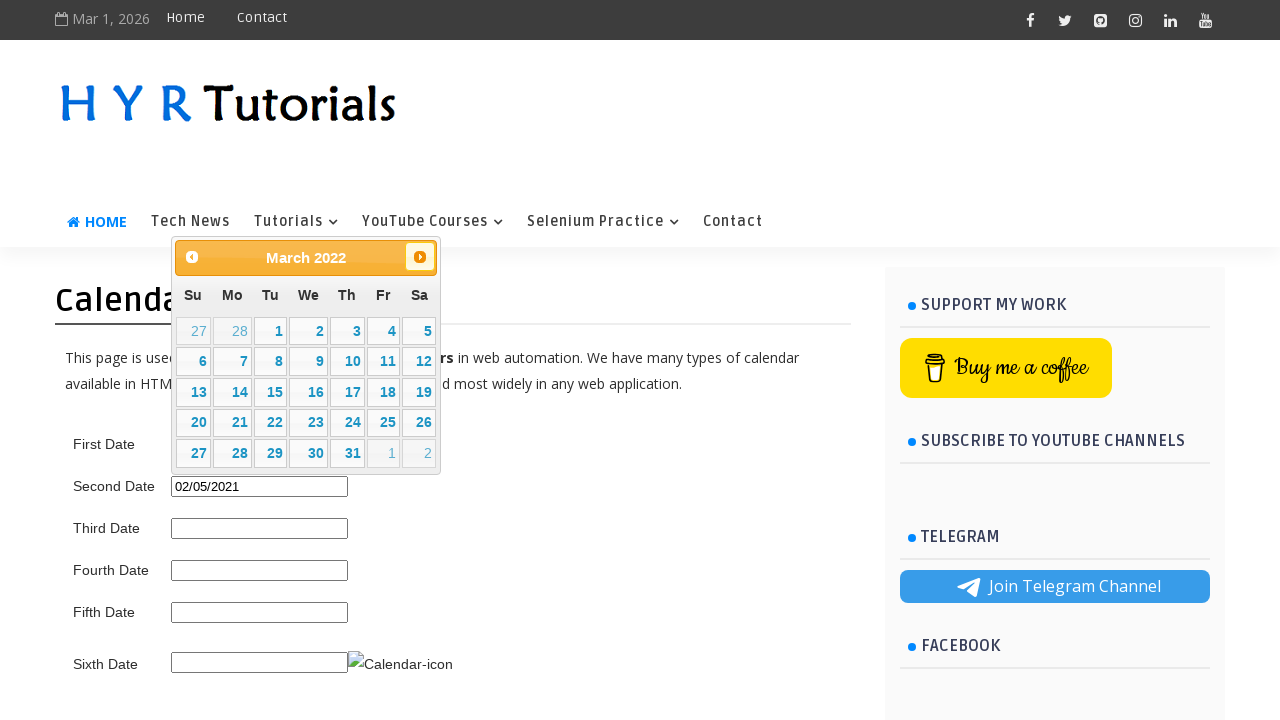

Clicked next month button at (420, 257) on .ui-datepicker-next
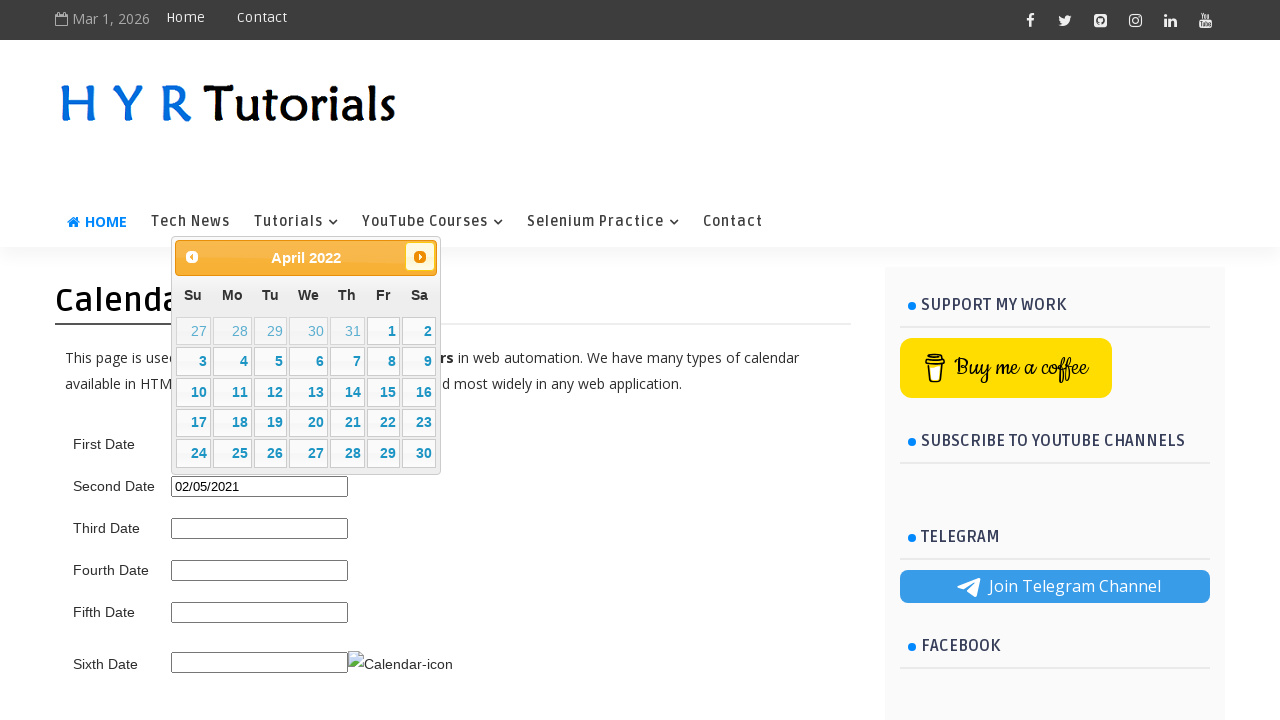

Waited 300ms for month navigation
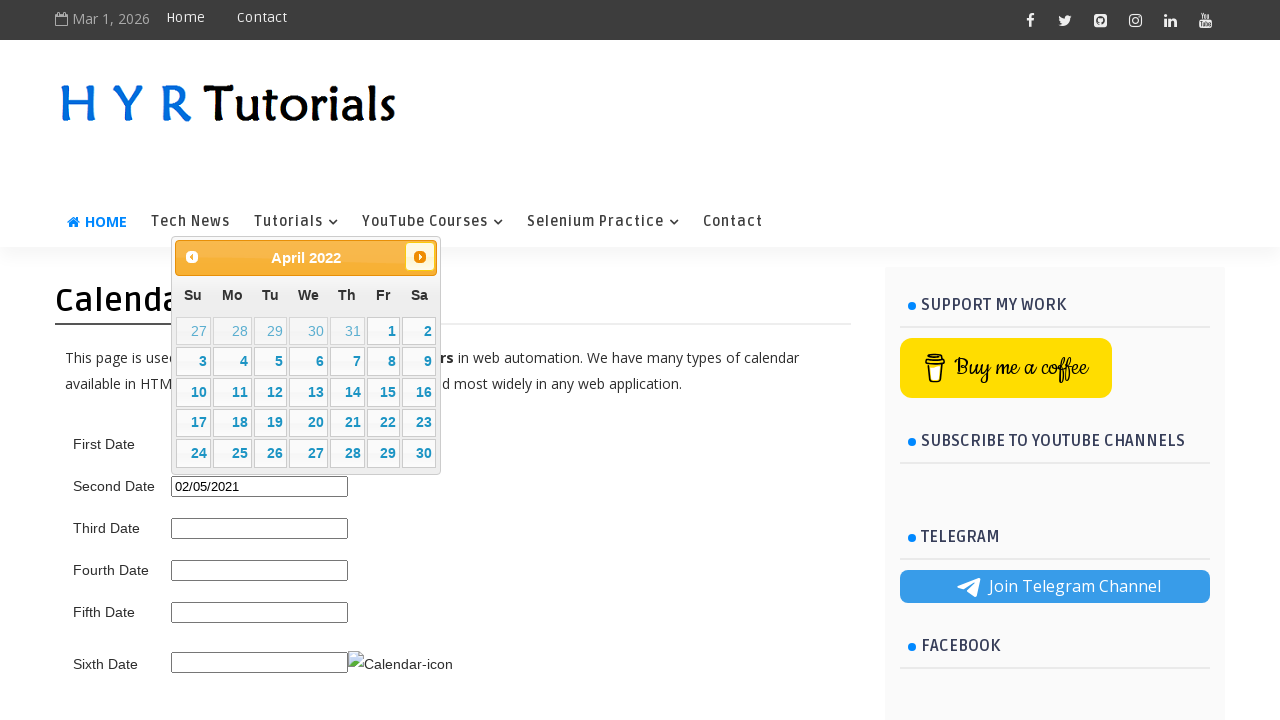

Updated current month/year: April 2022
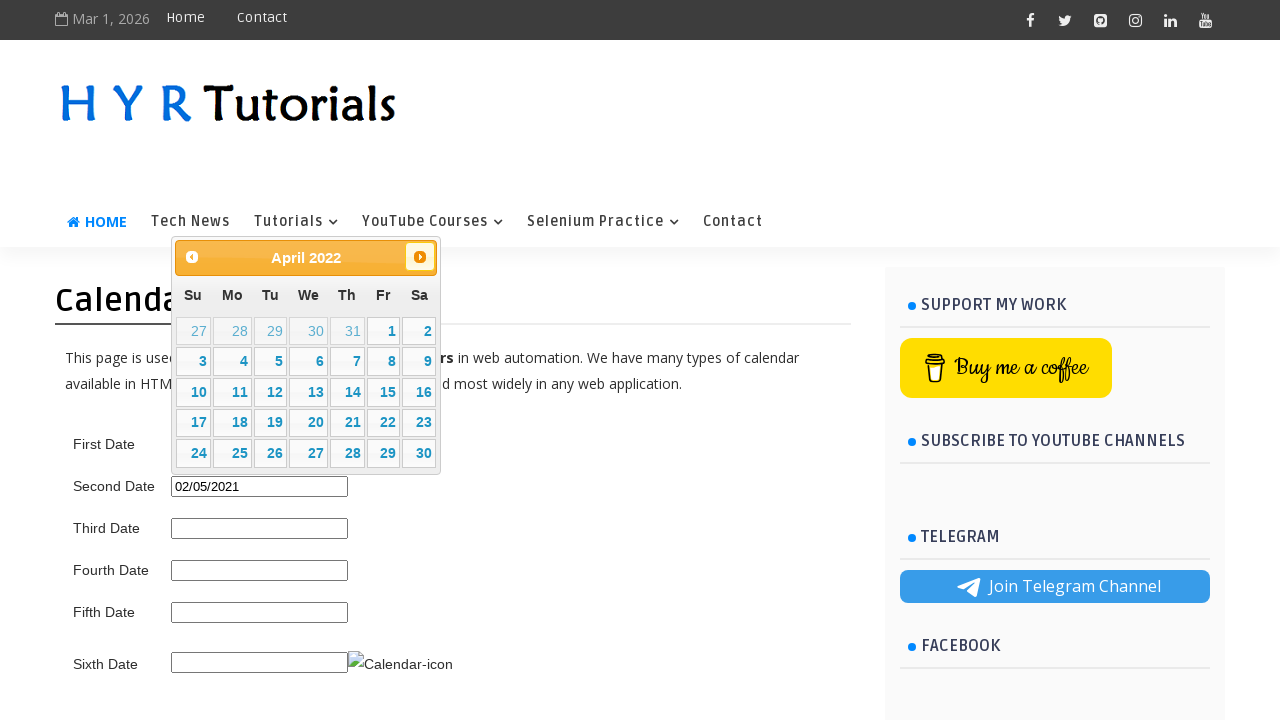

Clicked next month button at (420, 257) on .ui-datepicker-next
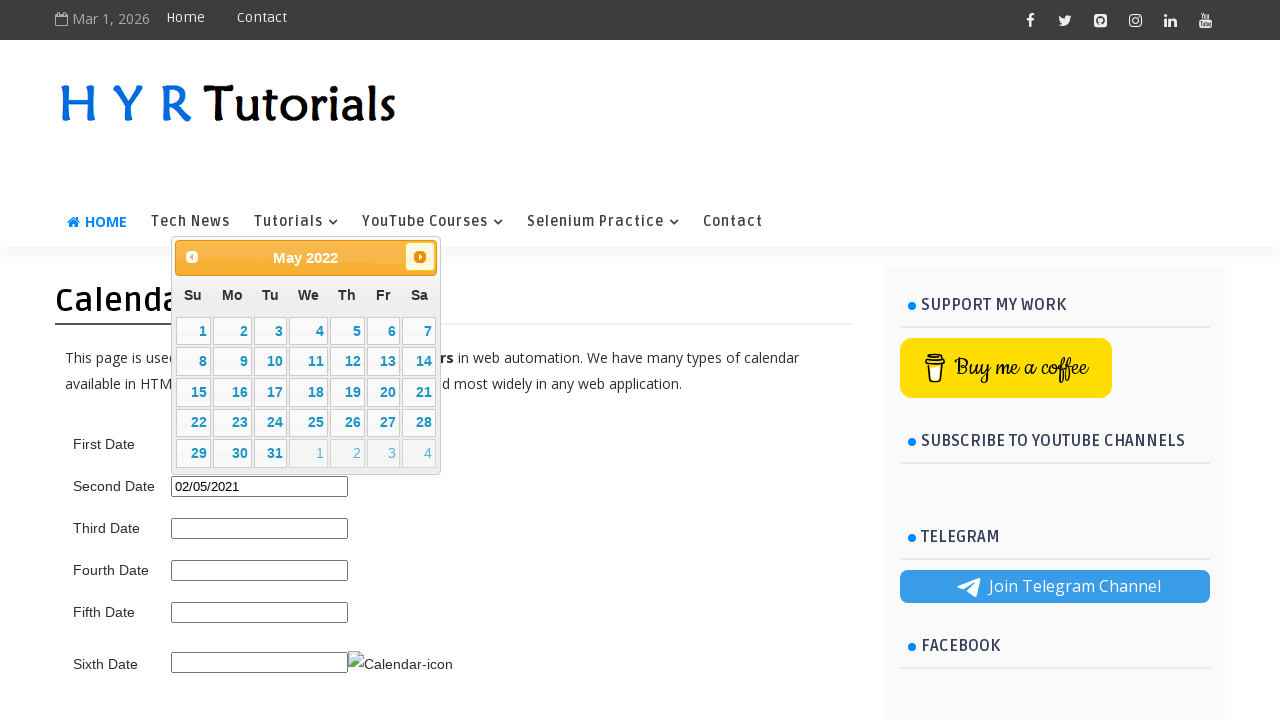

Waited 300ms for month navigation
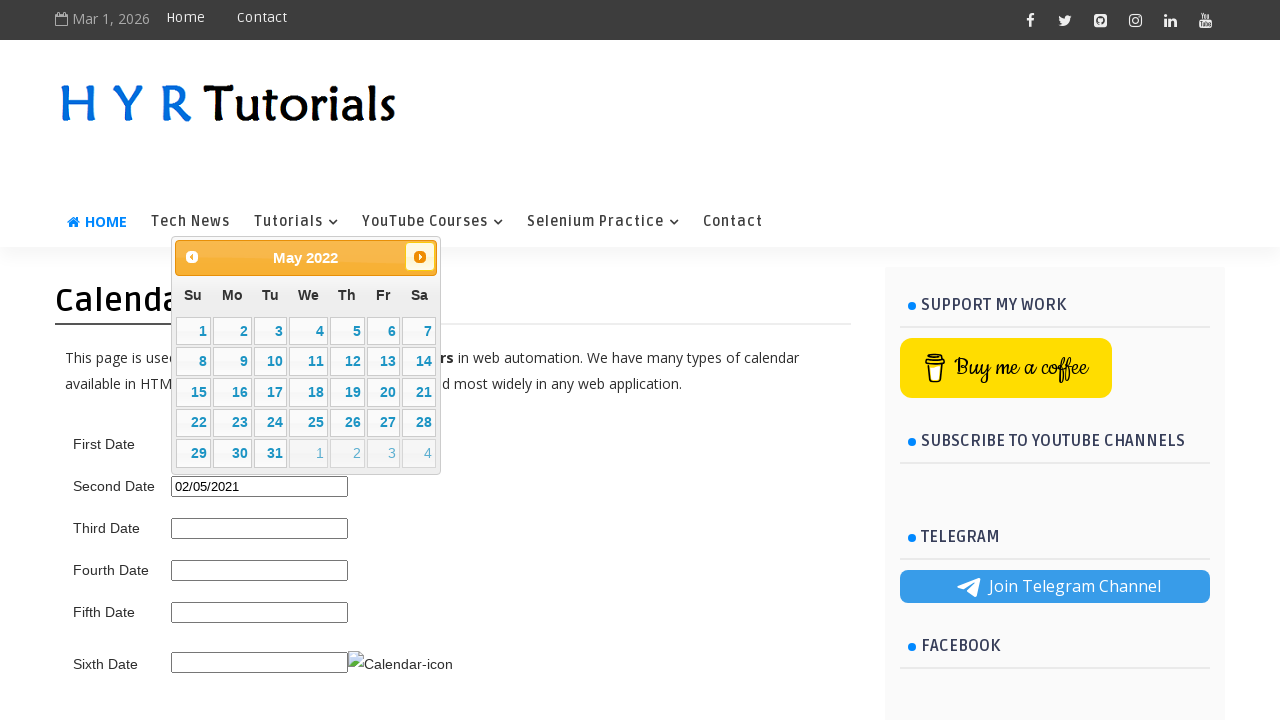

Updated current month/year: May 2022
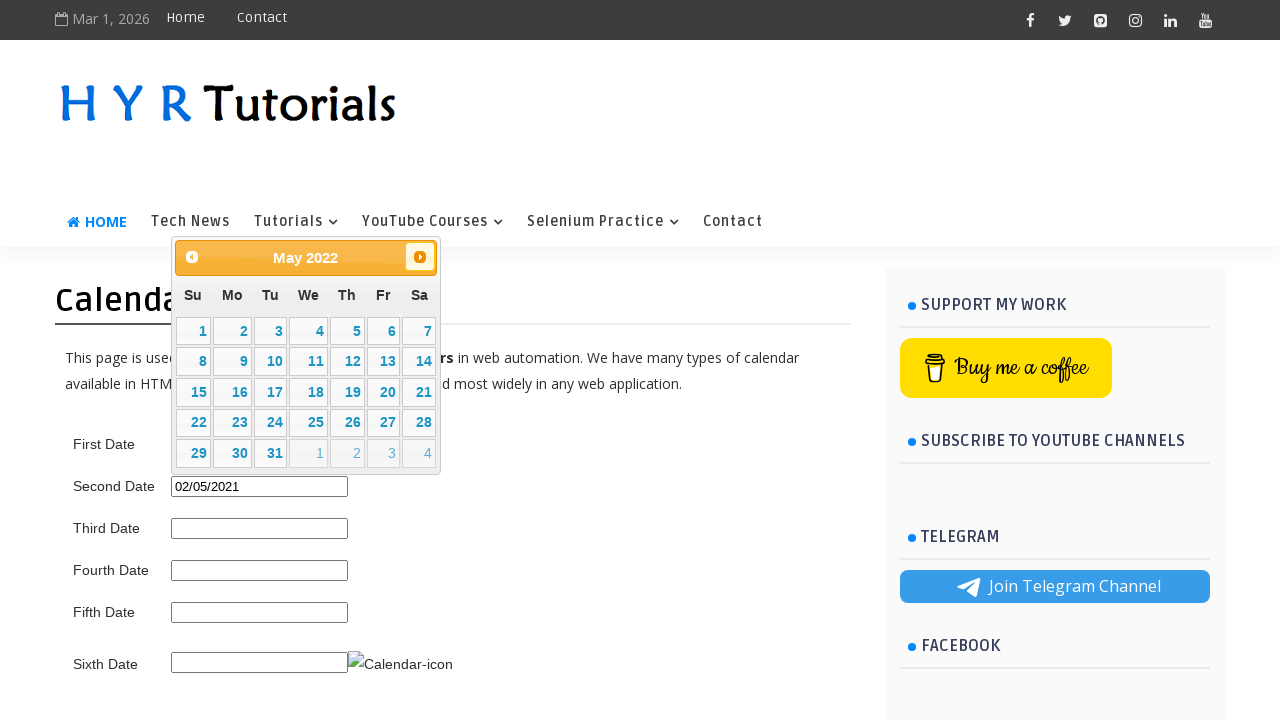

Clicked next month button at (420, 257) on .ui-datepicker-next
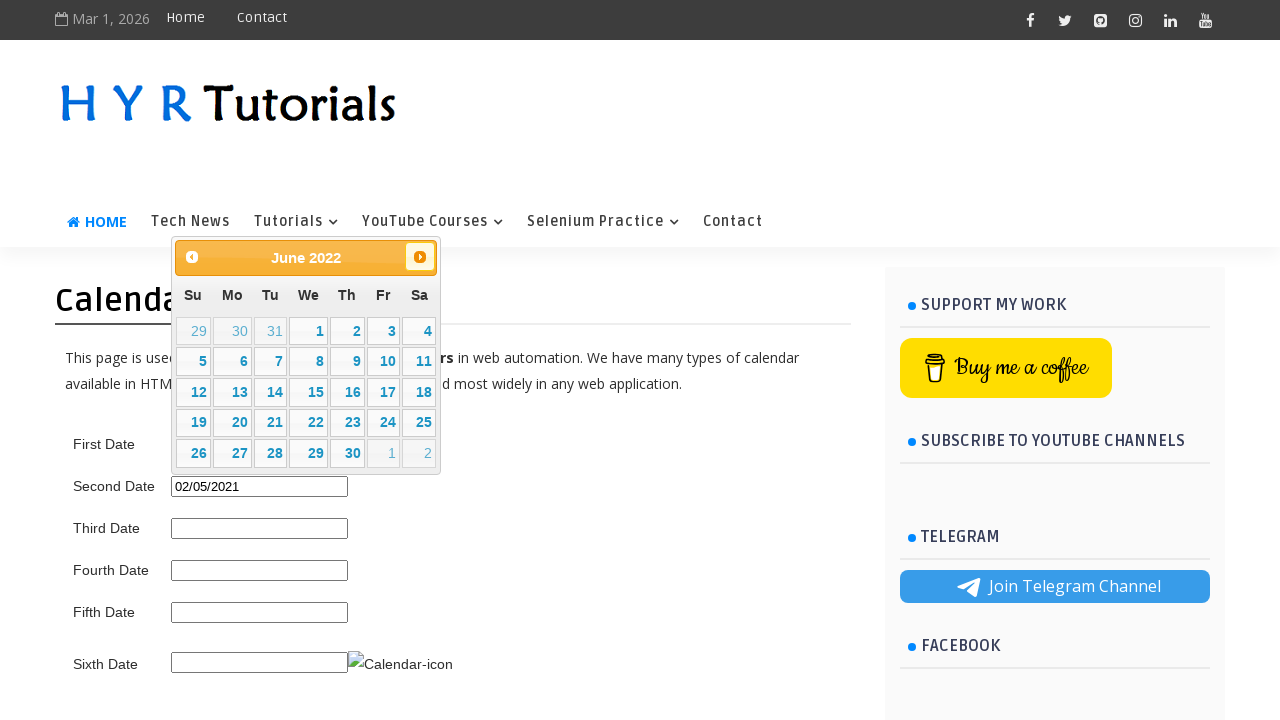

Waited 300ms for month navigation
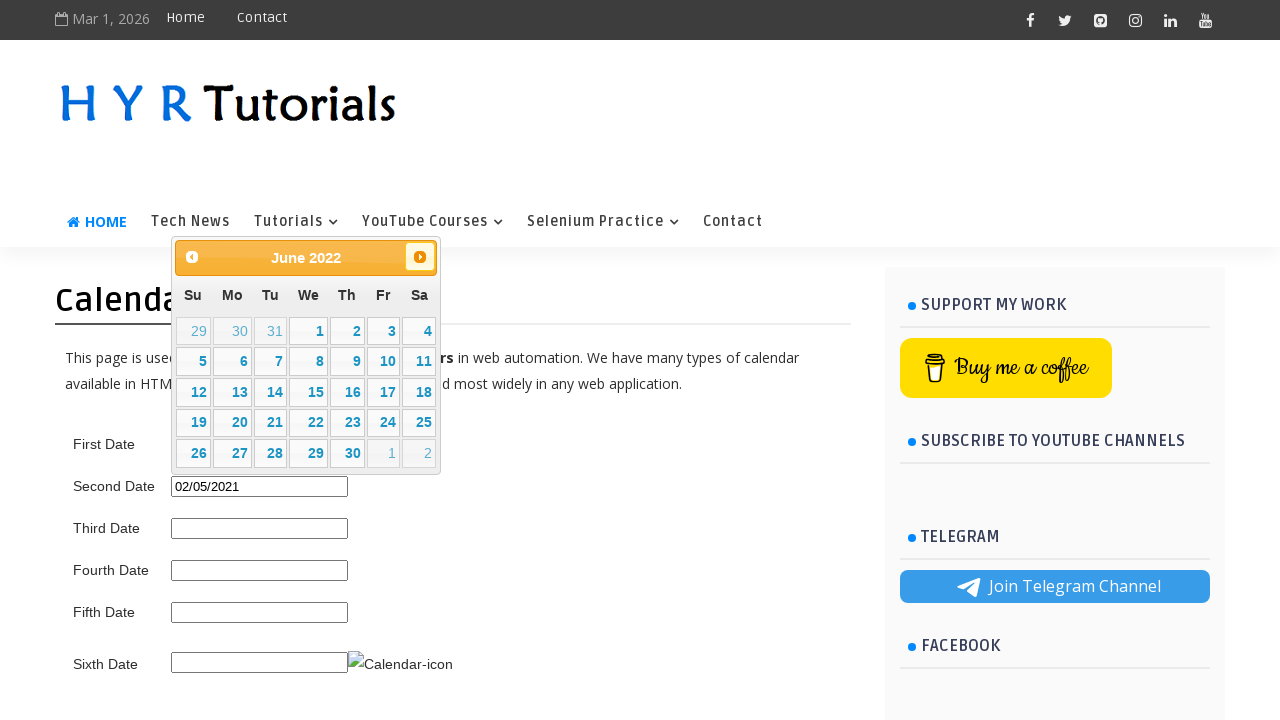

Updated current month/year: June 2022
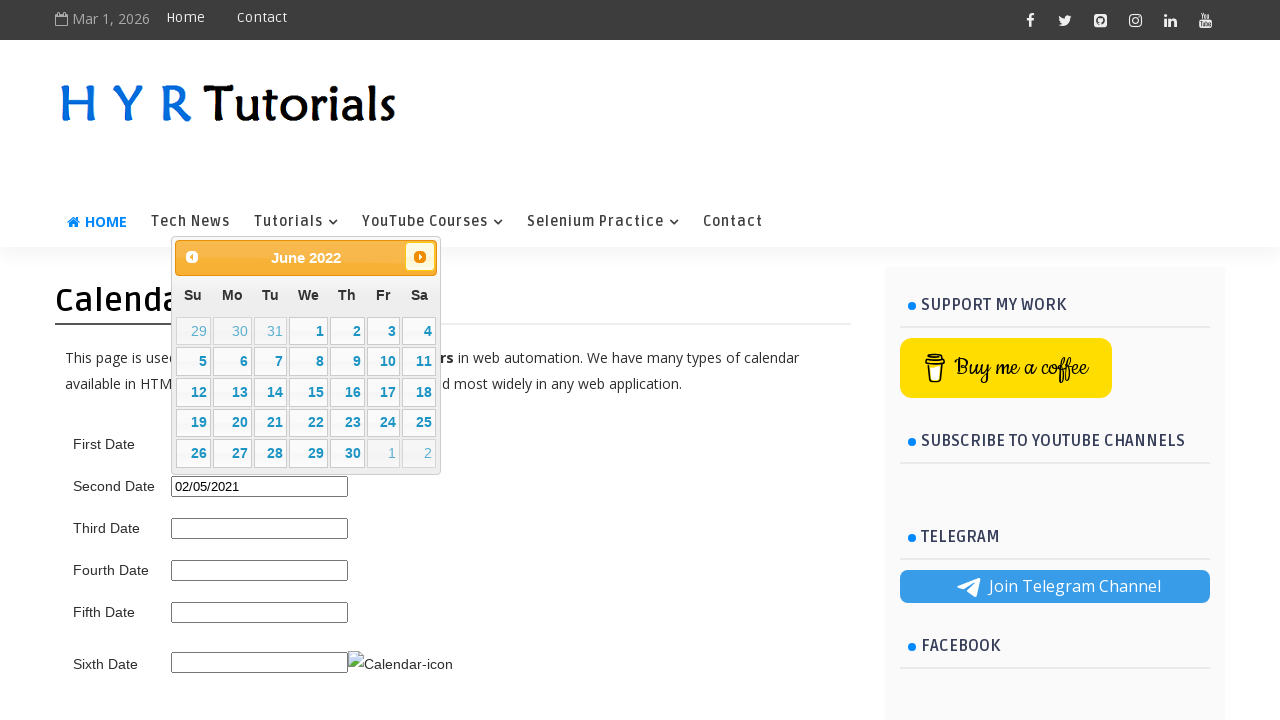

Clicked next month button at (420, 257) on .ui-datepicker-next
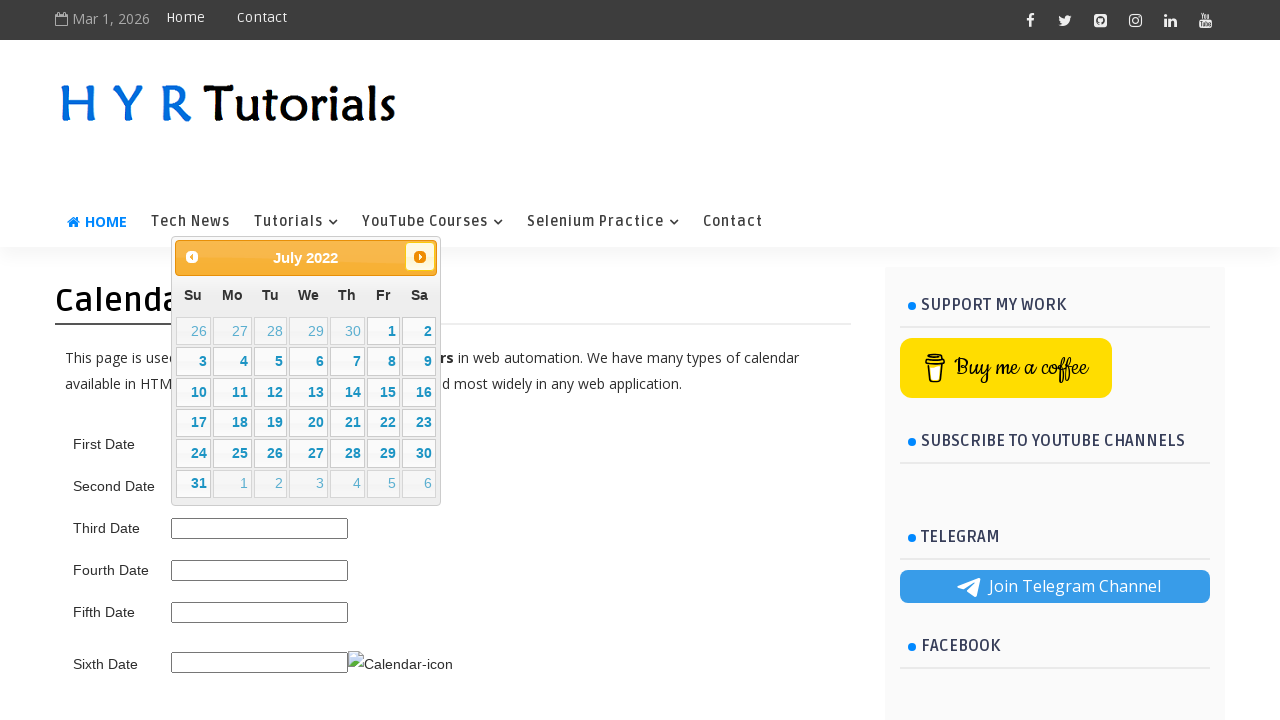

Waited 300ms for month navigation
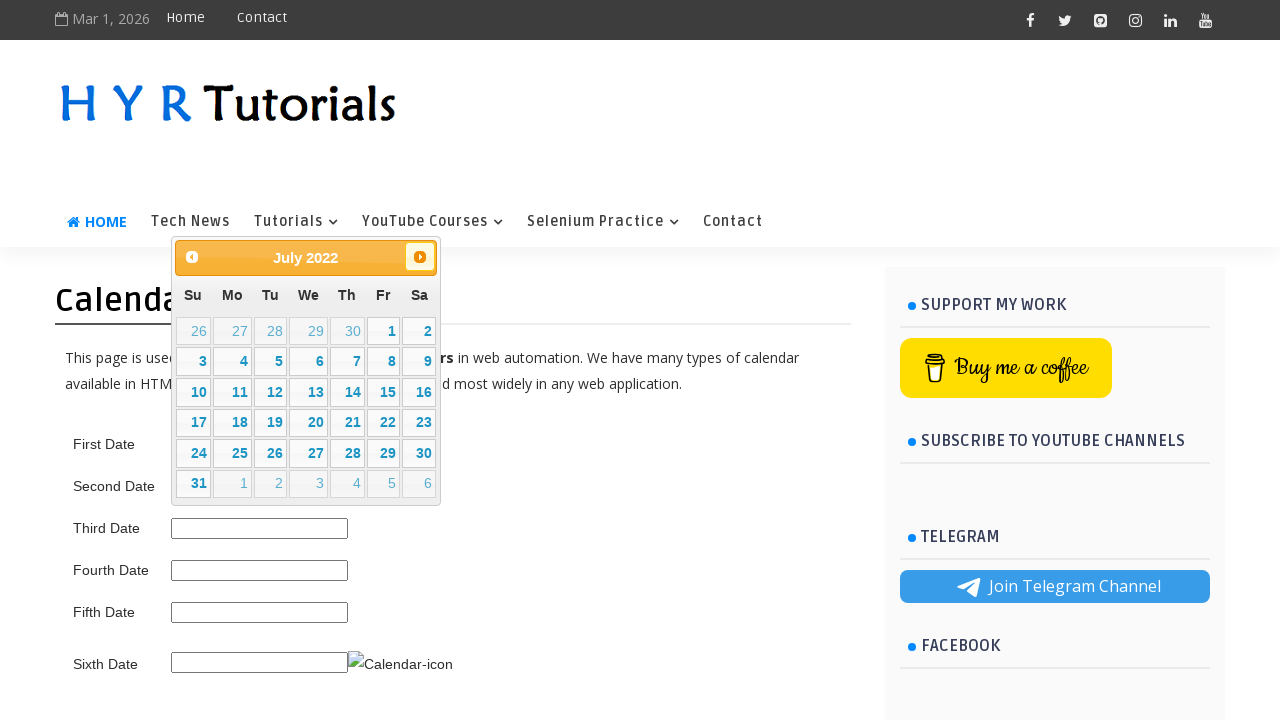

Updated current month/year: July 2022
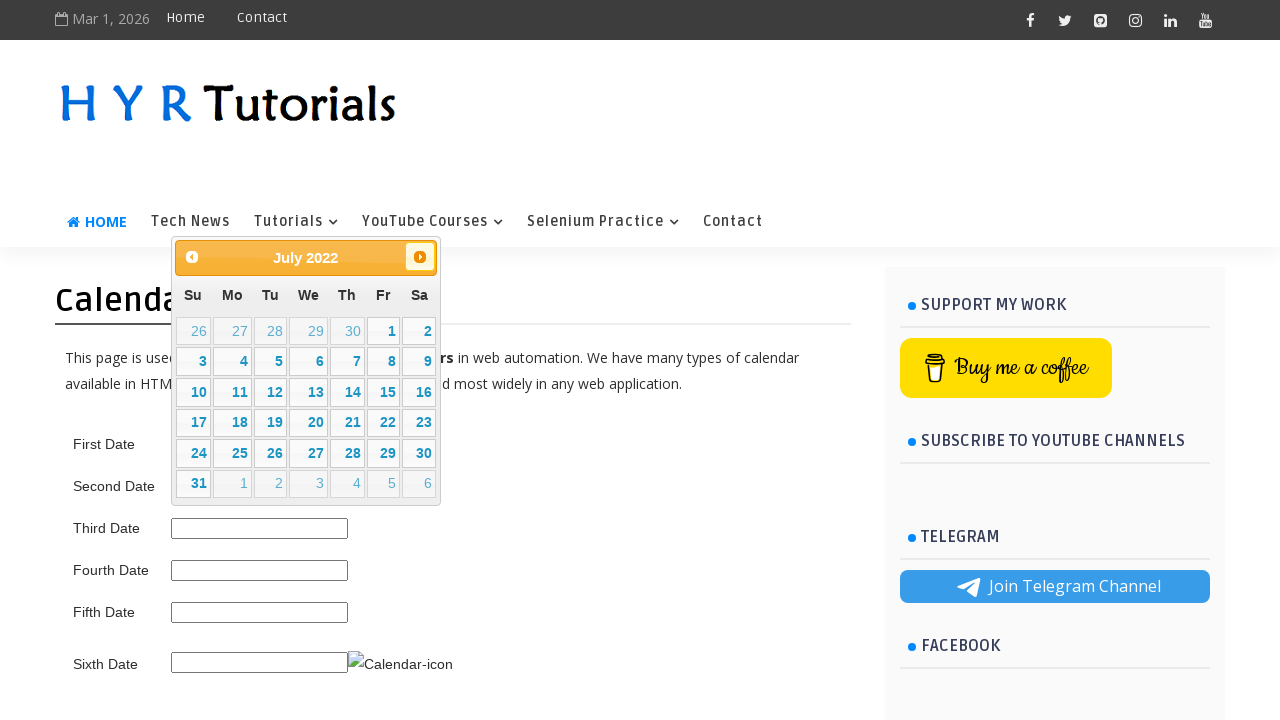

Clicked next month button at (420, 257) on .ui-datepicker-next
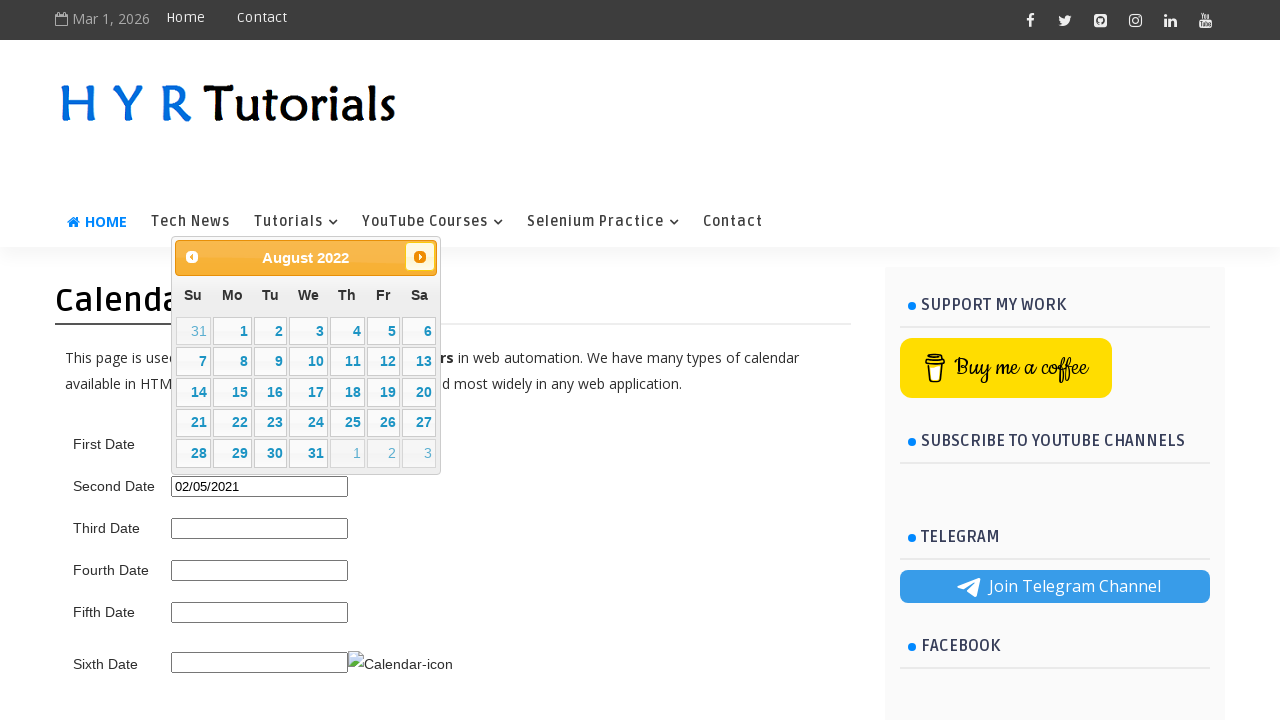

Waited 300ms for month navigation
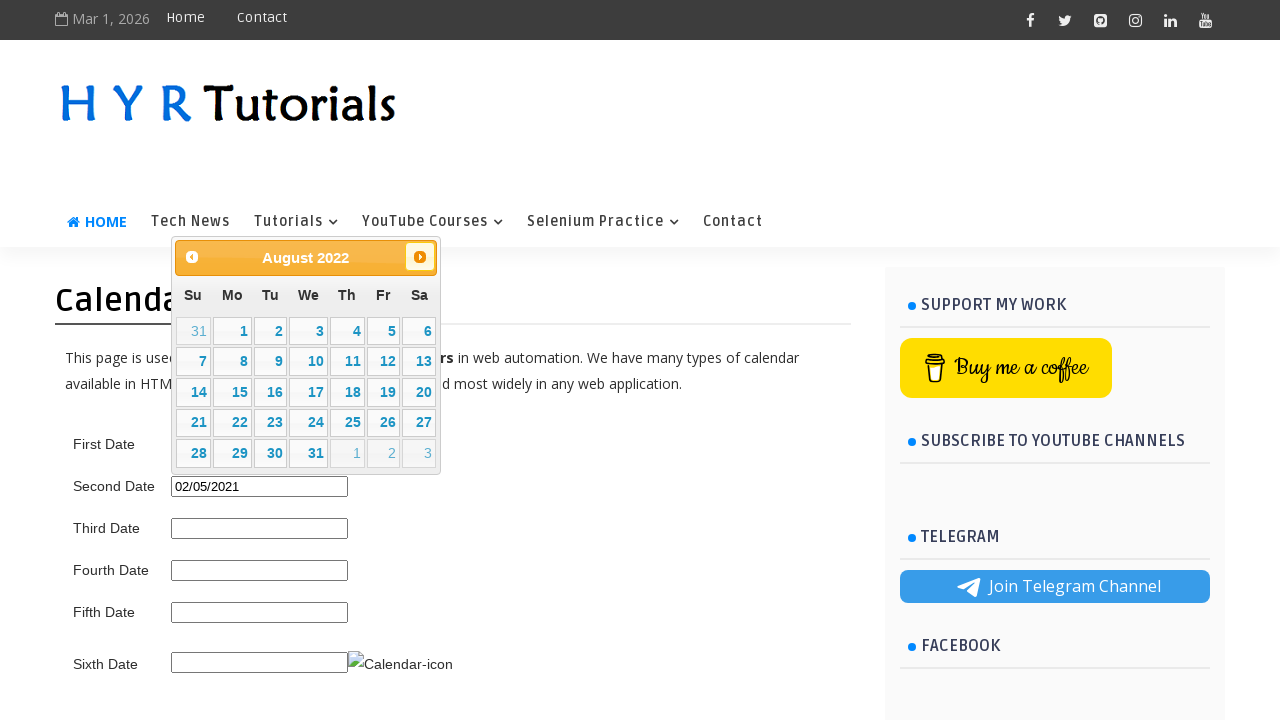

Updated current month/year: August 2022
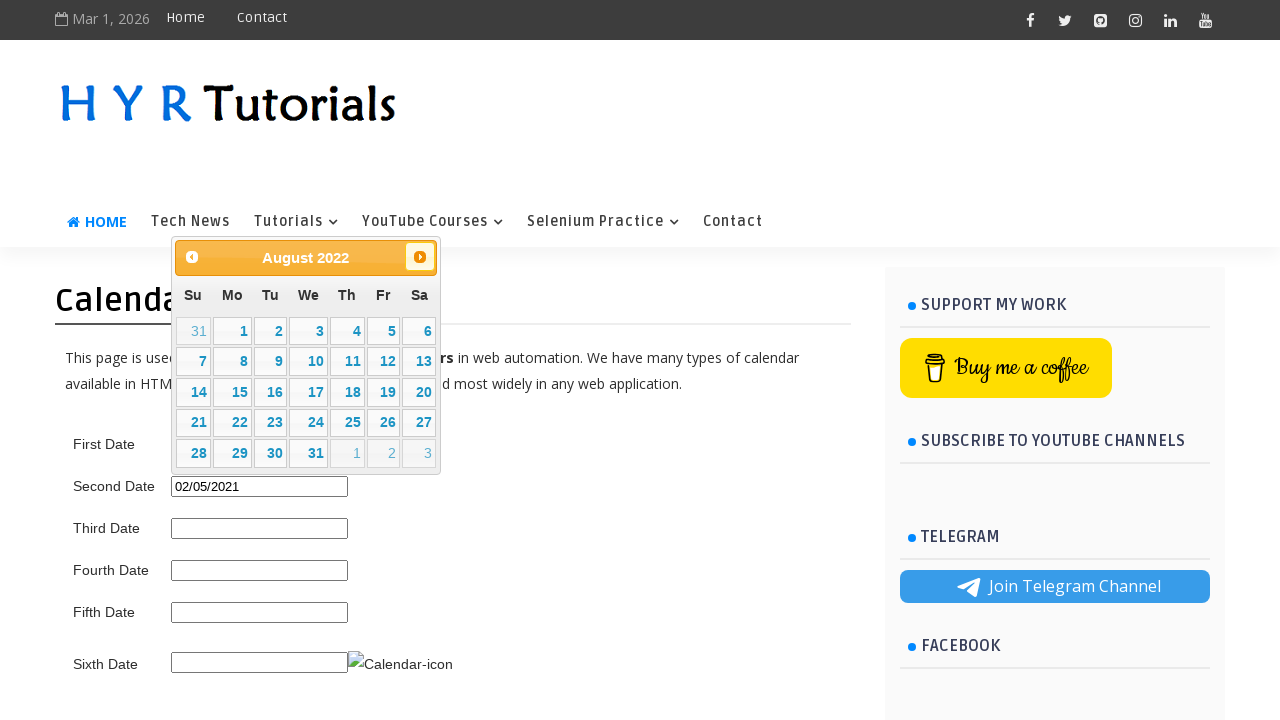

Clicked next month button at (420, 257) on .ui-datepicker-next
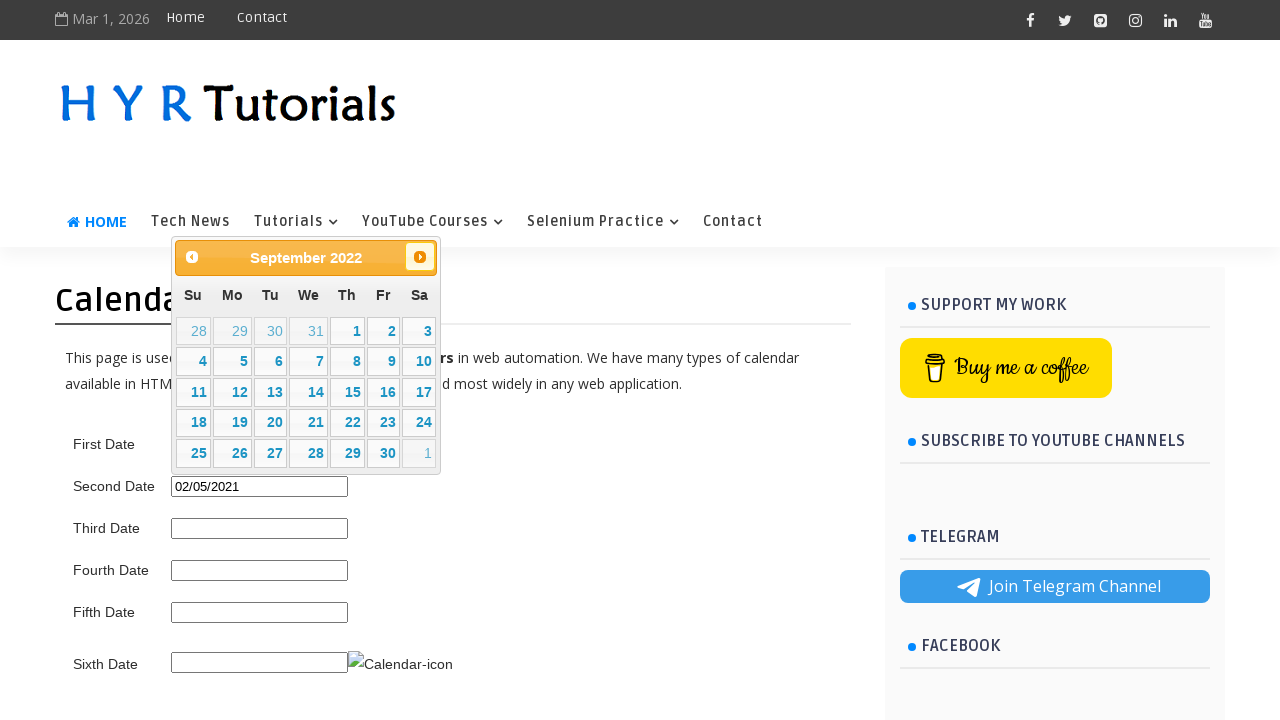

Waited 300ms for month navigation
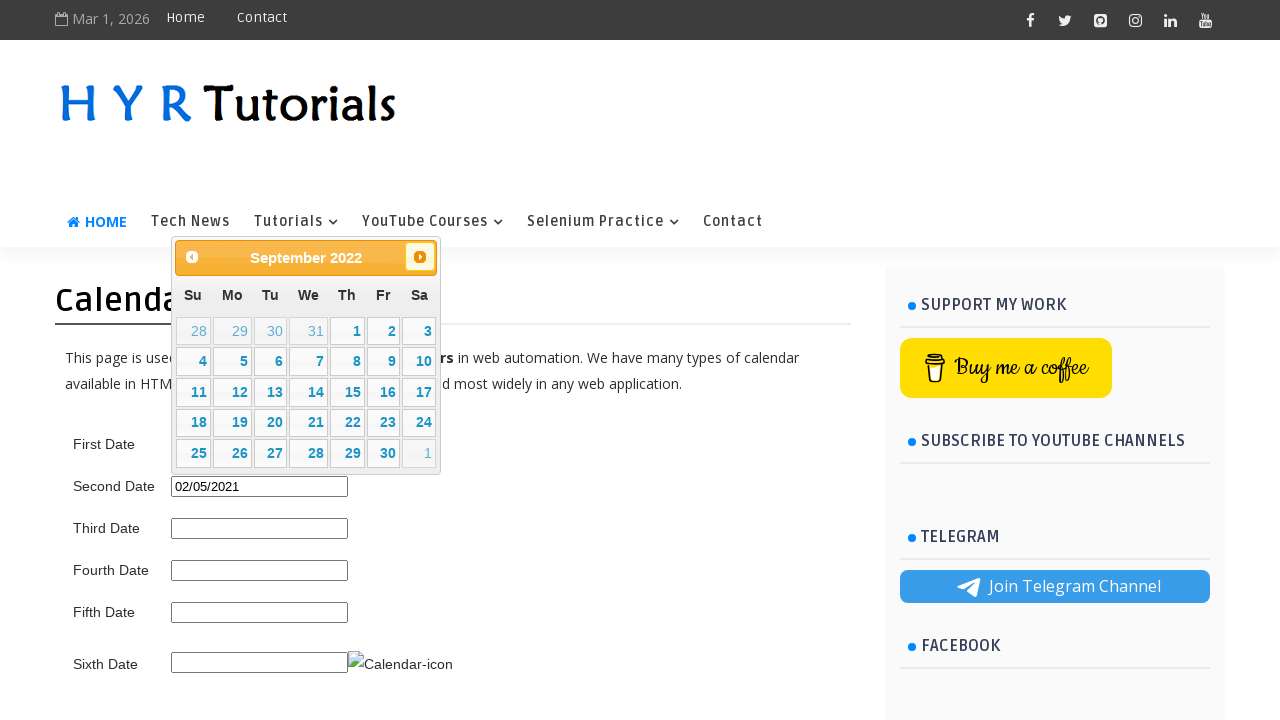

Updated current month/year: September 2022
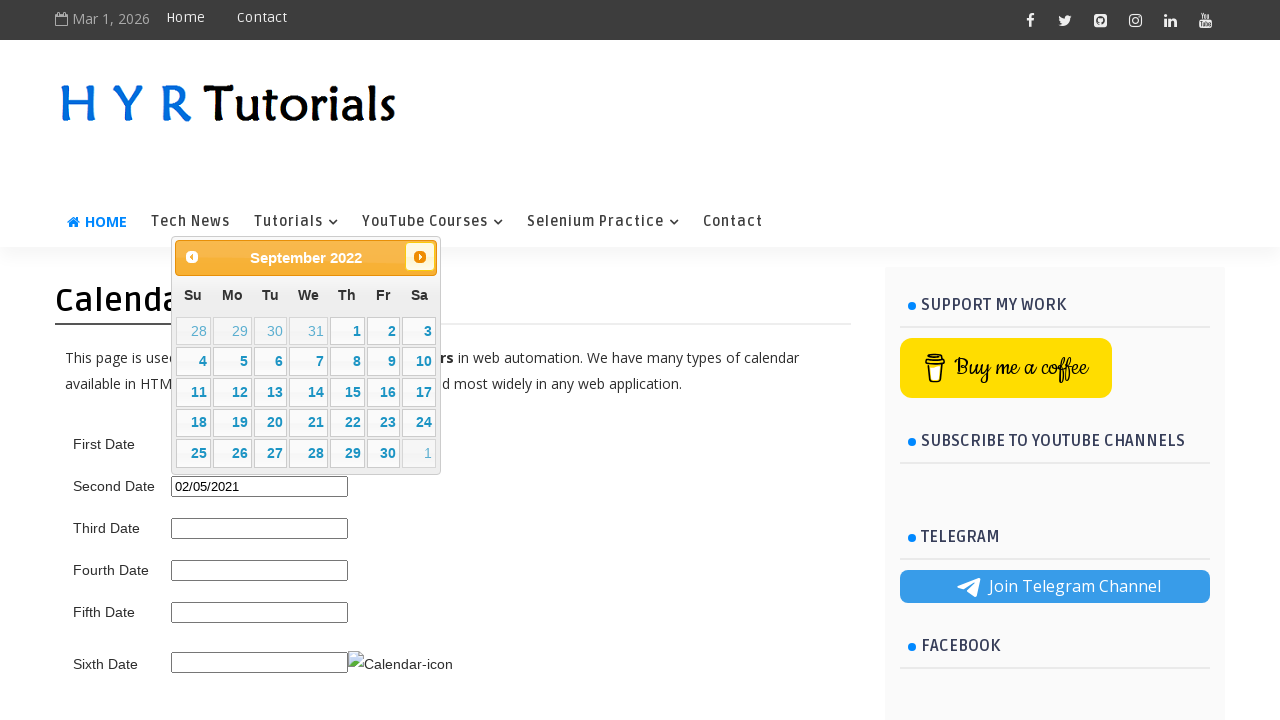

Clicked next month button at (420, 257) on .ui-datepicker-next
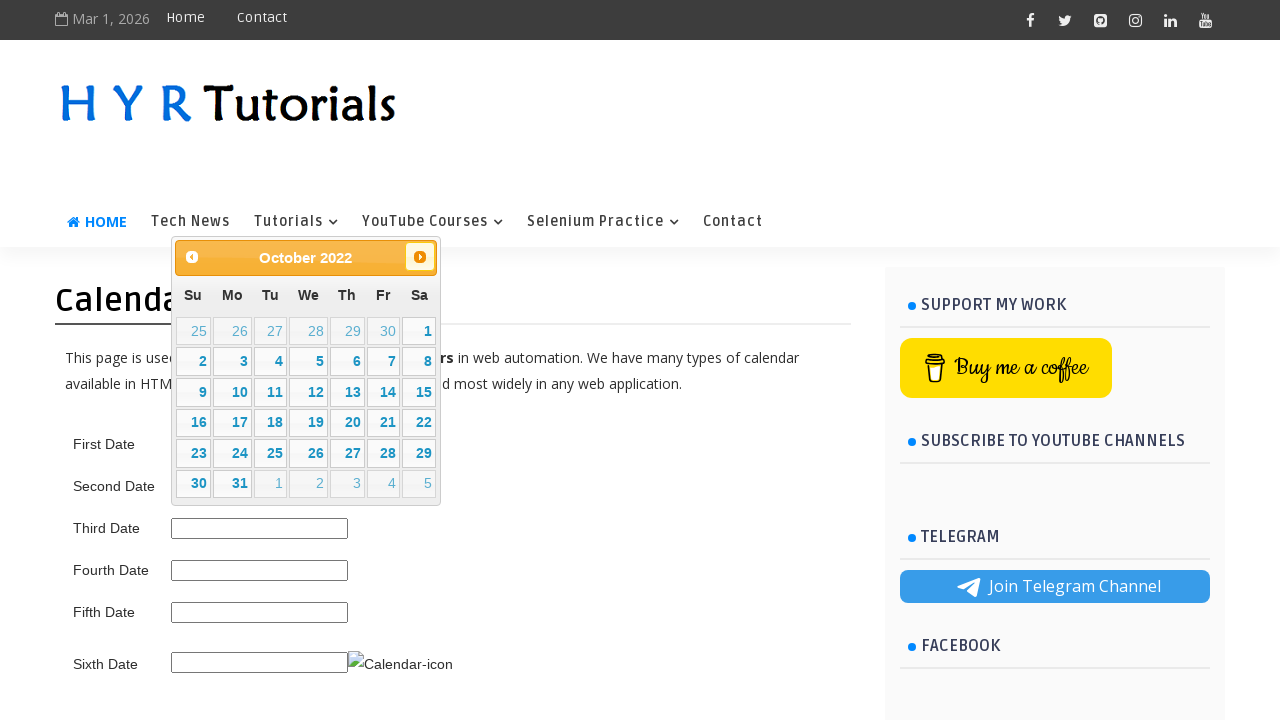

Waited 300ms for month navigation
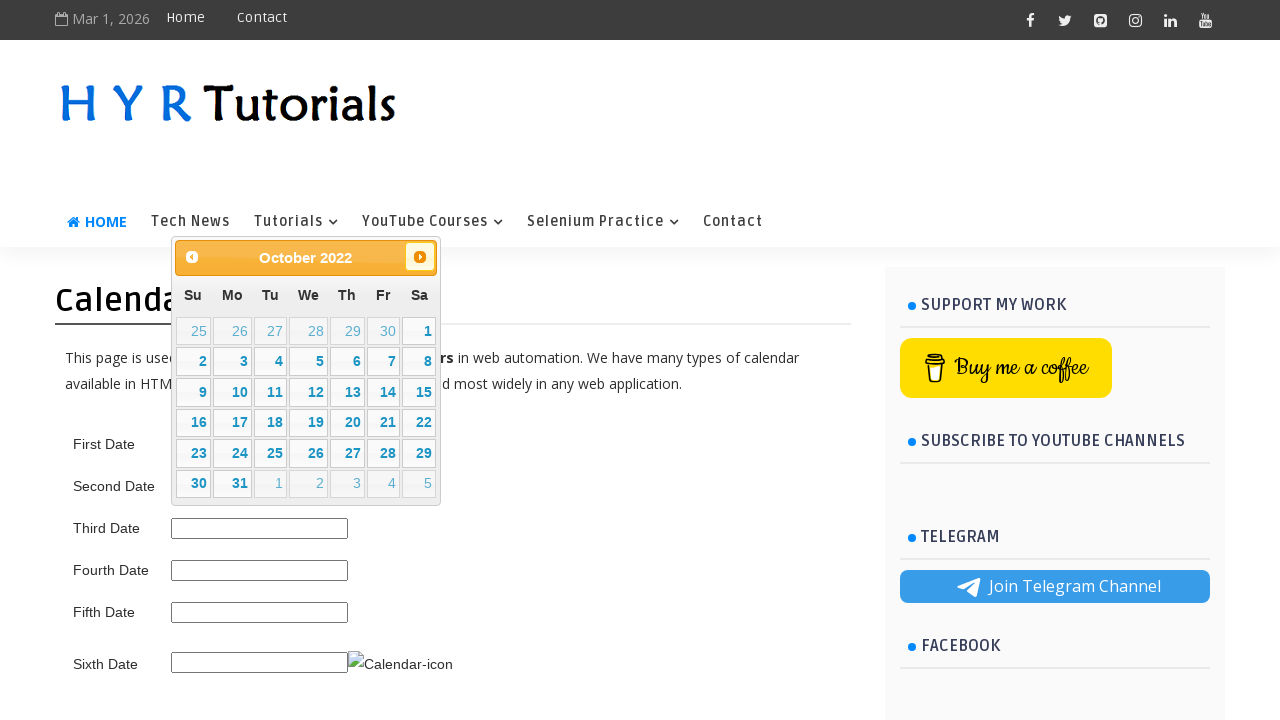

Updated current month/year: October 2022
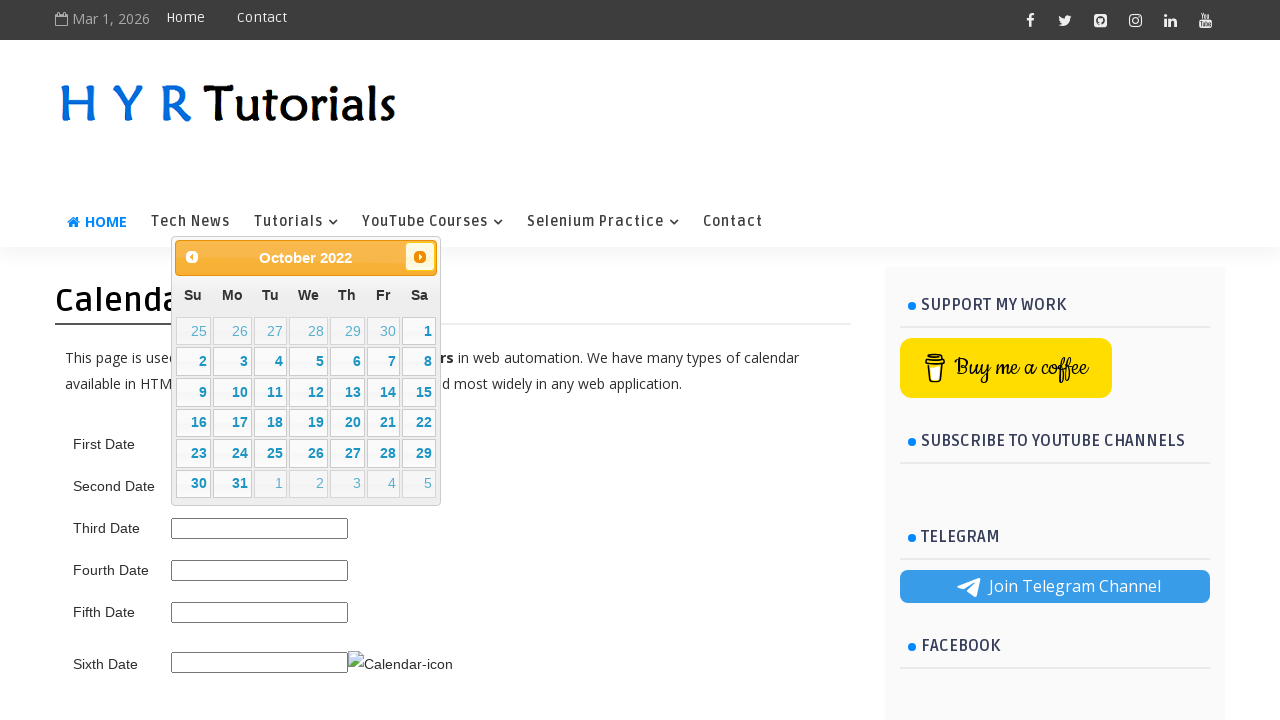

Clicked next month button at (420, 257) on .ui-datepicker-next
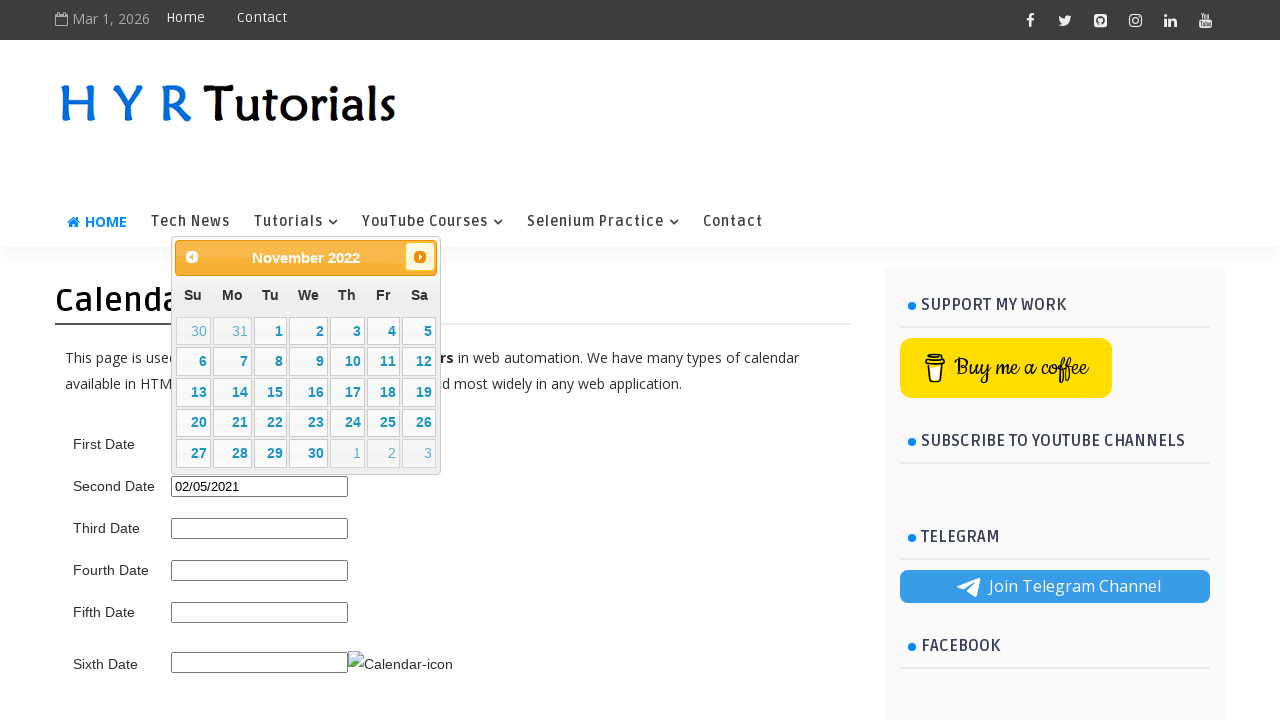

Waited 300ms for month navigation
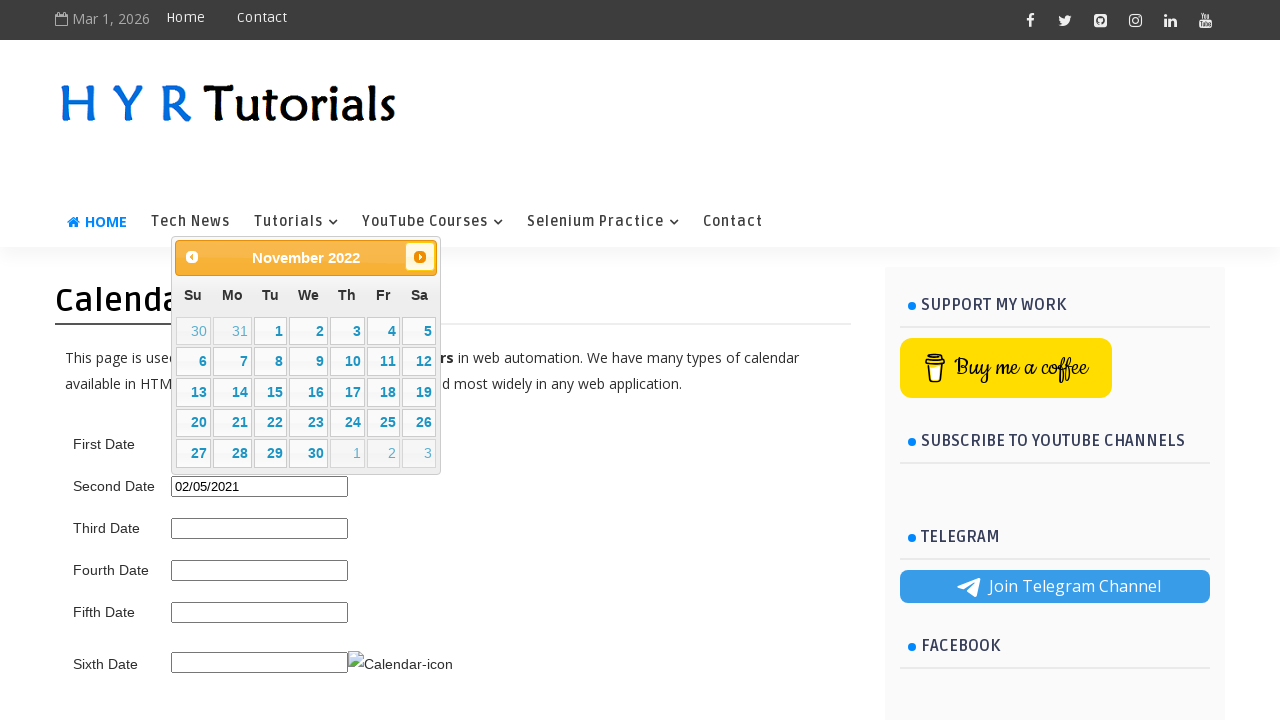

Updated current month/year: November 2022
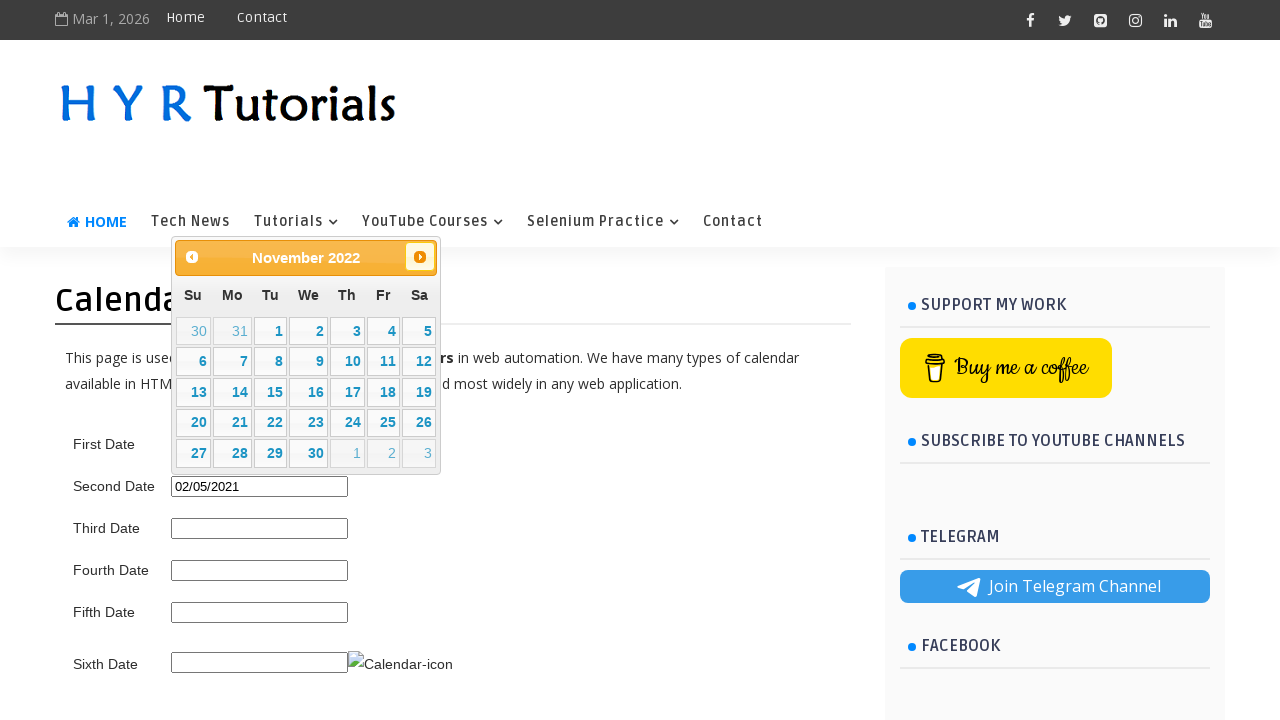

Clicked next month button at (420, 257) on .ui-datepicker-next
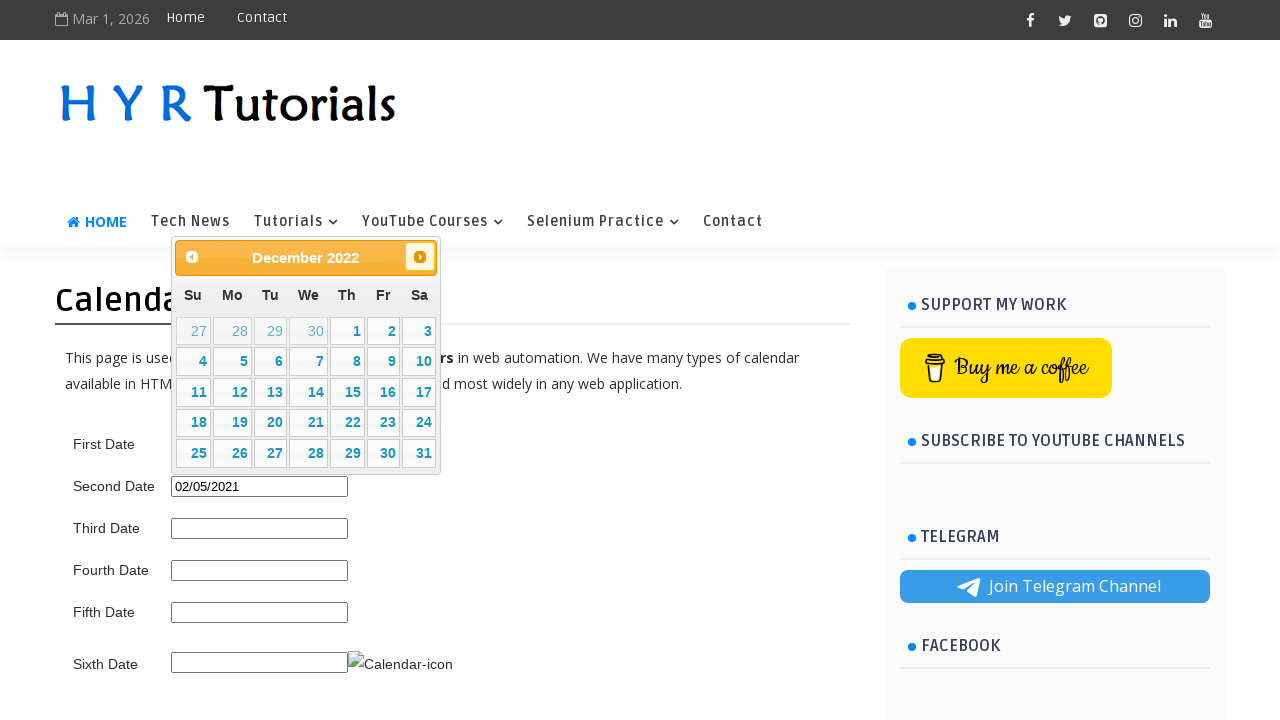

Waited 300ms for month navigation
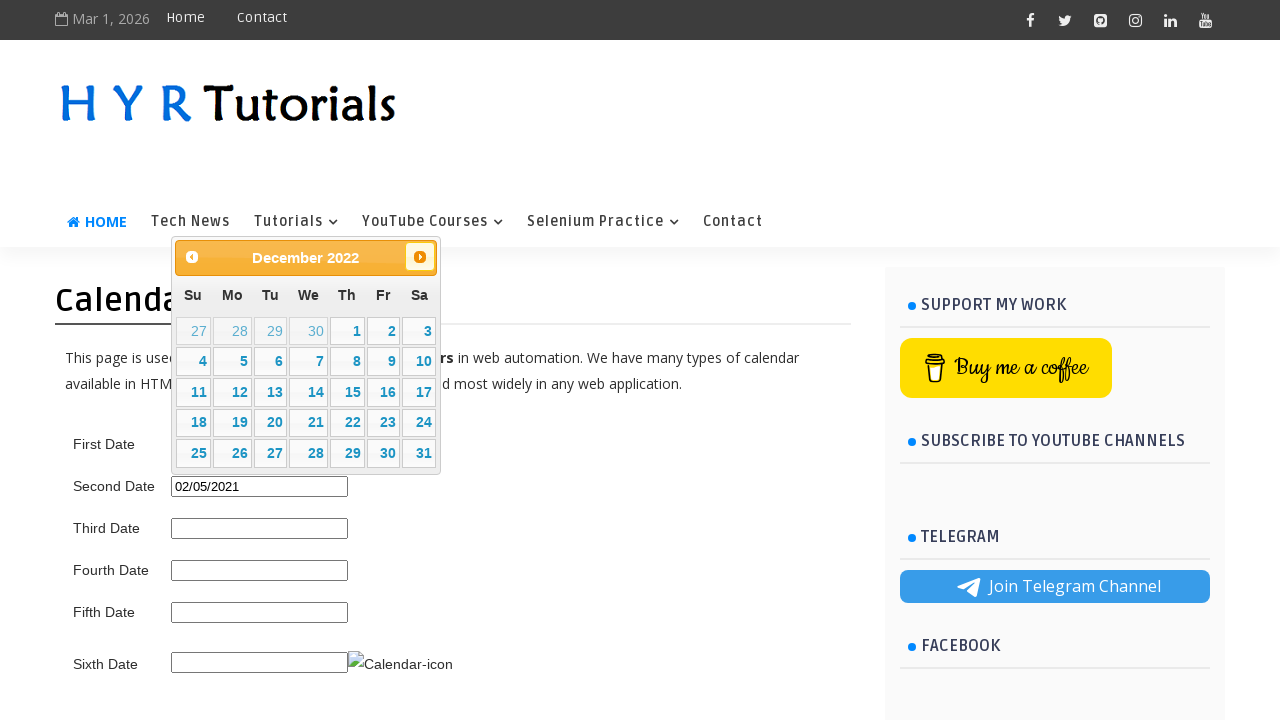

Updated current month/year: December 2022
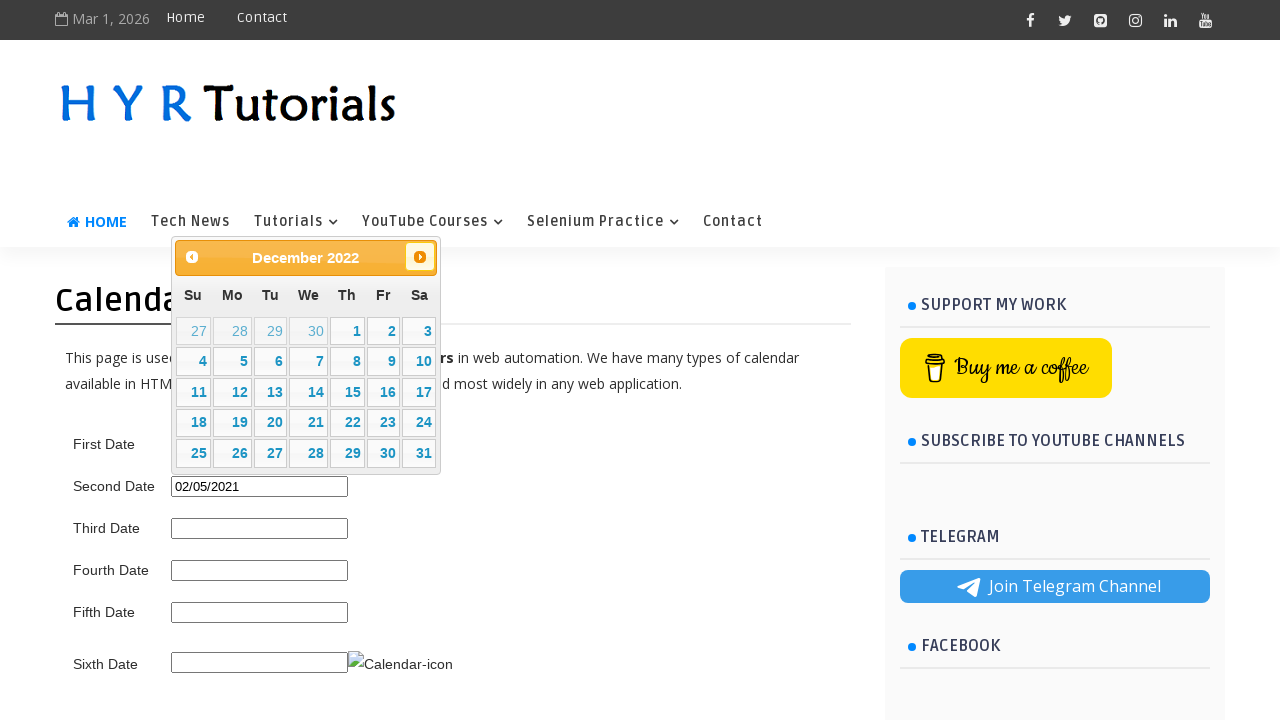

Clicked next month button at (420, 257) on .ui-datepicker-next
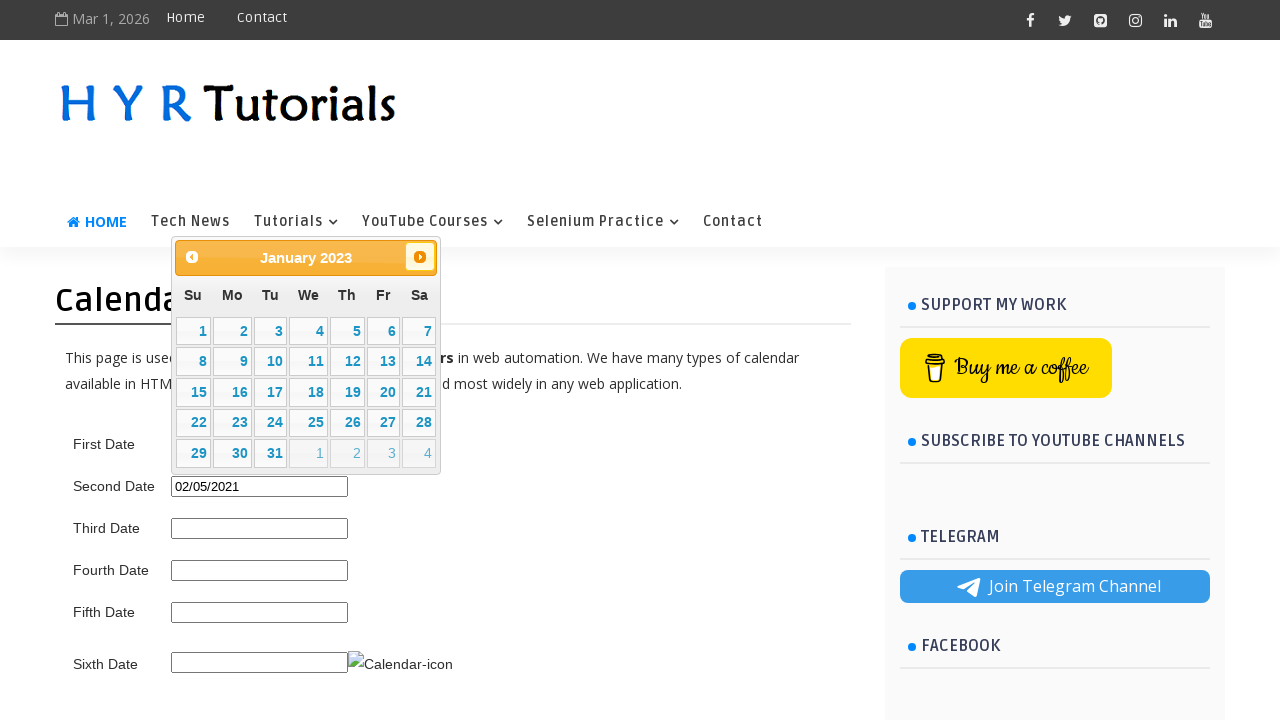

Waited 300ms for month navigation
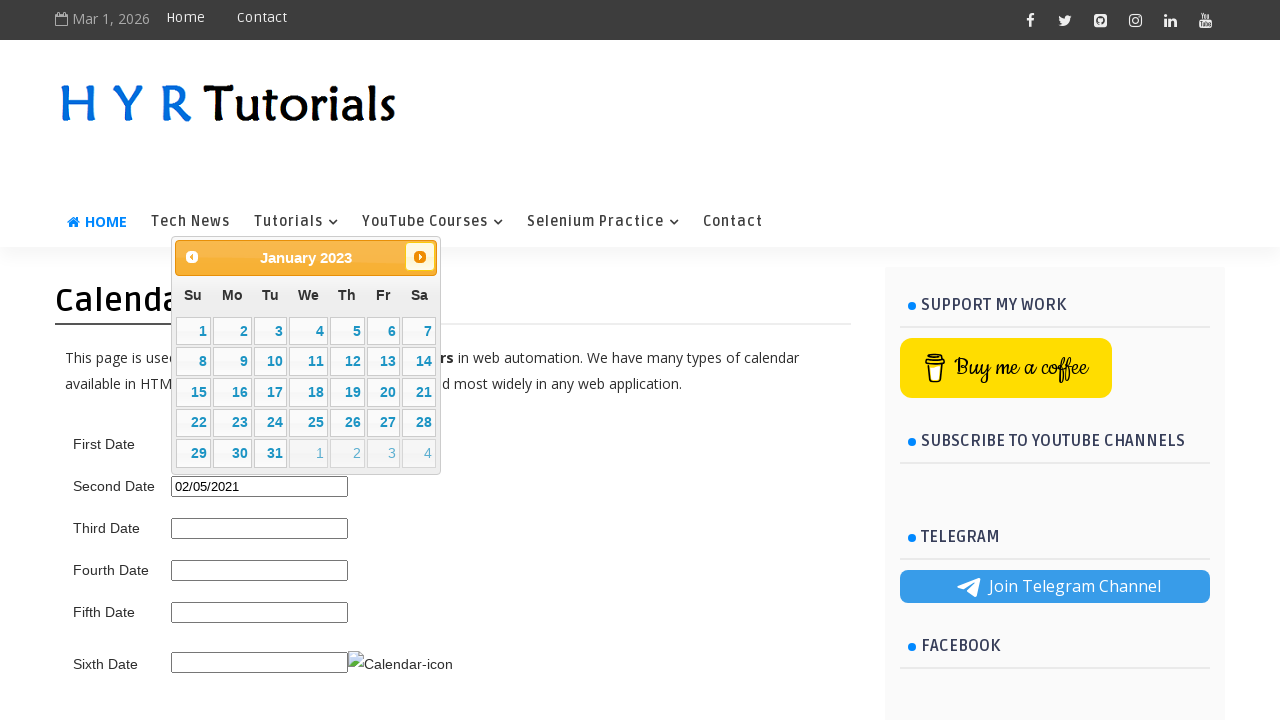

Updated current month/year: January 2023
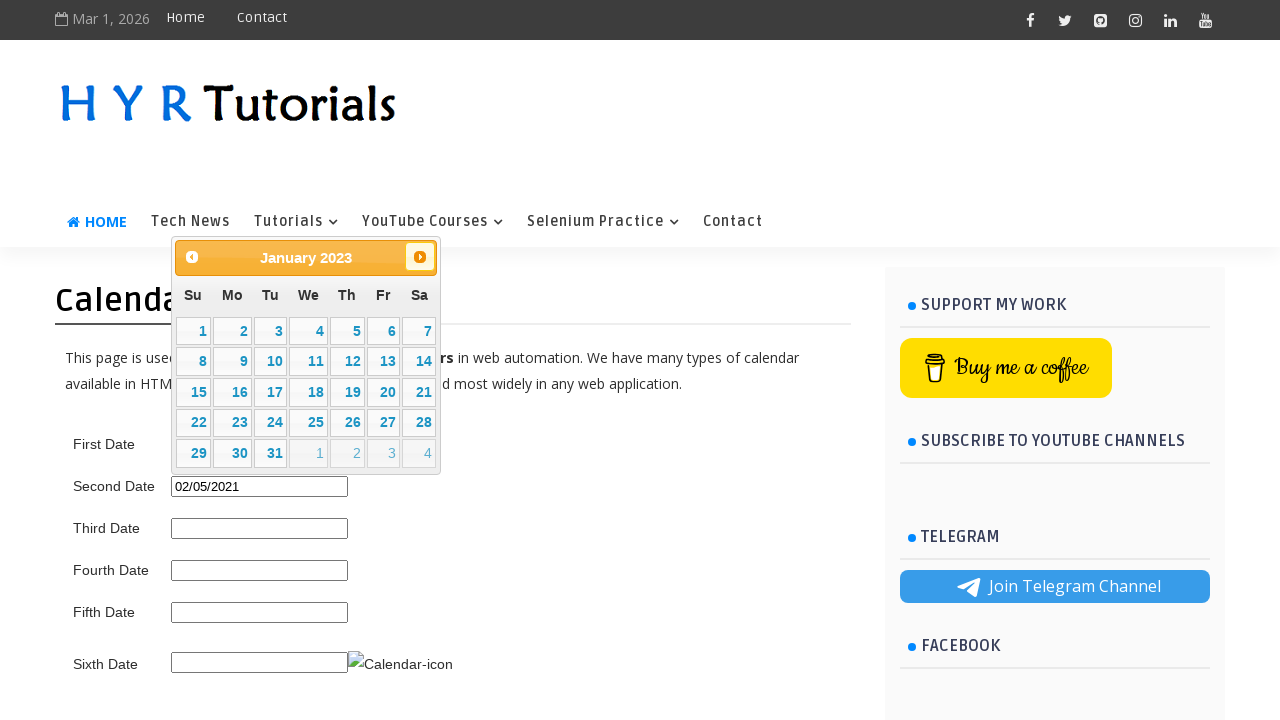

Clicked next month button at (420, 257) on .ui-datepicker-next
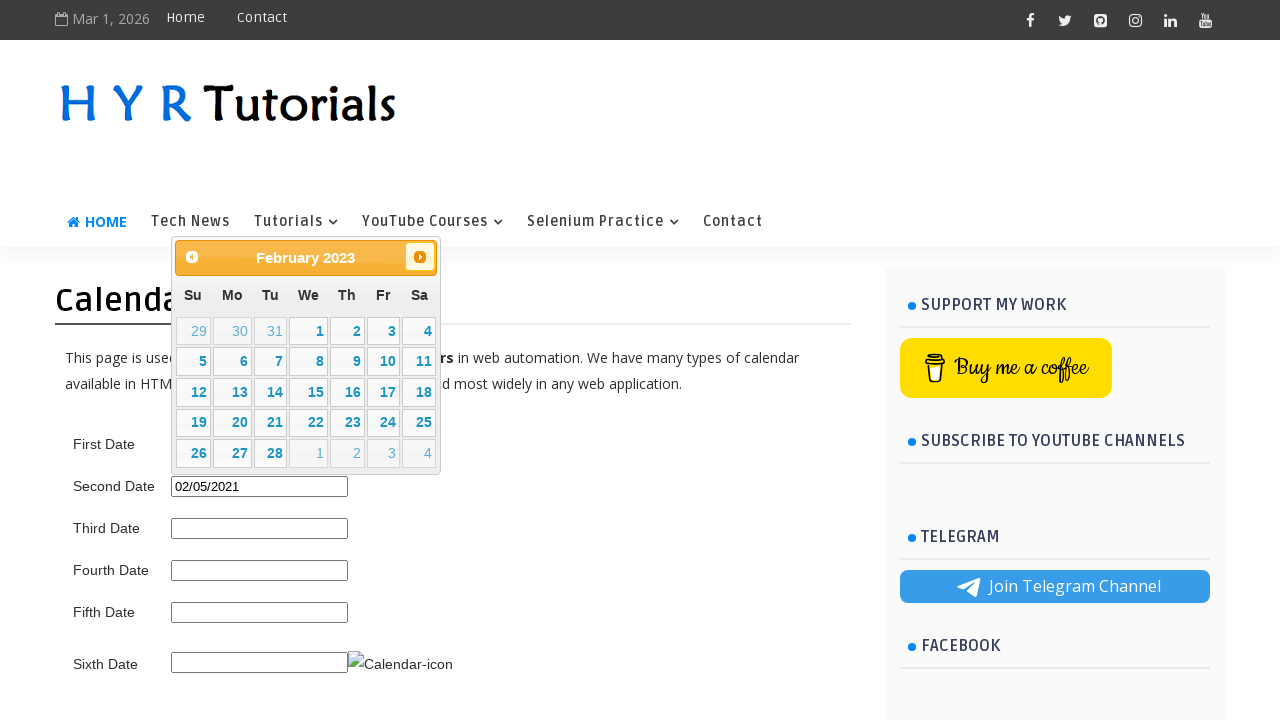

Waited 300ms for month navigation
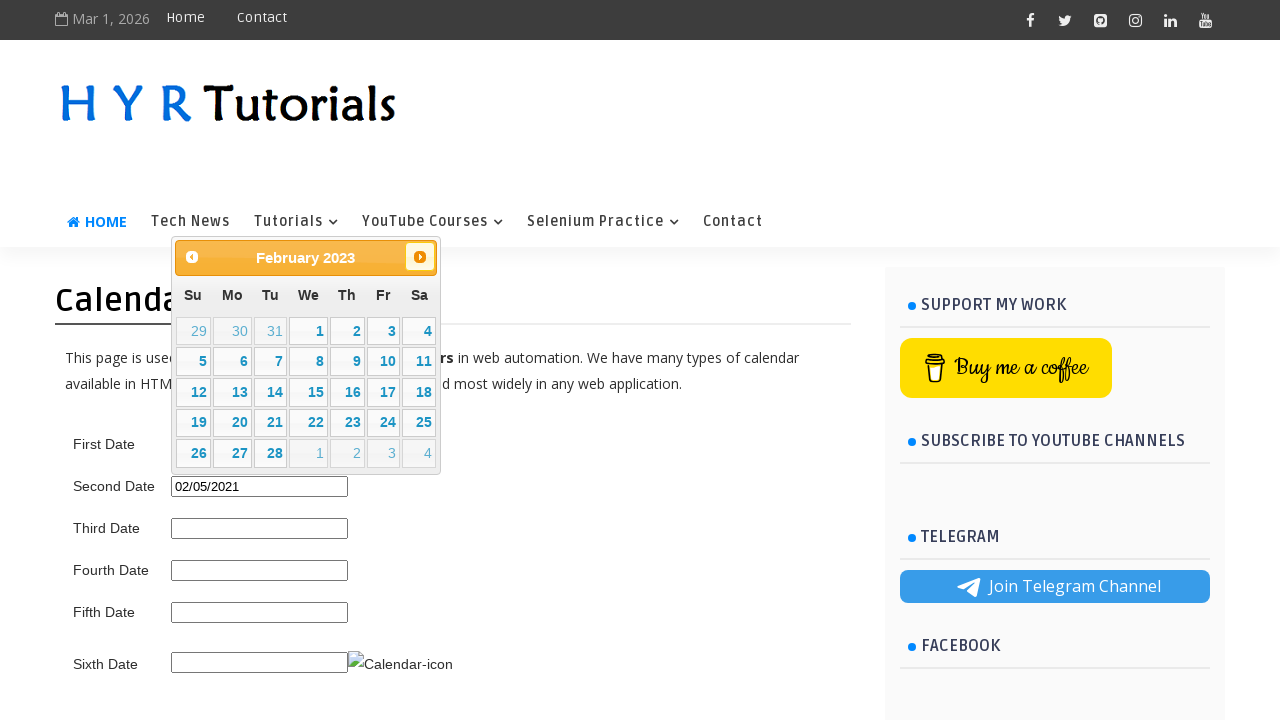

Updated current month/year: February 2023
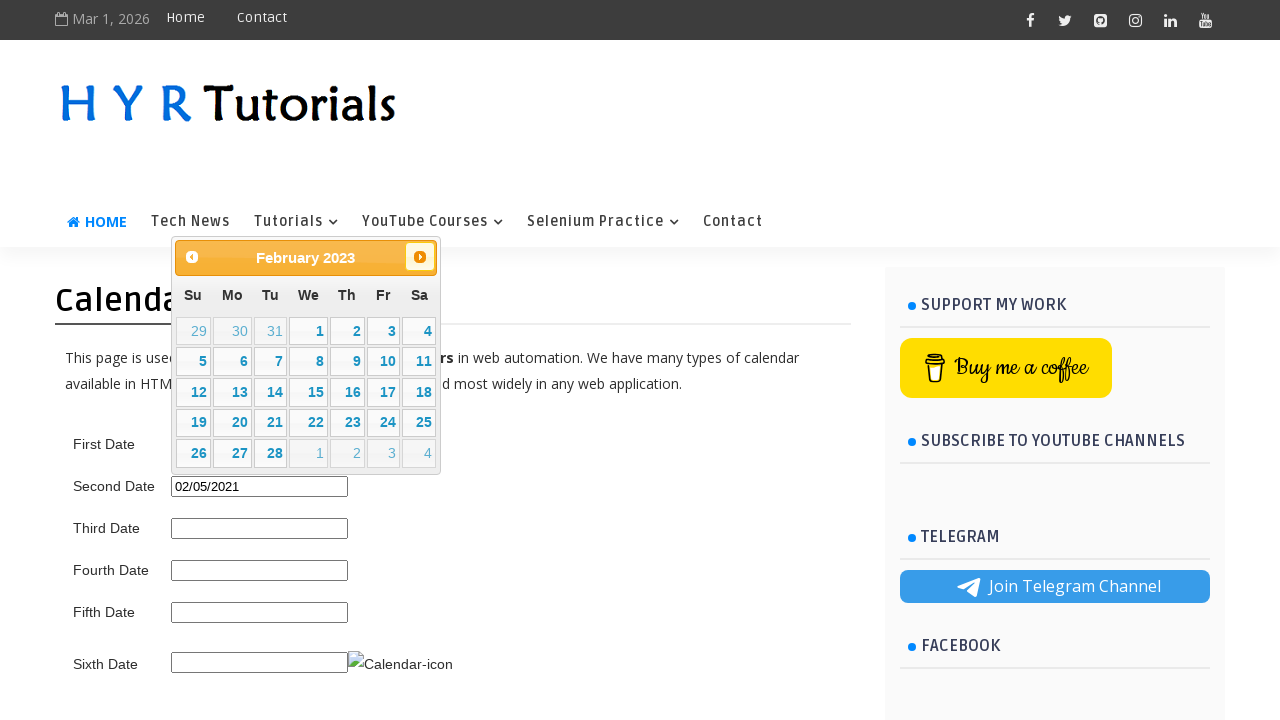

Clicked next month button at (420, 257) on .ui-datepicker-next
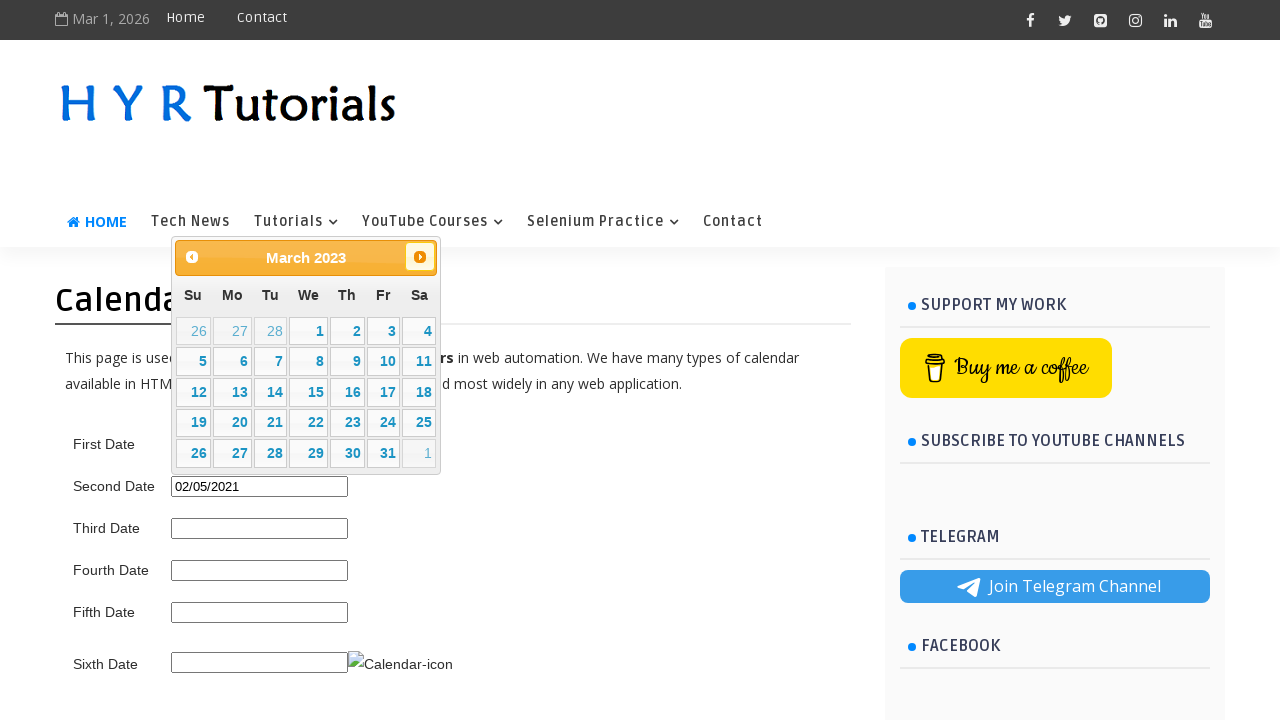

Waited 300ms for month navigation
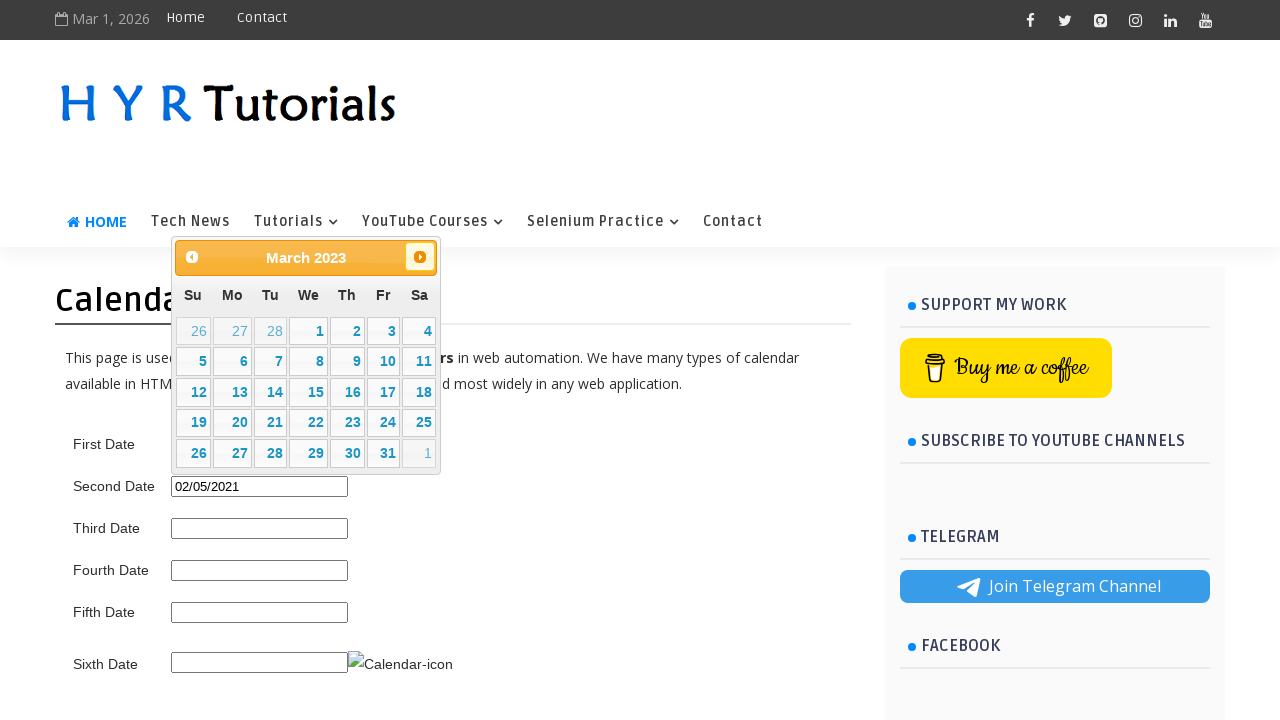

Updated current month/year: March 2023
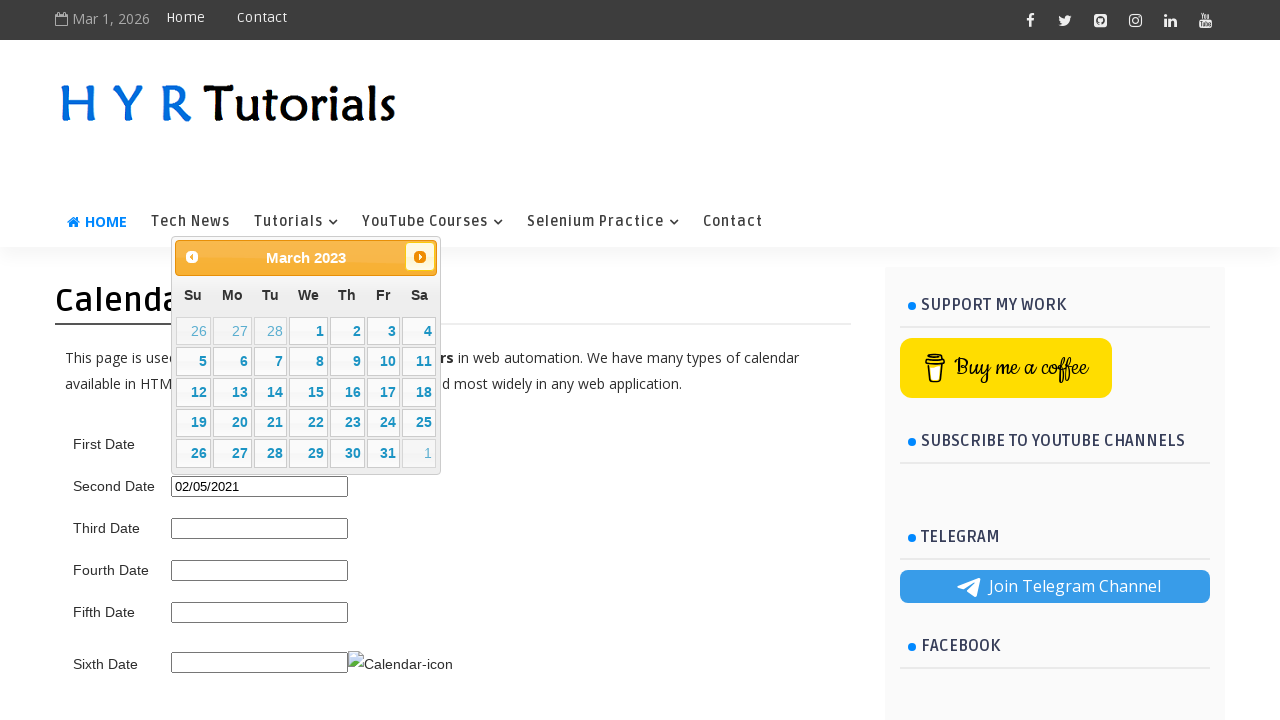

Selected day 15 from calendar at (309, 392) on //table[@class='ui-datepicker-calendar']//td[not(contains(@class,'ui-datepicker-
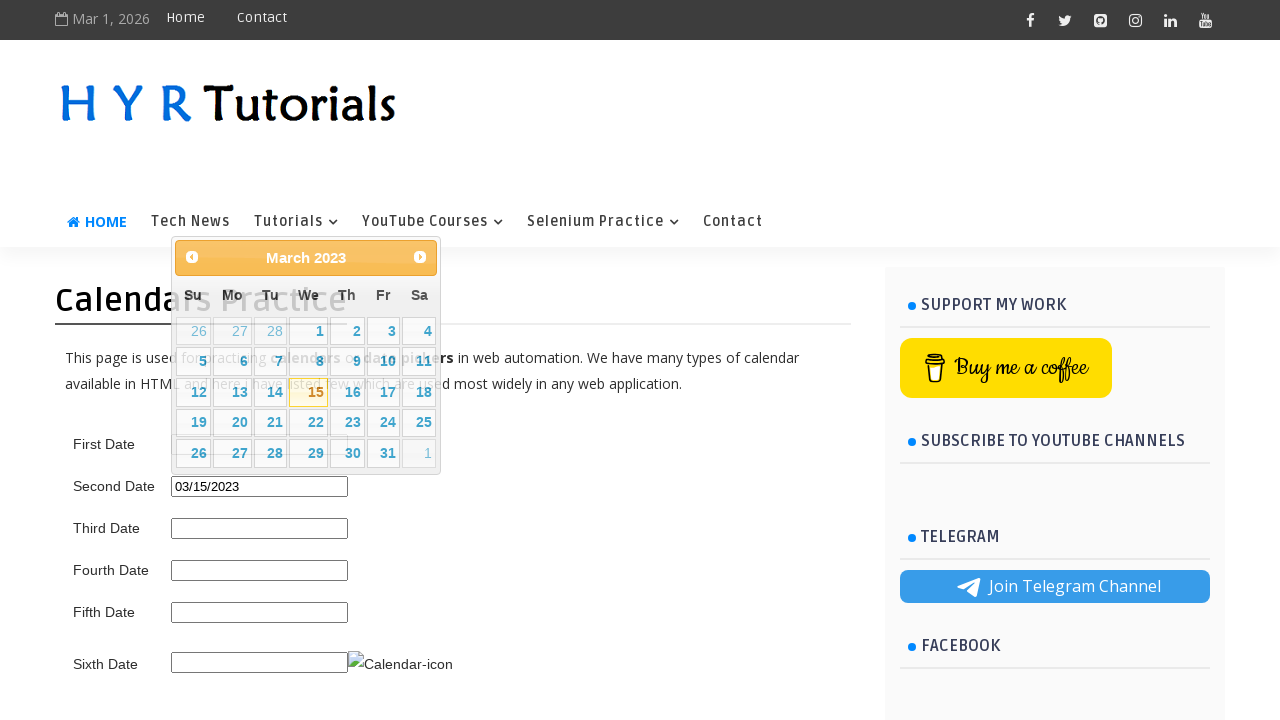

Selected third date: March 15, 2023
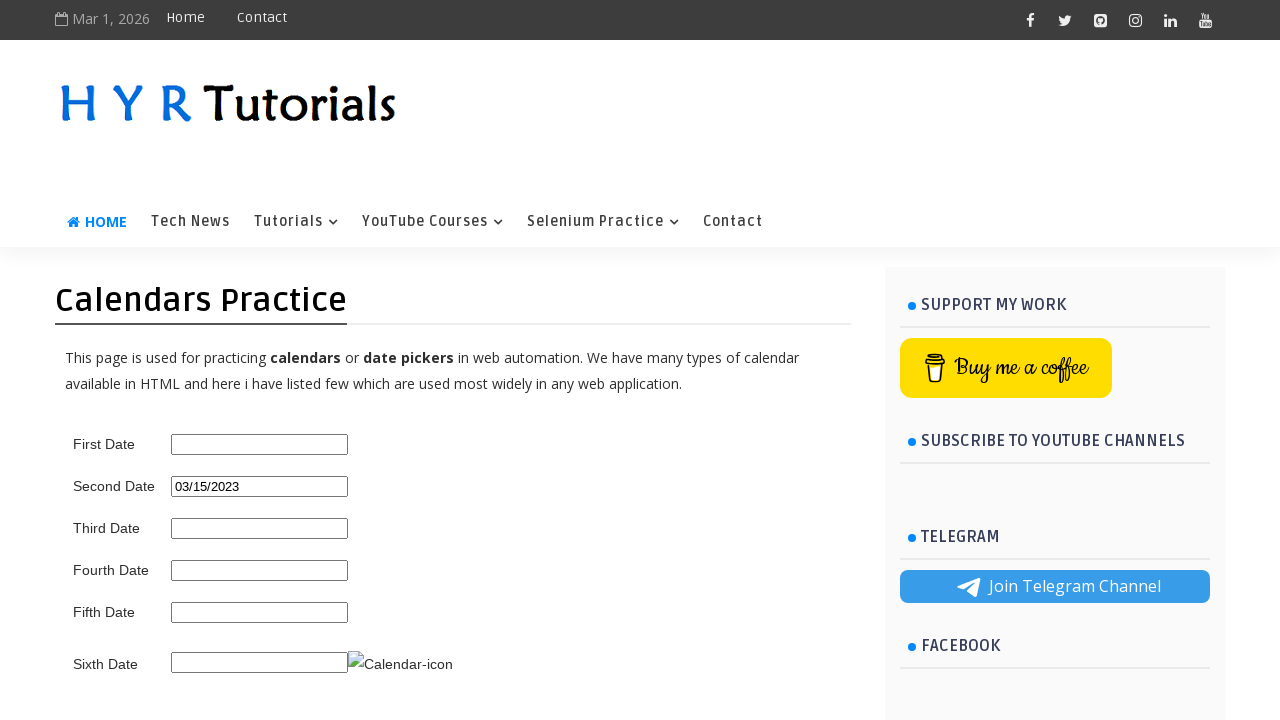

Waited 2 seconds after third date selection
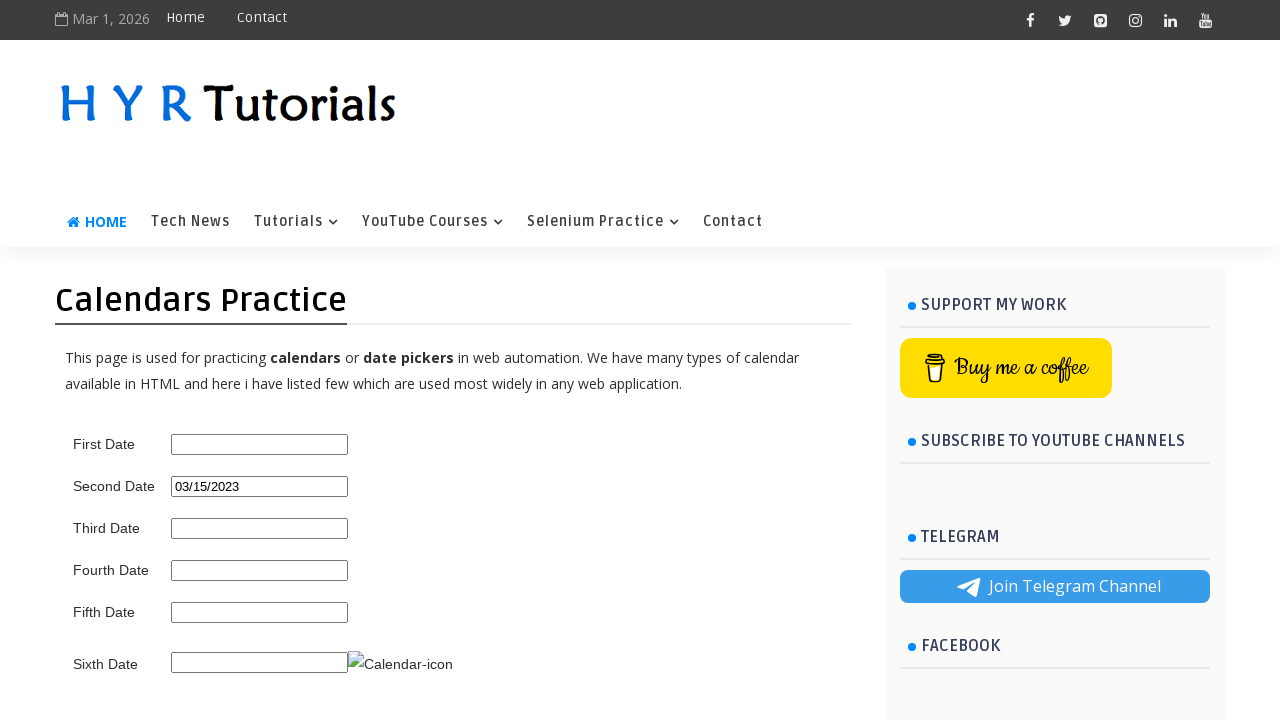

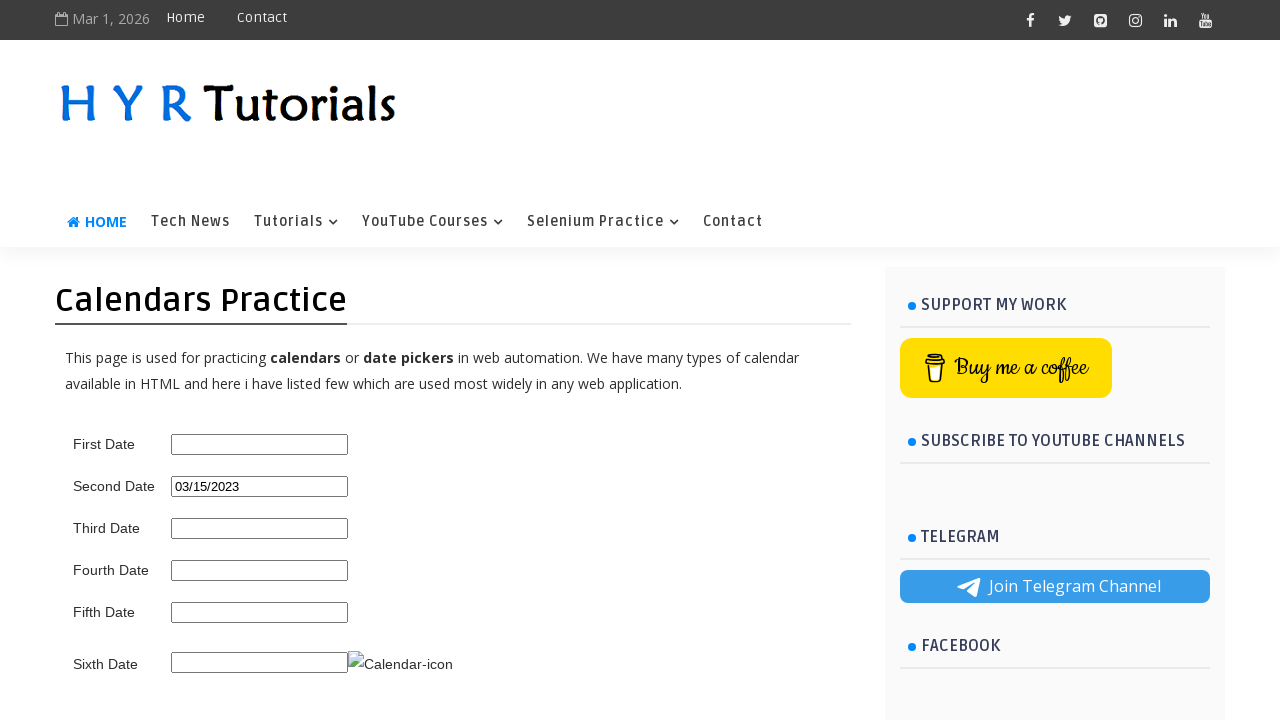